Tests the color picker input on Selenium's web form page by clicking on it and navigating through color options using arrow keys

Starting URL: https://www.selenium.dev/selenium/web/web-form.html

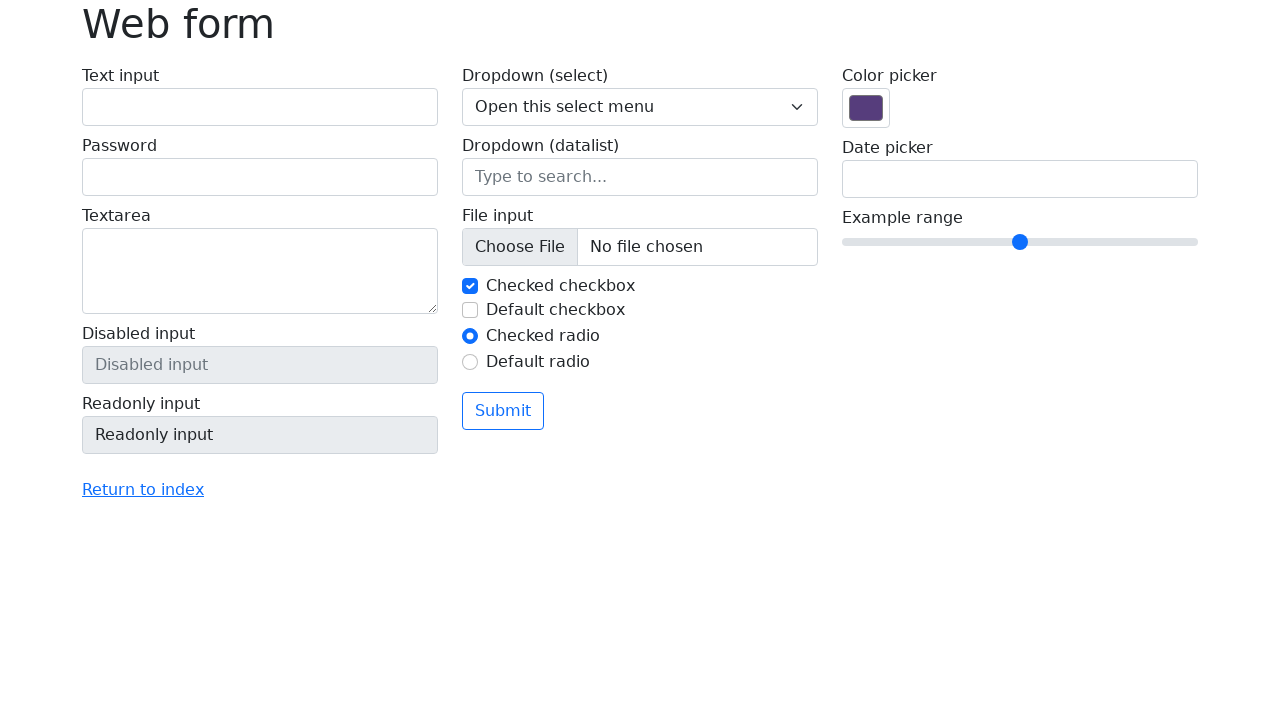

Clicked on the color picker input field at (866, 108) on input[name='my-colors']
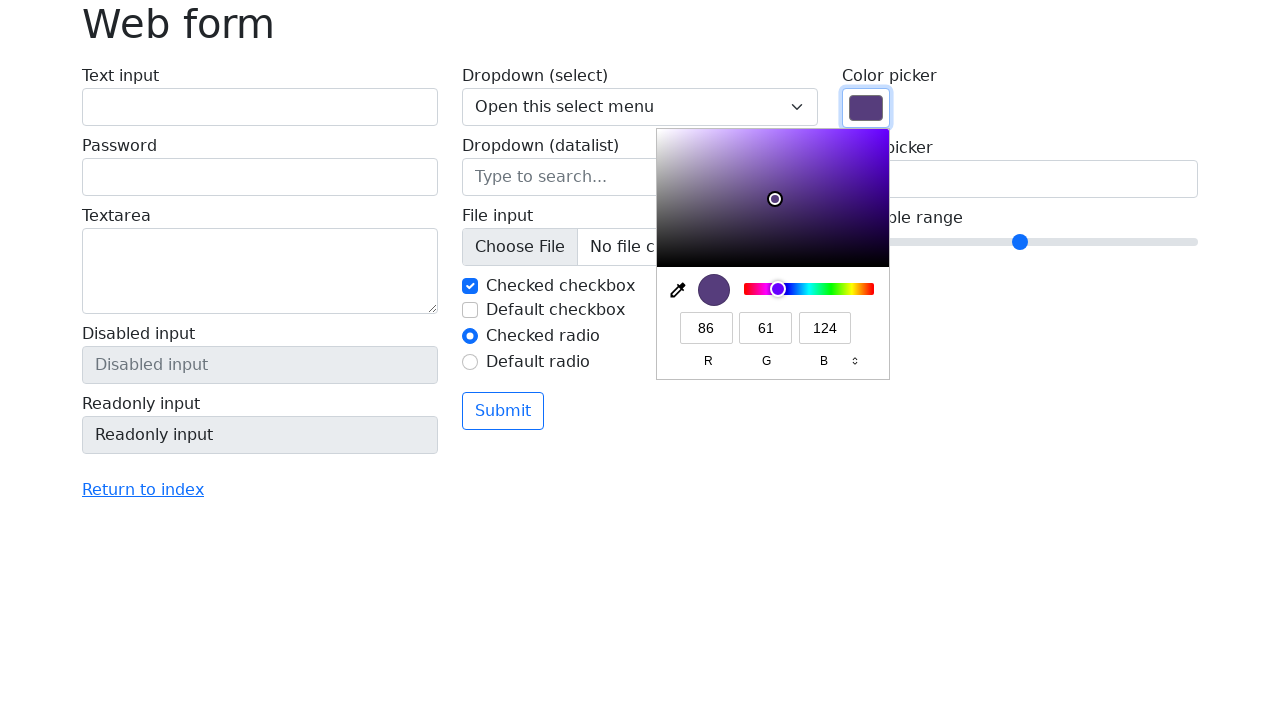

Pressed ArrowRight to navigate to next color option on input[name='my-colors']
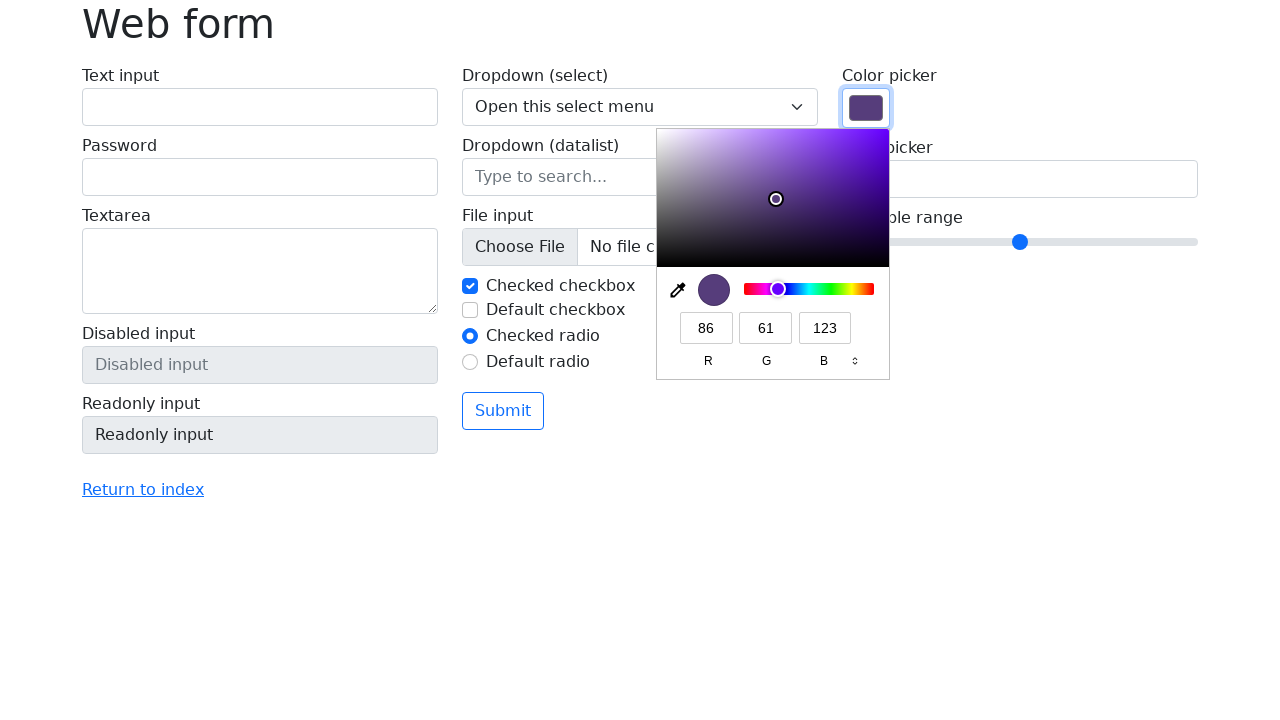

Clicked on color picker to select current color option at (866, 108) on input[name='my-colors']
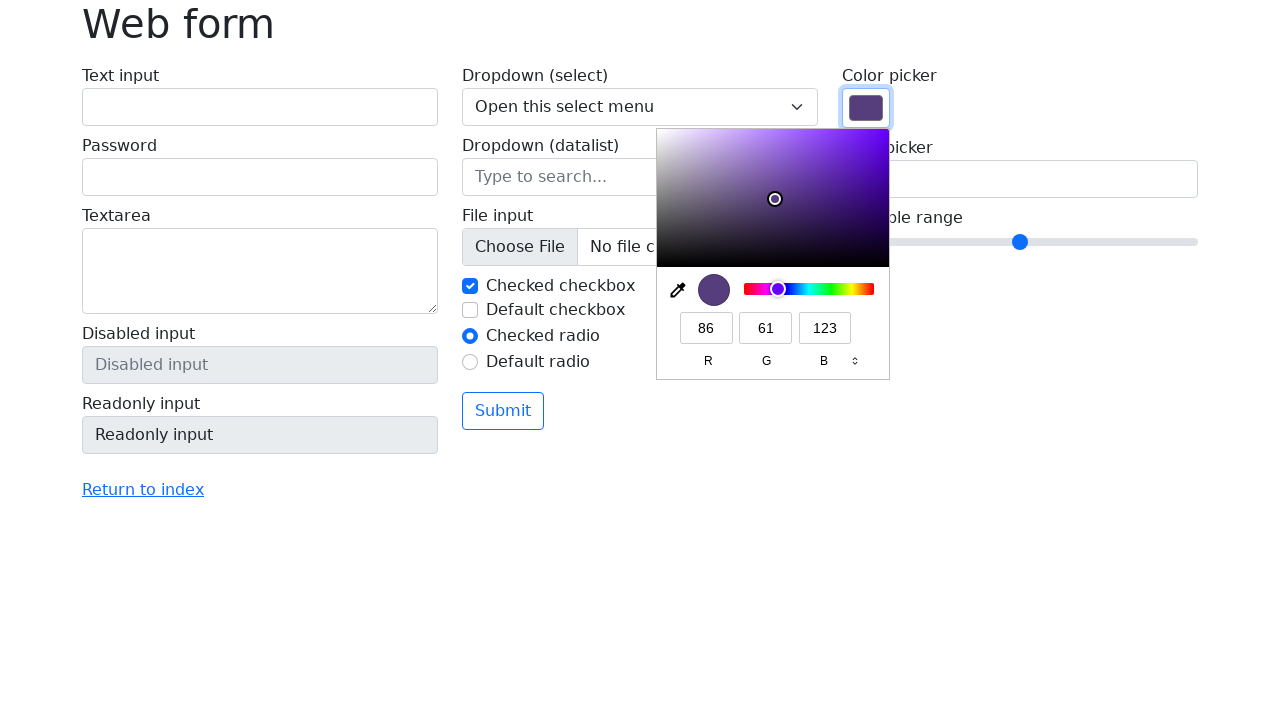

Pressed ArrowRight to navigate to next color option on input[name='my-colors']
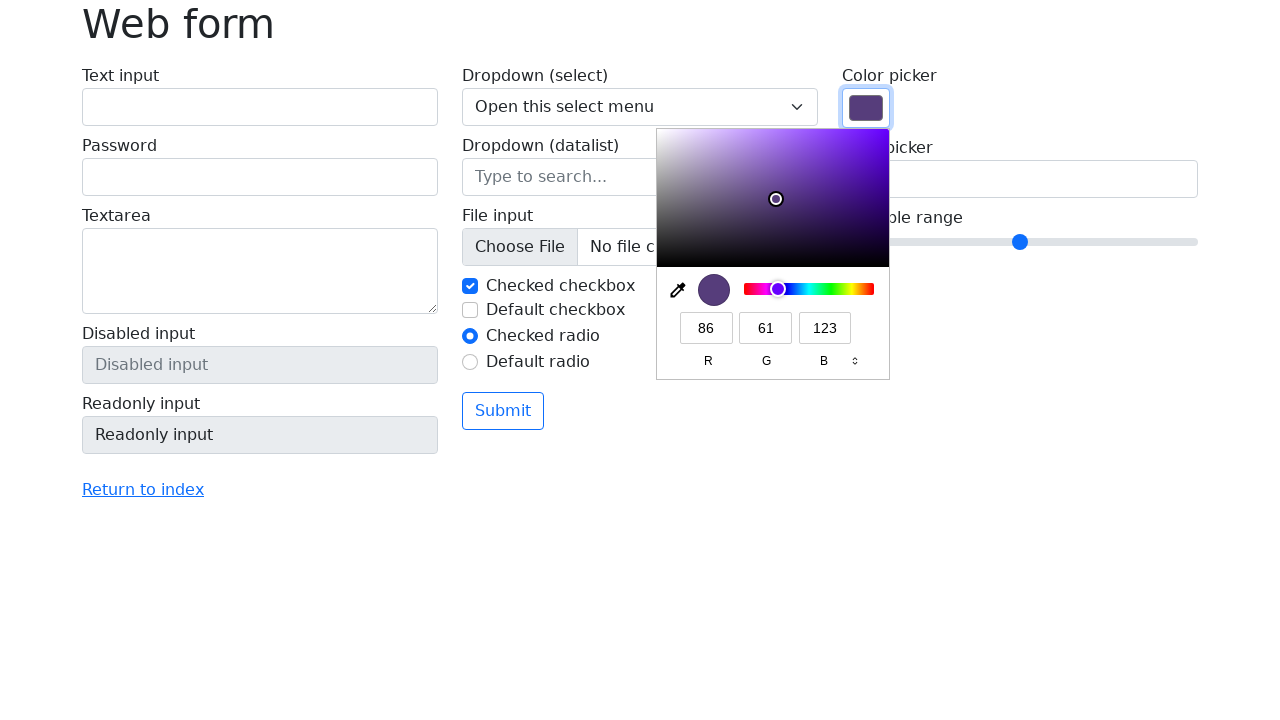

Clicked on color picker to select current color option at (866, 108) on input[name='my-colors']
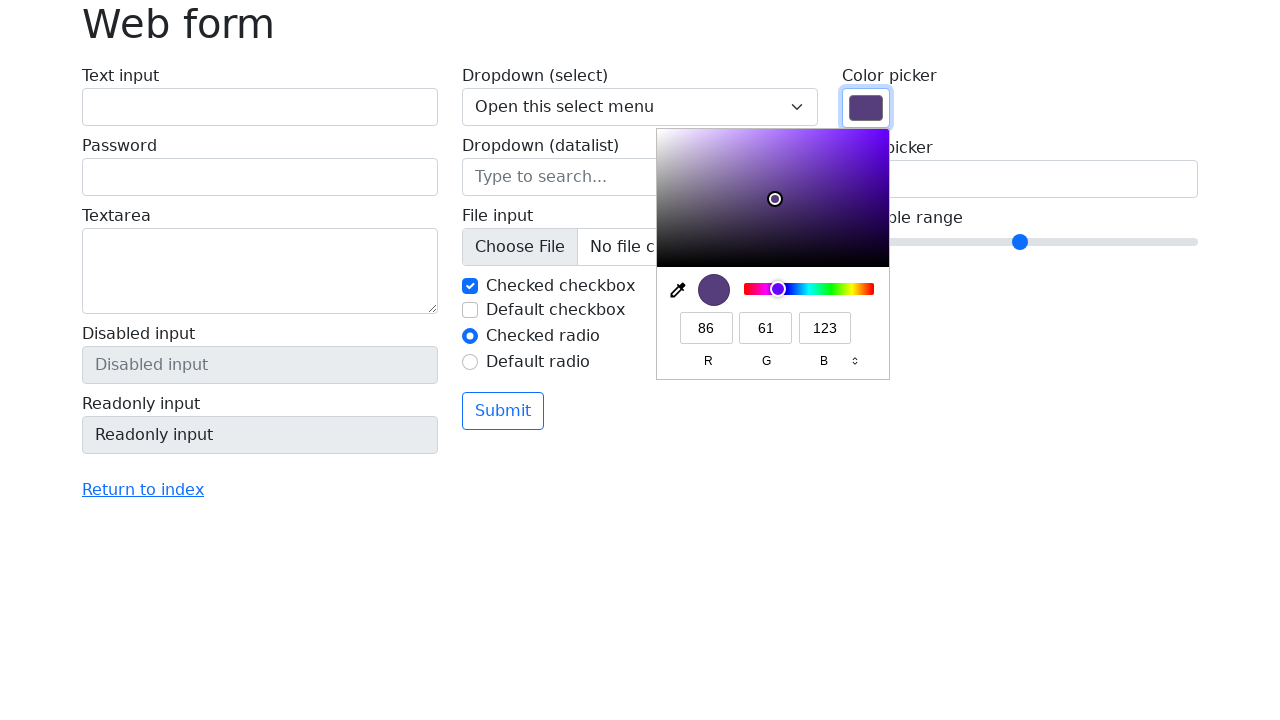

Pressed ArrowRight to navigate to next color option on input[name='my-colors']
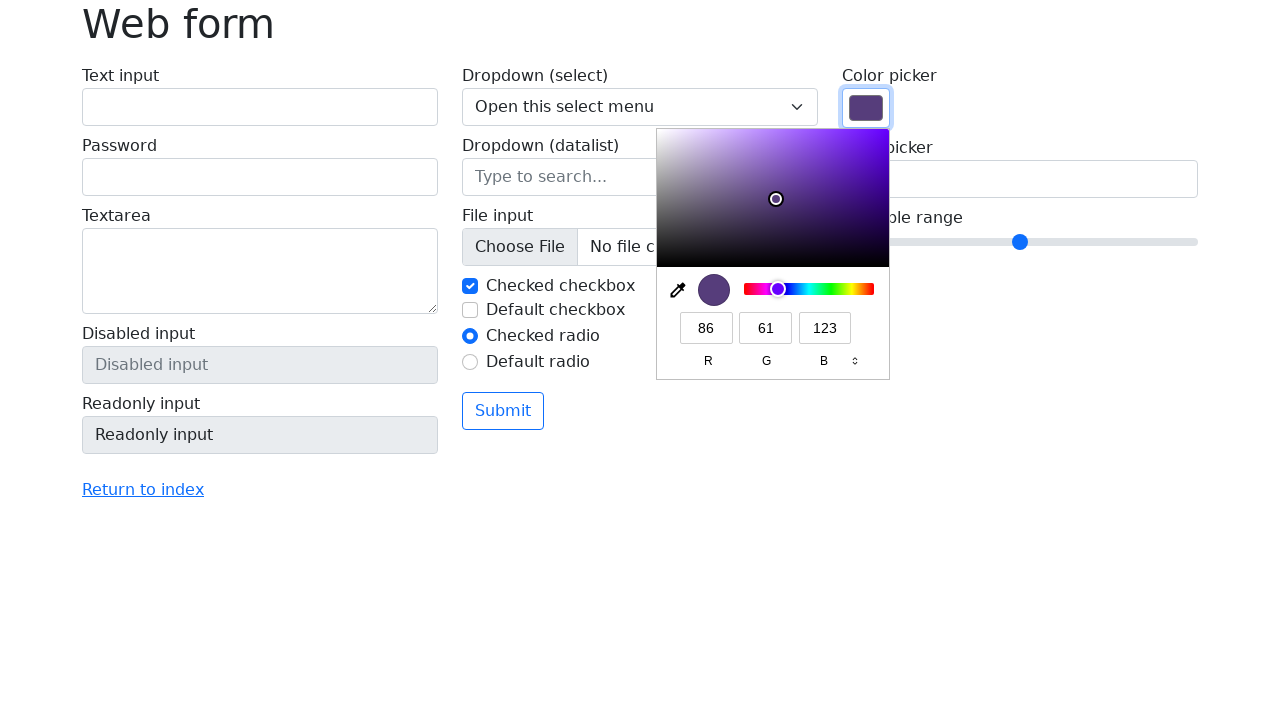

Clicked on color picker to select current color option at (866, 108) on input[name='my-colors']
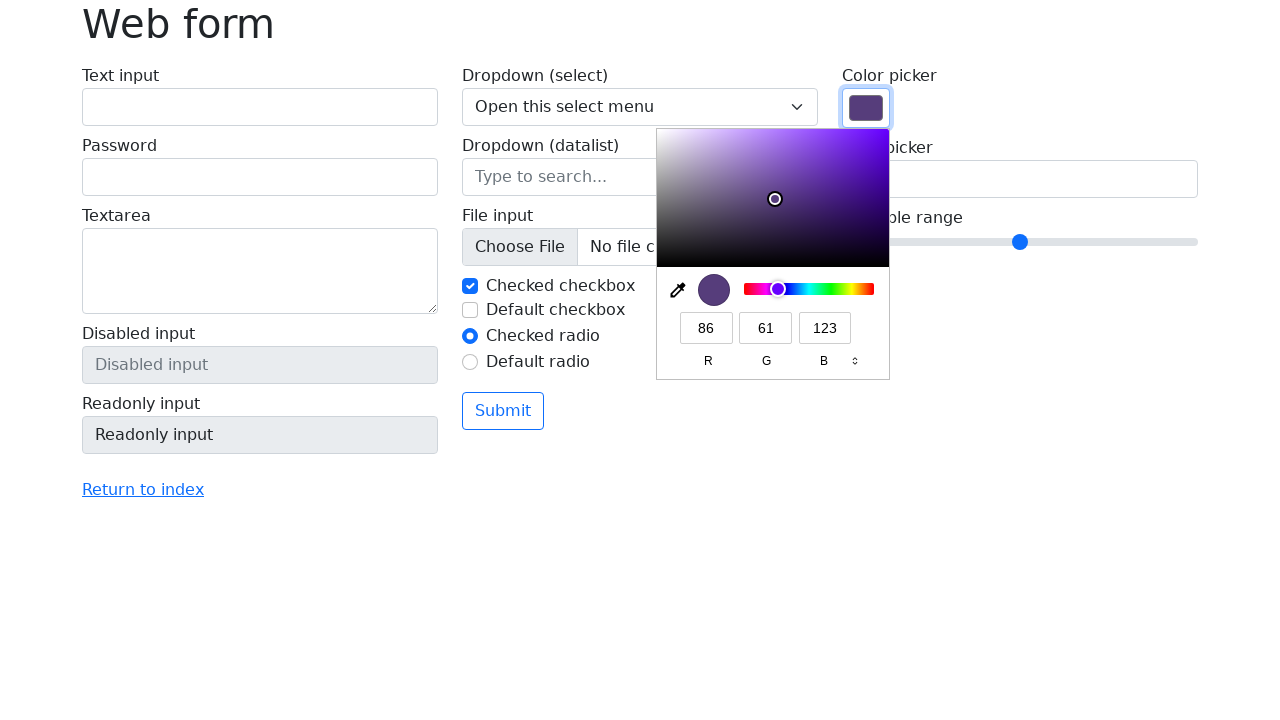

Pressed ArrowRight to navigate to next color option on input[name='my-colors']
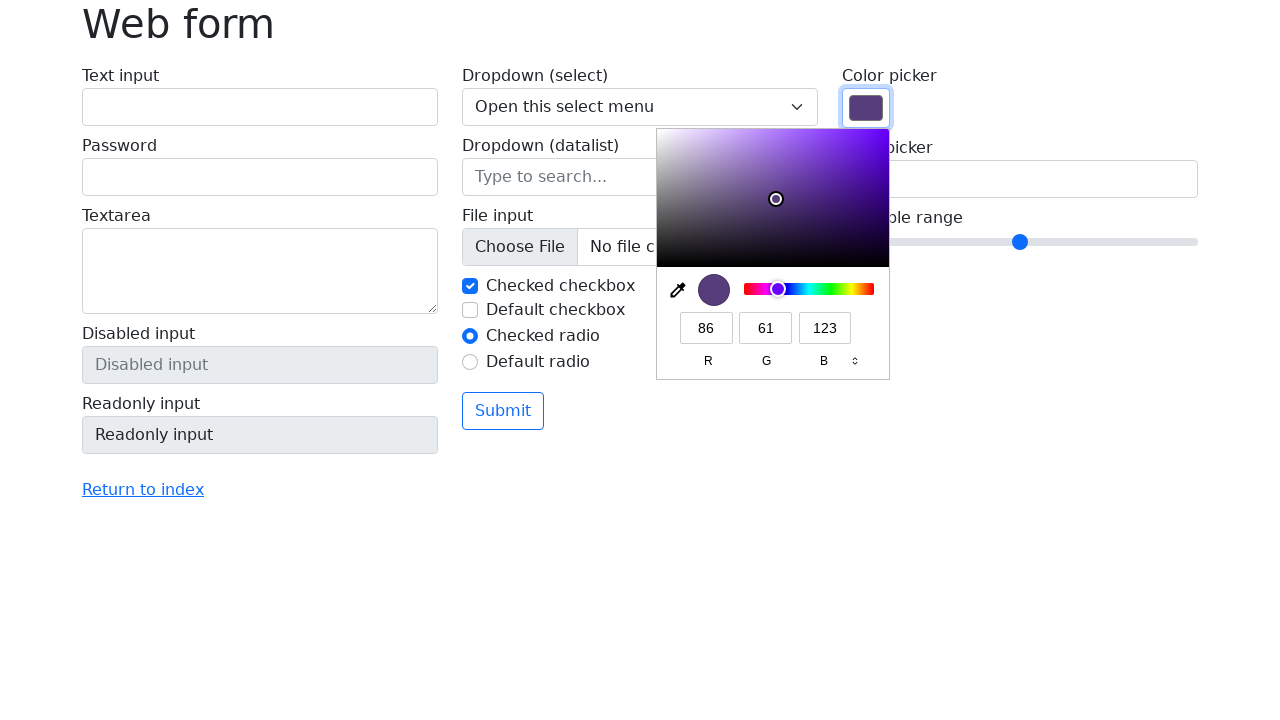

Clicked on color picker to select current color option at (866, 108) on input[name='my-colors']
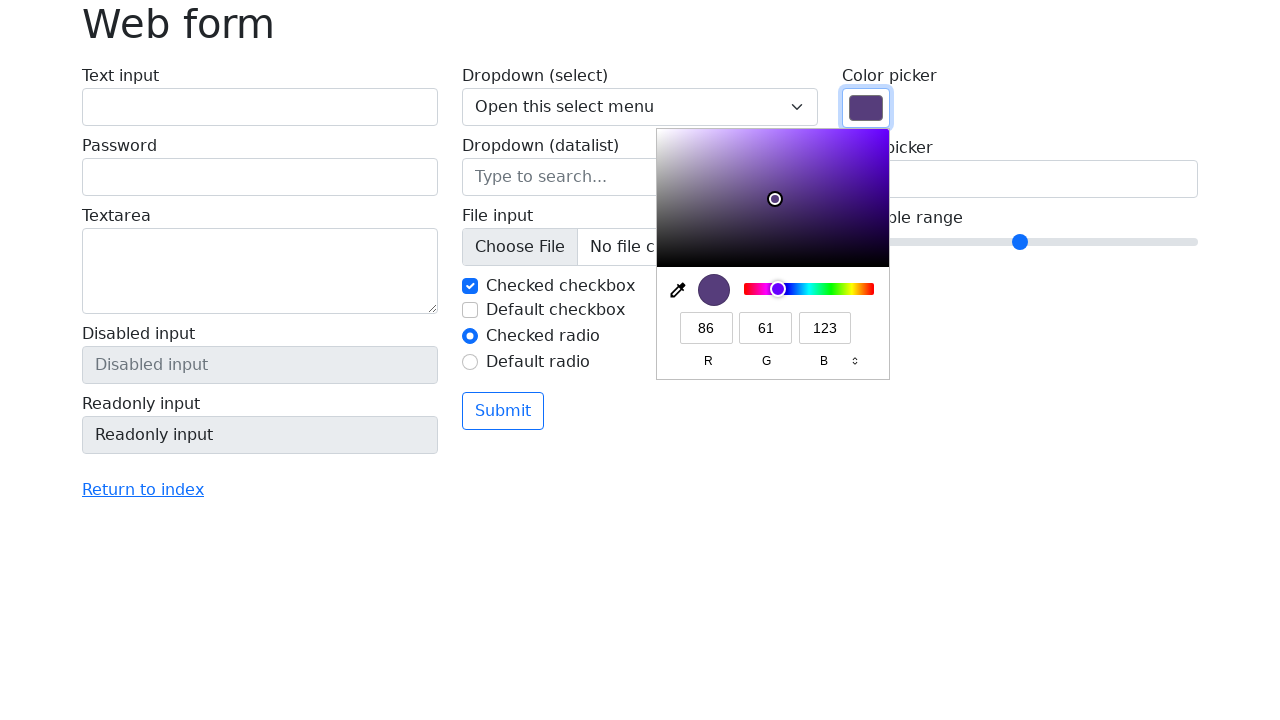

Pressed ArrowRight to navigate to next color option on input[name='my-colors']
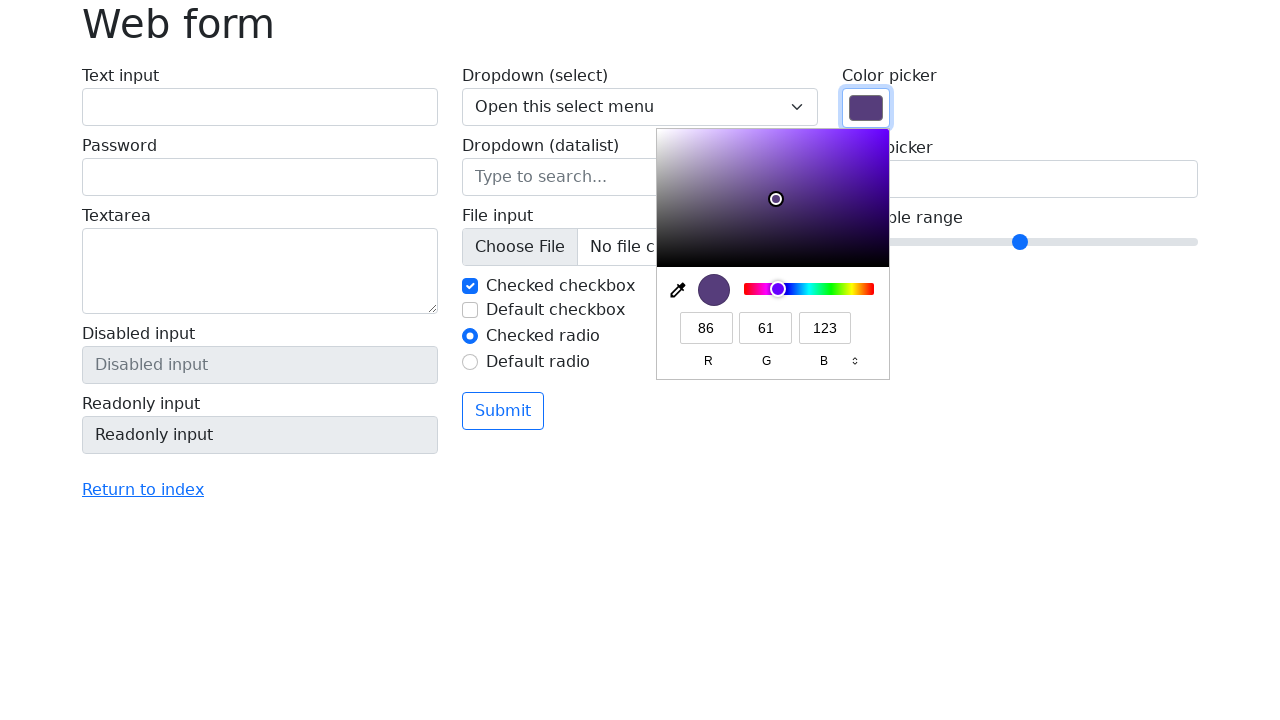

Clicked on color picker to select current color option at (866, 108) on input[name='my-colors']
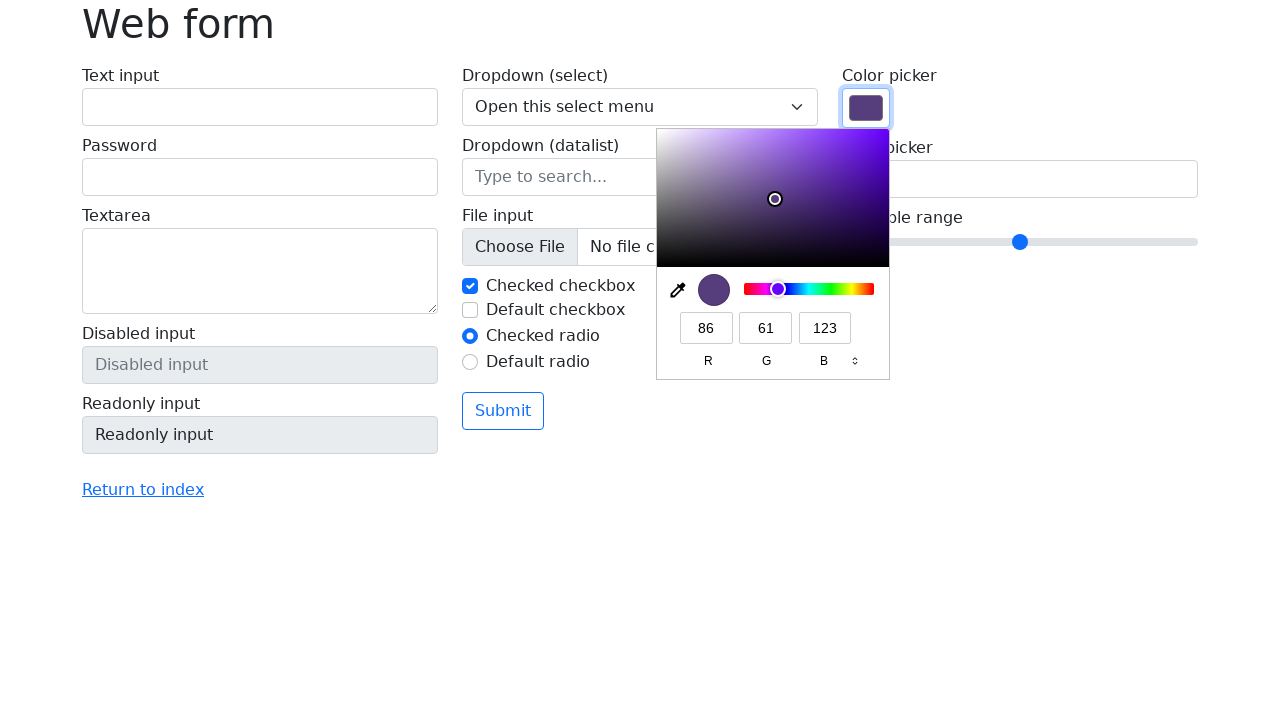

Pressed ArrowRight to navigate to next color option on input[name='my-colors']
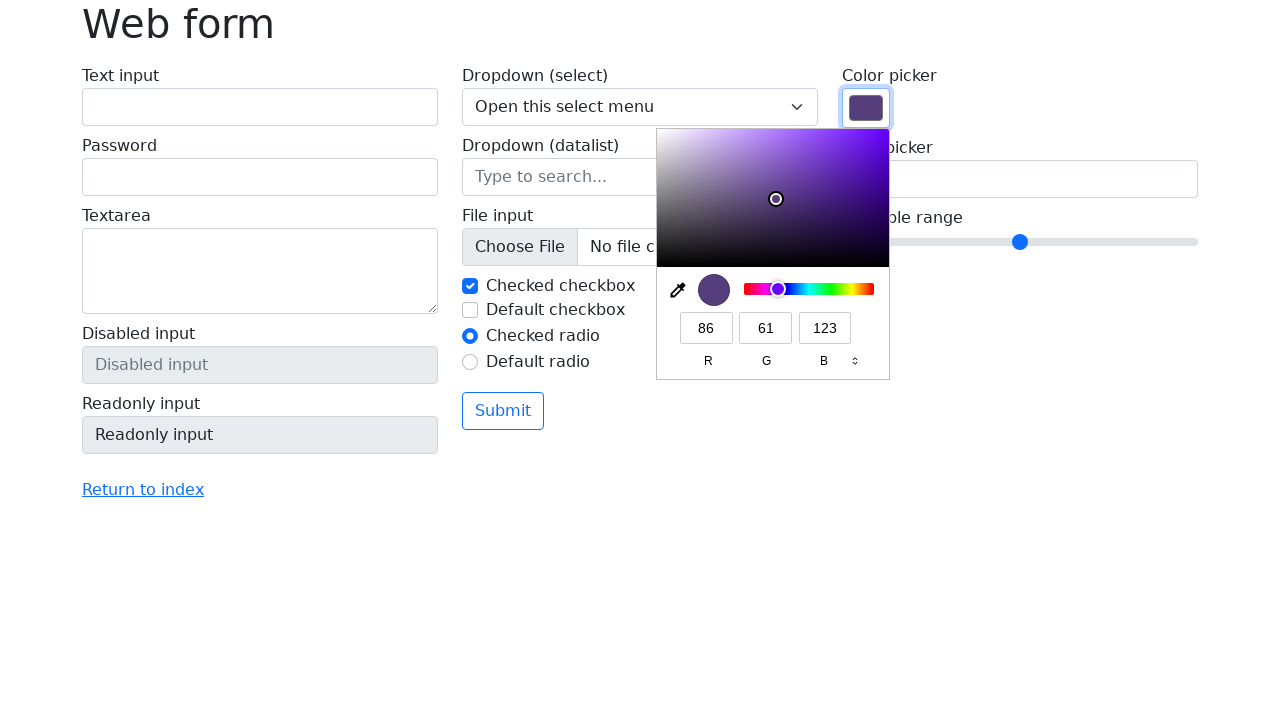

Clicked on color picker to select current color option at (866, 108) on input[name='my-colors']
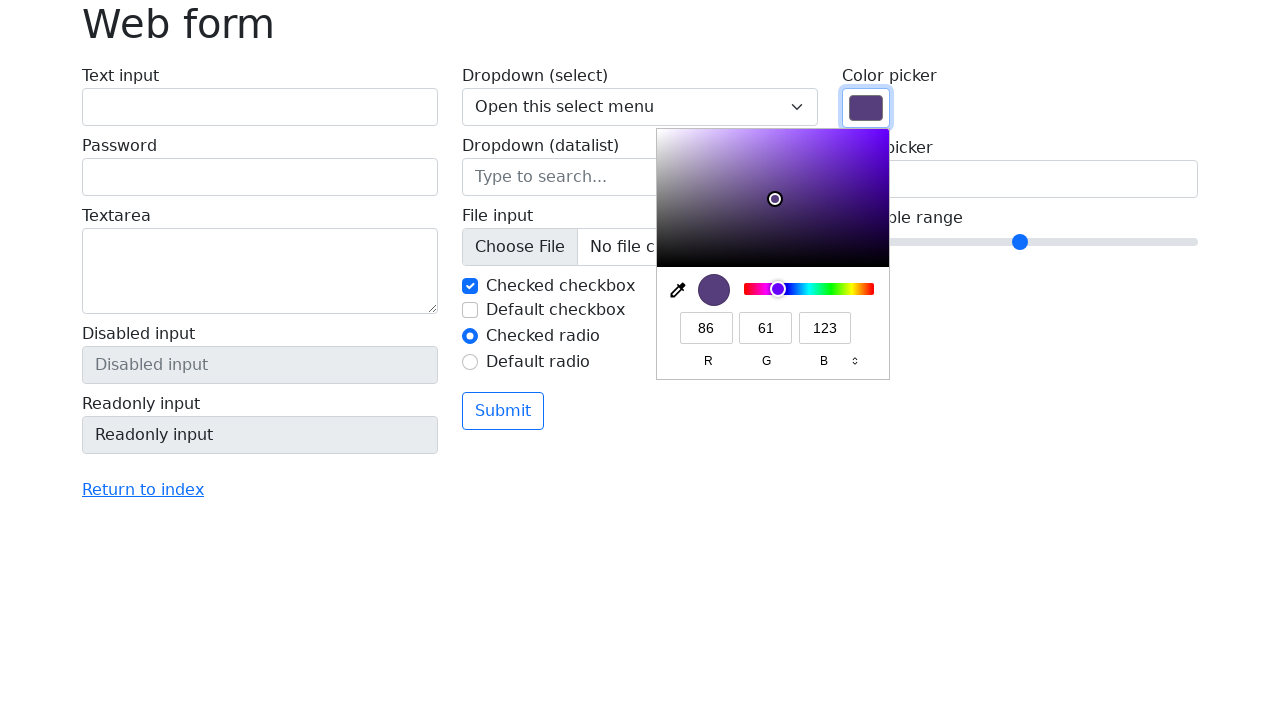

Pressed ArrowRight to navigate to next color option on input[name='my-colors']
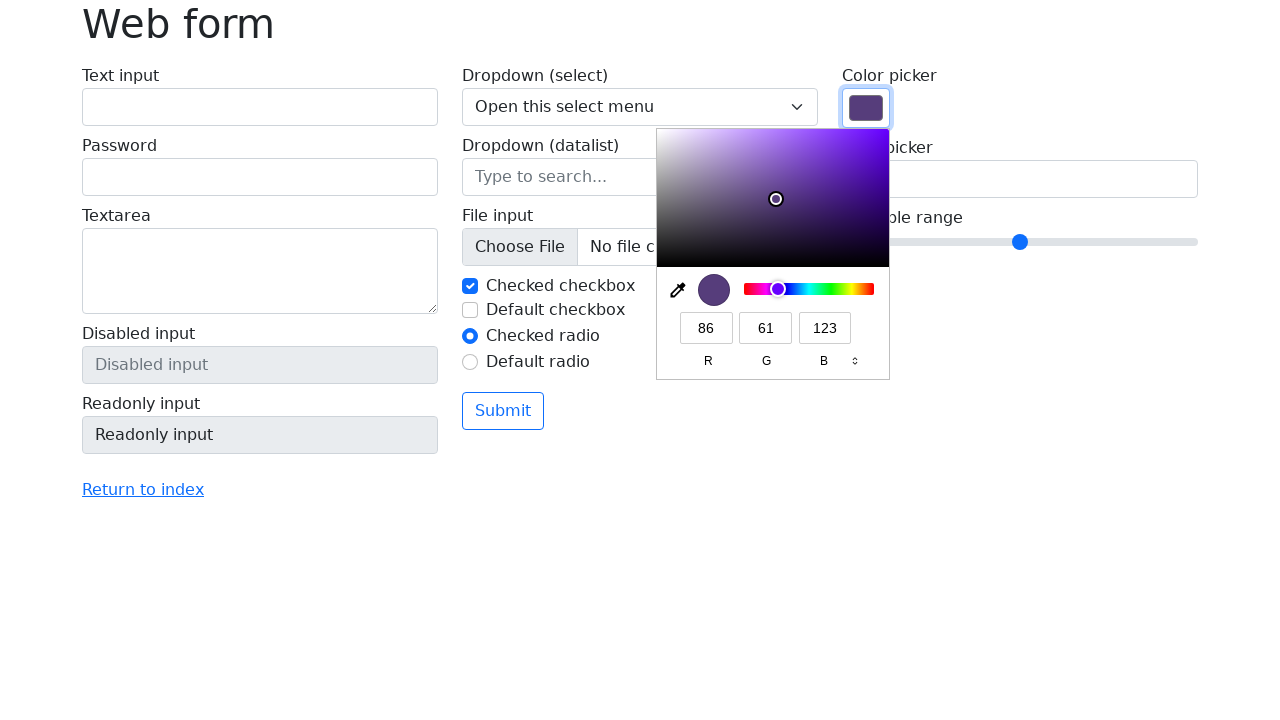

Clicked on color picker to select current color option at (866, 108) on input[name='my-colors']
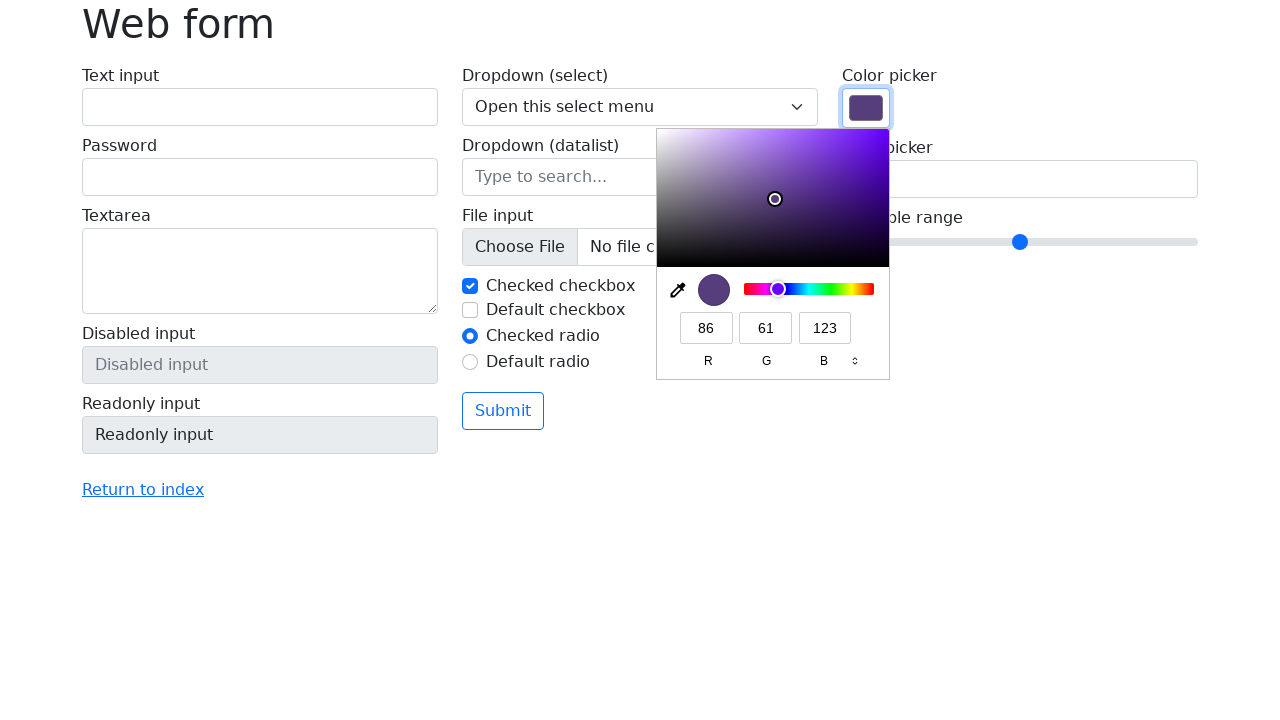

Pressed ArrowRight to navigate to next color option on input[name='my-colors']
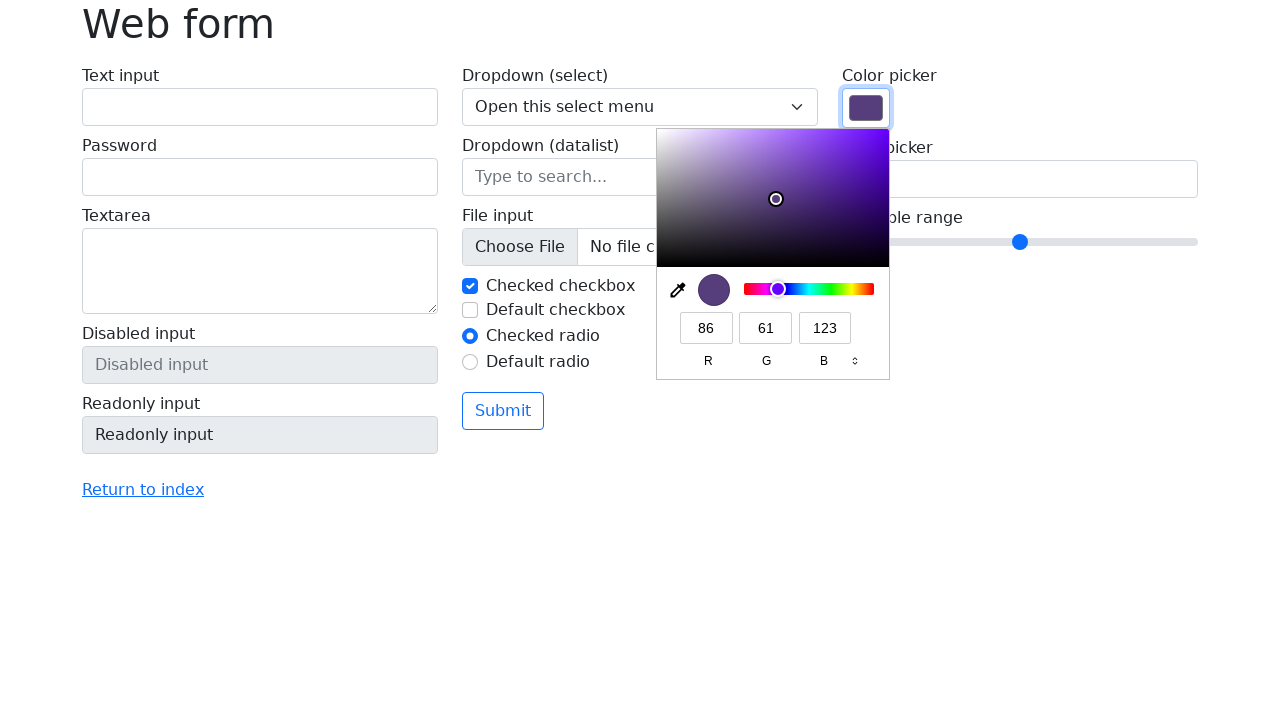

Clicked on color picker to select current color option at (866, 108) on input[name='my-colors']
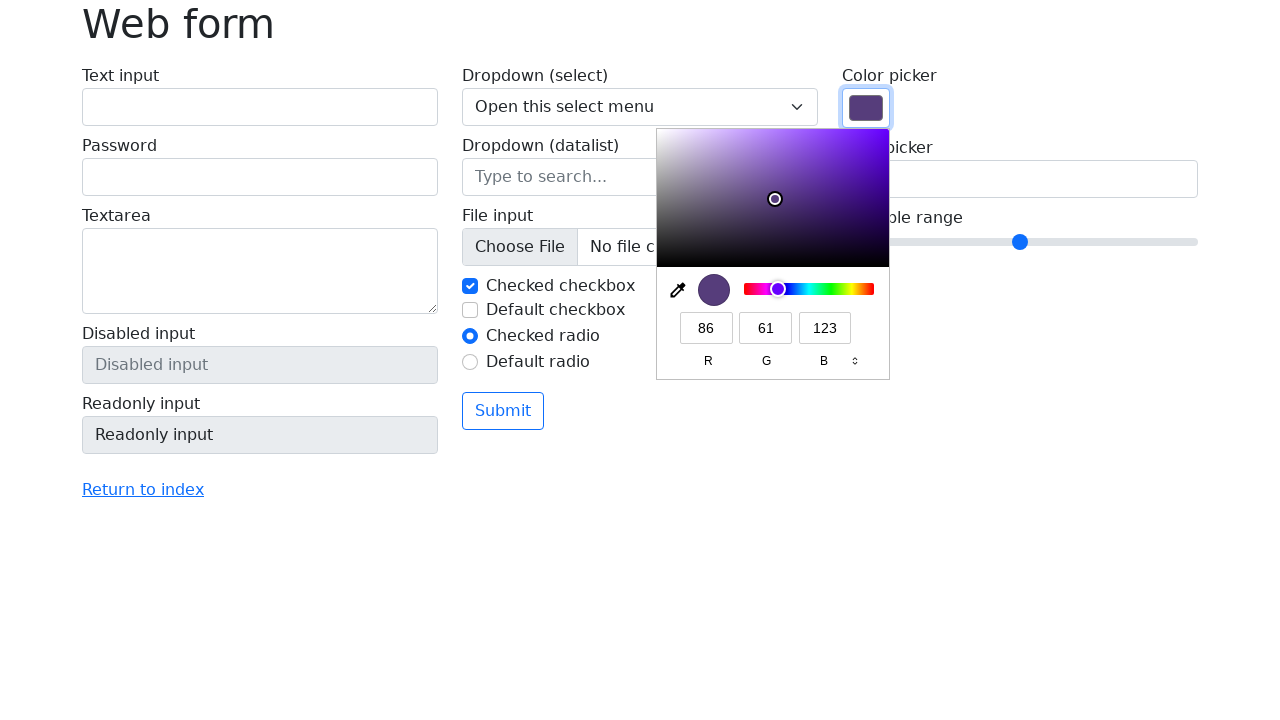

Pressed ArrowRight to navigate to next color option on input[name='my-colors']
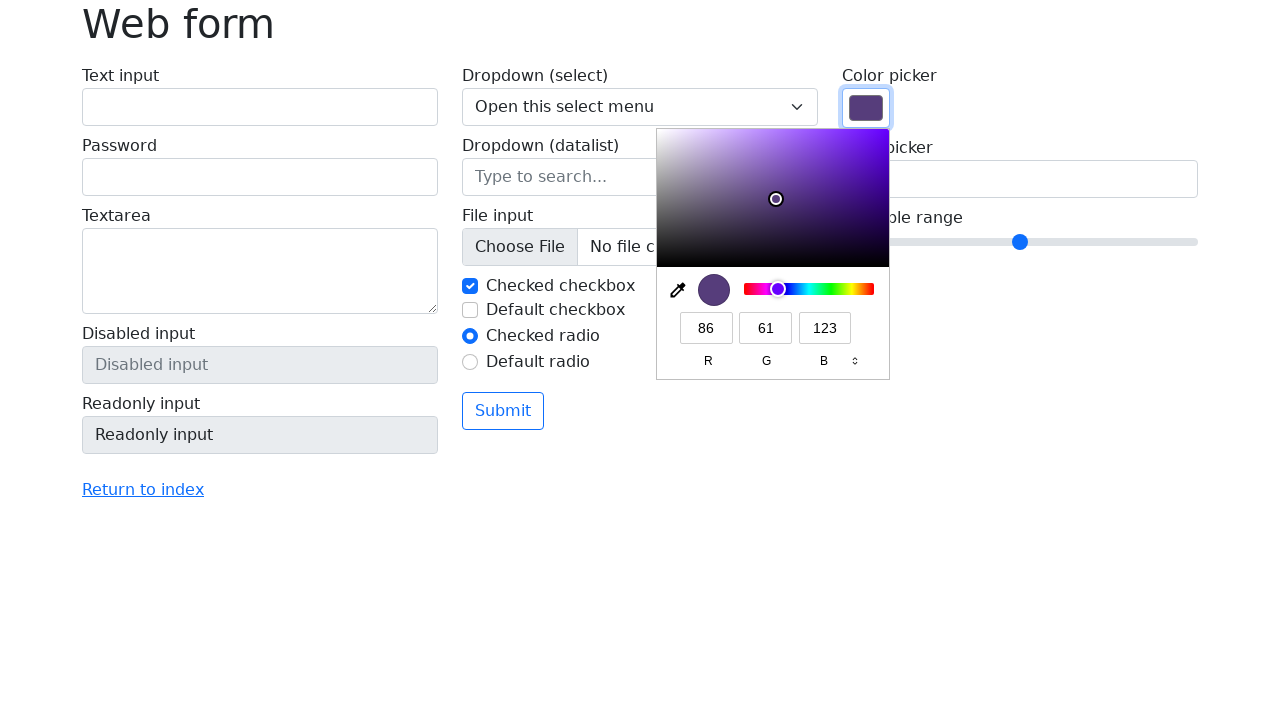

Clicked on color picker to select current color option at (866, 108) on input[name='my-colors']
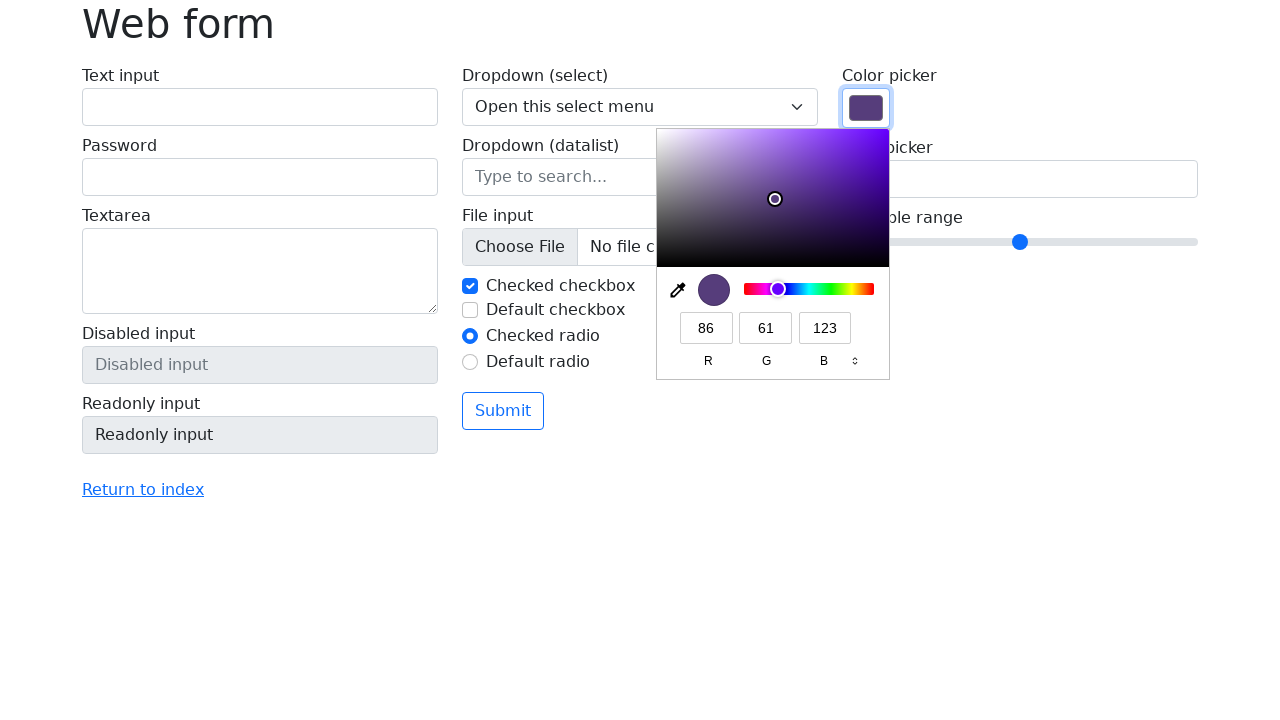

Pressed ArrowRight to navigate to next color option on input[name='my-colors']
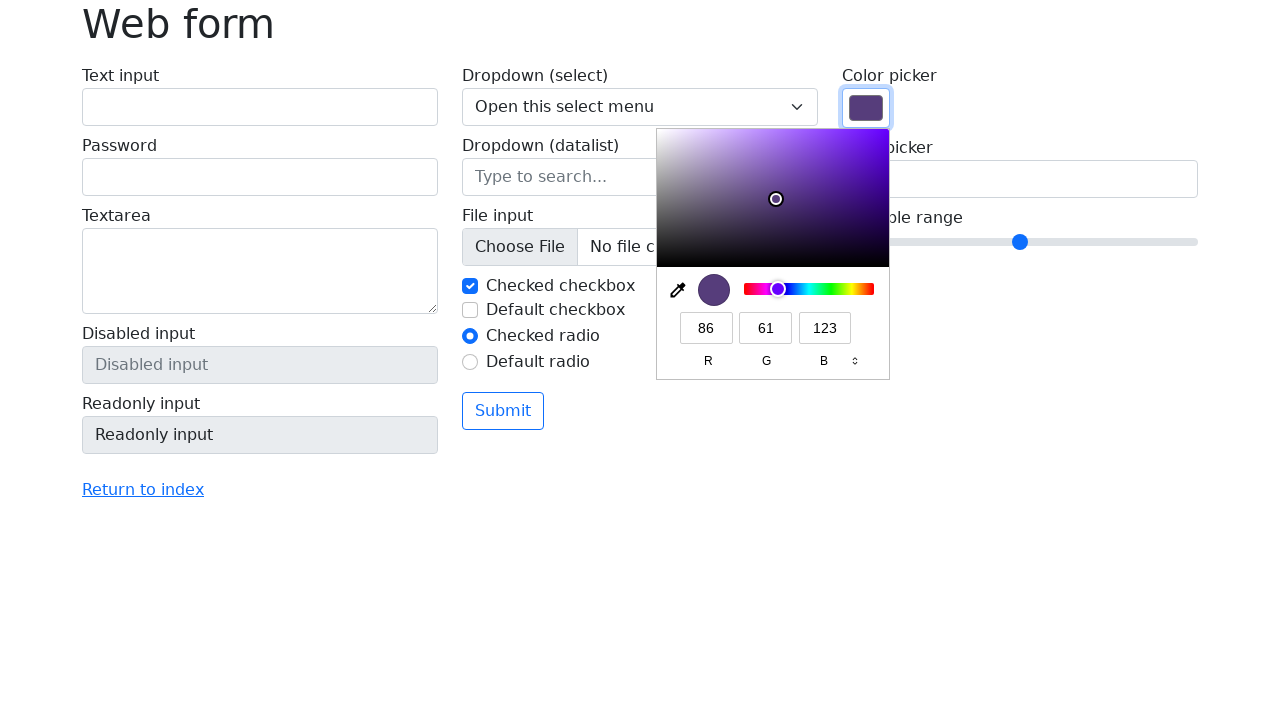

Clicked on color picker to select current color option at (866, 108) on input[name='my-colors']
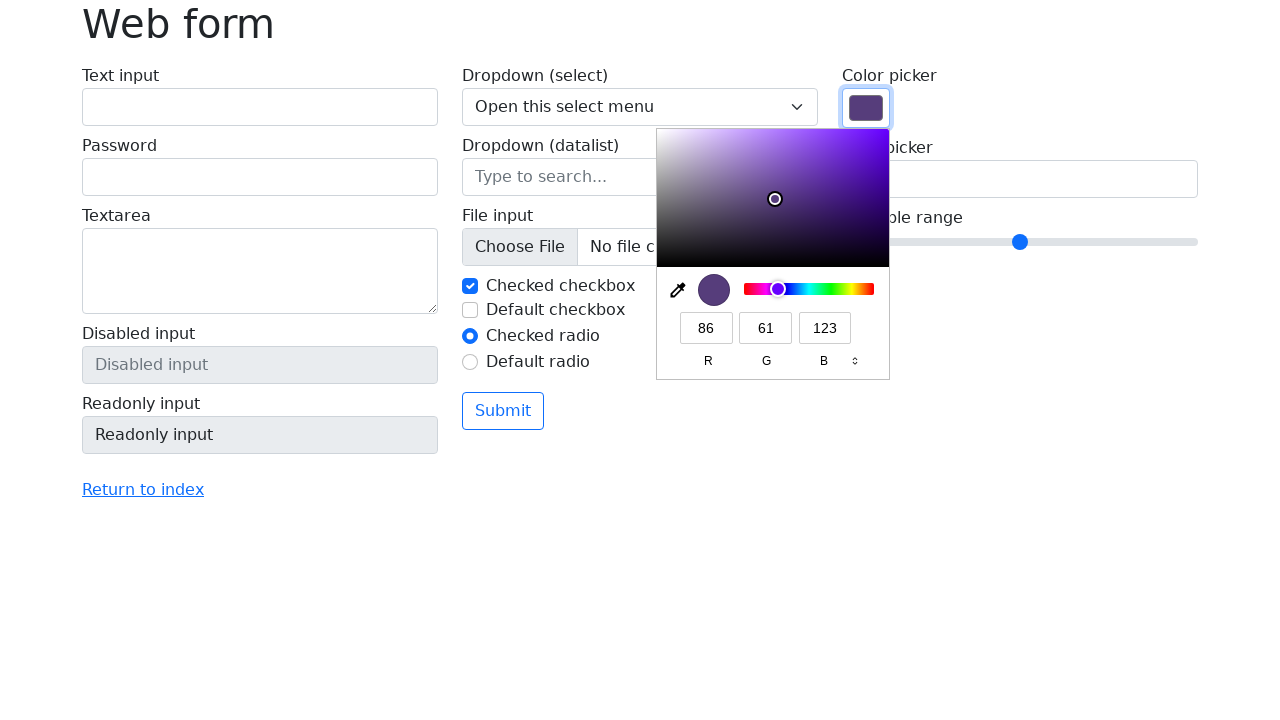

Pressed ArrowRight to navigate to next color option on input[name='my-colors']
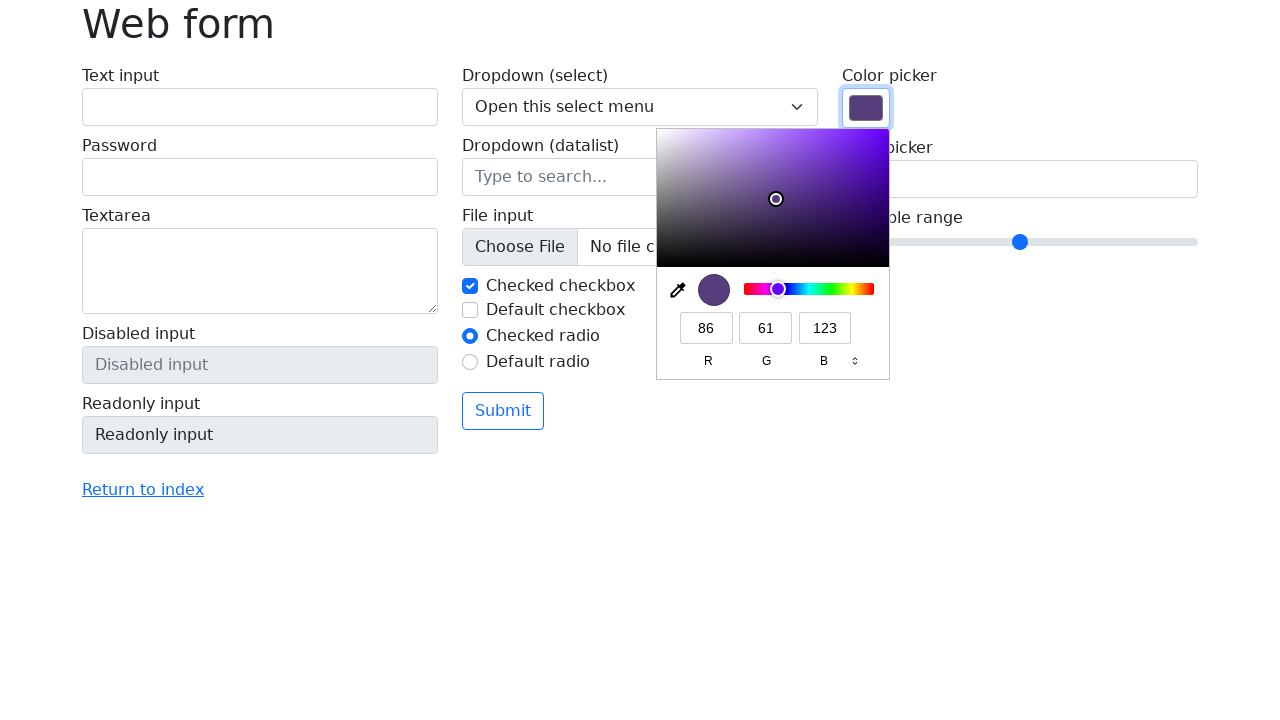

Clicked on color picker to select current color option at (866, 108) on input[name='my-colors']
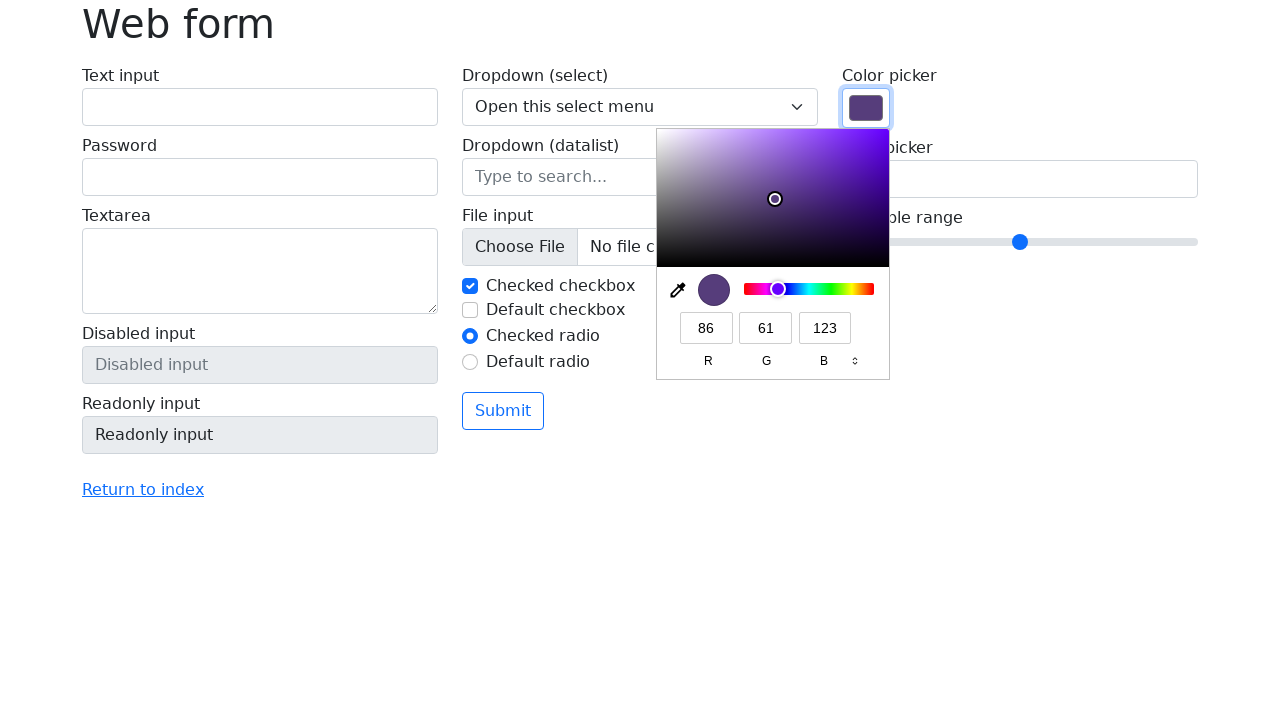

Pressed ArrowRight to navigate to next color option on input[name='my-colors']
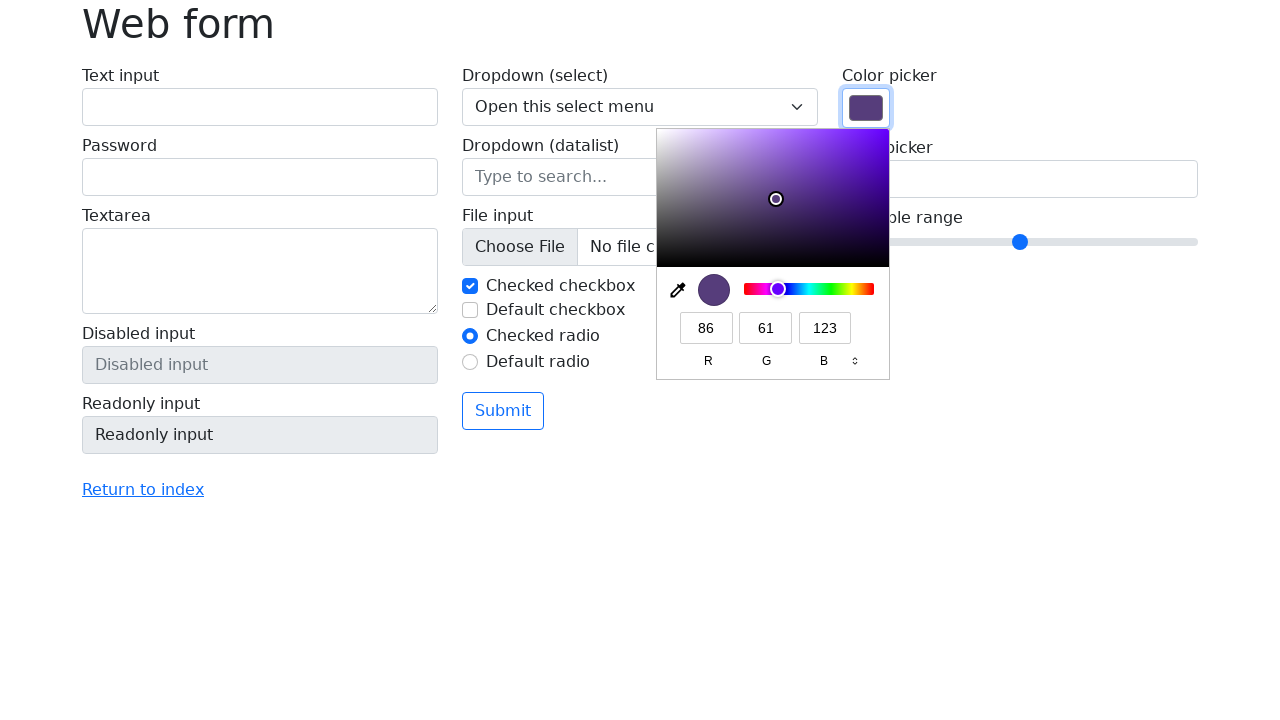

Clicked on color picker to select current color option at (866, 108) on input[name='my-colors']
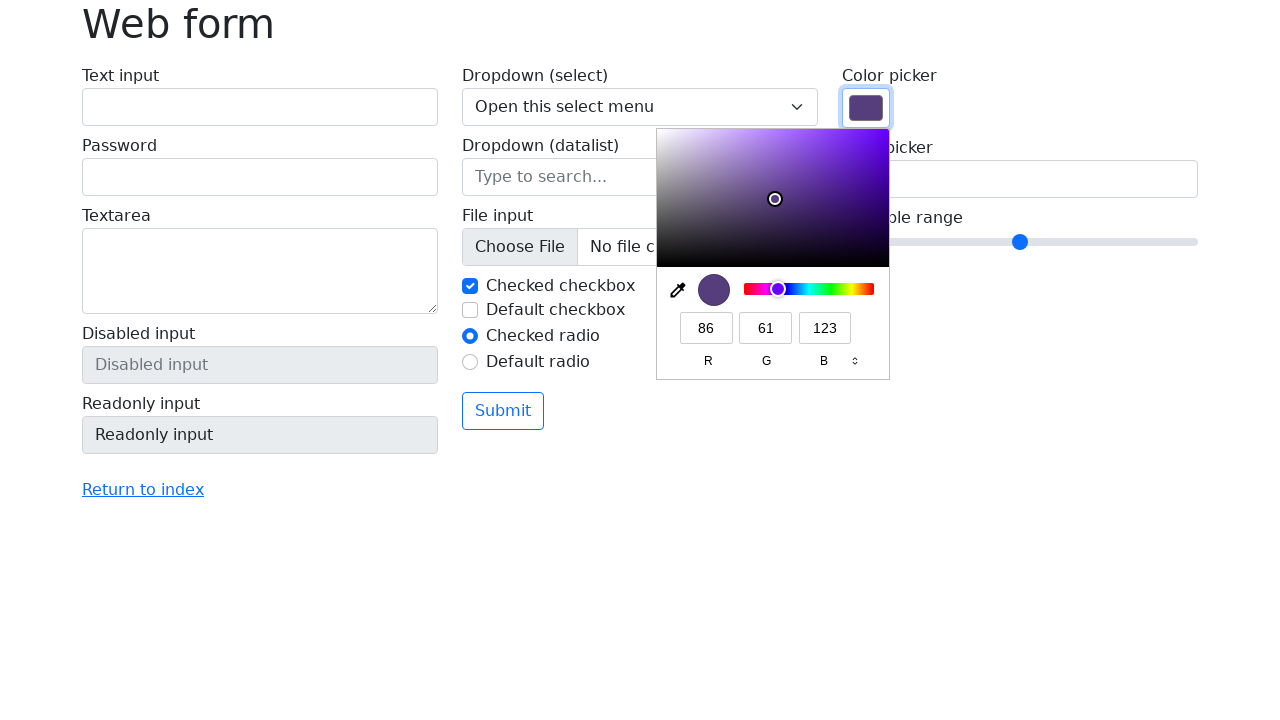

Pressed ArrowRight to navigate to next color option on input[name='my-colors']
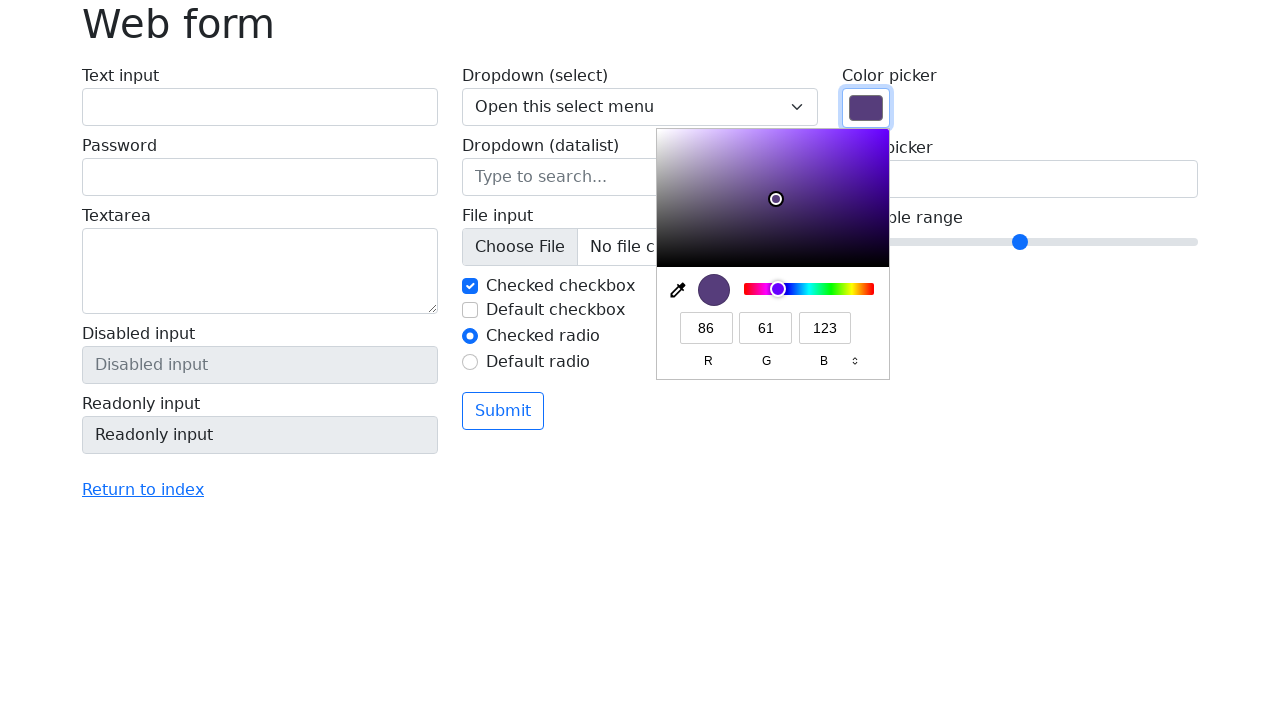

Clicked on color picker to select current color option at (866, 108) on input[name='my-colors']
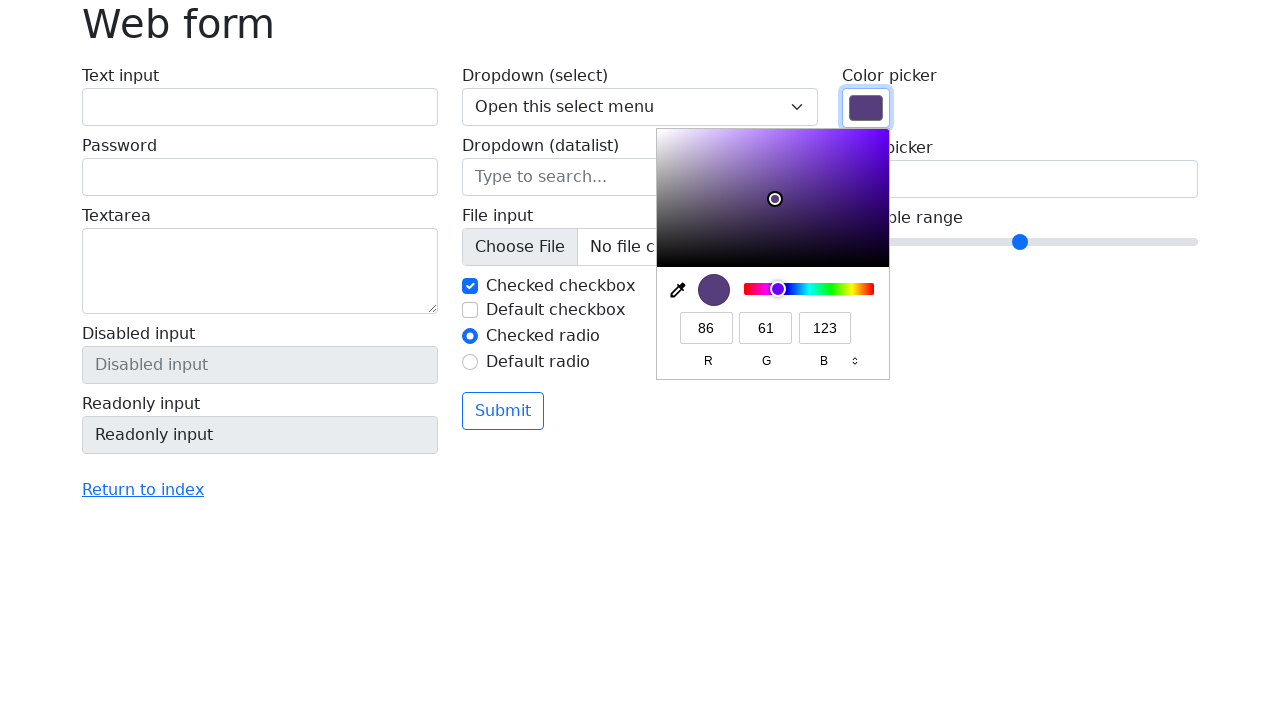

Pressed ArrowRight to navigate to next color option on input[name='my-colors']
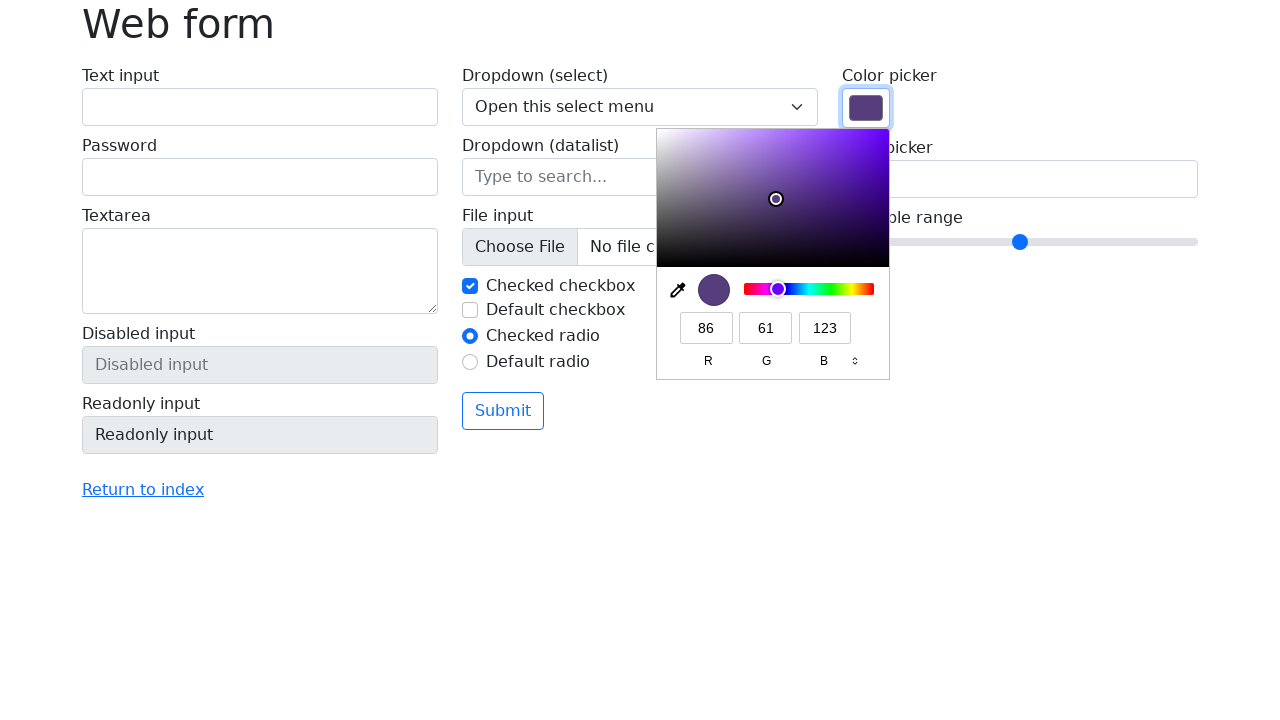

Clicked on color picker to select current color option at (866, 108) on input[name='my-colors']
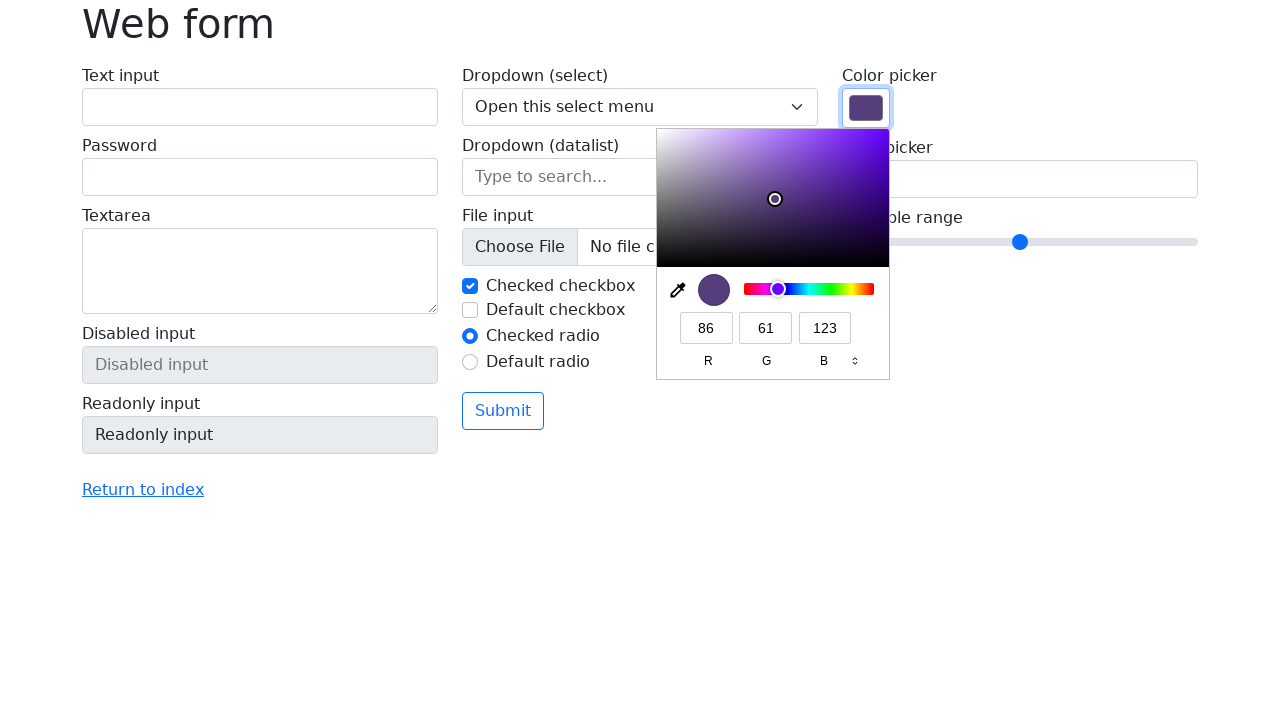

Pressed ArrowRight to navigate to next color option on input[name='my-colors']
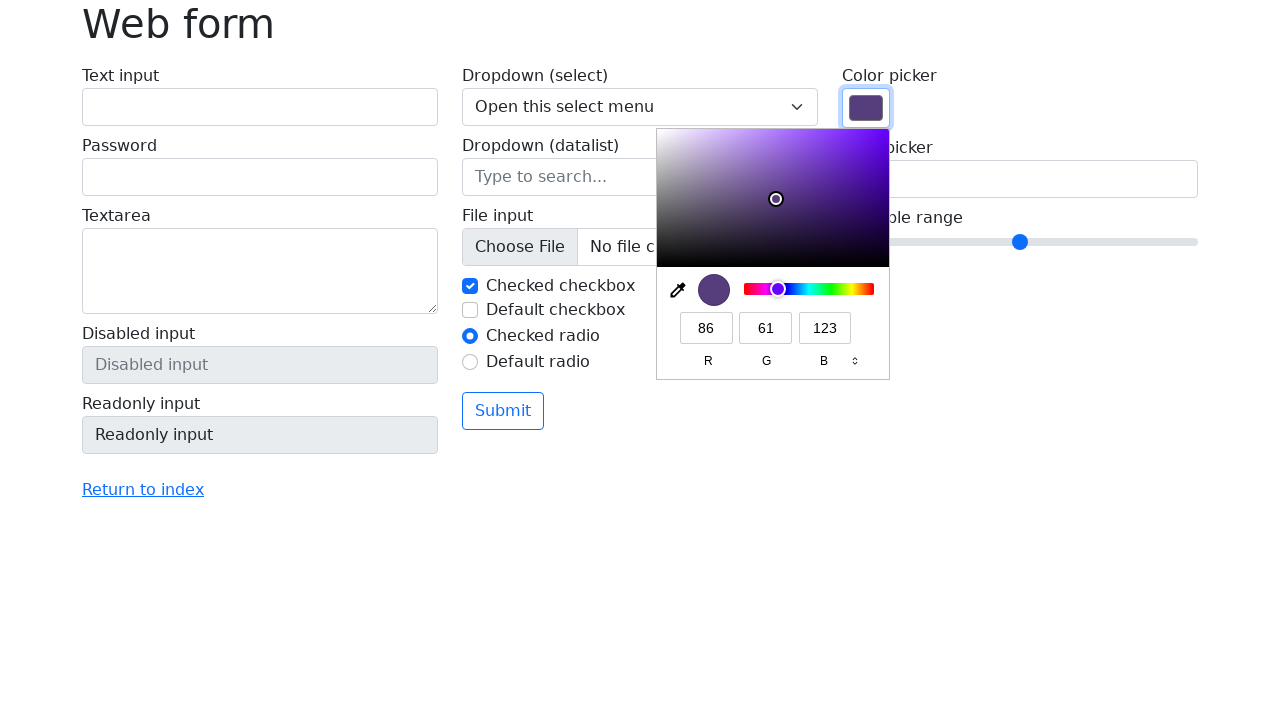

Clicked on color picker to select current color option at (866, 108) on input[name='my-colors']
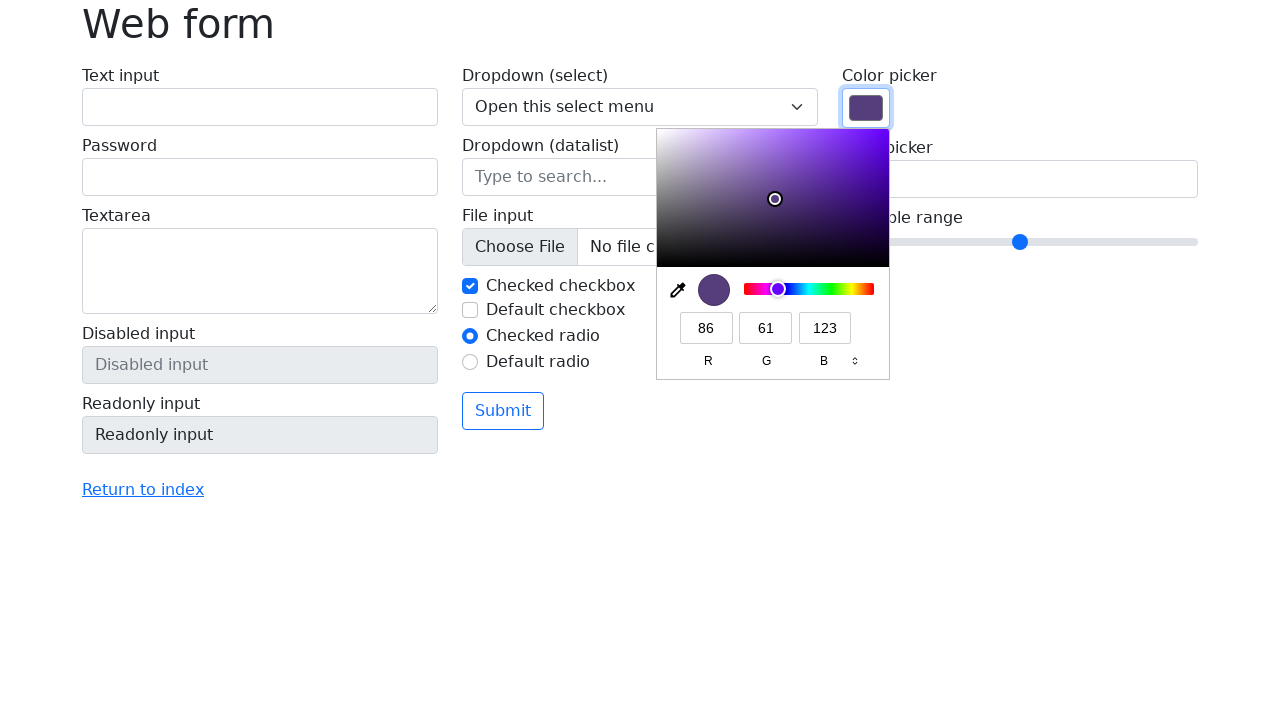

Pressed ArrowRight to navigate to next color option on input[name='my-colors']
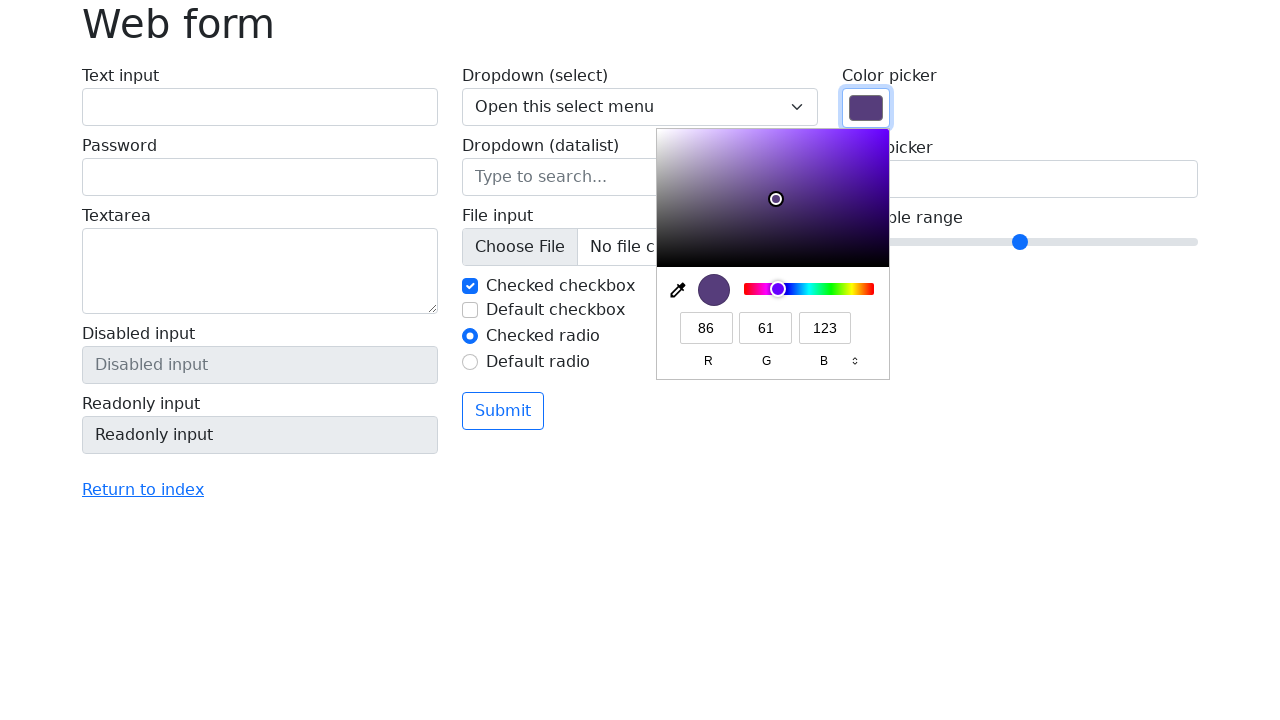

Clicked on color picker to select current color option at (866, 108) on input[name='my-colors']
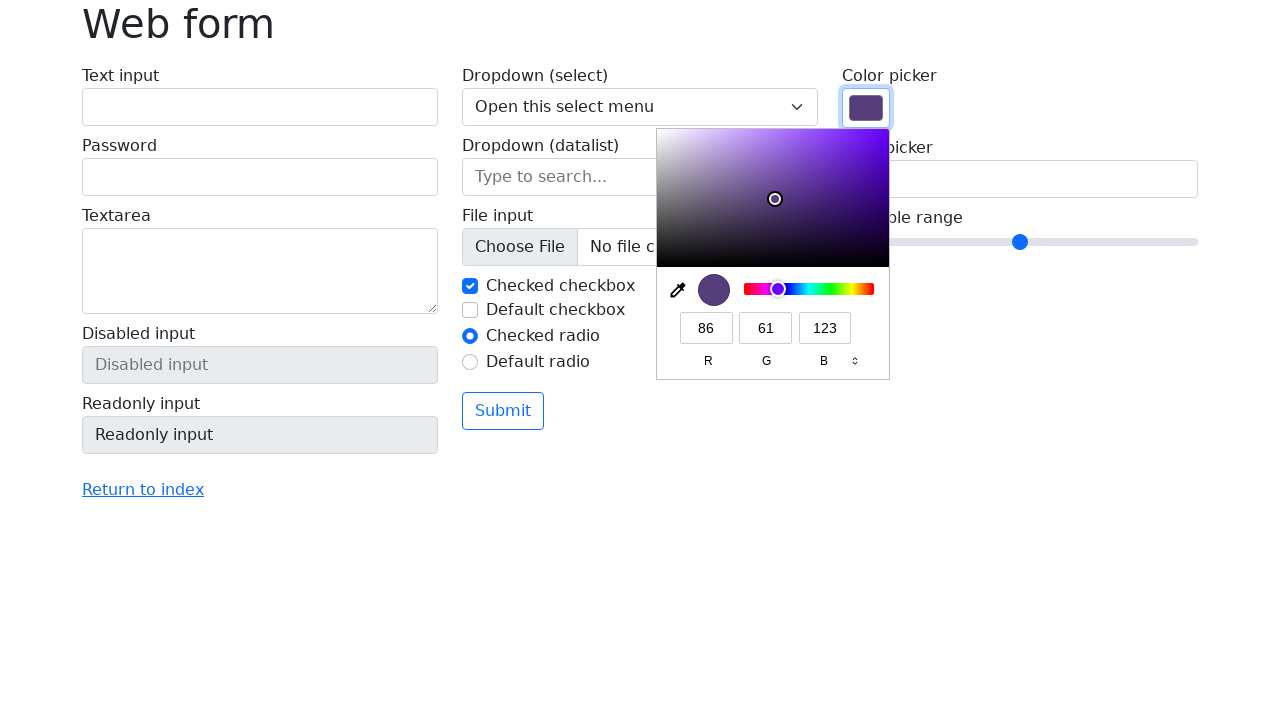

Pressed ArrowRight to navigate to next color option on input[name='my-colors']
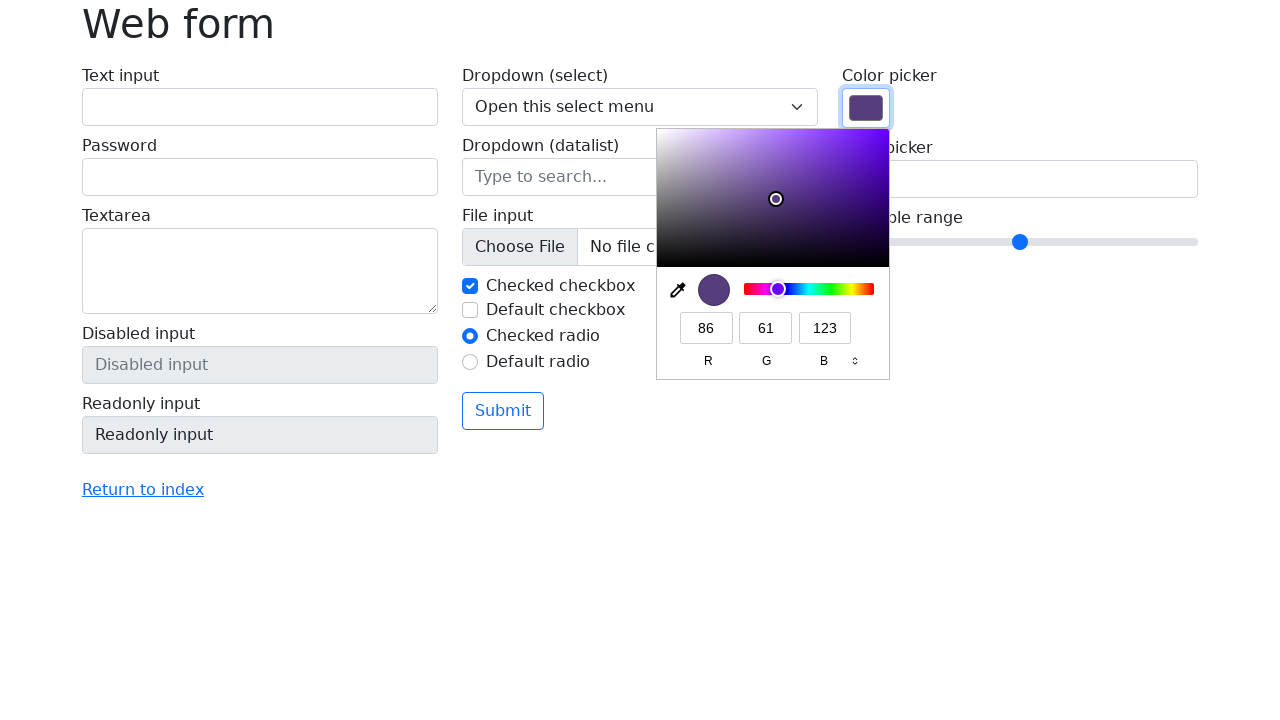

Clicked on color picker to select current color option at (866, 108) on input[name='my-colors']
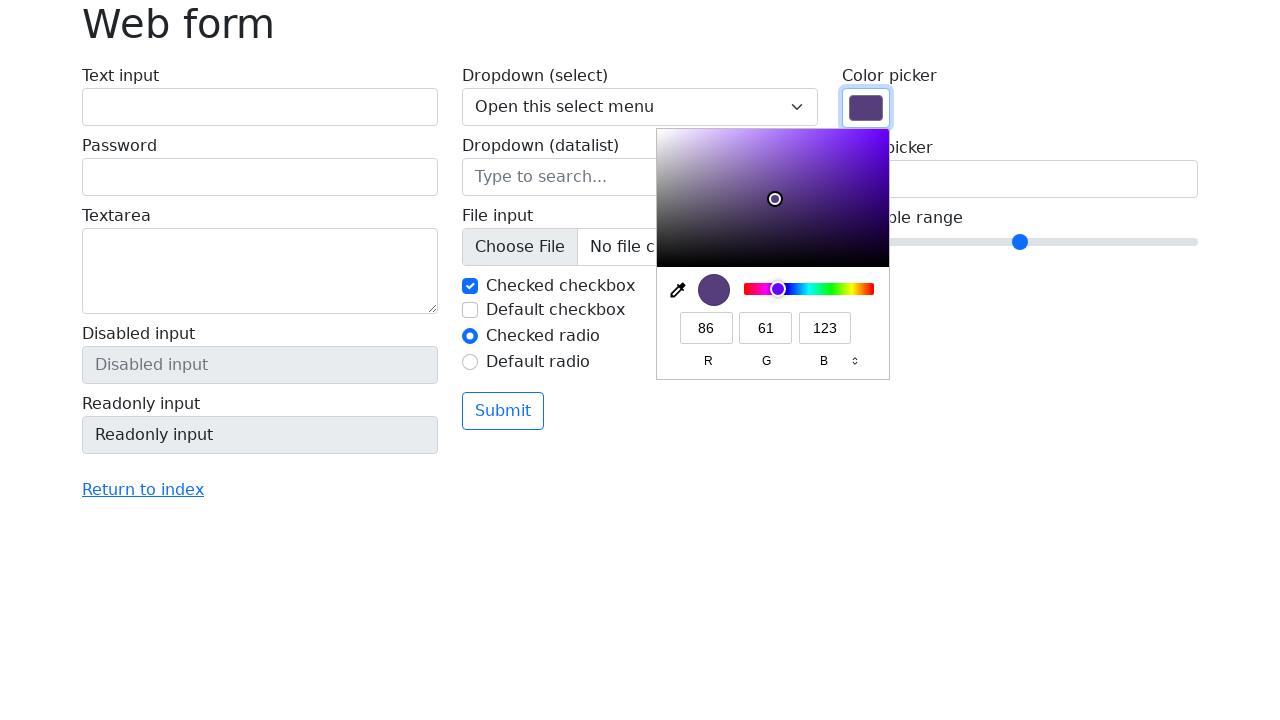

Pressed ArrowRight to navigate to next color option on input[name='my-colors']
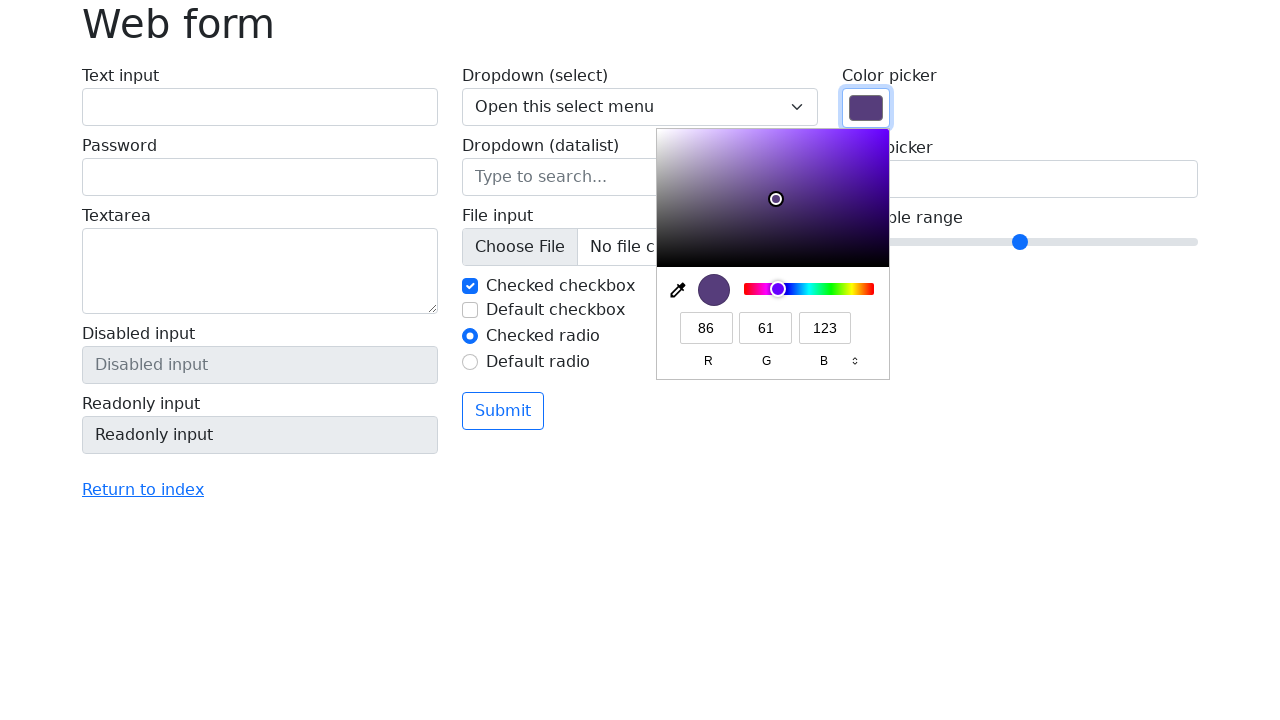

Clicked on color picker to select current color option at (866, 108) on input[name='my-colors']
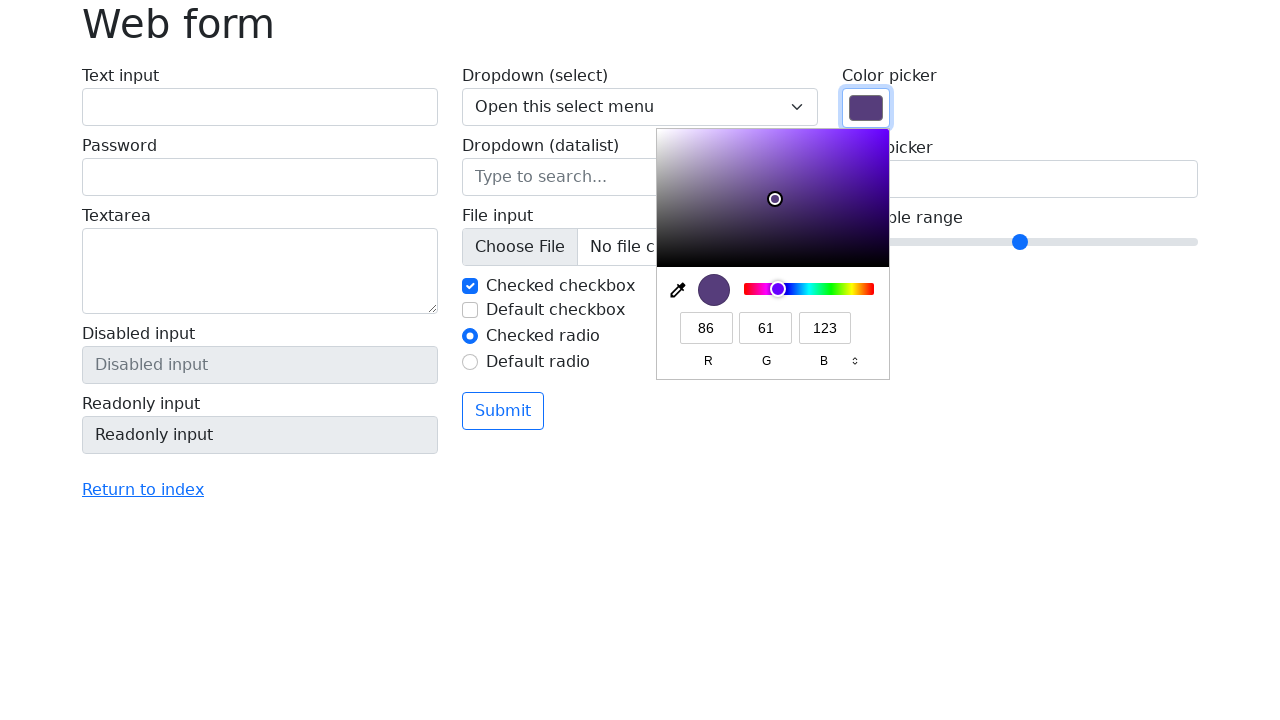

Pressed ArrowRight to navigate to next color option on input[name='my-colors']
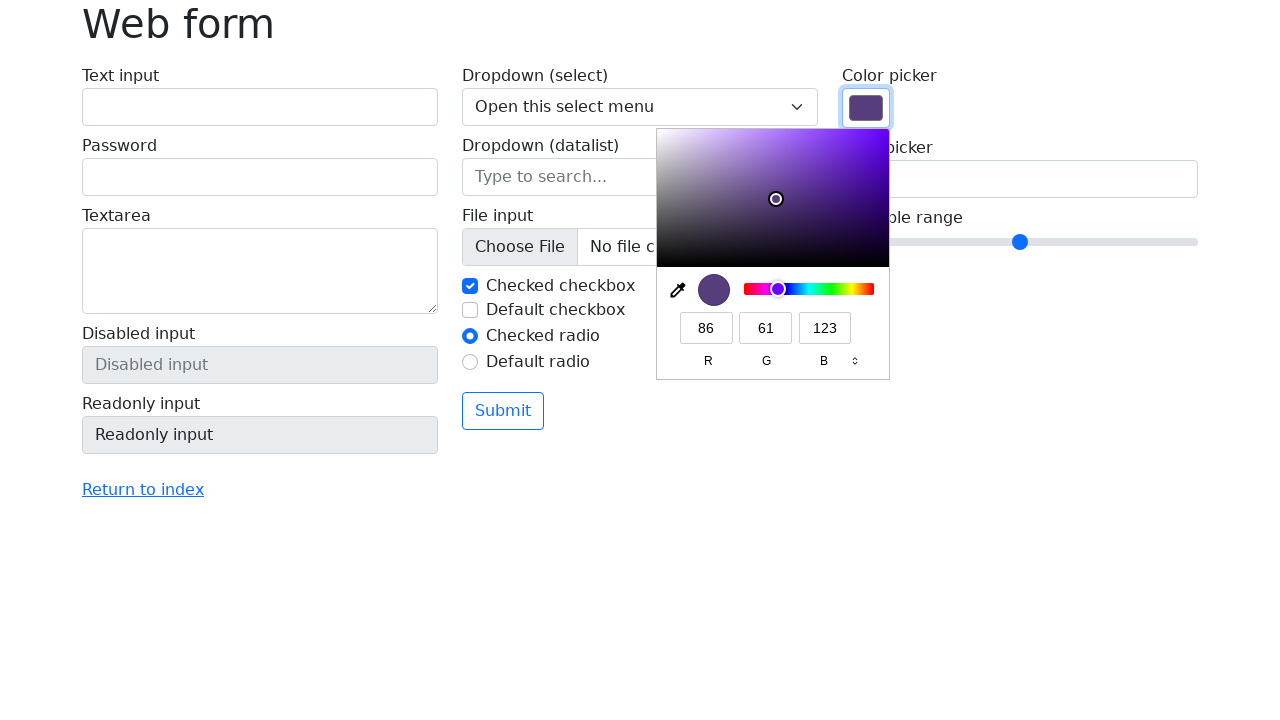

Clicked on color picker to select current color option at (866, 108) on input[name='my-colors']
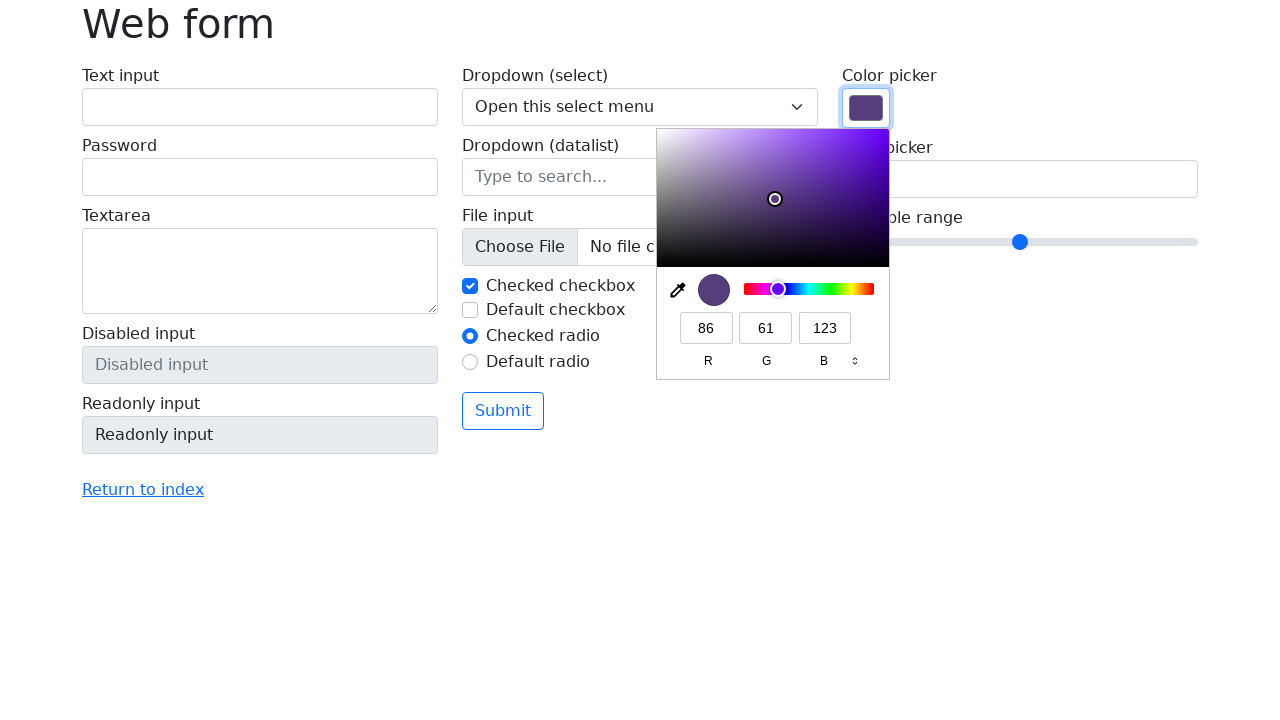

Pressed ArrowRight to navigate to next color option on input[name='my-colors']
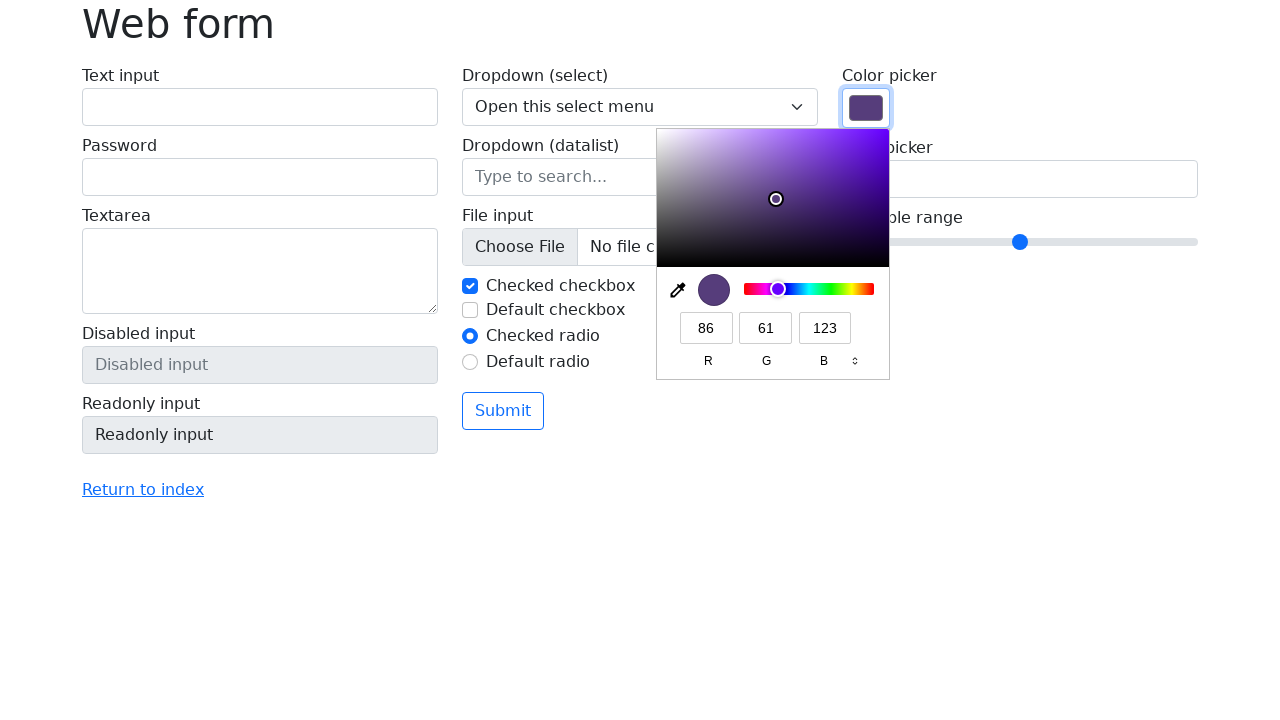

Clicked on color picker to select current color option at (866, 108) on input[name='my-colors']
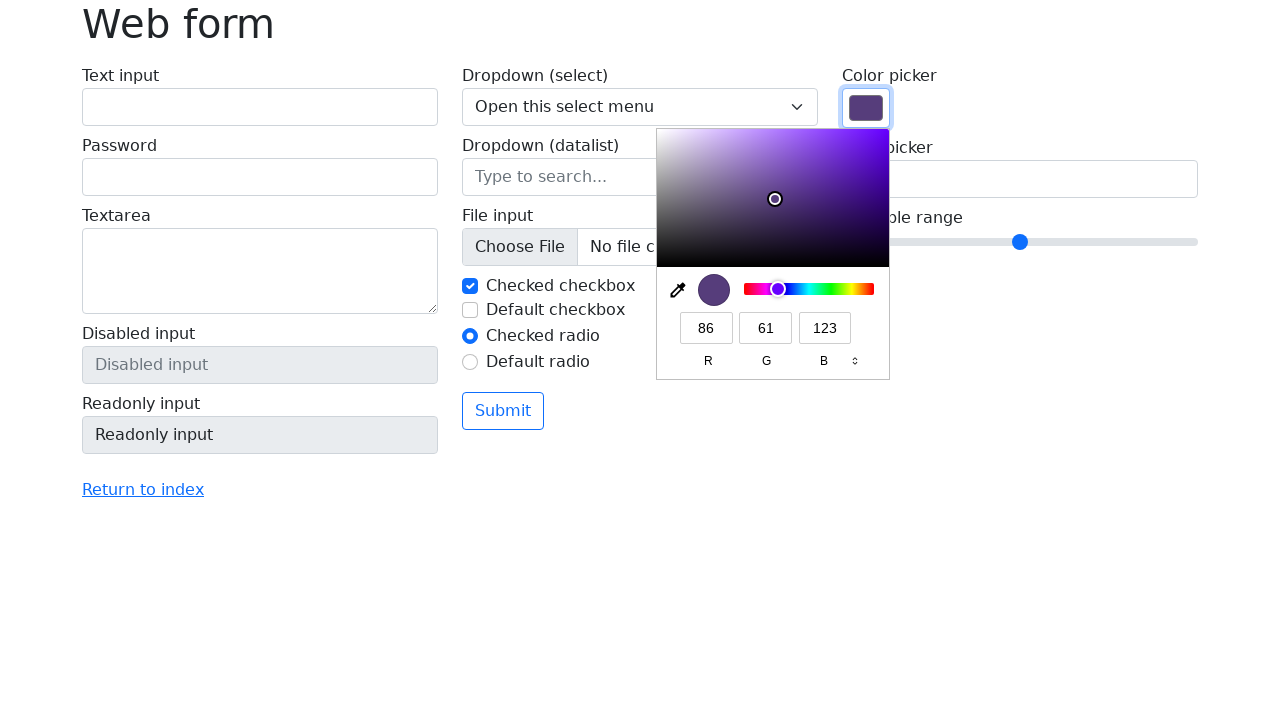

Pressed ArrowRight to navigate to next color option on input[name='my-colors']
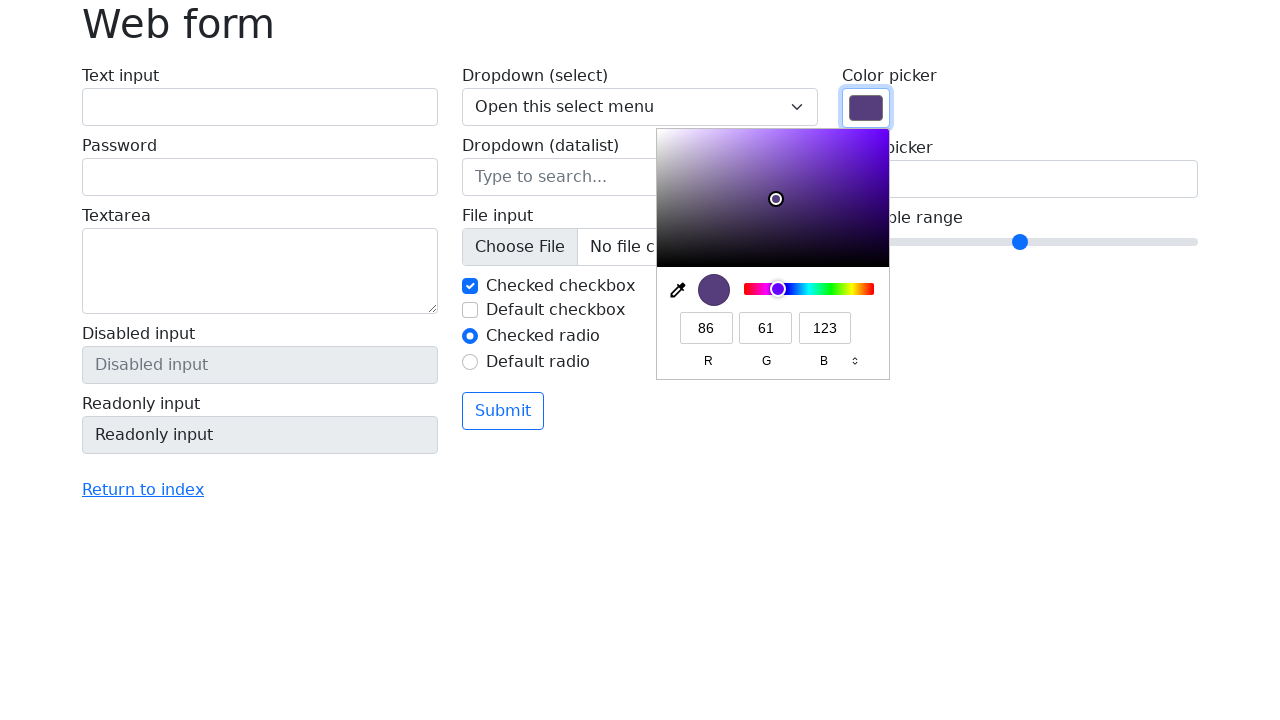

Clicked on color picker to select current color option at (866, 108) on input[name='my-colors']
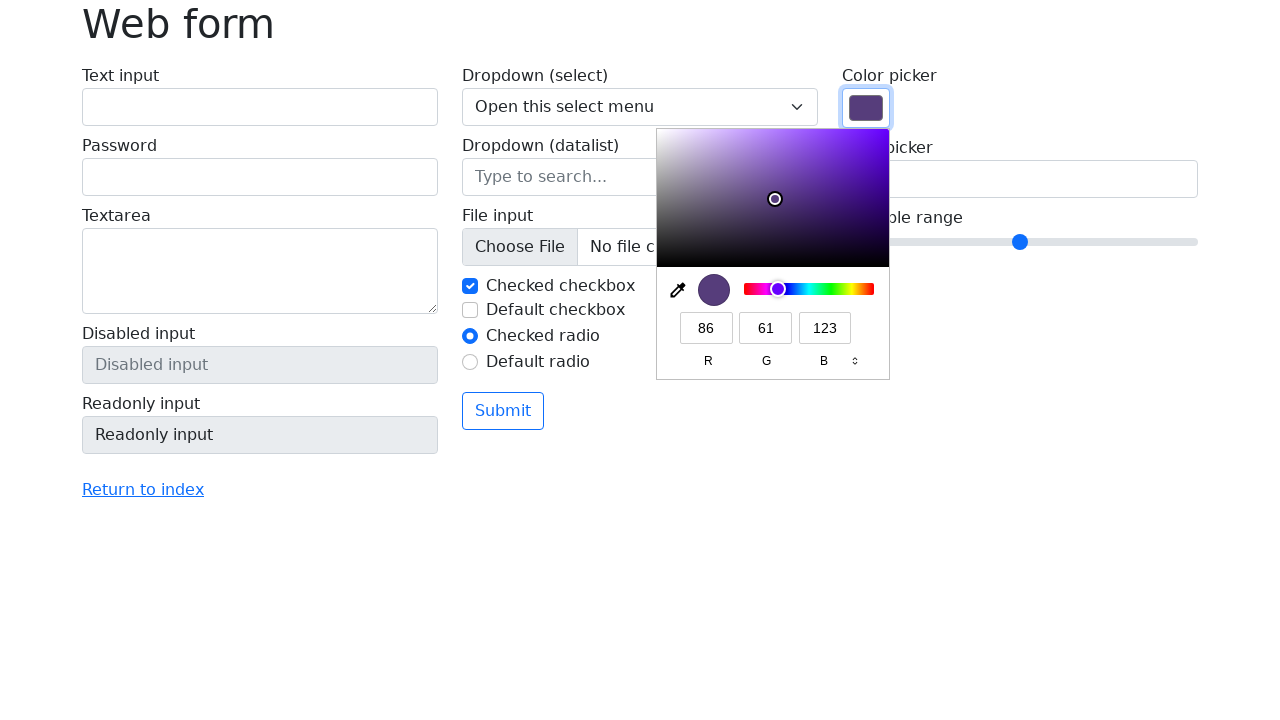

Pressed ArrowRight to navigate to next color option on input[name='my-colors']
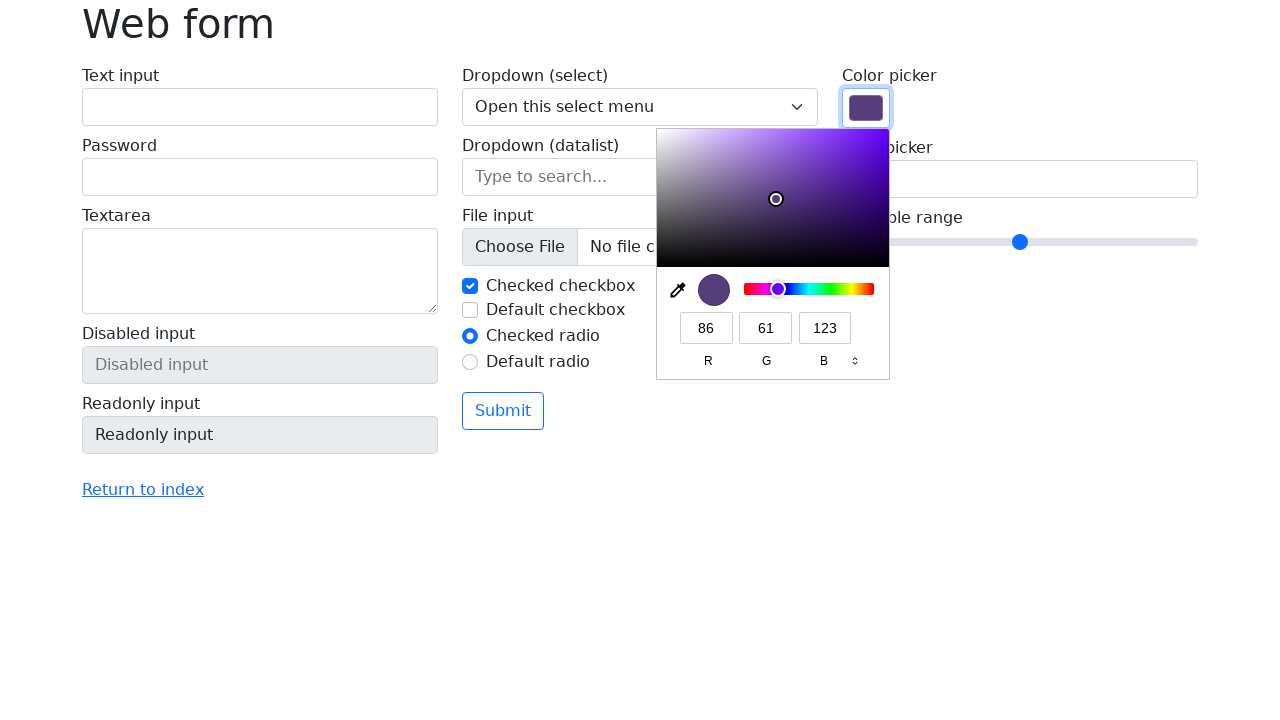

Clicked on color picker to select current color option at (866, 108) on input[name='my-colors']
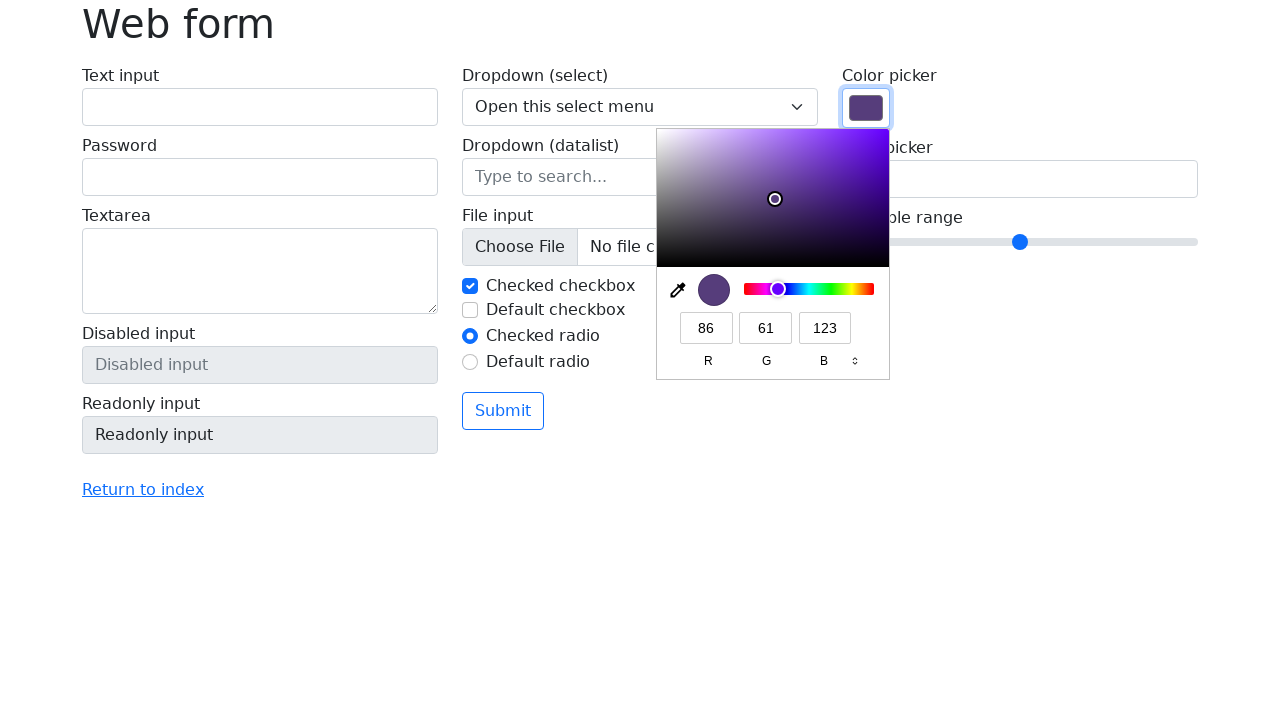

Pressed ArrowRight to navigate to next color option on input[name='my-colors']
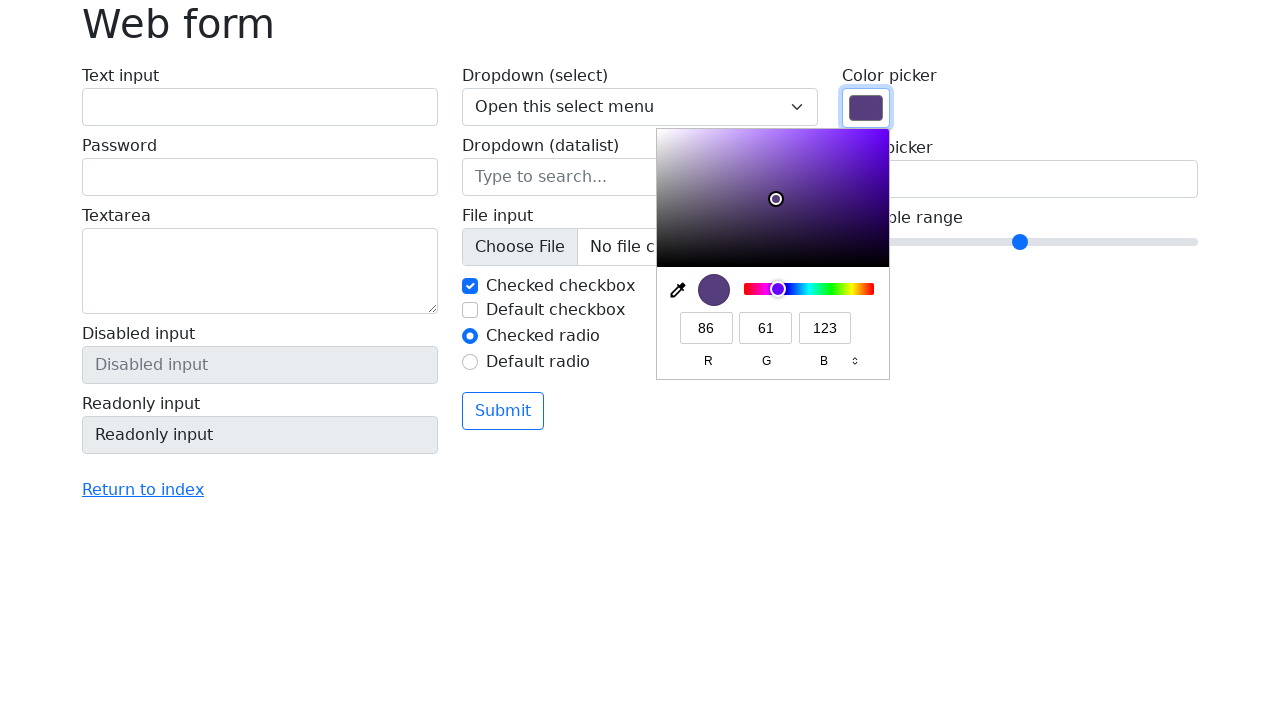

Clicked on color picker to select current color option at (866, 108) on input[name='my-colors']
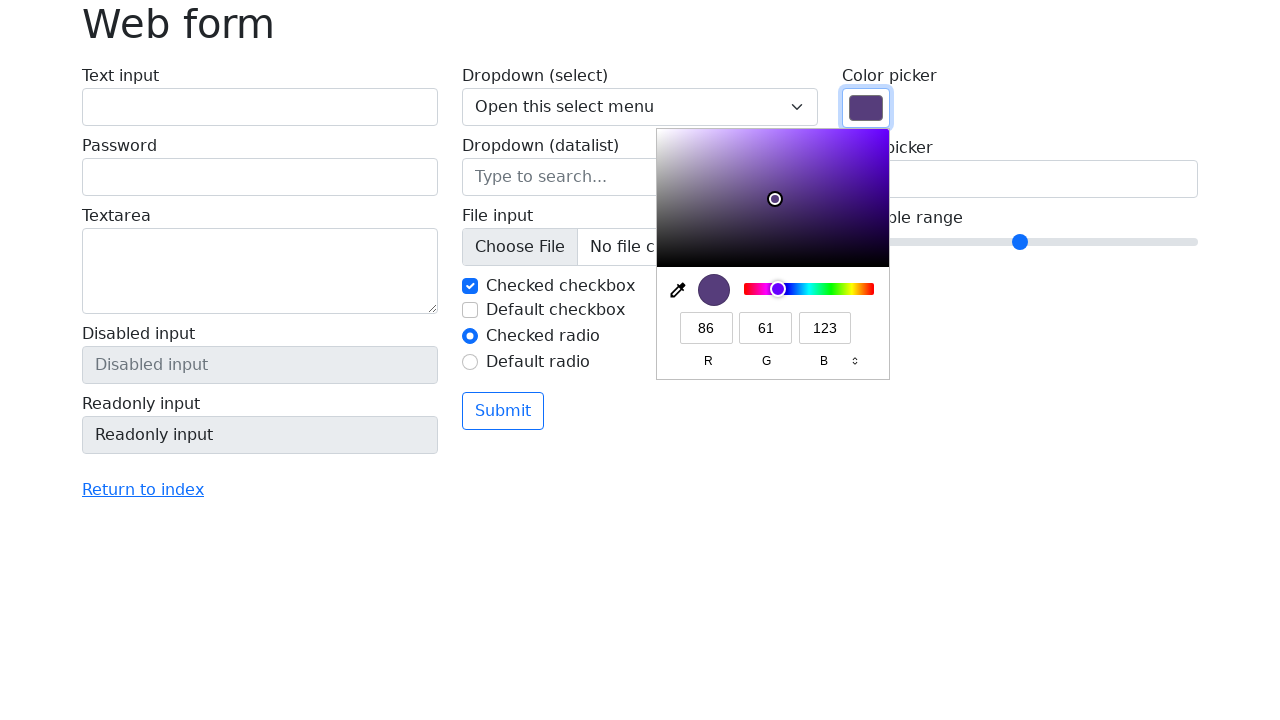

Pressed ArrowRight to navigate to next color option on input[name='my-colors']
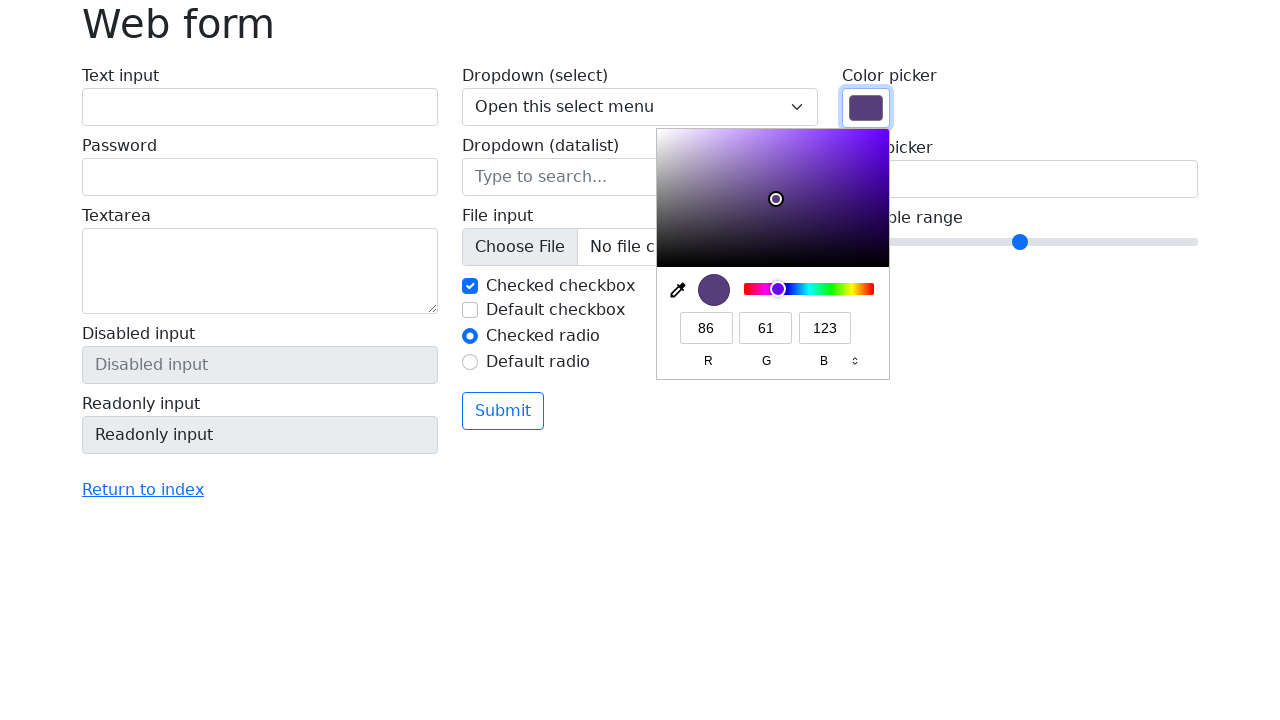

Clicked on color picker to select current color option at (866, 108) on input[name='my-colors']
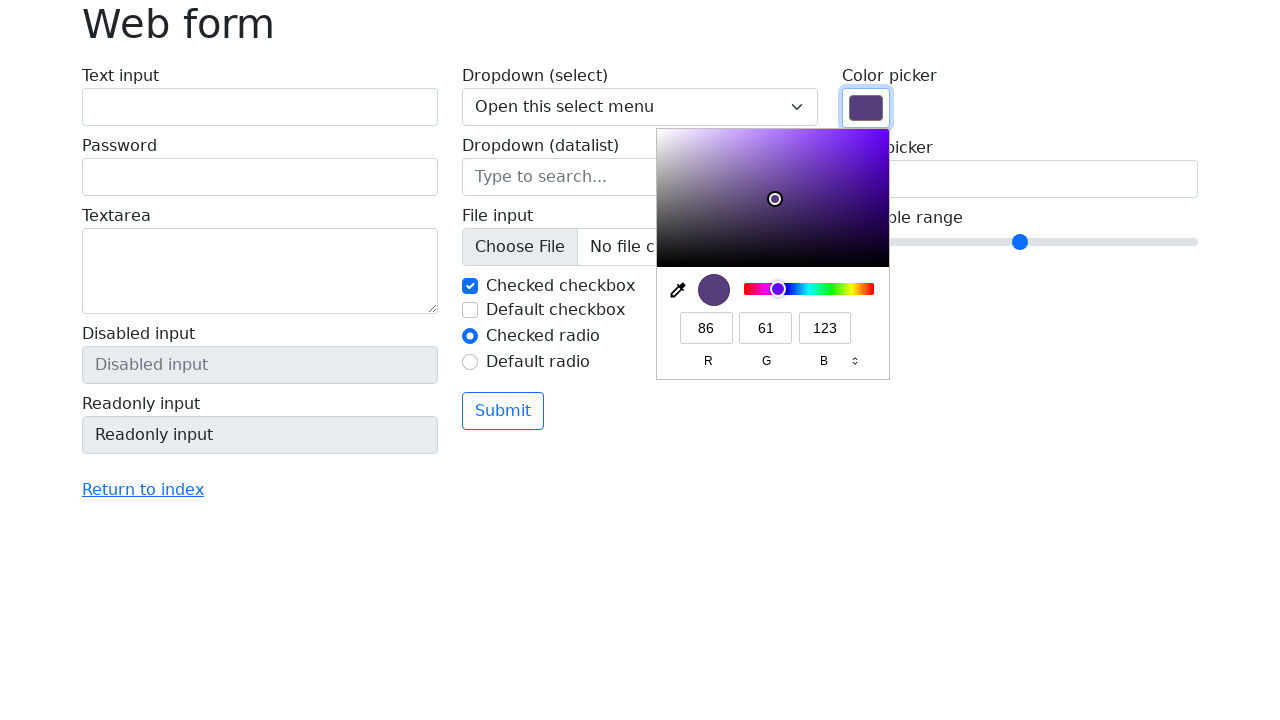

Pressed ArrowRight to navigate to next color option on input[name='my-colors']
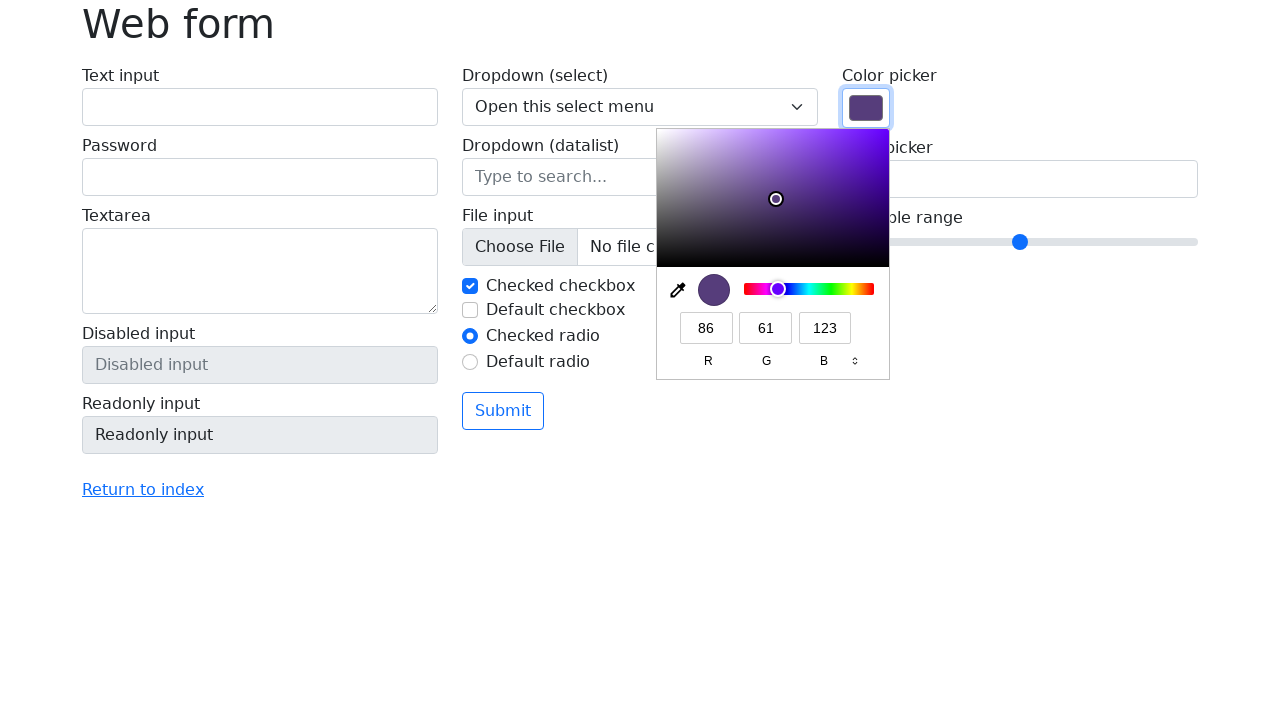

Clicked on color picker to select current color option at (866, 108) on input[name='my-colors']
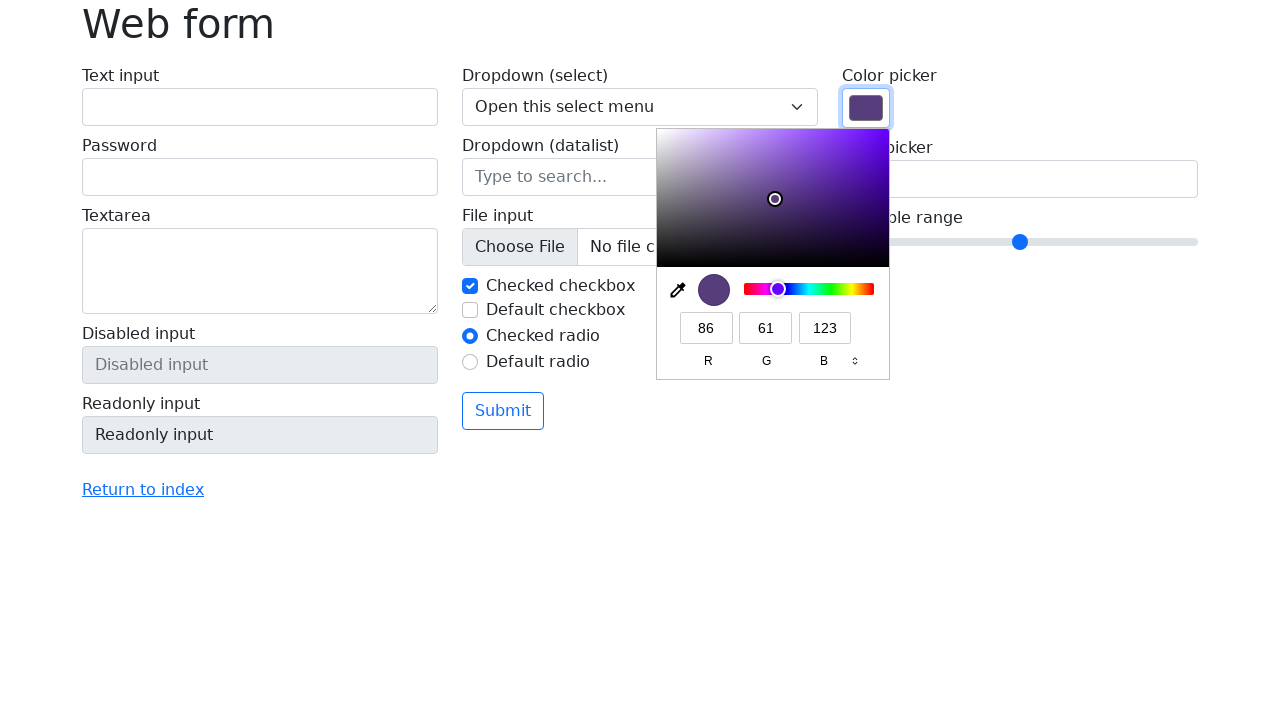

Pressed ArrowRight to navigate to next color option on input[name='my-colors']
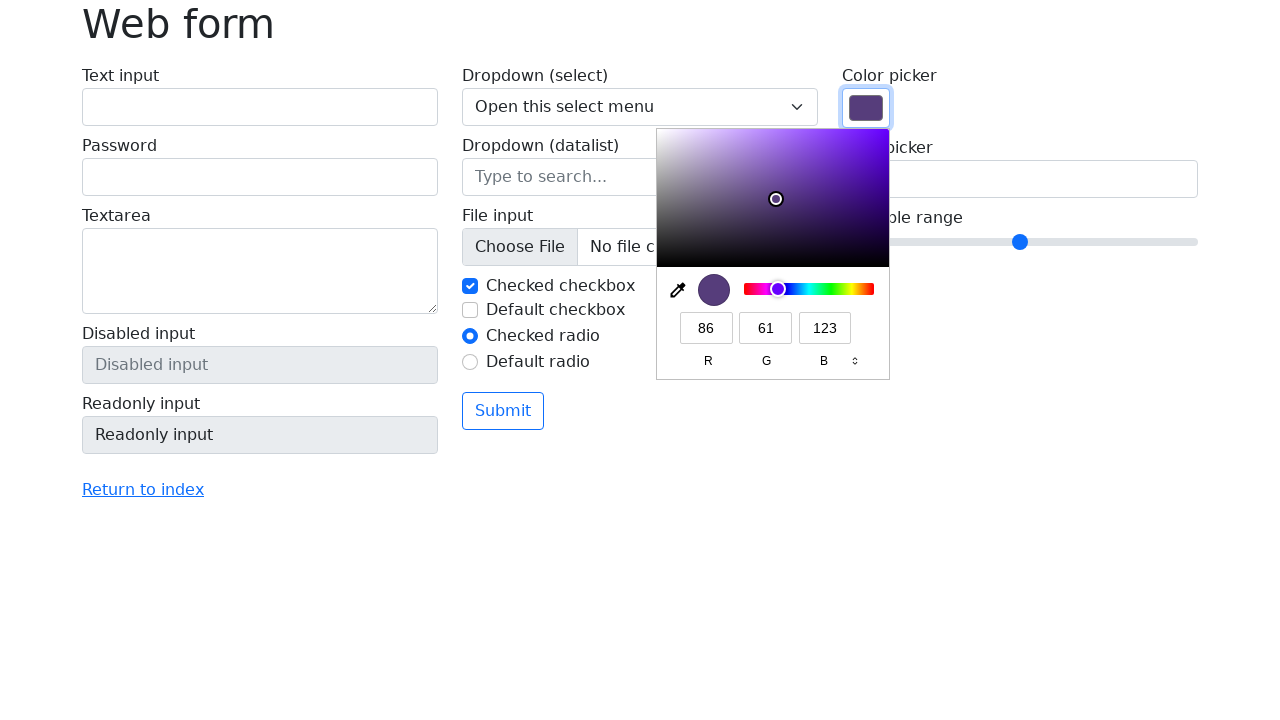

Clicked on color picker to select current color option at (866, 108) on input[name='my-colors']
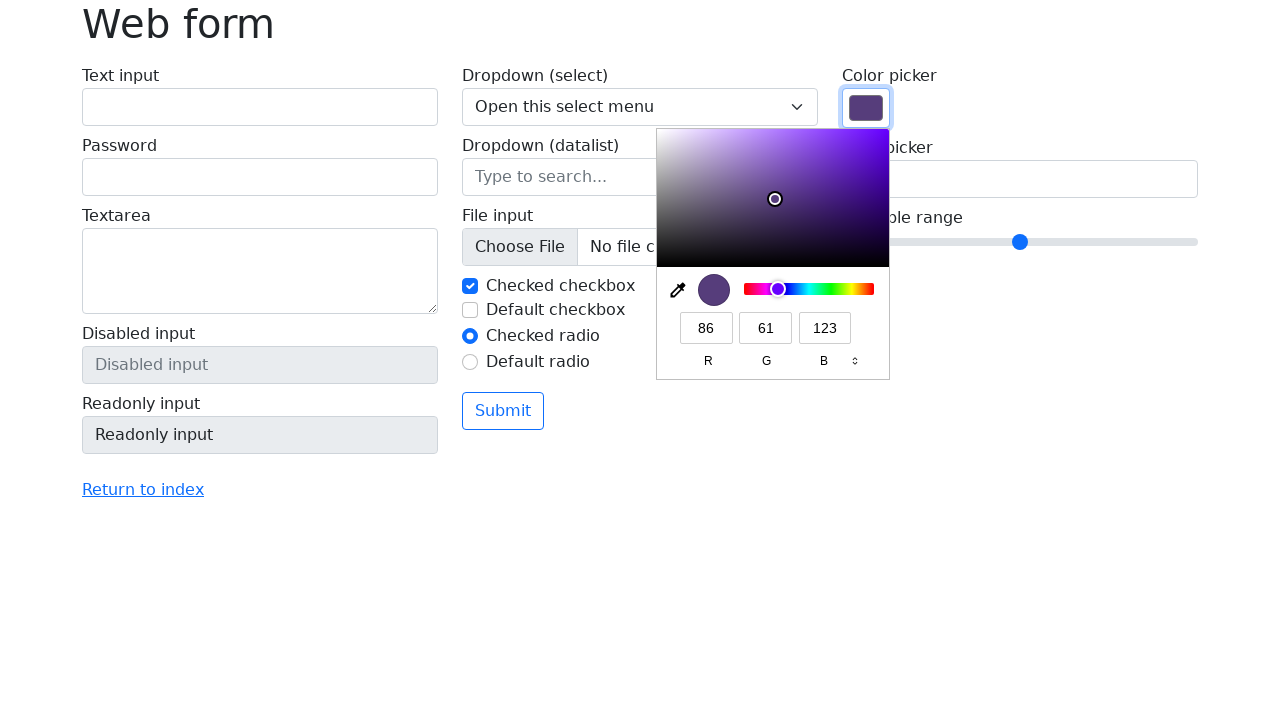

Pressed ArrowRight to navigate to next color option on input[name='my-colors']
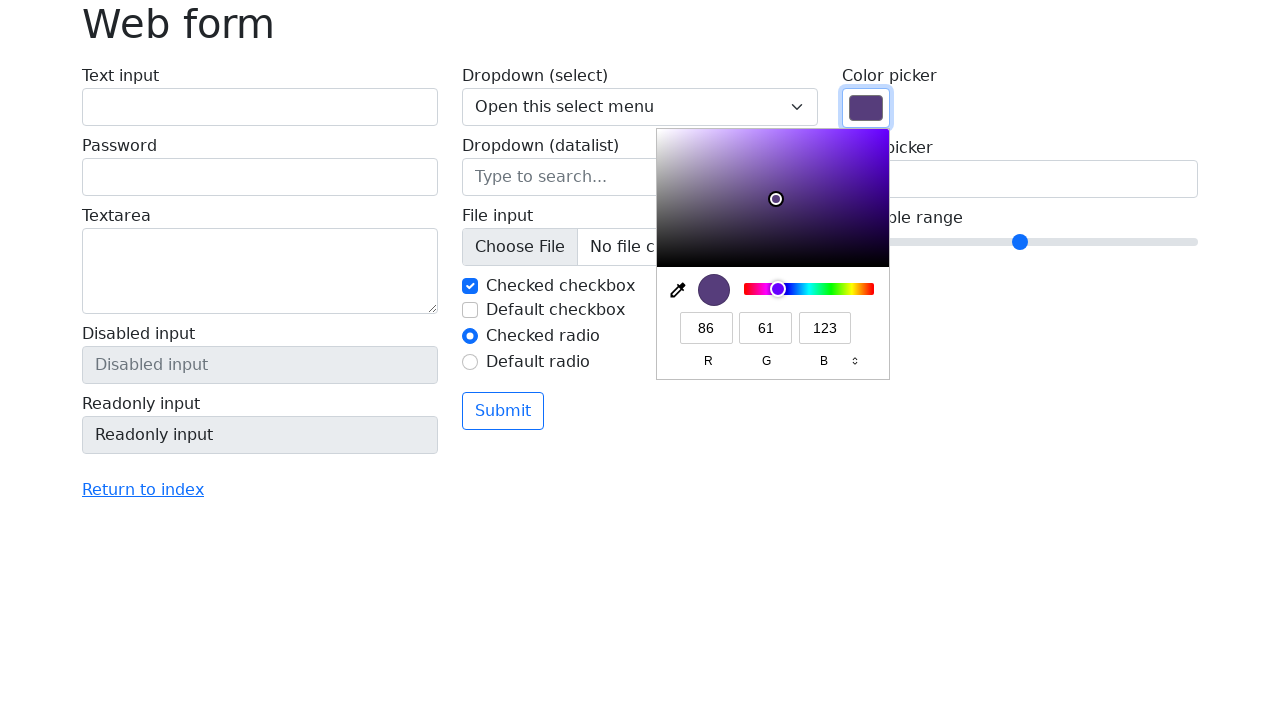

Clicked on color picker to select current color option at (866, 108) on input[name='my-colors']
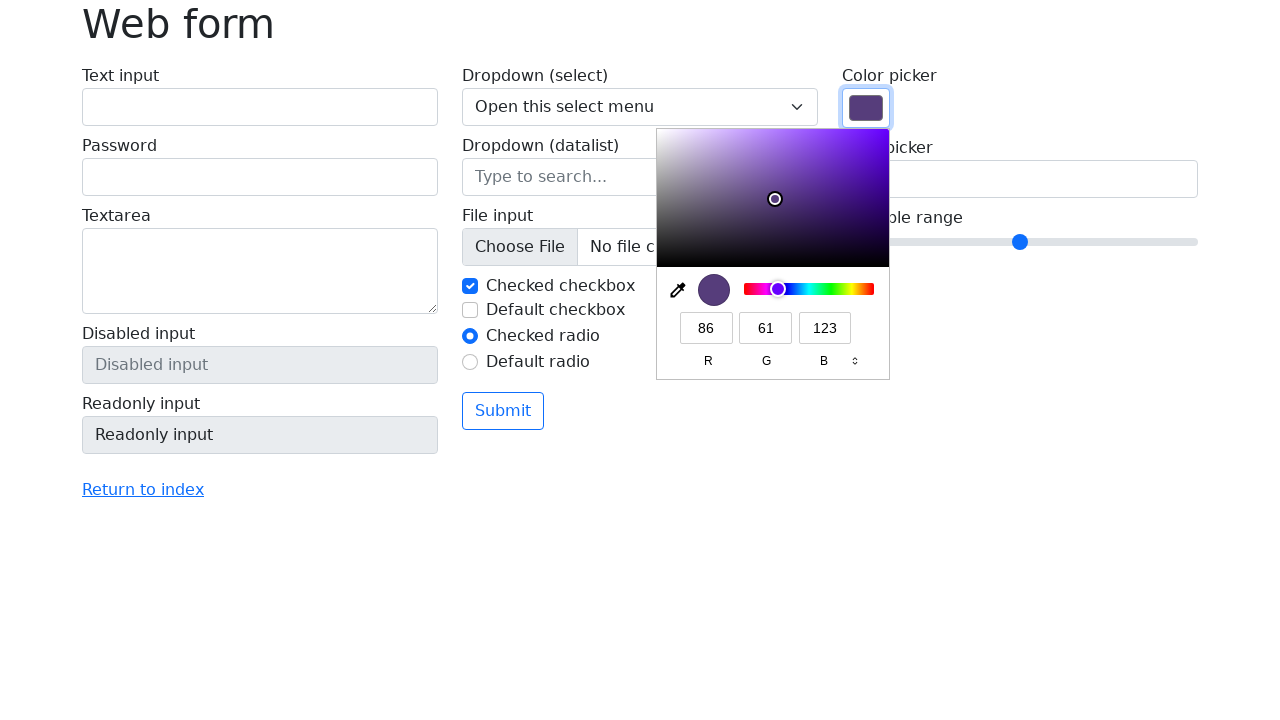

Pressed ArrowRight to navigate to next color option on input[name='my-colors']
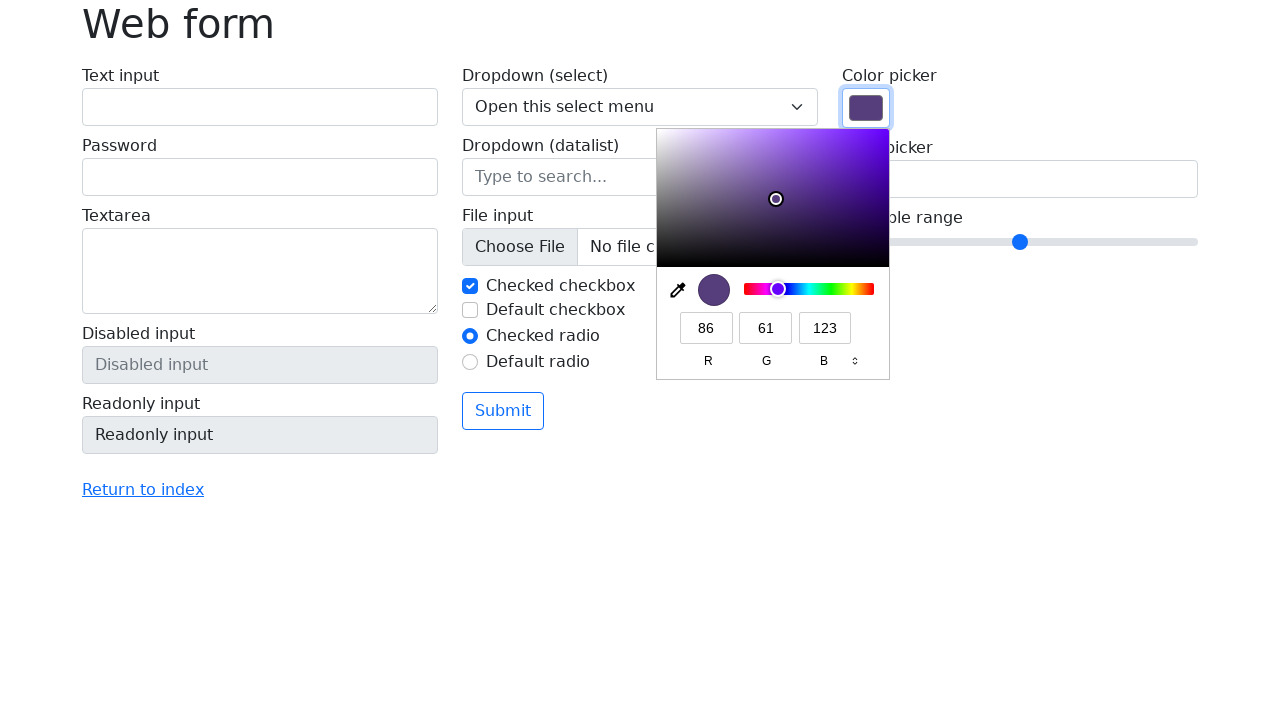

Clicked on color picker to select current color option at (866, 108) on input[name='my-colors']
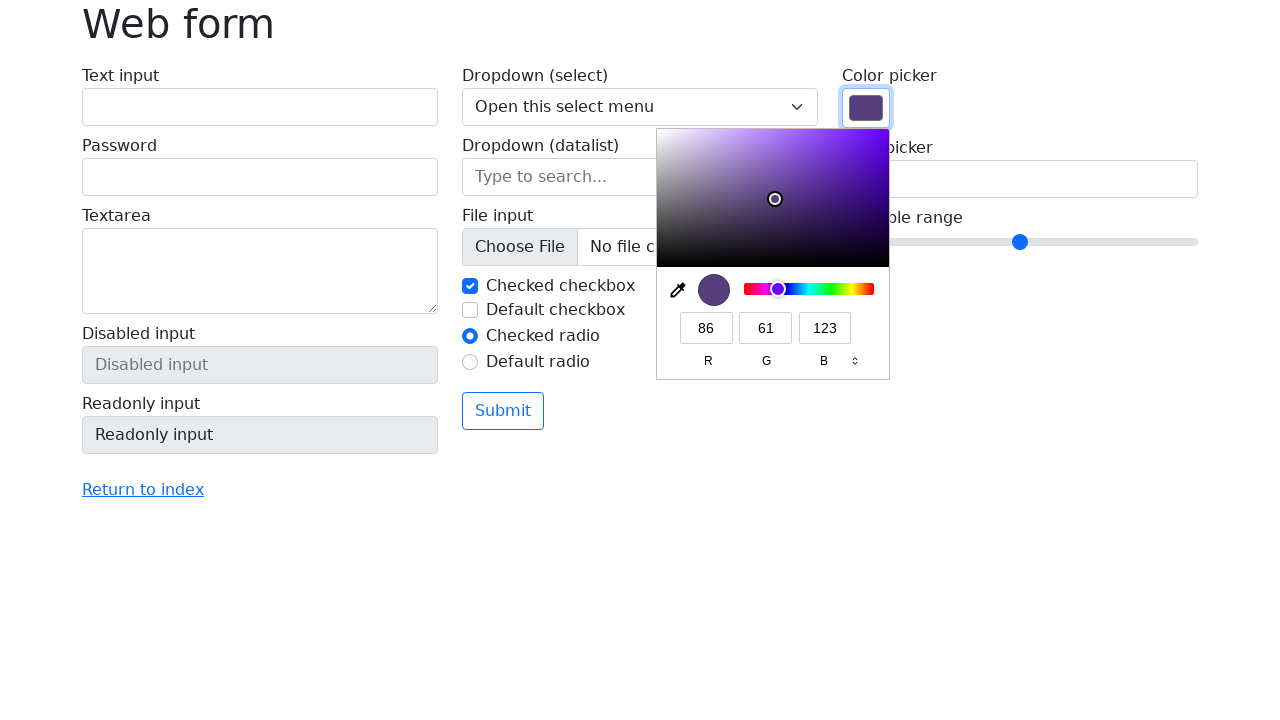

Pressed ArrowRight to navigate to next color option on input[name='my-colors']
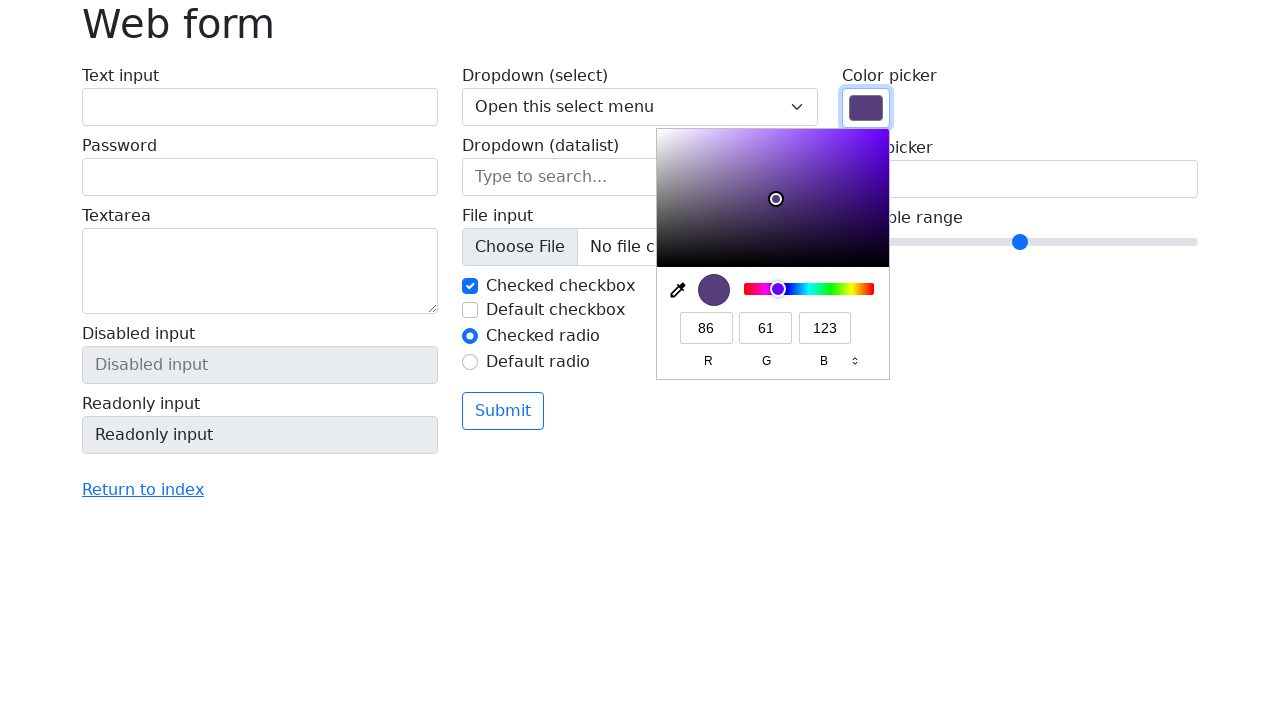

Clicked on color picker to select current color option at (866, 108) on input[name='my-colors']
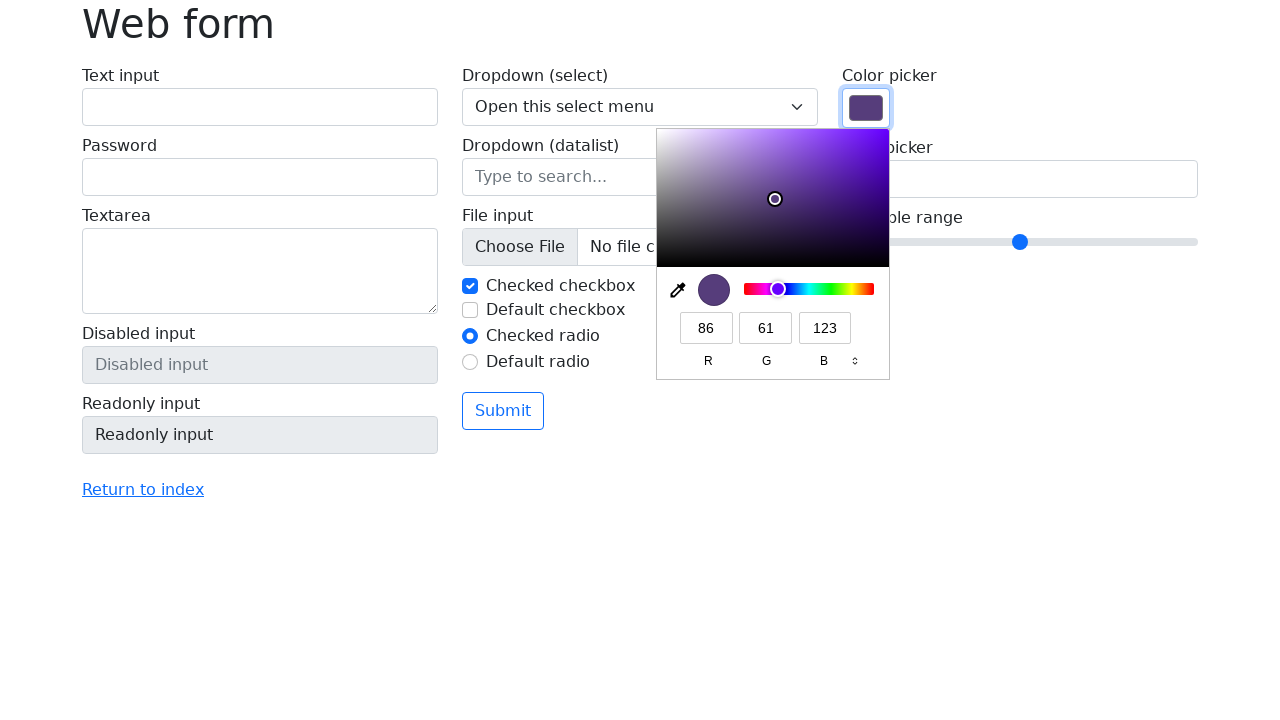

Pressed ArrowRight to navigate to next color option on input[name='my-colors']
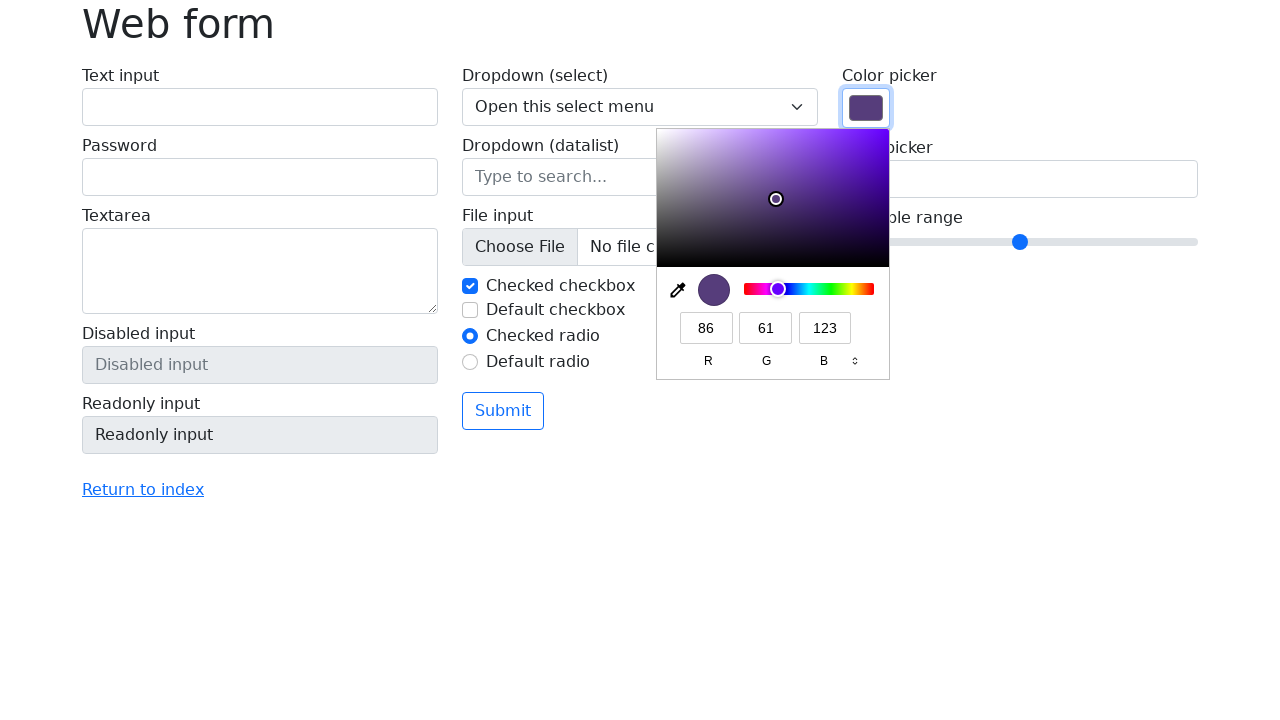

Clicked on color picker to select current color option at (866, 108) on input[name='my-colors']
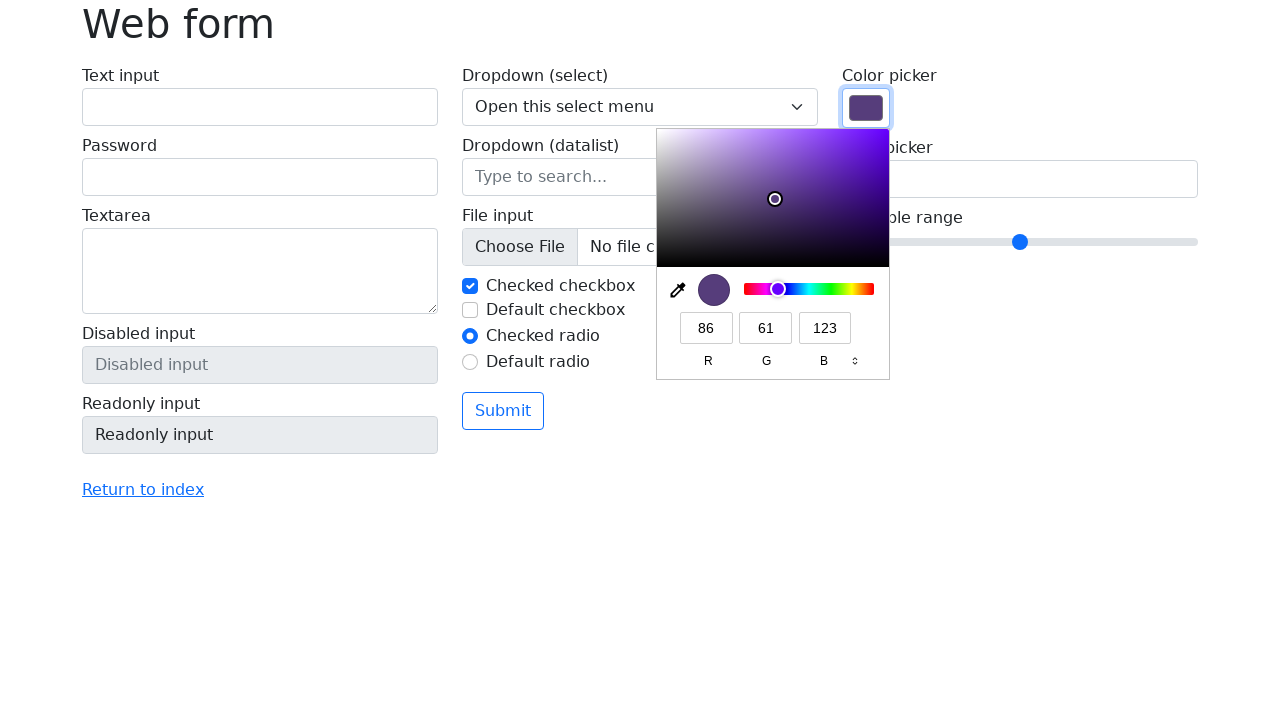

Pressed ArrowRight to navigate to next color option on input[name='my-colors']
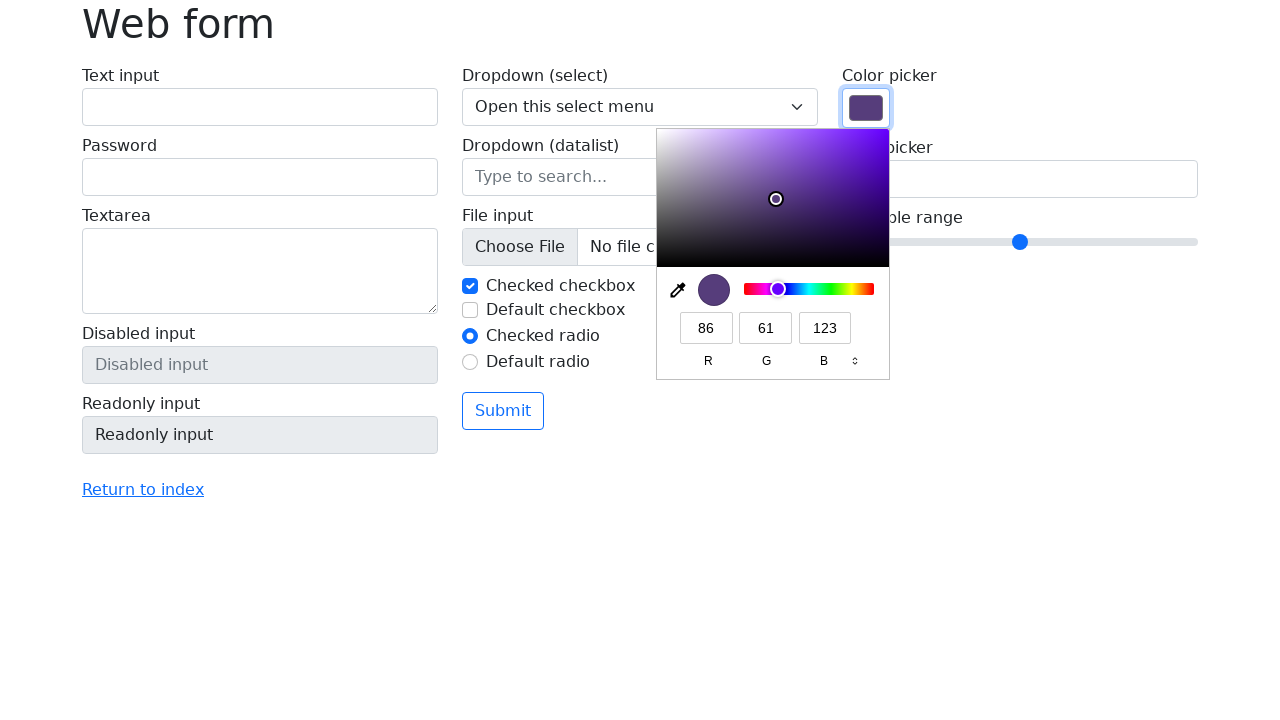

Clicked on color picker to select current color option at (866, 108) on input[name='my-colors']
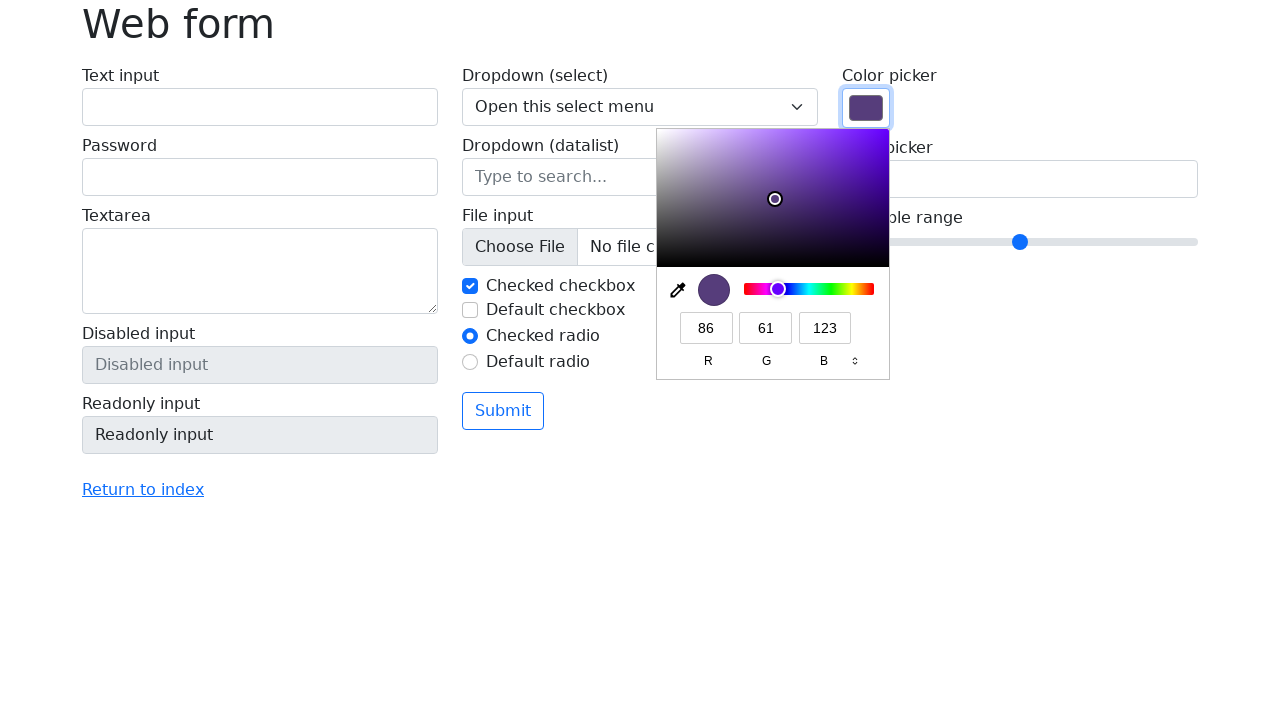

Pressed ArrowRight to navigate to next color option on input[name='my-colors']
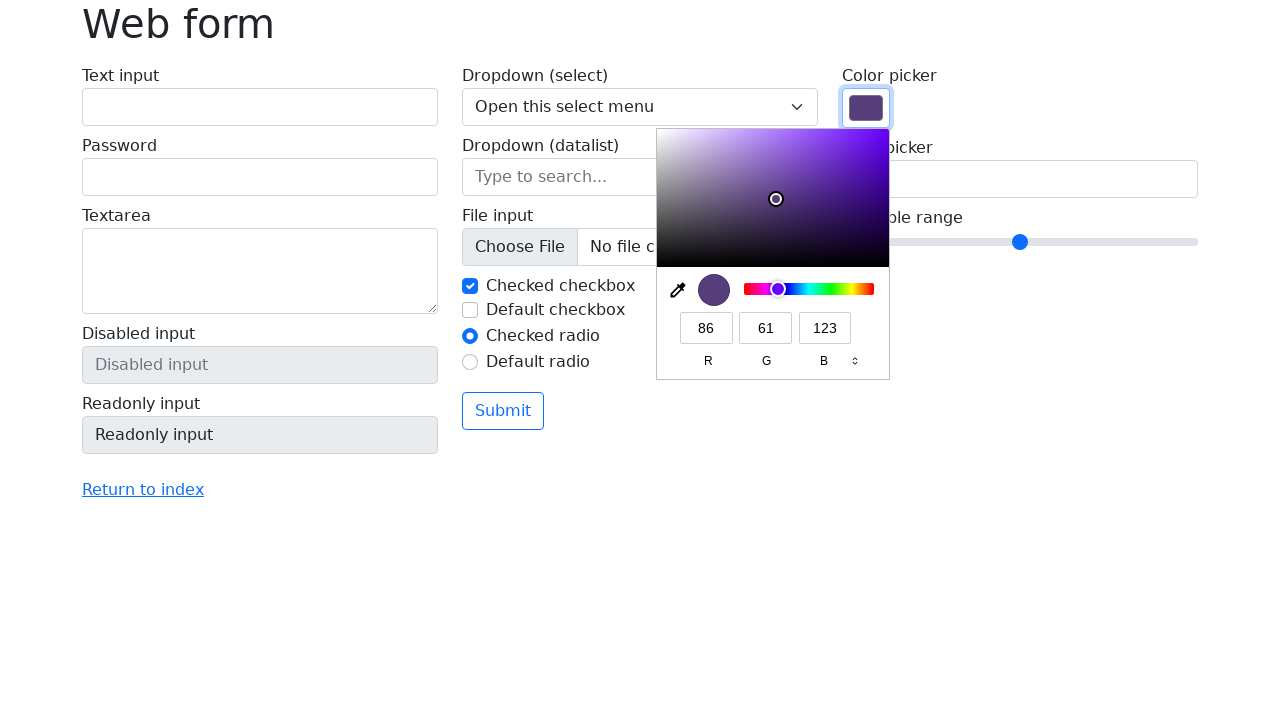

Clicked on color picker to select current color option at (866, 108) on input[name='my-colors']
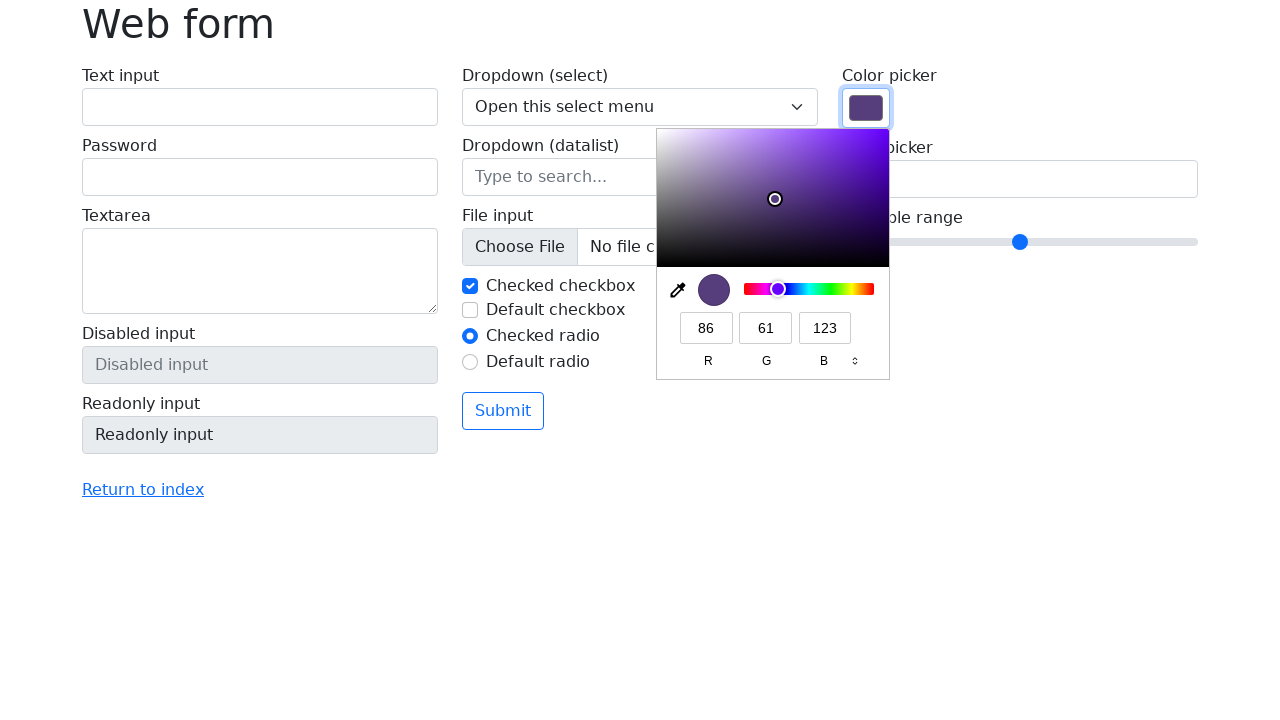

Pressed ArrowRight to navigate to next color option on input[name='my-colors']
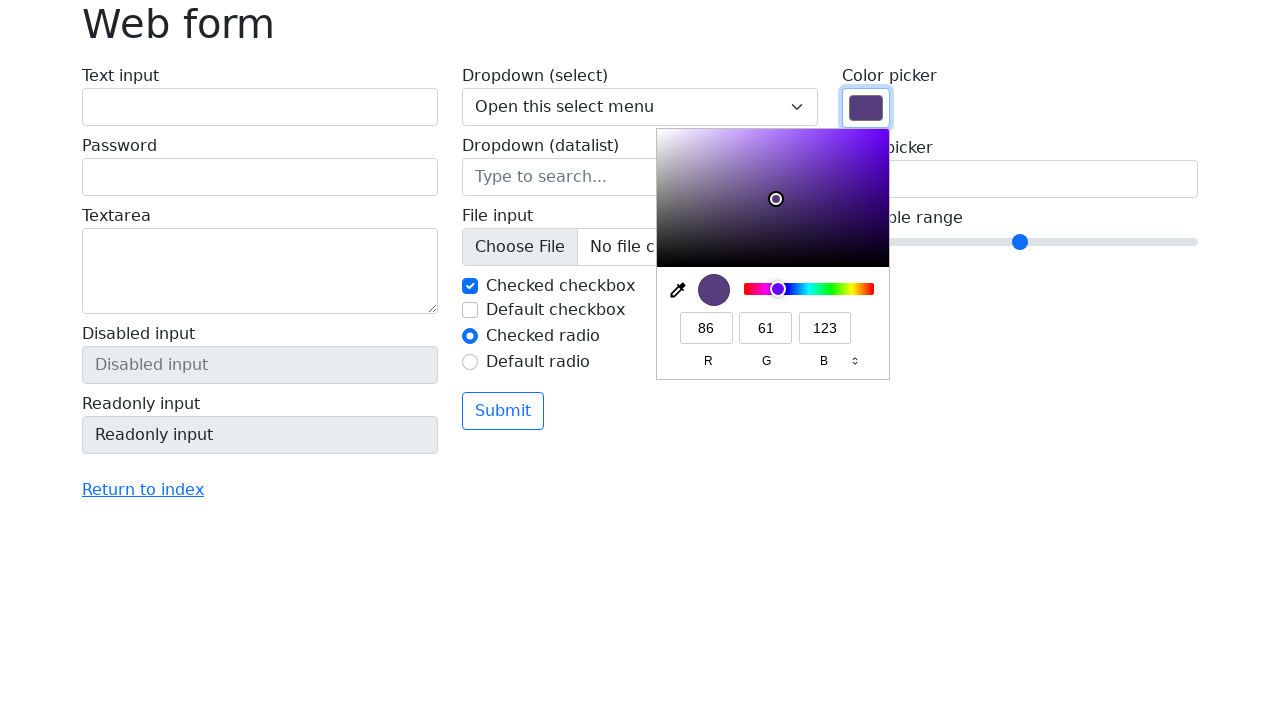

Clicked on color picker to select current color option at (866, 108) on input[name='my-colors']
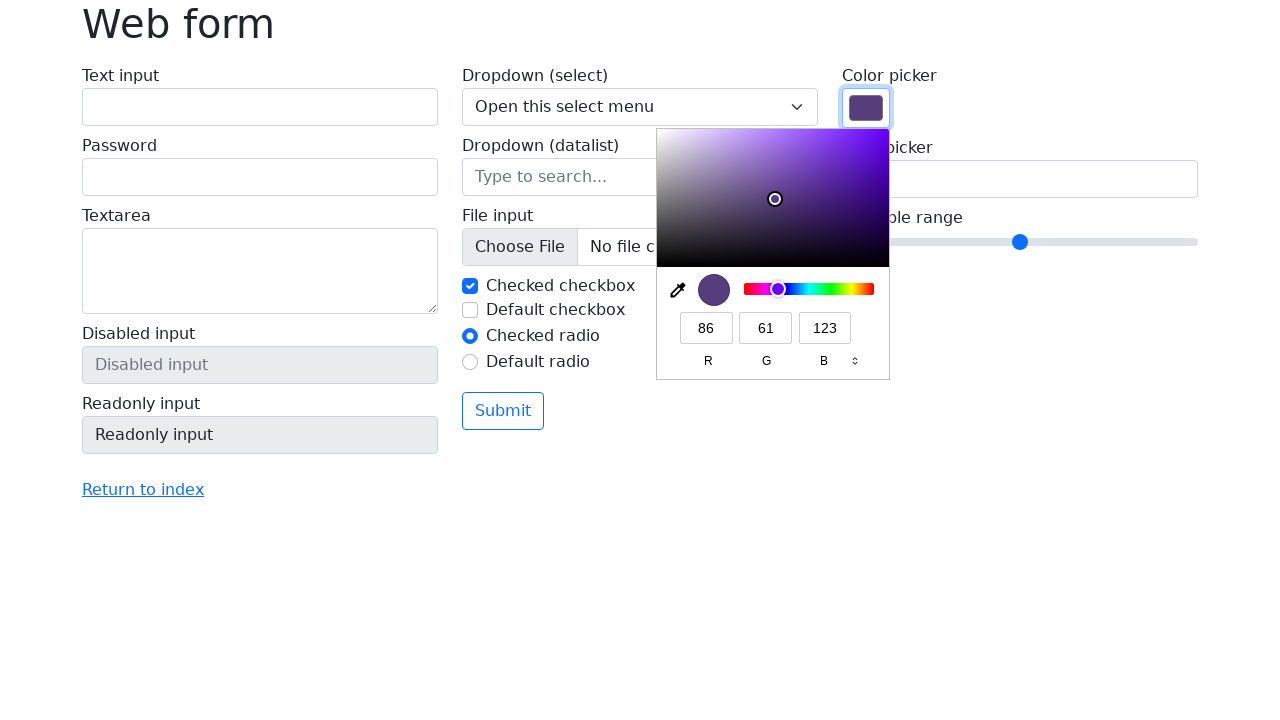

Pressed ArrowRight to navigate to next color option on input[name='my-colors']
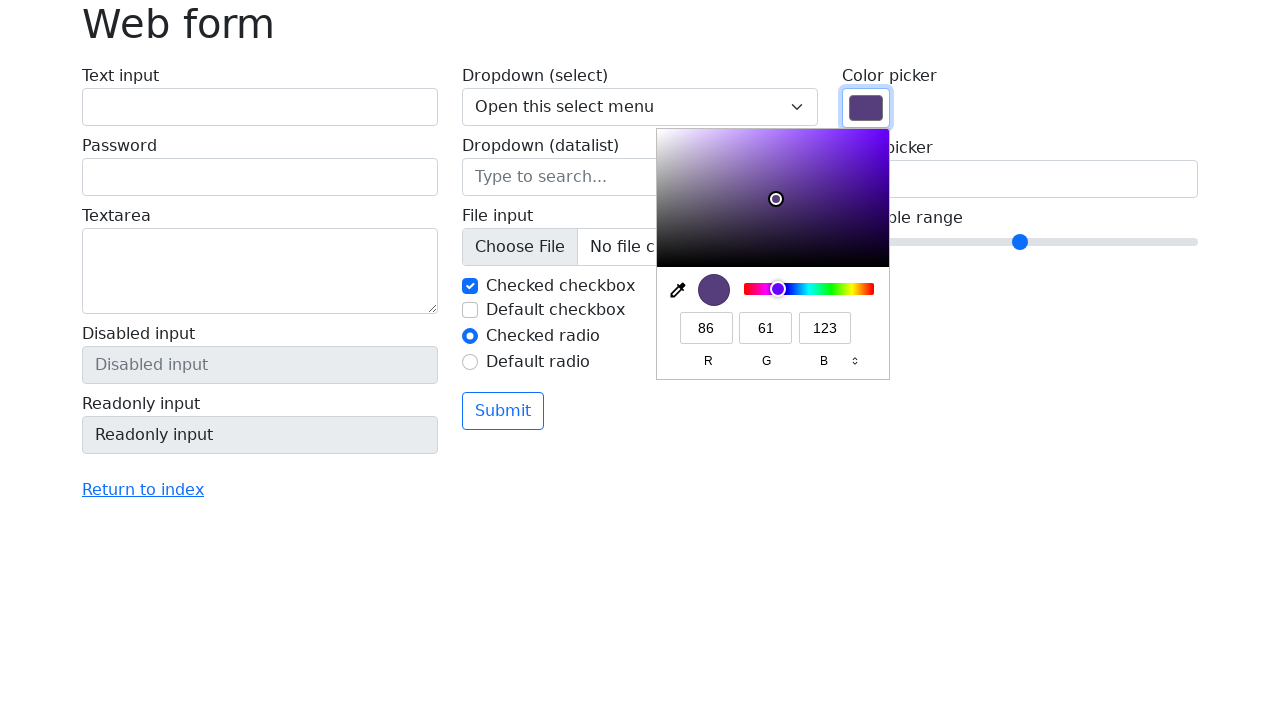

Clicked on color picker to select current color option at (866, 108) on input[name='my-colors']
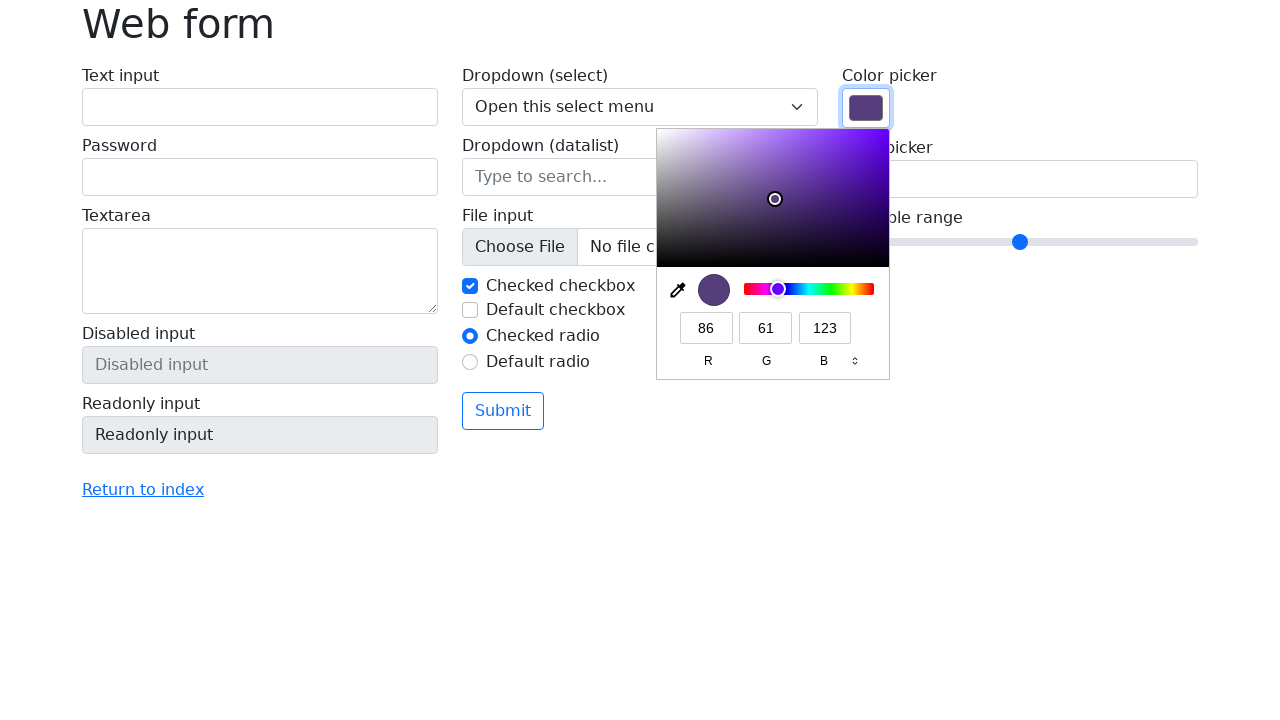

Pressed ArrowRight to navigate to next color option on input[name='my-colors']
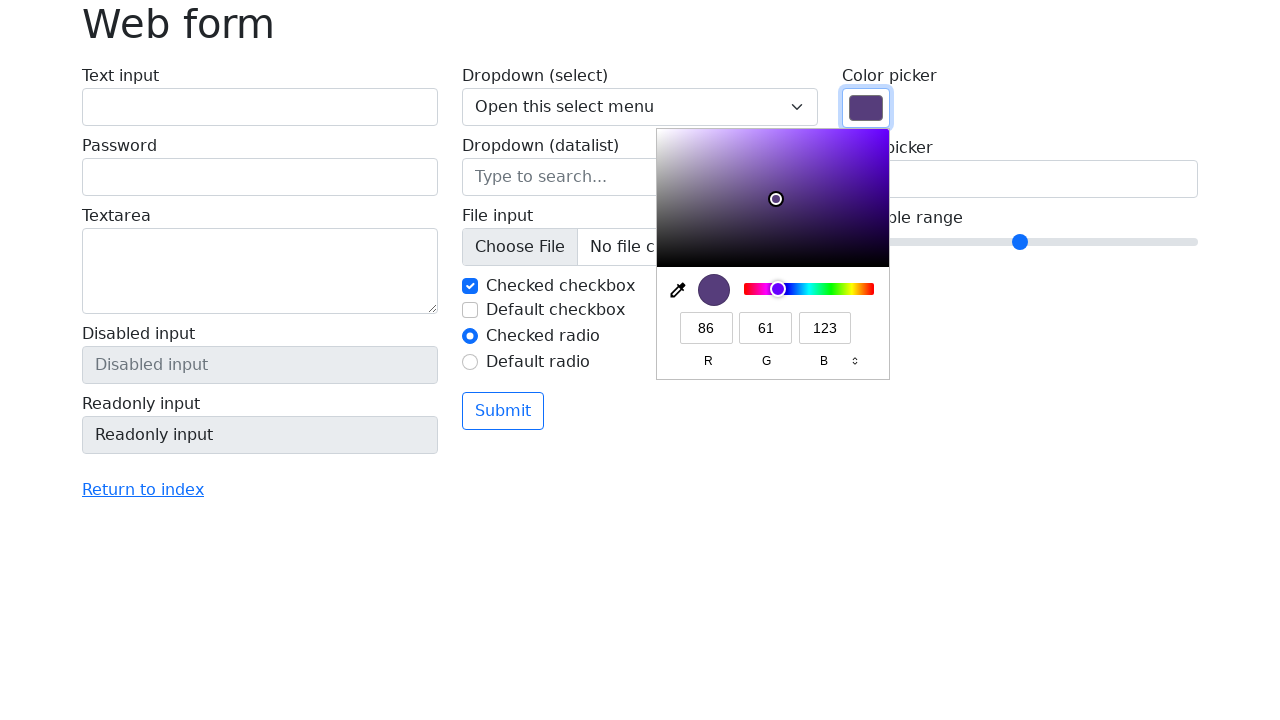

Clicked on color picker to select current color option at (866, 108) on input[name='my-colors']
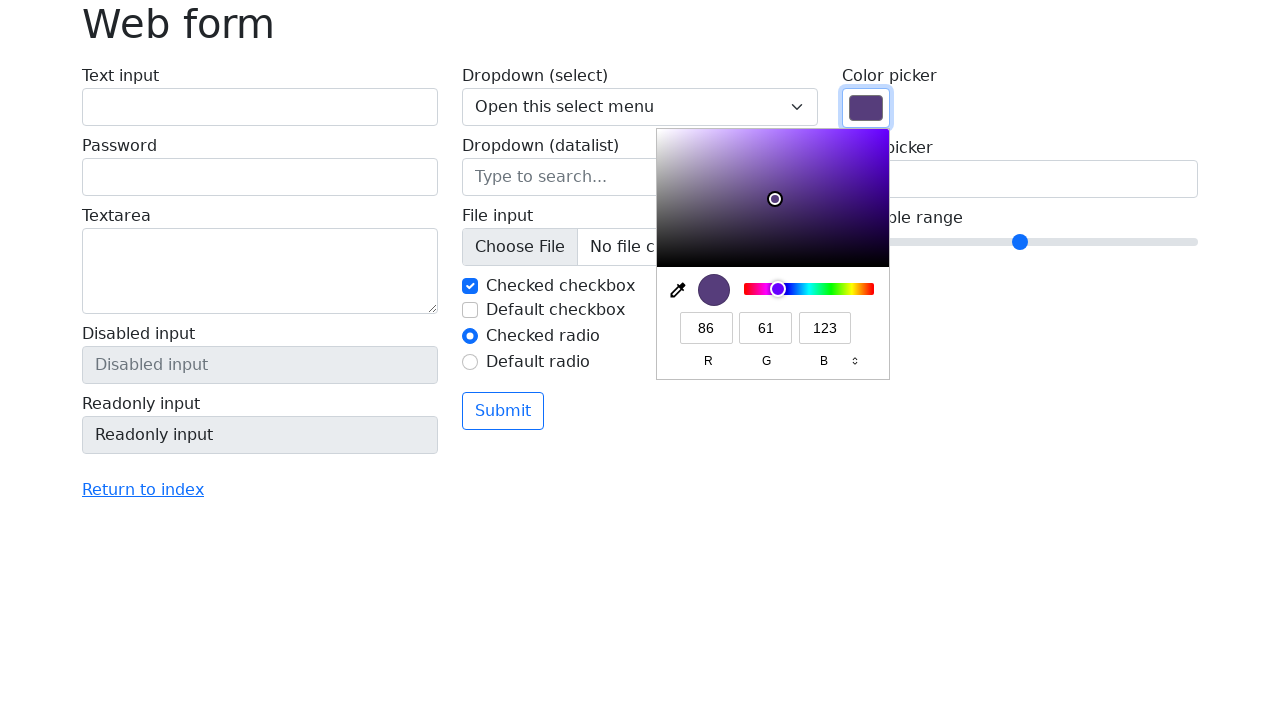

Pressed ArrowRight to navigate to next color option on input[name='my-colors']
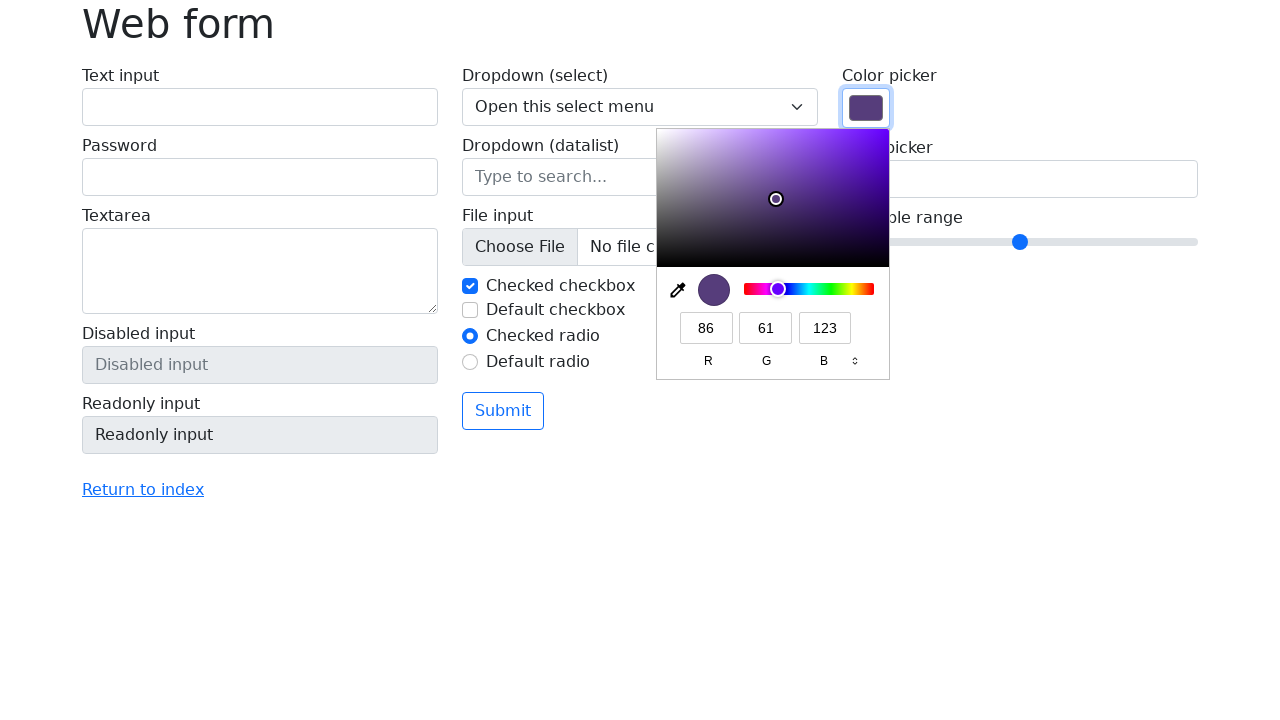

Clicked on color picker to select current color option at (866, 108) on input[name='my-colors']
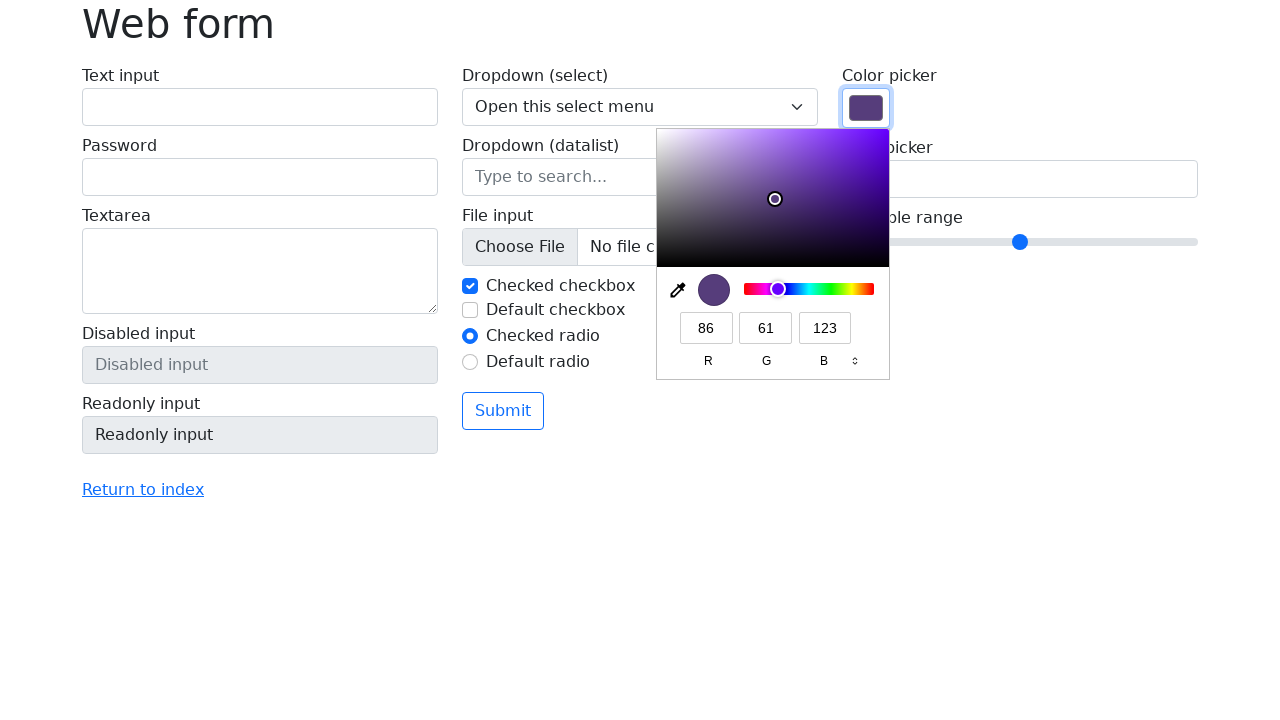

Pressed ArrowRight to navigate to next color option on input[name='my-colors']
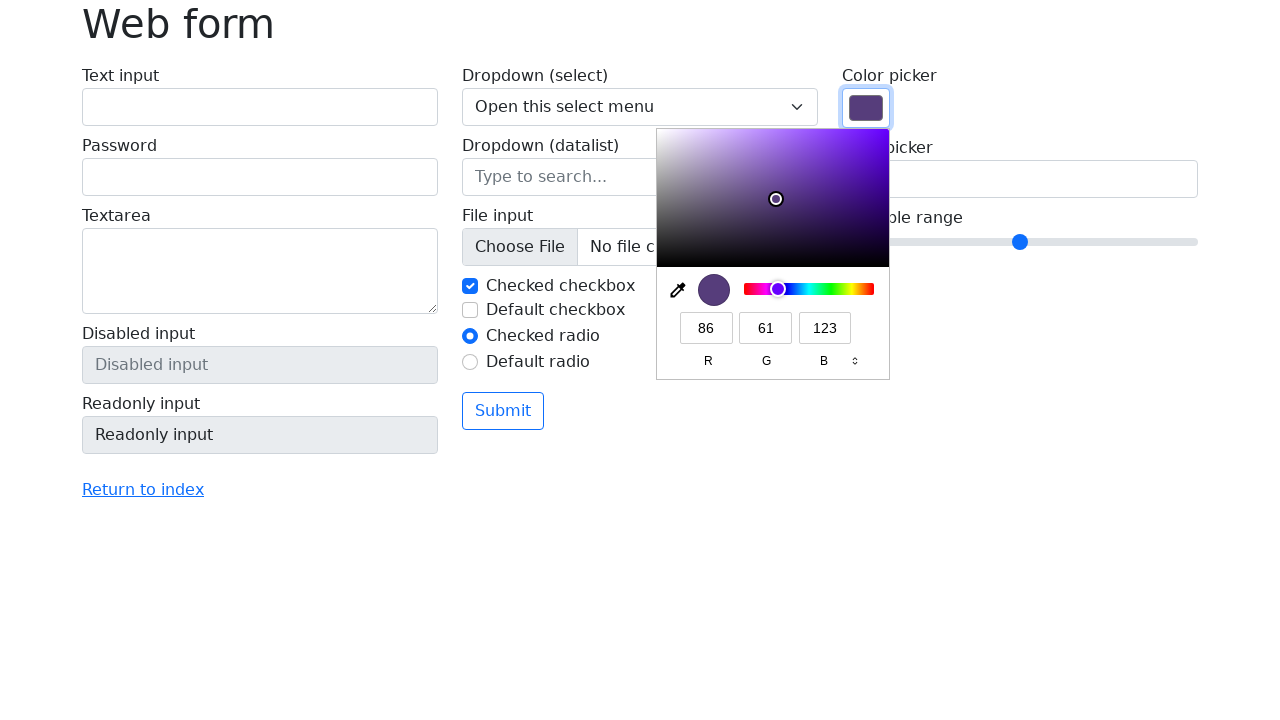

Clicked on color picker to select current color option at (866, 108) on input[name='my-colors']
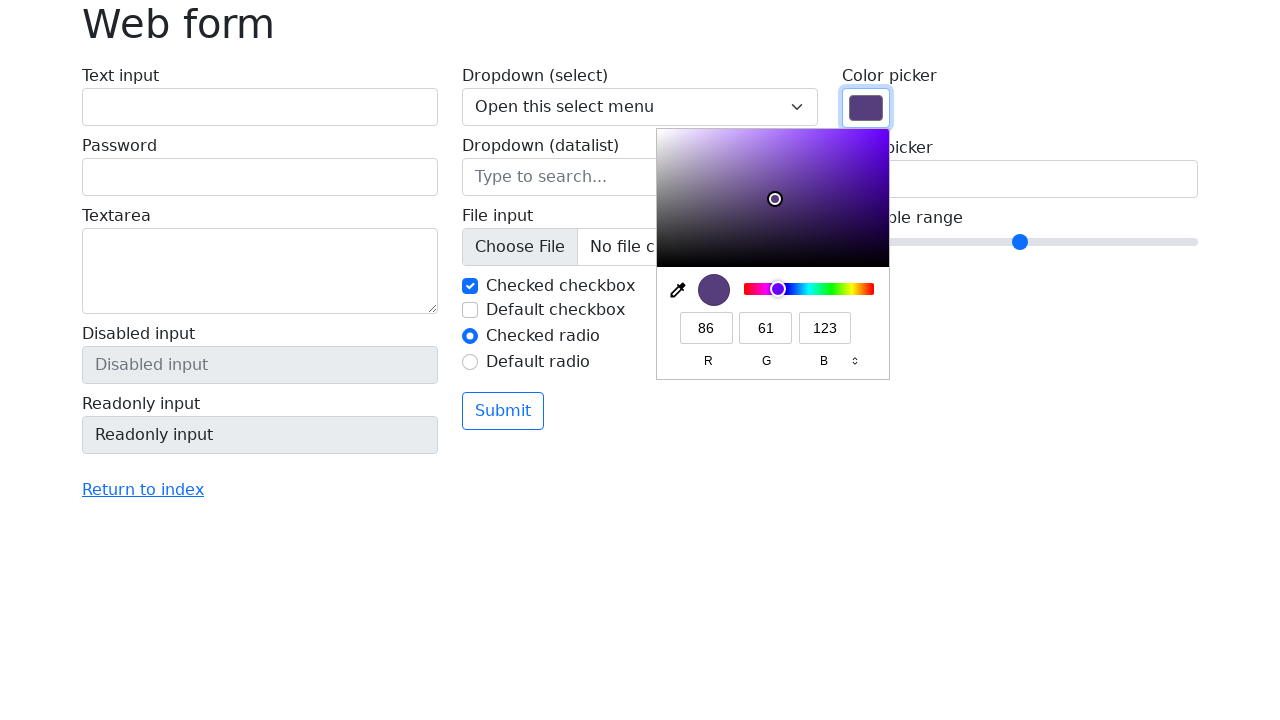

Pressed ArrowRight to navigate to next color option on input[name='my-colors']
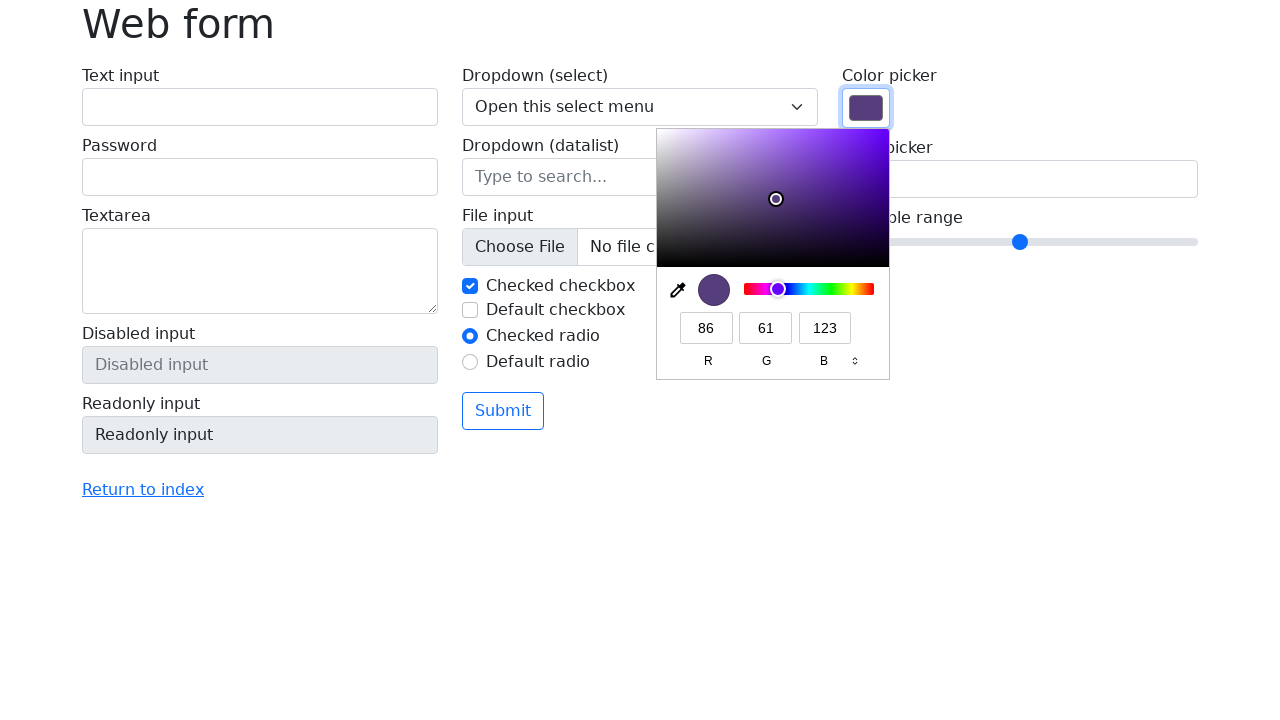

Clicked on color picker to select current color option at (866, 108) on input[name='my-colors']
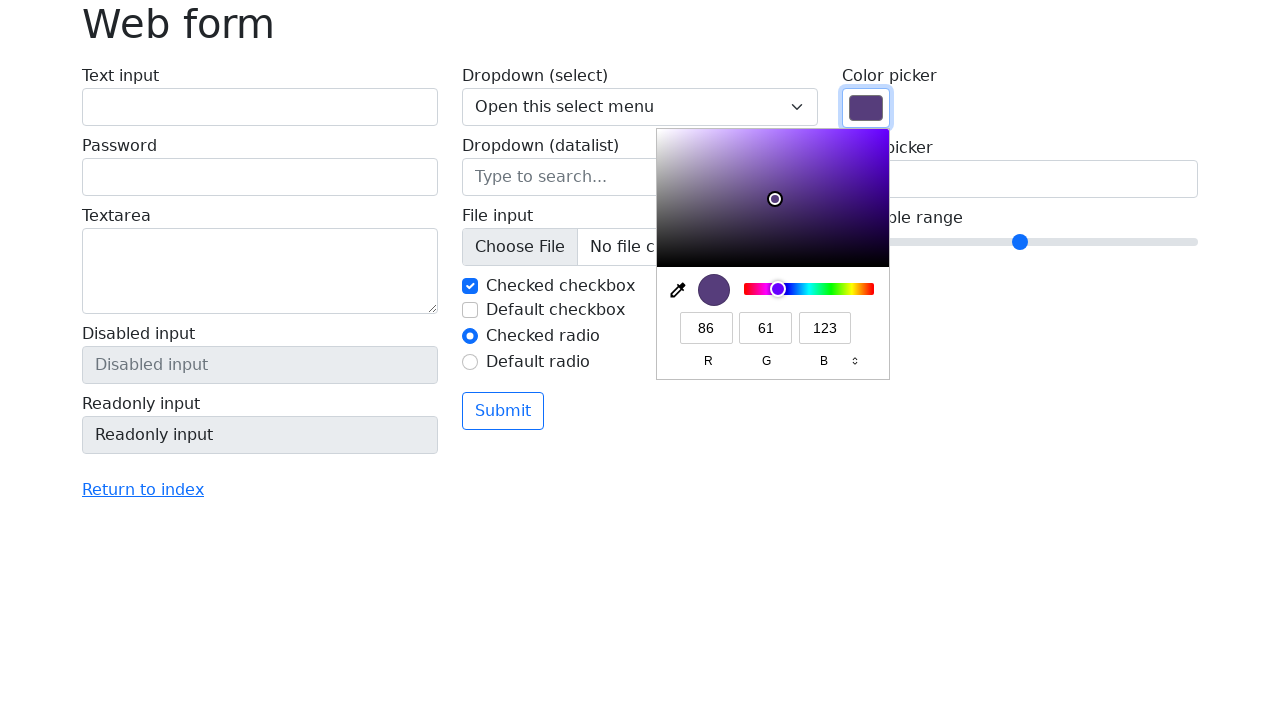

Pressed ArrowRight to navigate to next color option on input[name='my-colors']
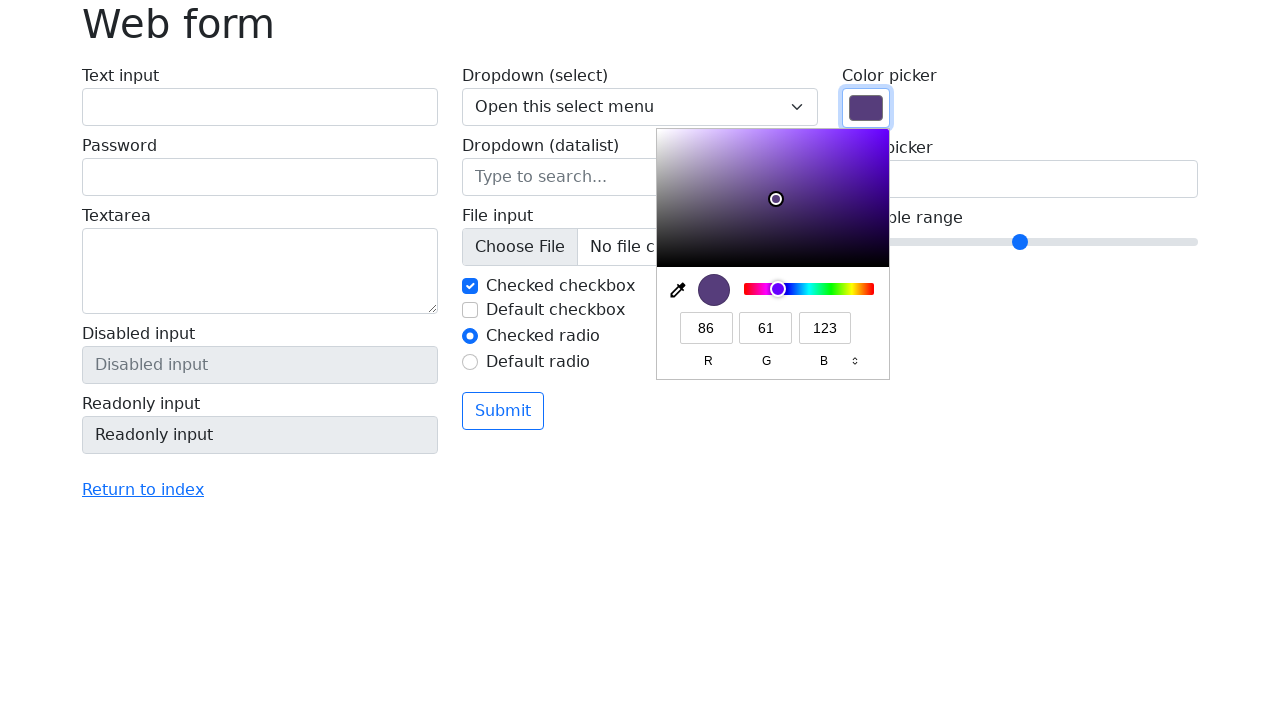

Clicked on color picker to select current color option at (866, 108) on input[name='my-colors']
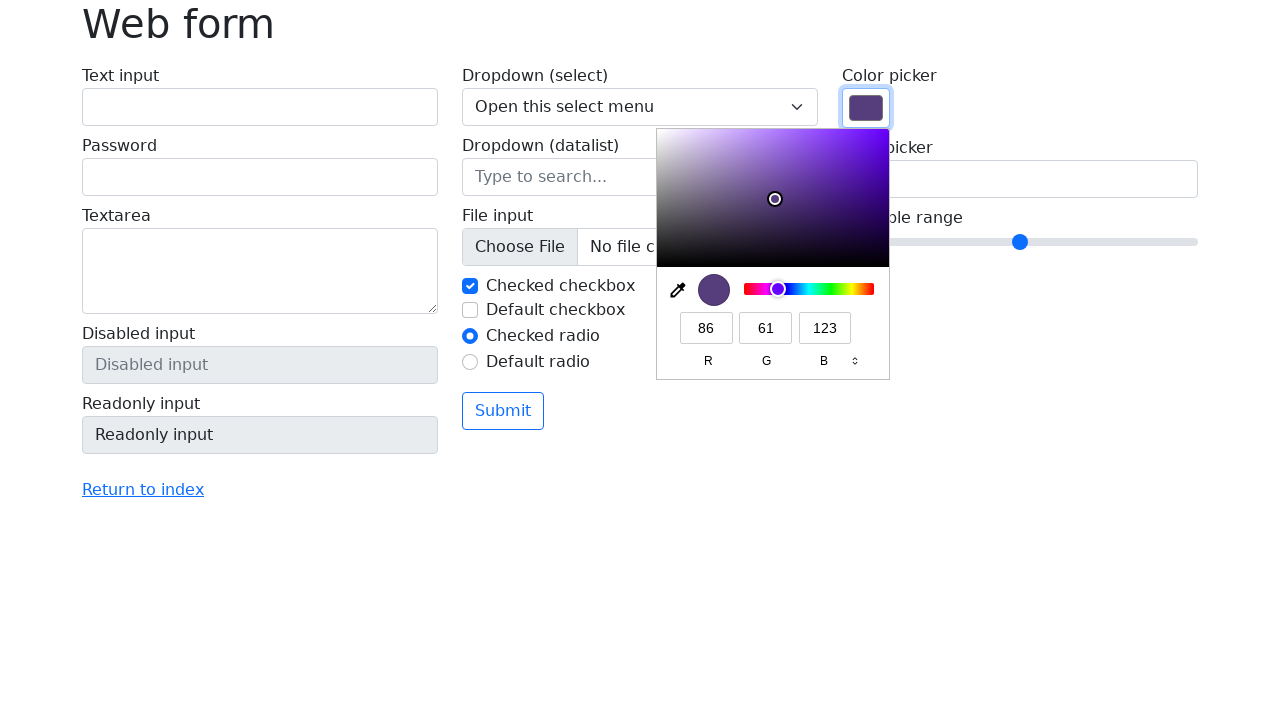

Pressed ArrowRight to navigate to next color option on input[name='my-colors']
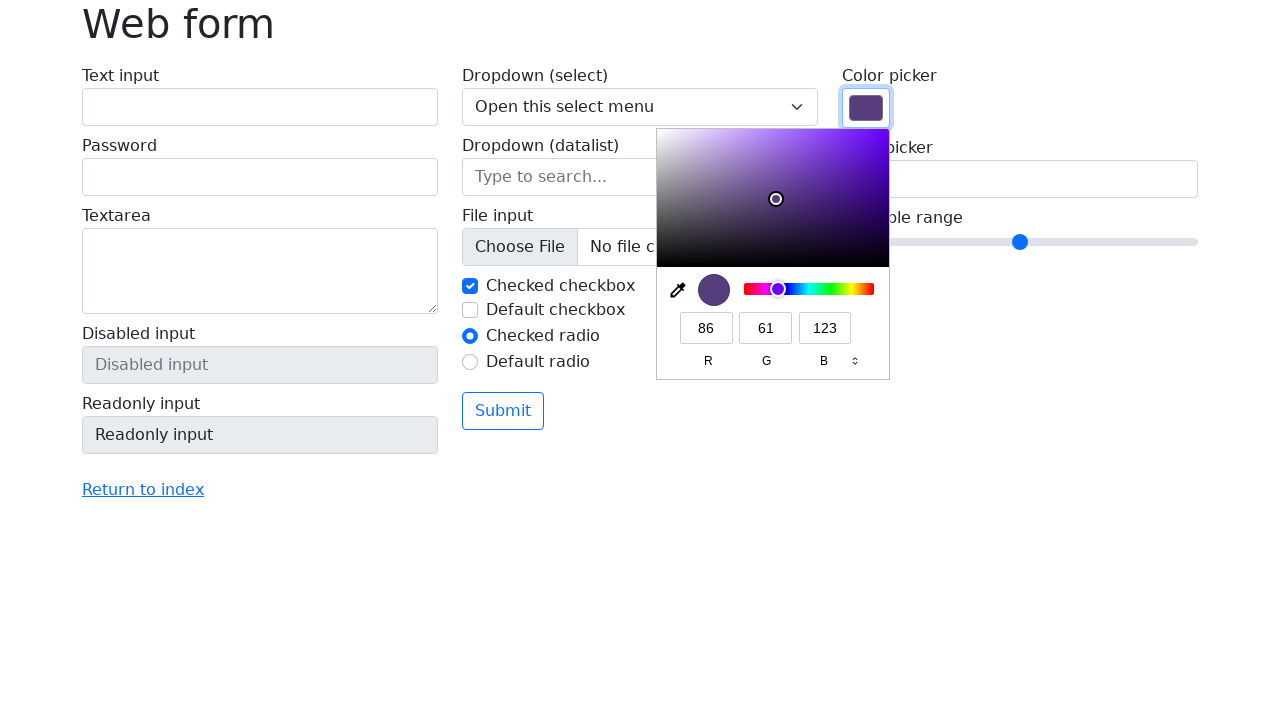

Clicked on color picker to select current color option at (866, 108) on input[name='my-colors']
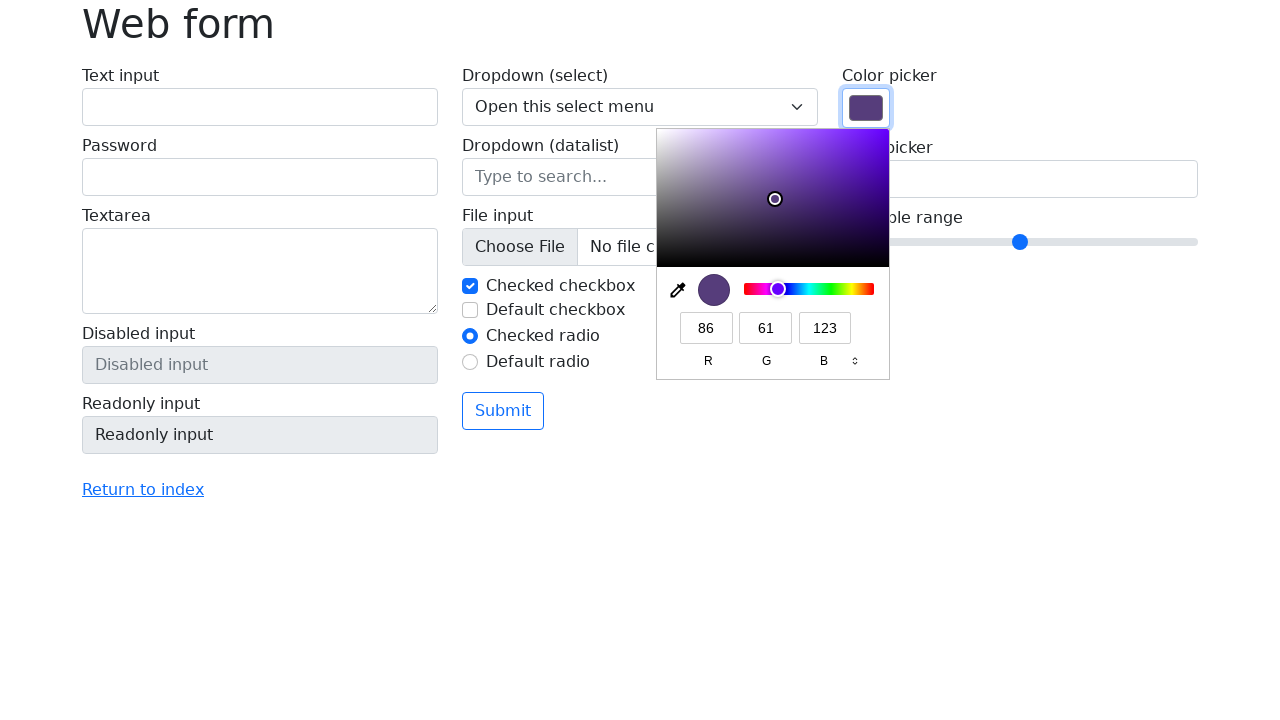

Pressed ArrowRight to navigate to next color option on input[name='my-colors']
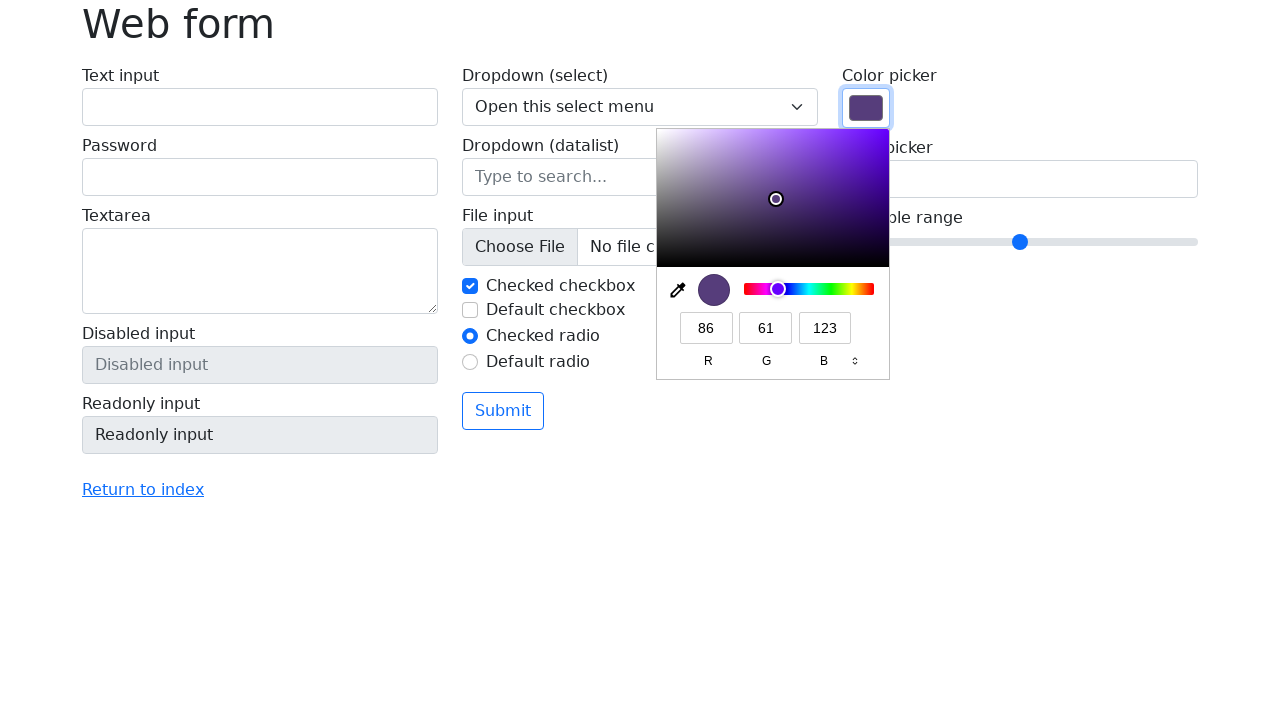

Clicked on color picker to select current color option at (866, 108) on input[name='my-colors']
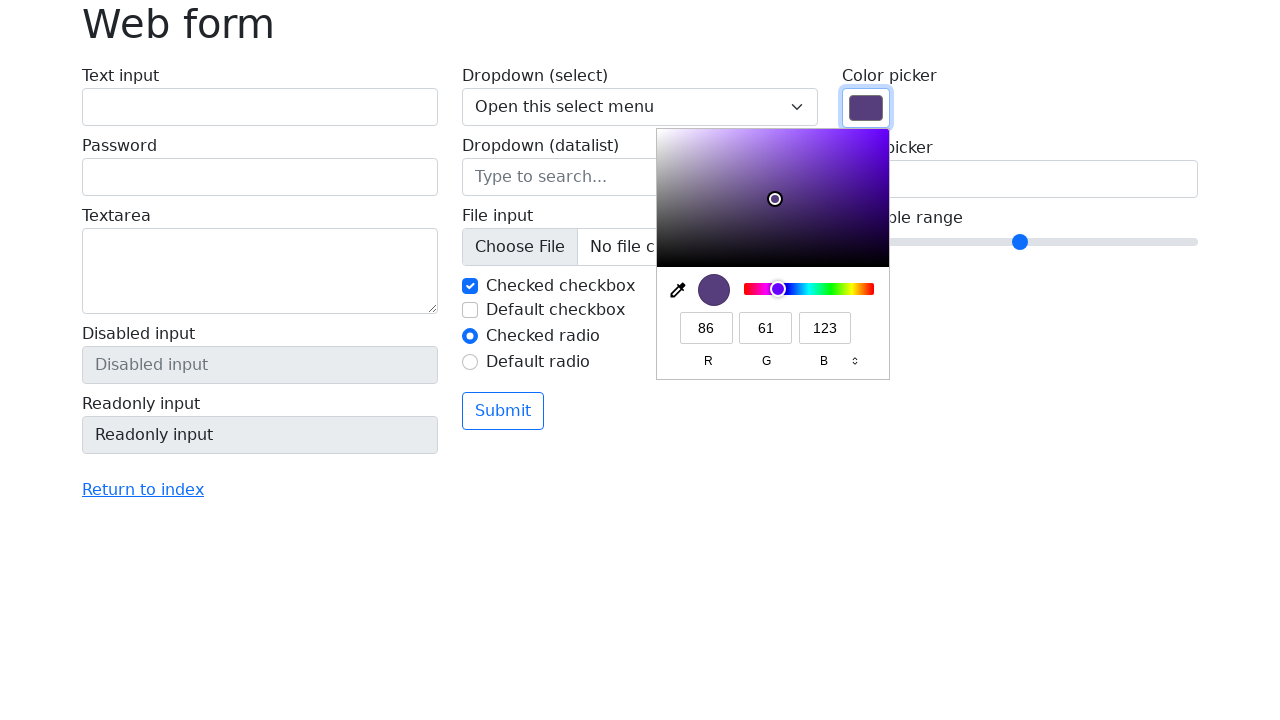

Pressed ArrowRight to navigate to next color option on input[name='my-colors']
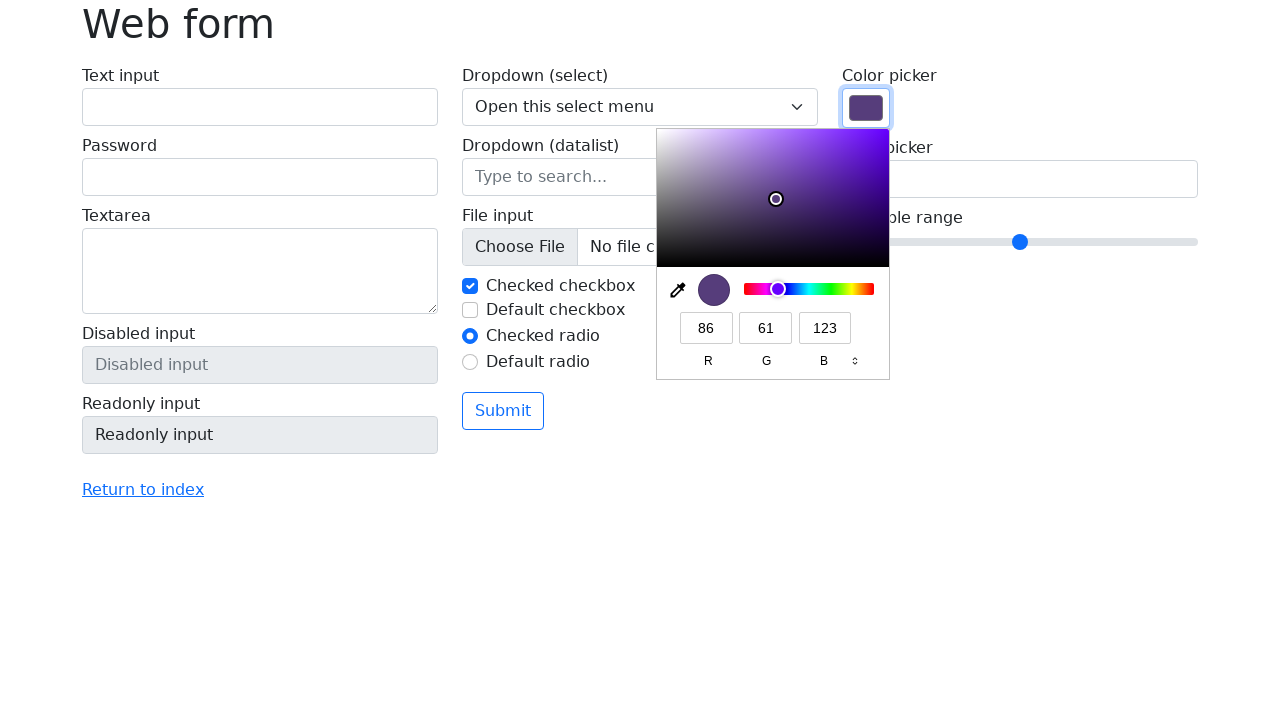

Clicked on color picker to select current color option at (866, 108) on input[name='my-colors']
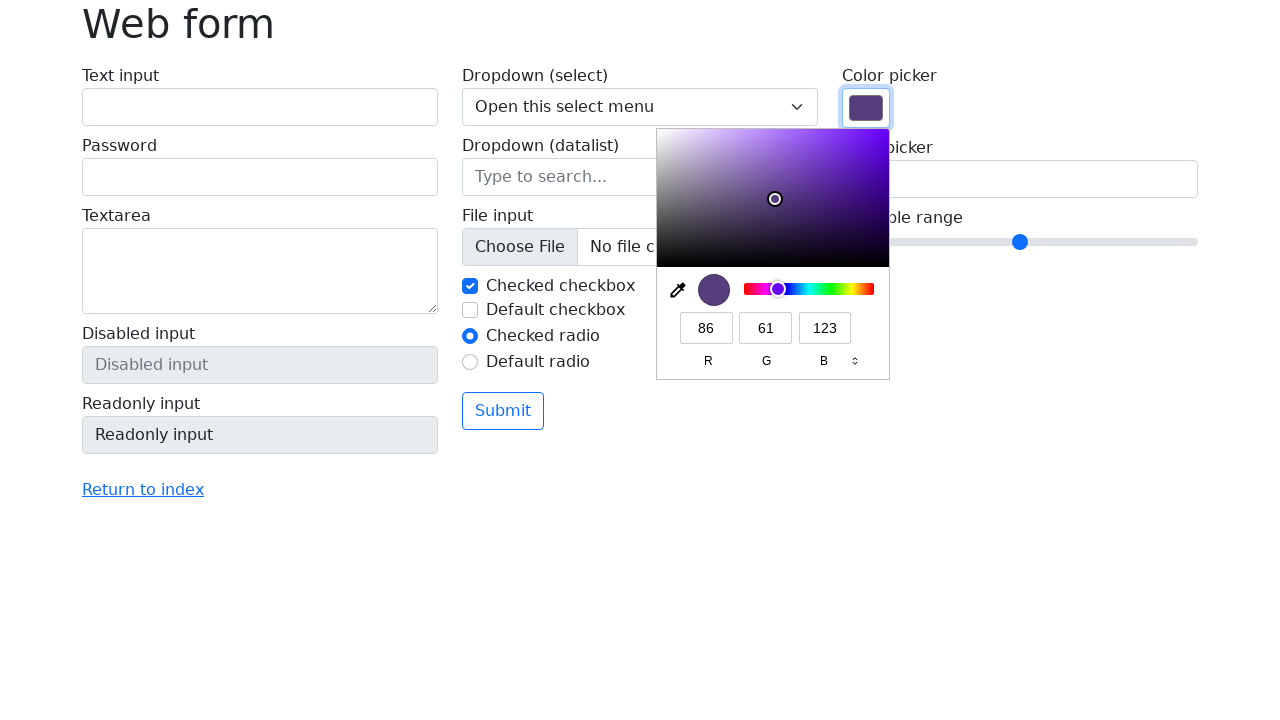

Pressed ArrowRight to navigate to next color option on input[name='my-colors']
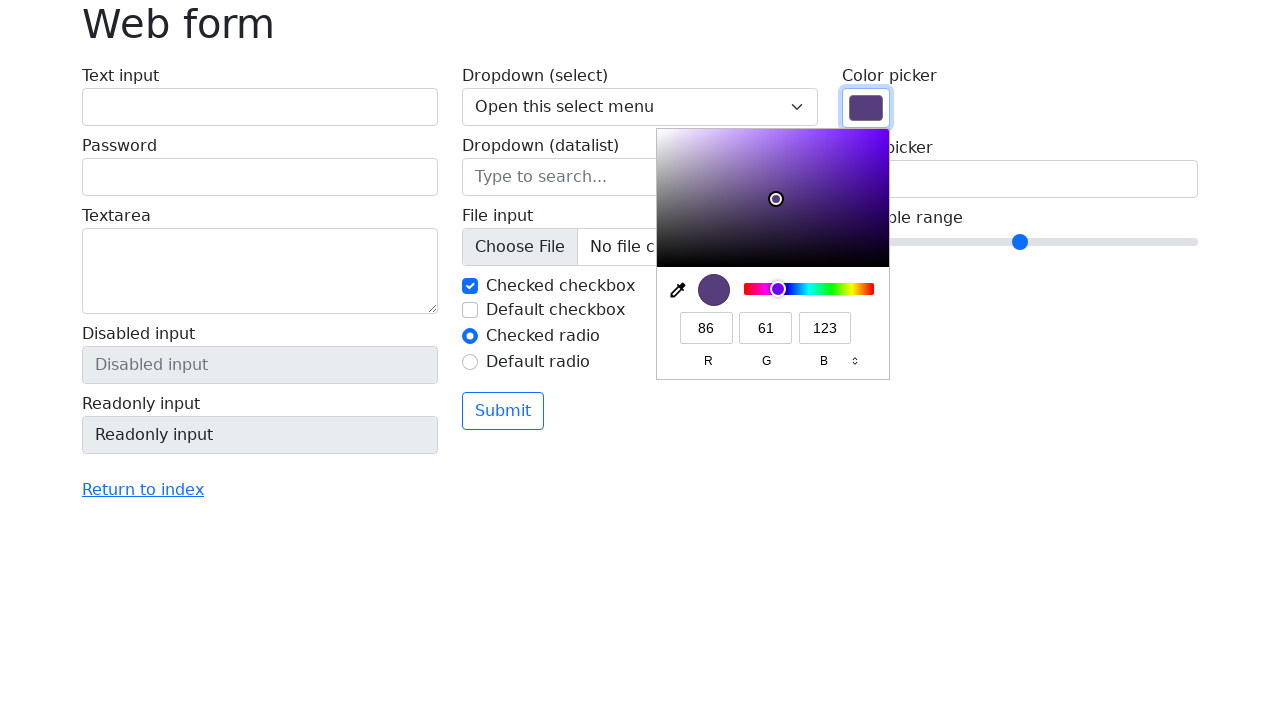

Clicked on color picker to select current color option at (866, 108) on input[name='my-colors']
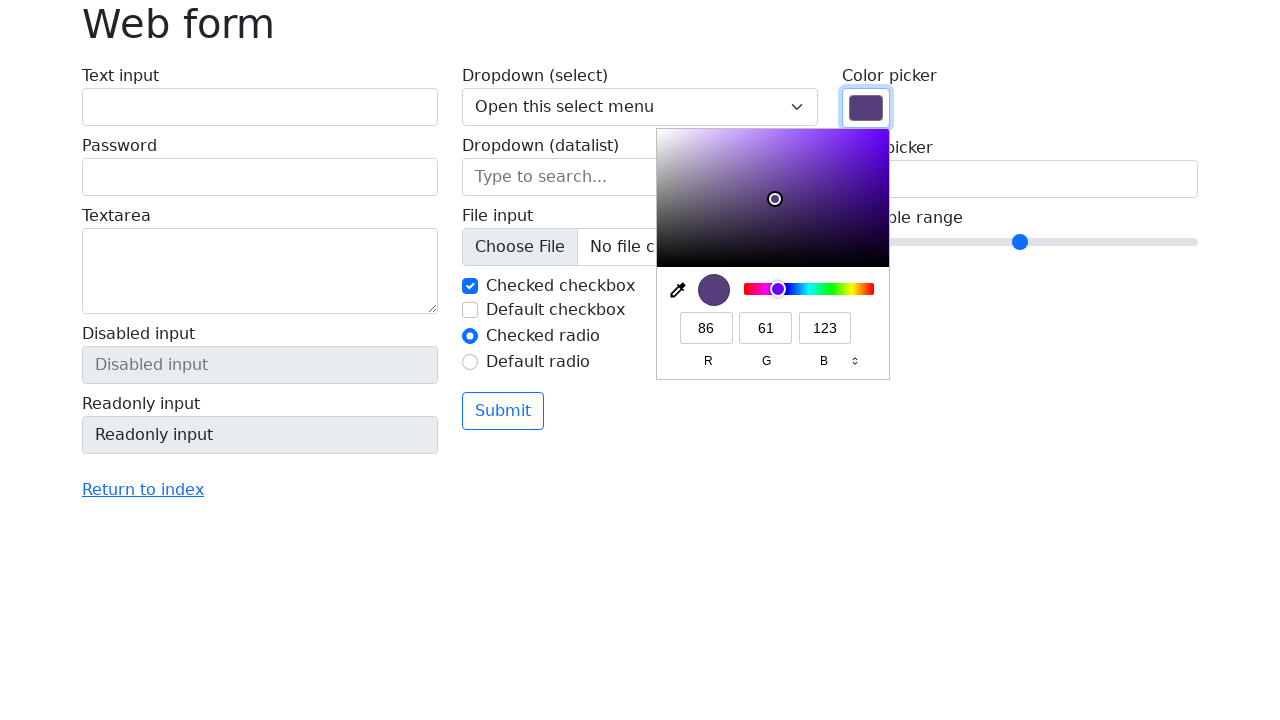

Pressed ArrowRight to navigate to next color option on input[name='my-colors']
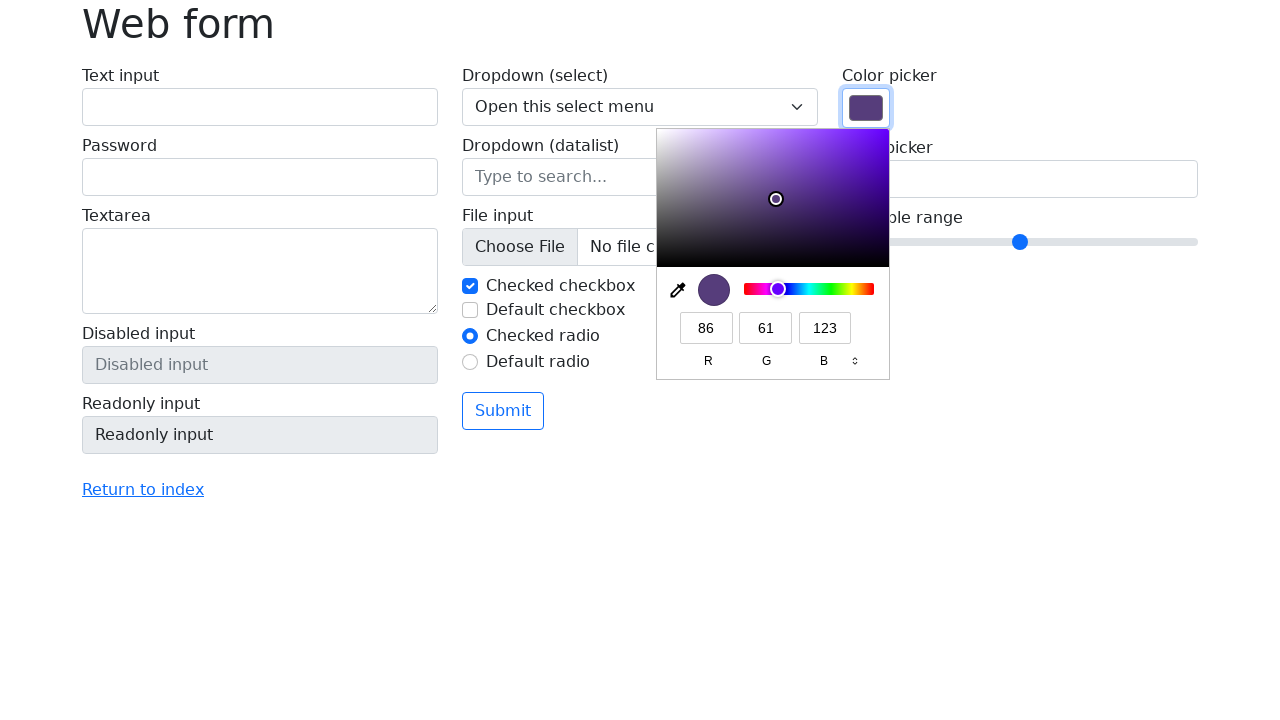

Clicked on color picker to select current color option at (866, 108) on input[name='my-colors']
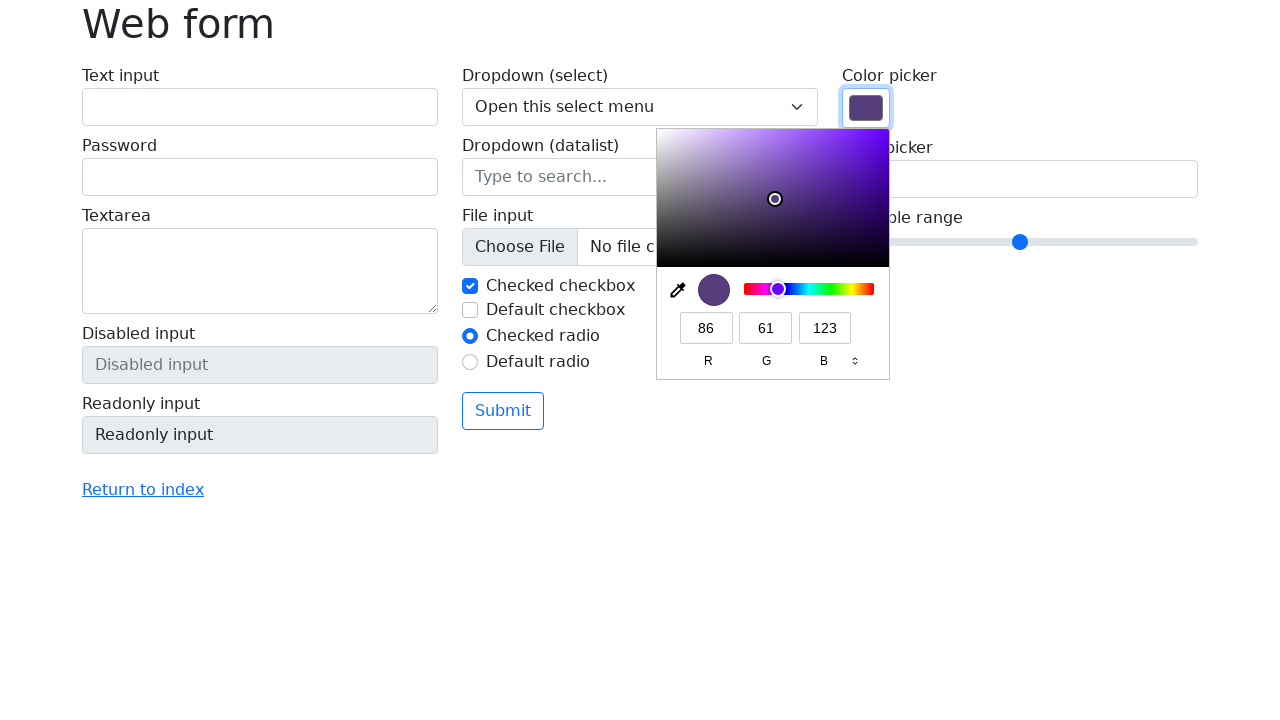

Pressed ArrowRight to navigate to next color option on input[name='my-colors']
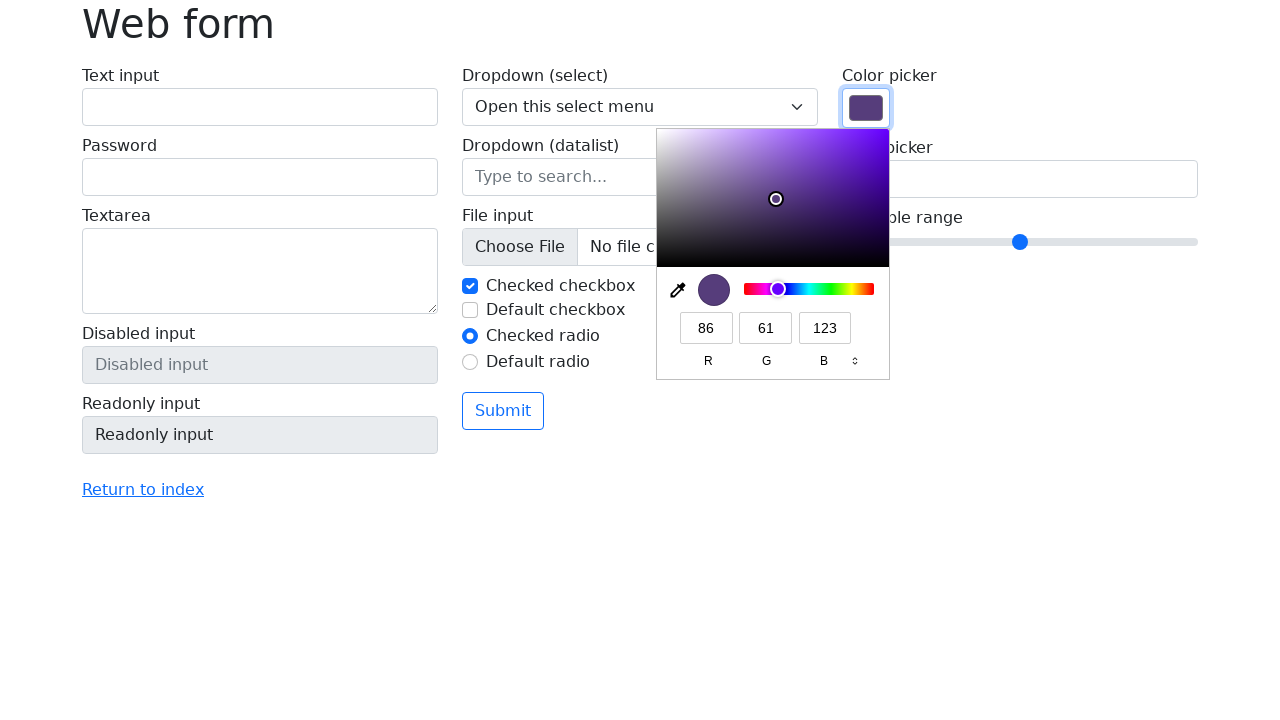

Clicked on color picker to select current color option at (866, 108) on input[name='my-colors']
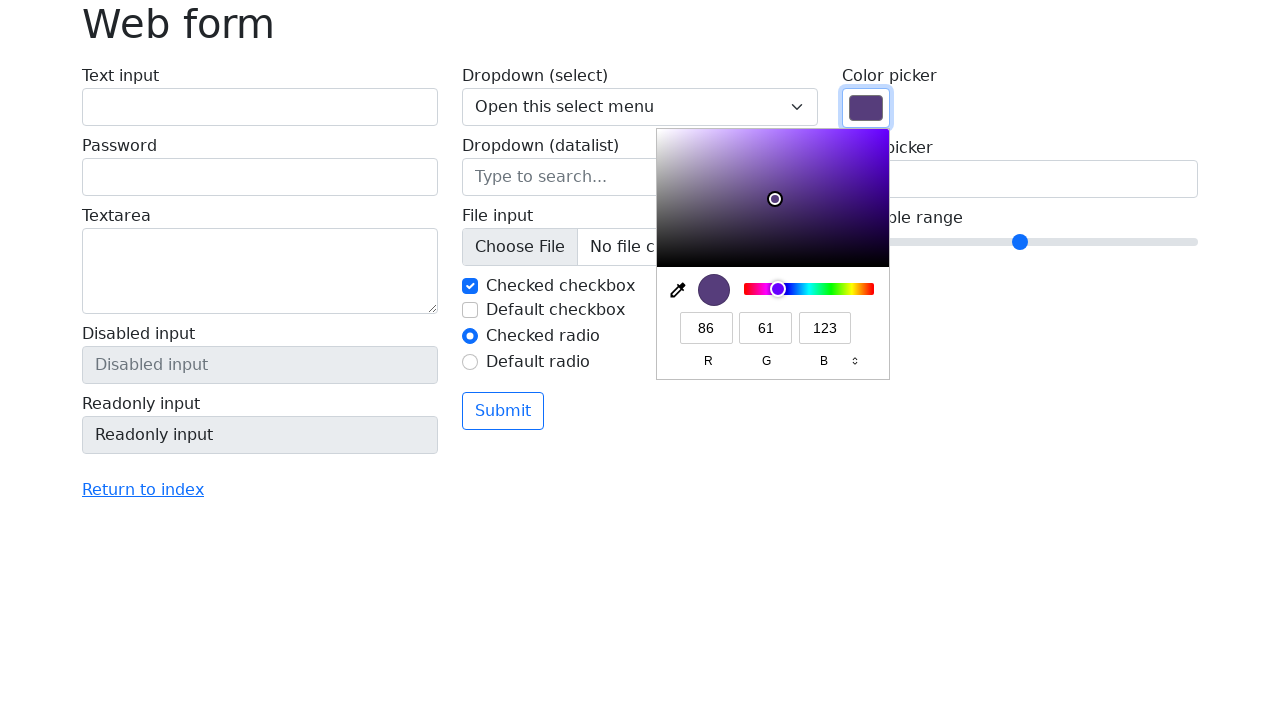

Pressed ArrowRight to navigate to next color option on input[name='my-colors']
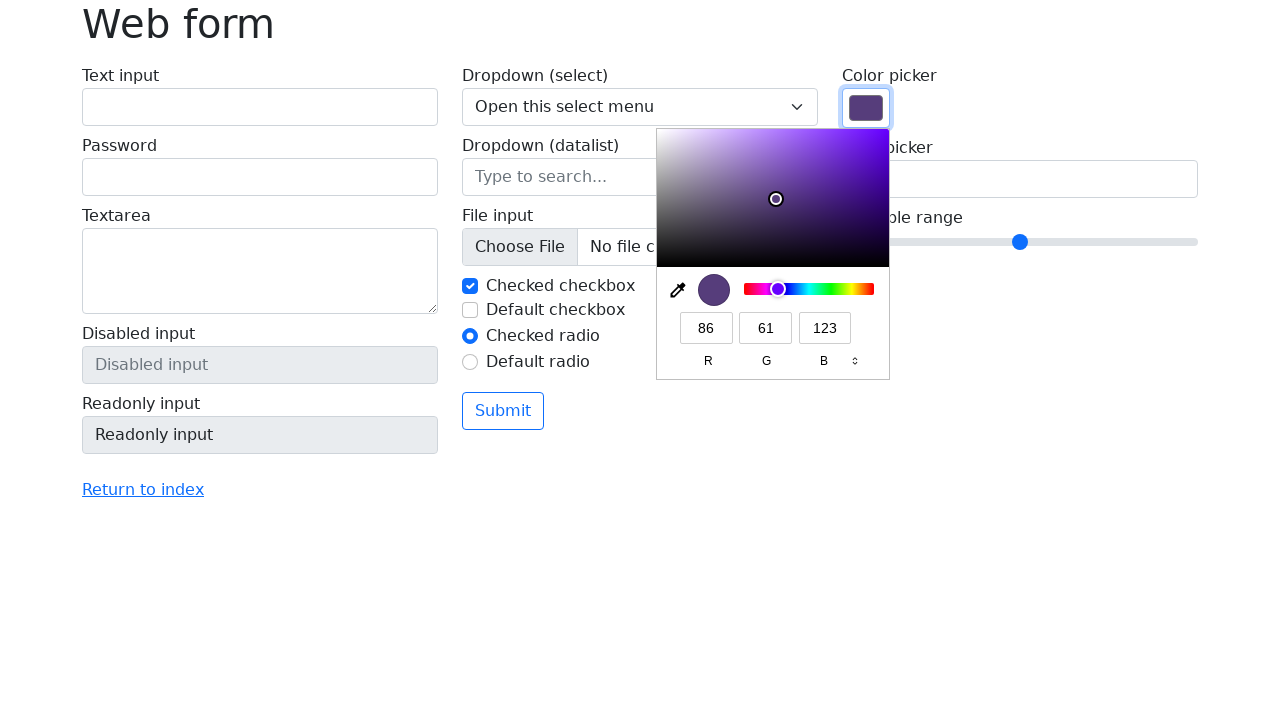

Clicked on color picker to select current color option at (866, 108) on input[name='my-colors']
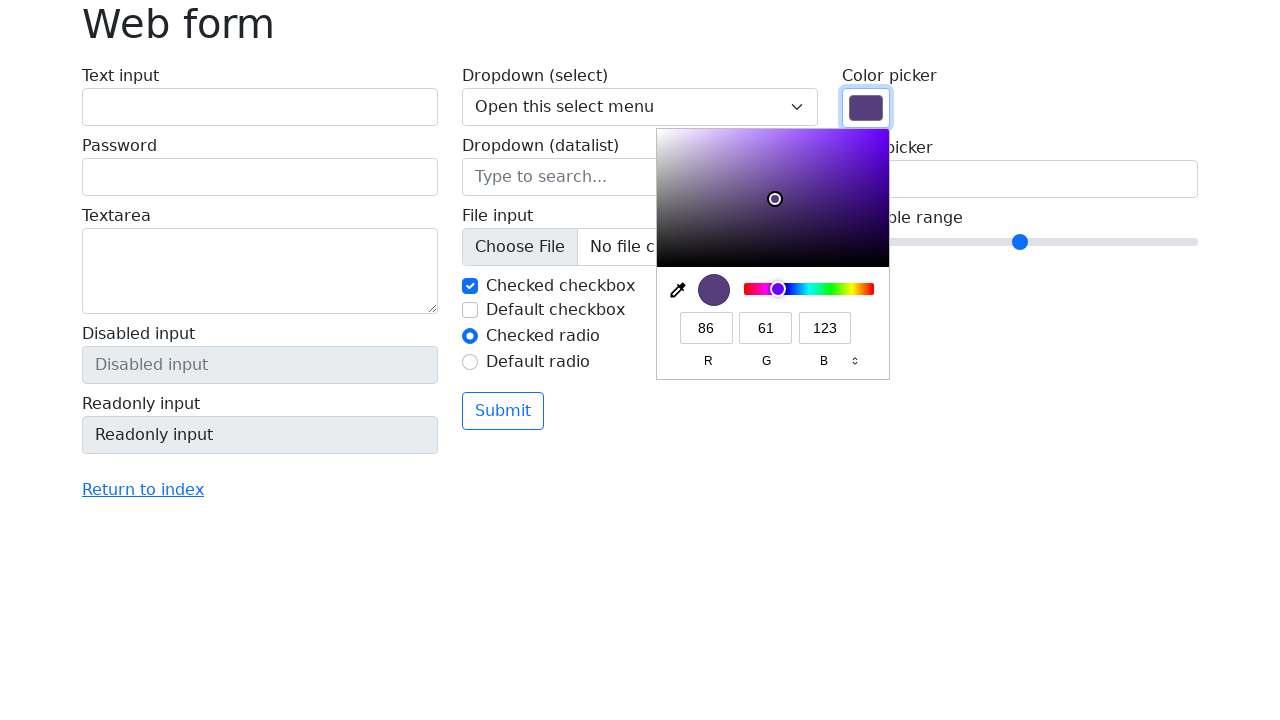

Pressed ArrowRight to navigate to next color option on input[name='my-colors']
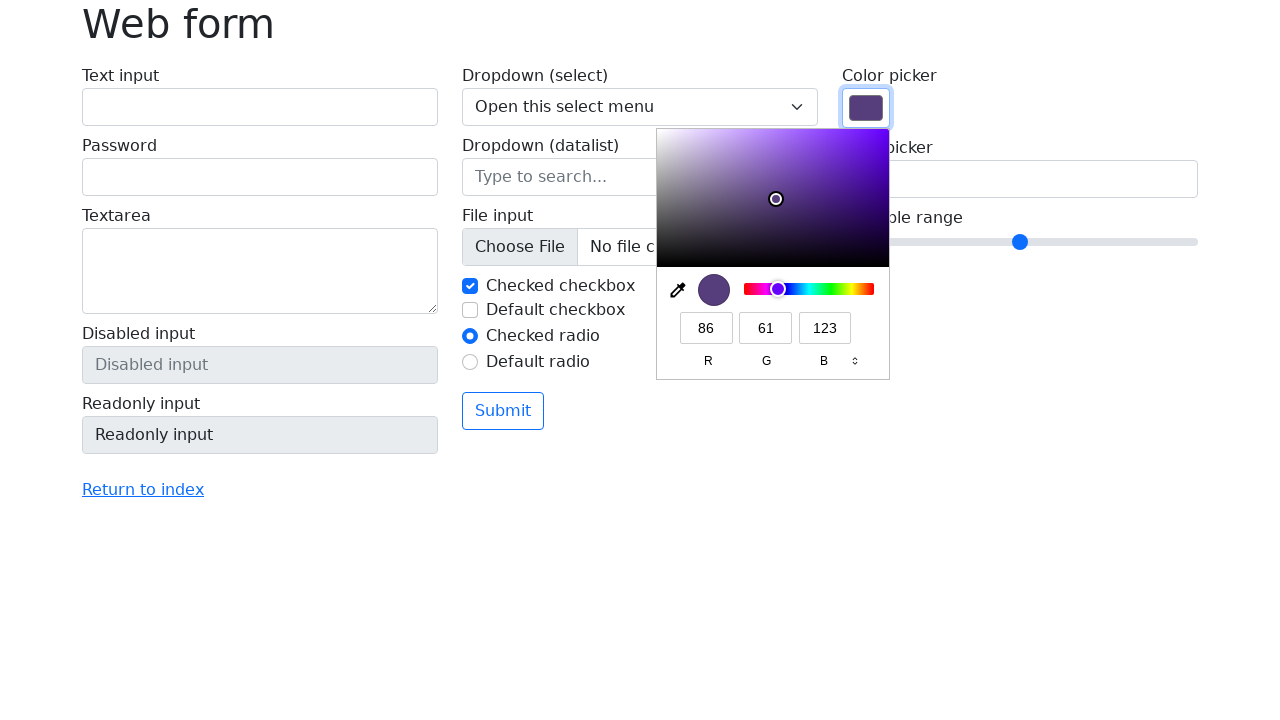

Clicked on color picker to select current color option at (866, 108) on input[name='my-colors']
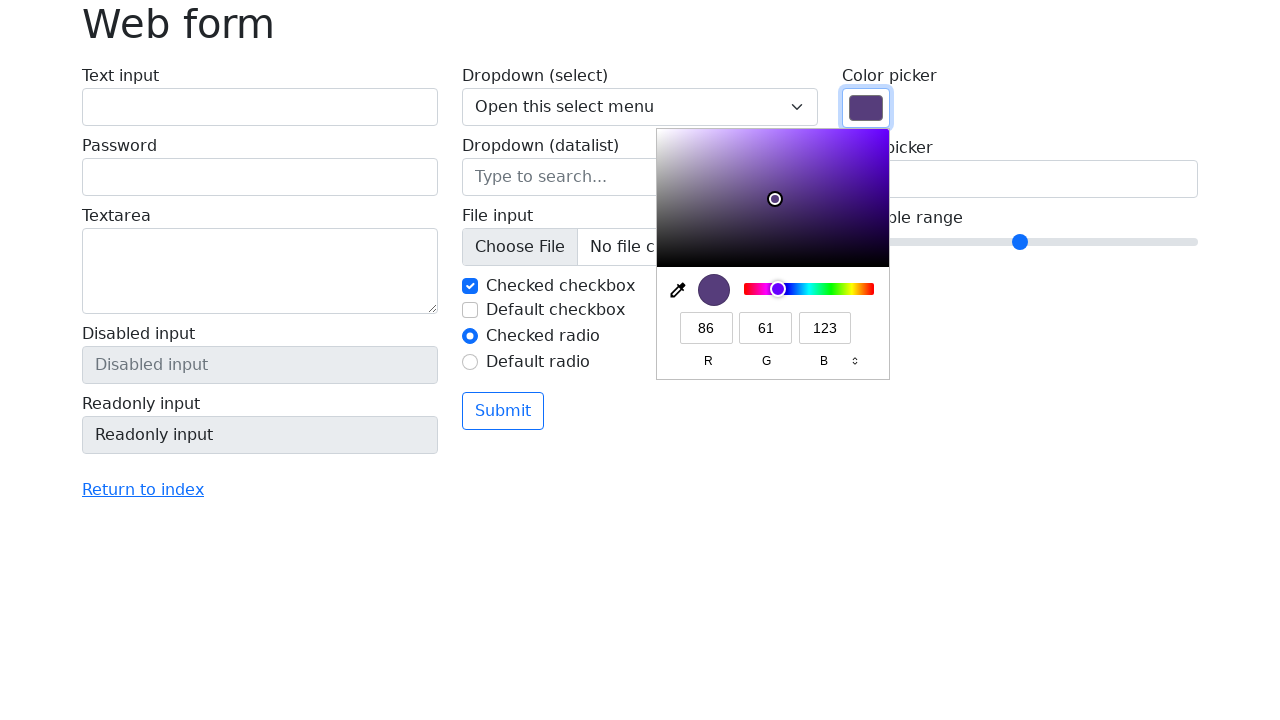

Pressed ArrowRight to navigate to next color option on input[name='my-colors']
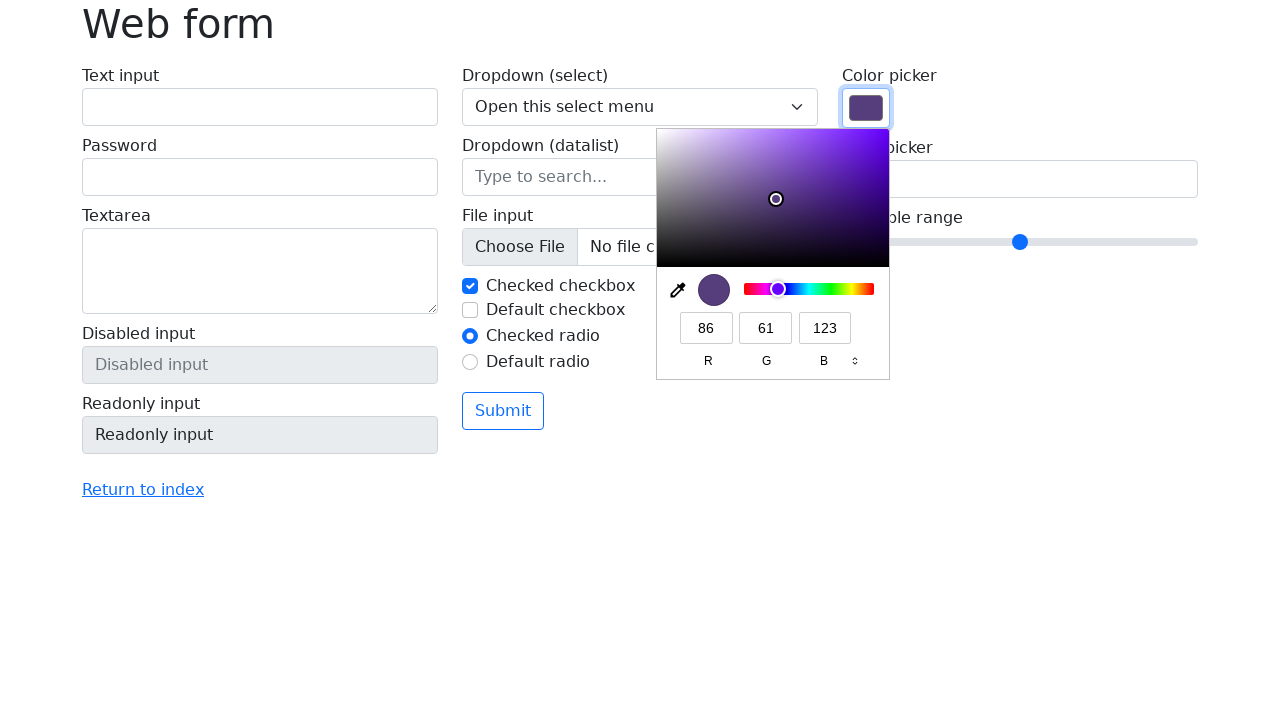

Clicked on color picker to select current color option at (866, 108) on input[name='my-colors']
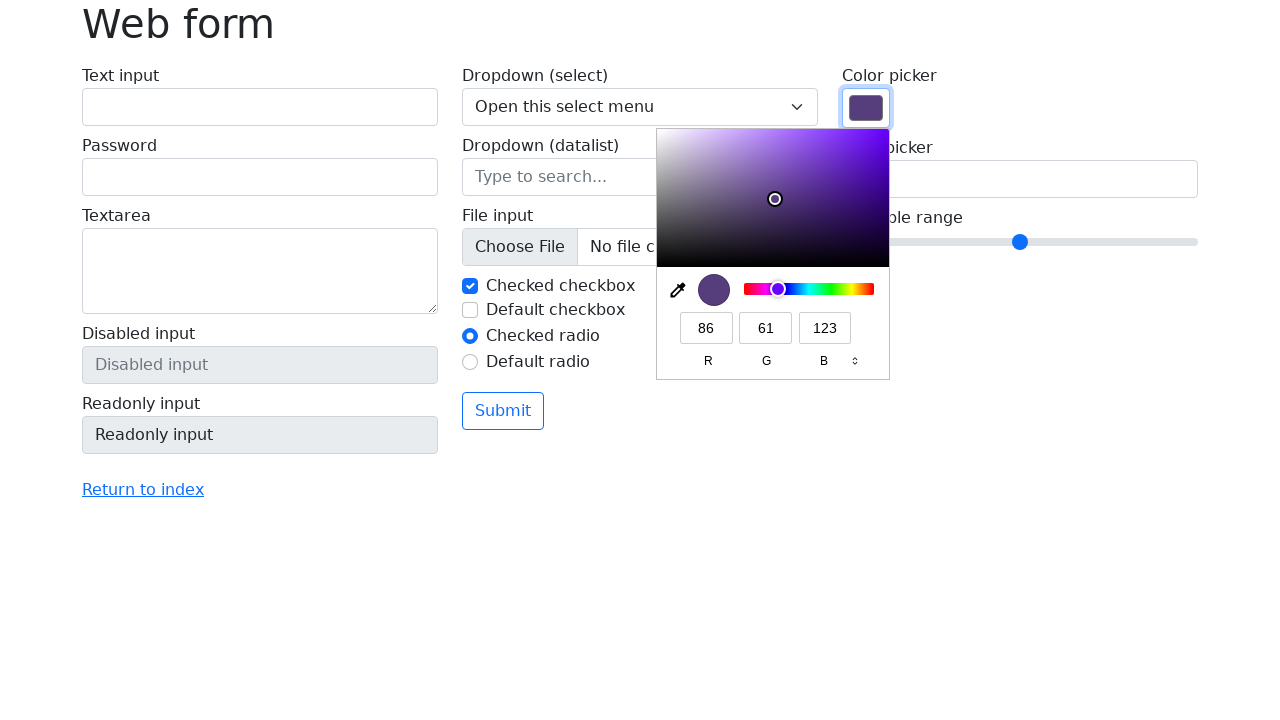

Pressed ArrowRight to navigate to next color option on input[name='my-colors']
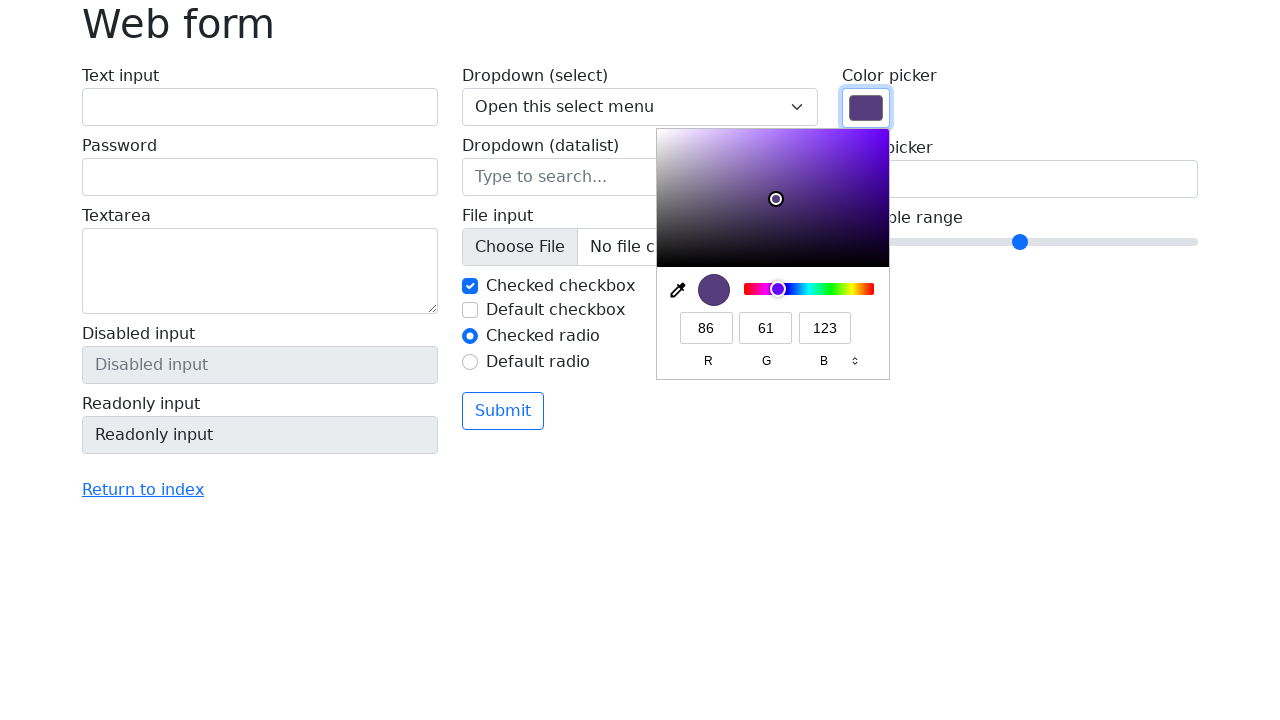

Clicked on color picker to select current color option at (866, 108) on input[name='my-colors']
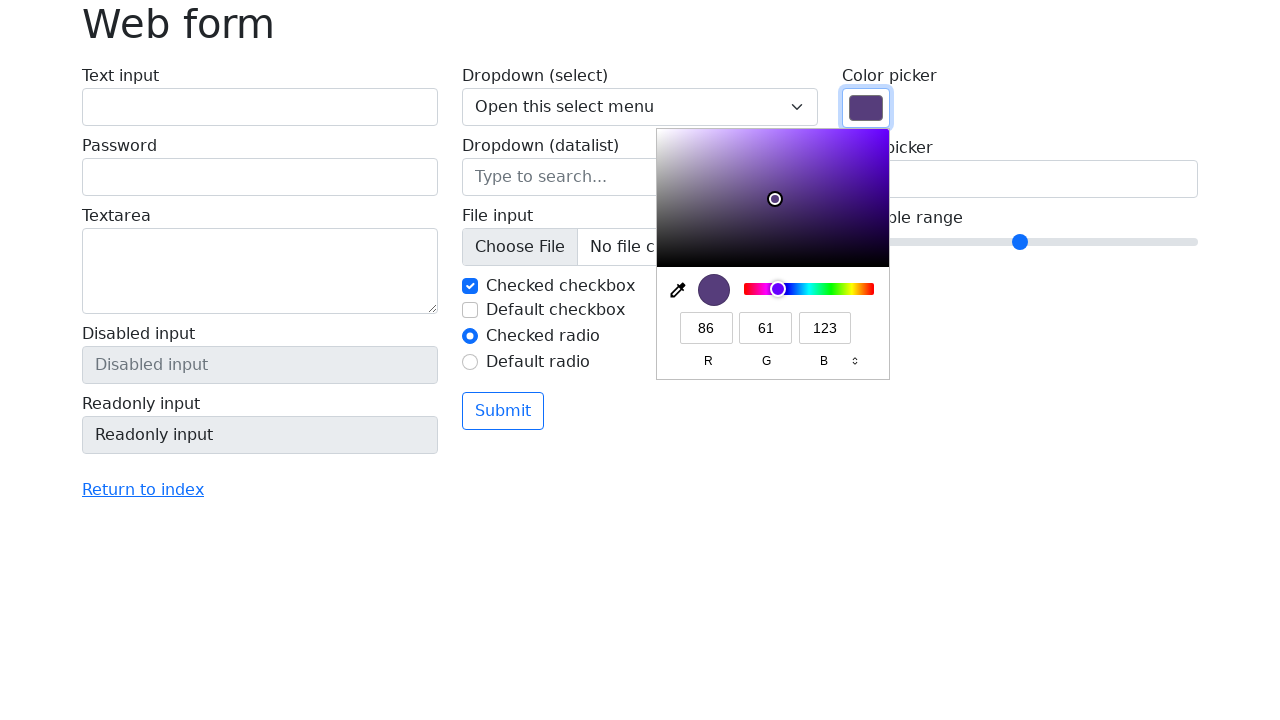

Pressed ArrowRight to navigate to next color option on input[name='my-colors']
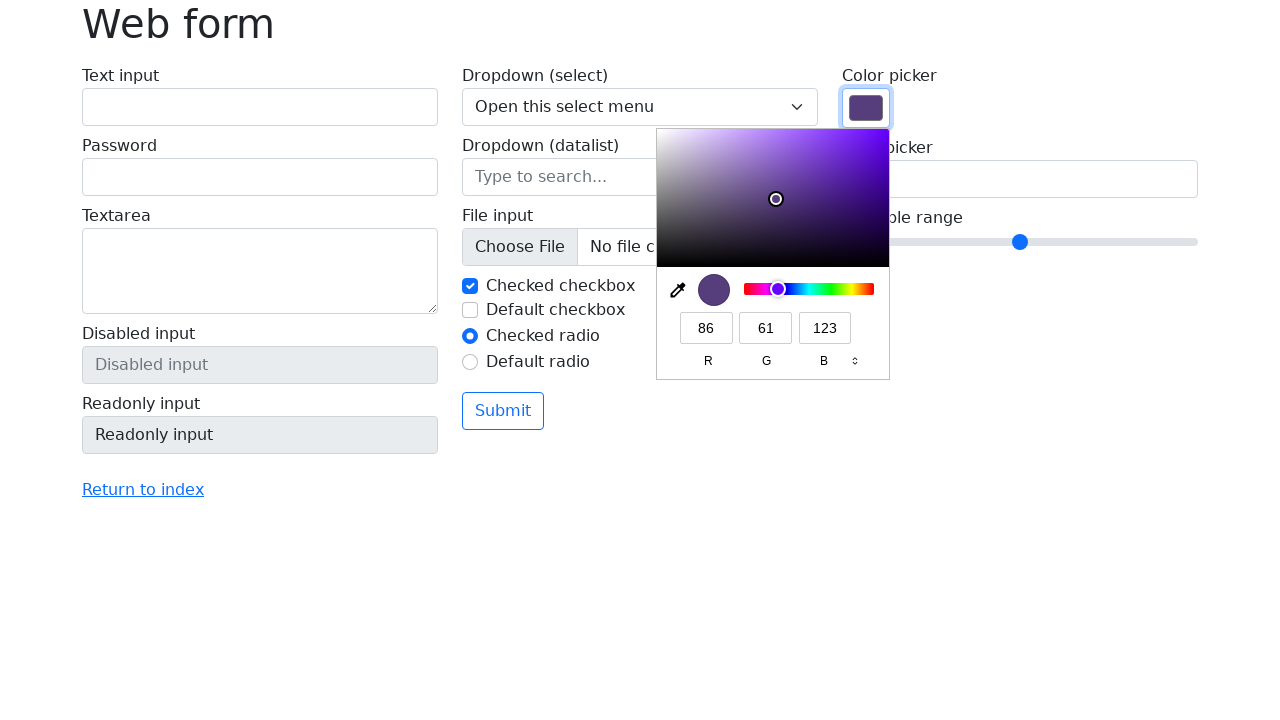

Clicked on color picker to select current color option at (866, 108) on input[name='my-colors']
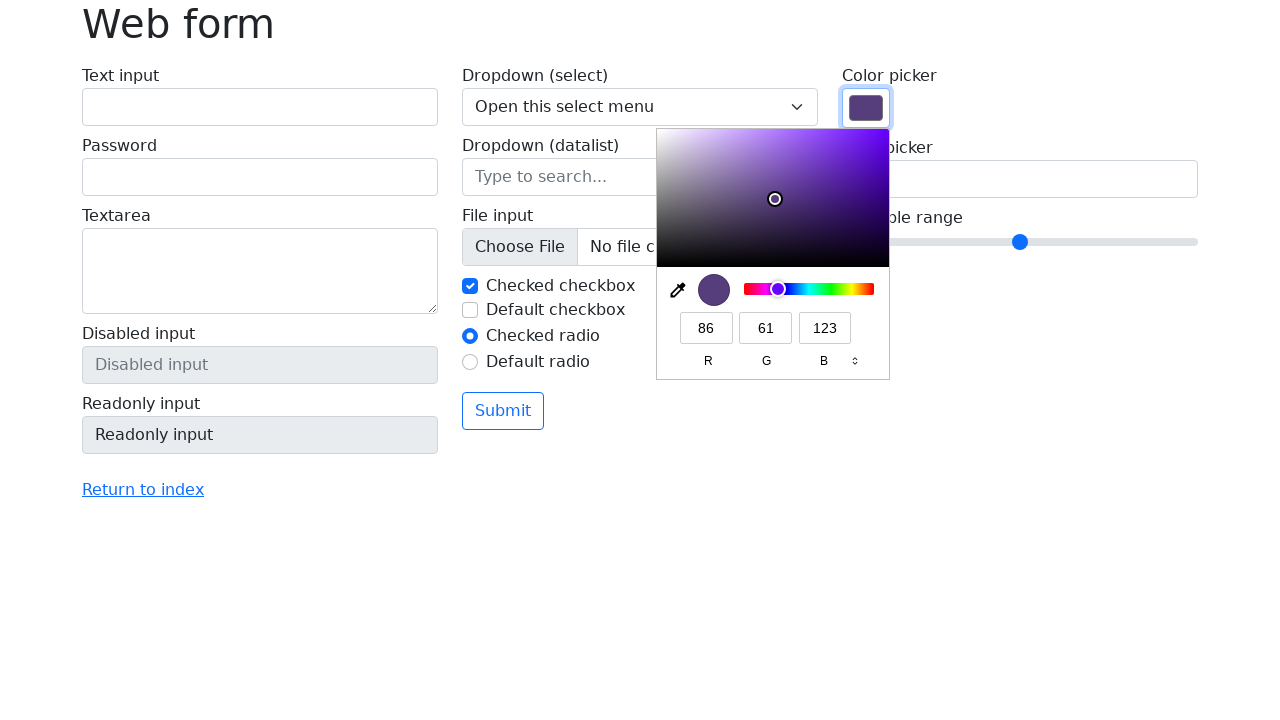

Pressed ArrowRight to navigate to next color option on input[name='my-colors']
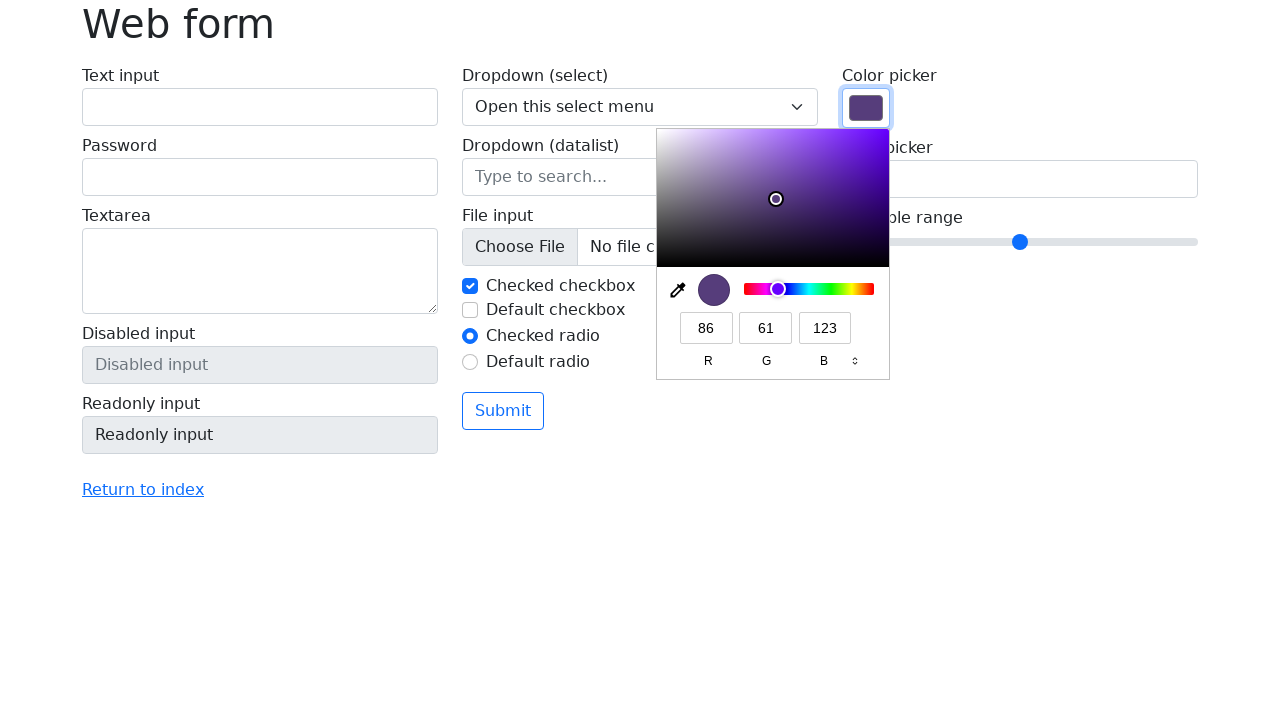

Clicked on color picker to select current color option at (866, 108) on input[name='my-colors']
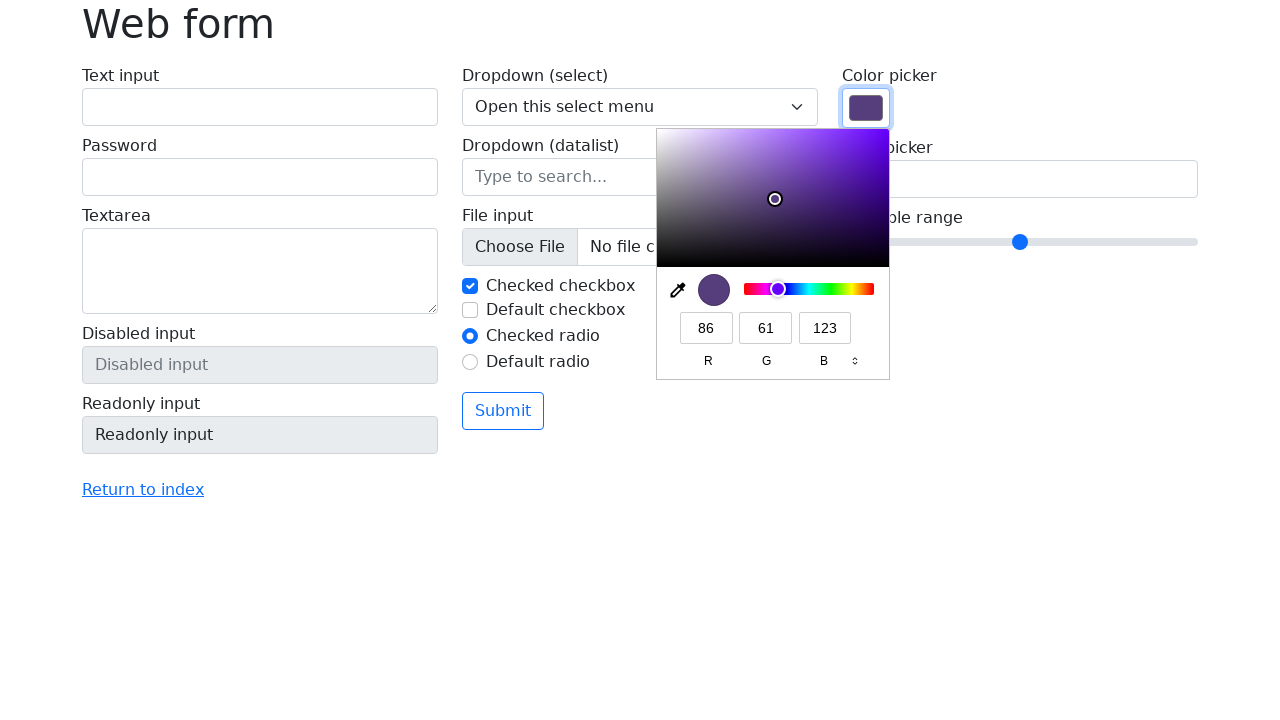

Pressed ArrowRight to navigate to next color option on input[name='my-colors']
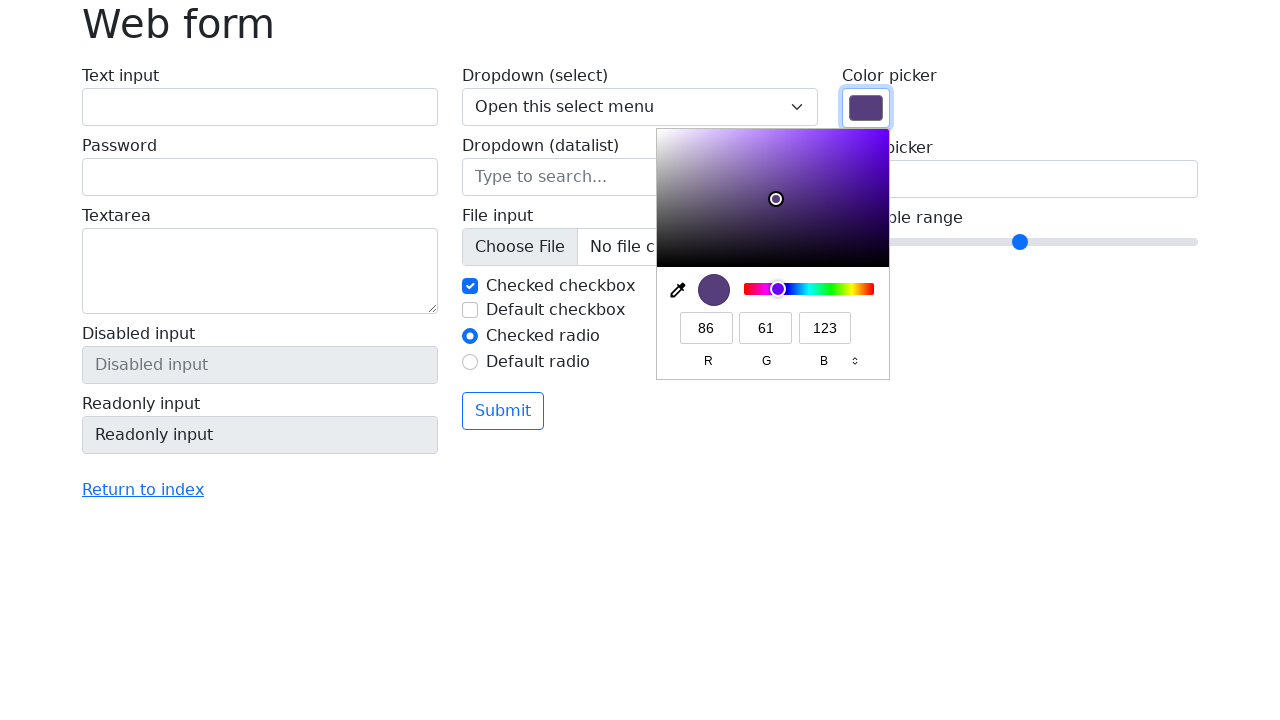

Clicked on color picker to select current color option at (866, 108) on input[name='my-colors']
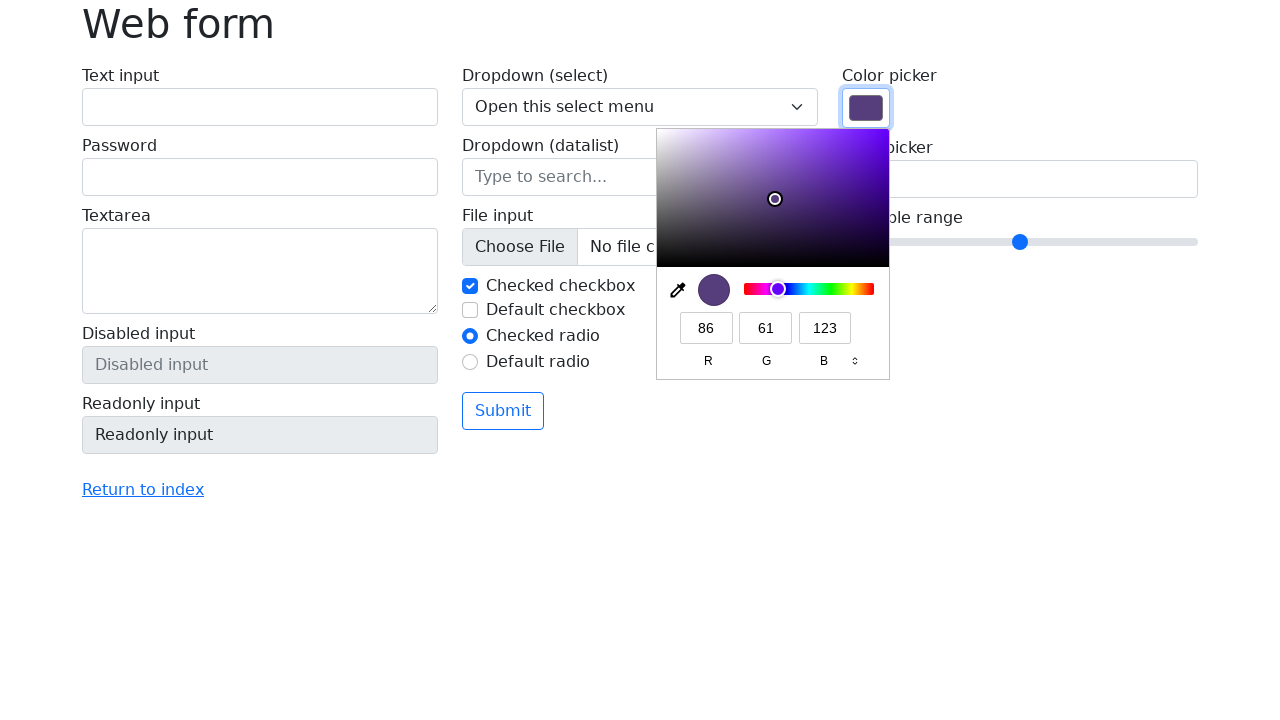

Pressed ArrowRight to navigate to next color option on input[name='my-colors']
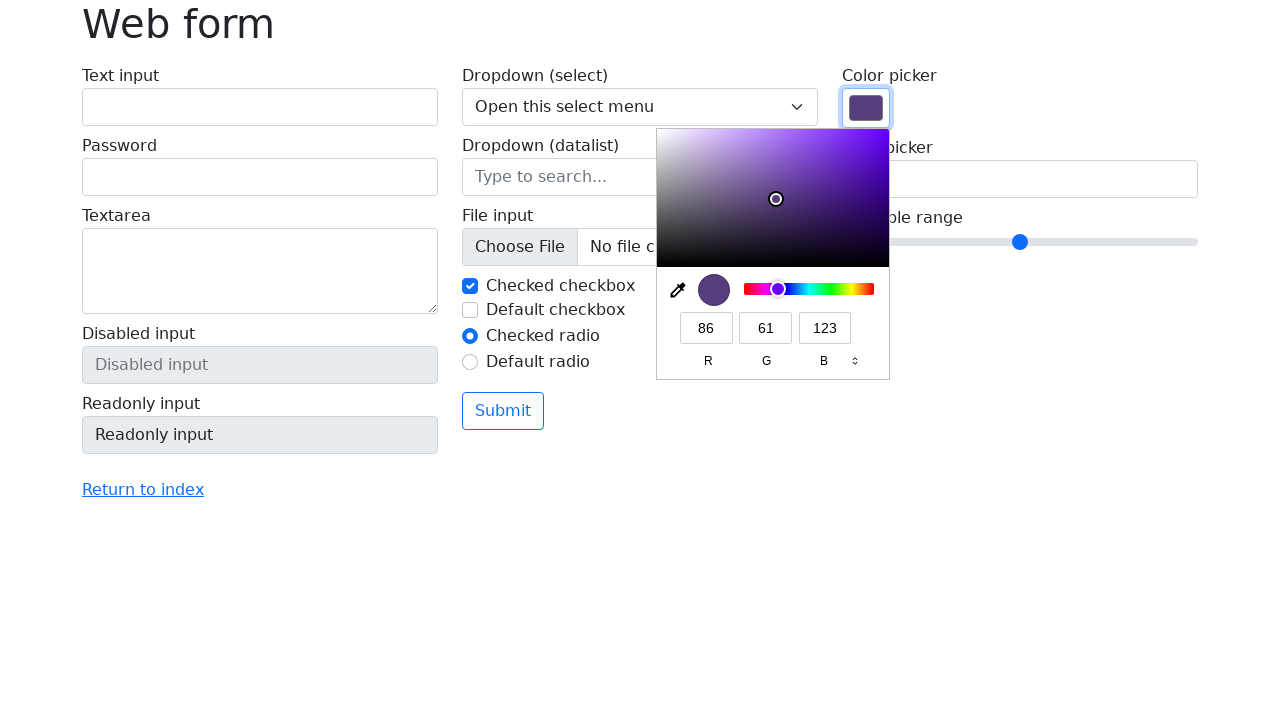

Clicked on color picker to select current color option at (866, 108) on input[name='my-colors']
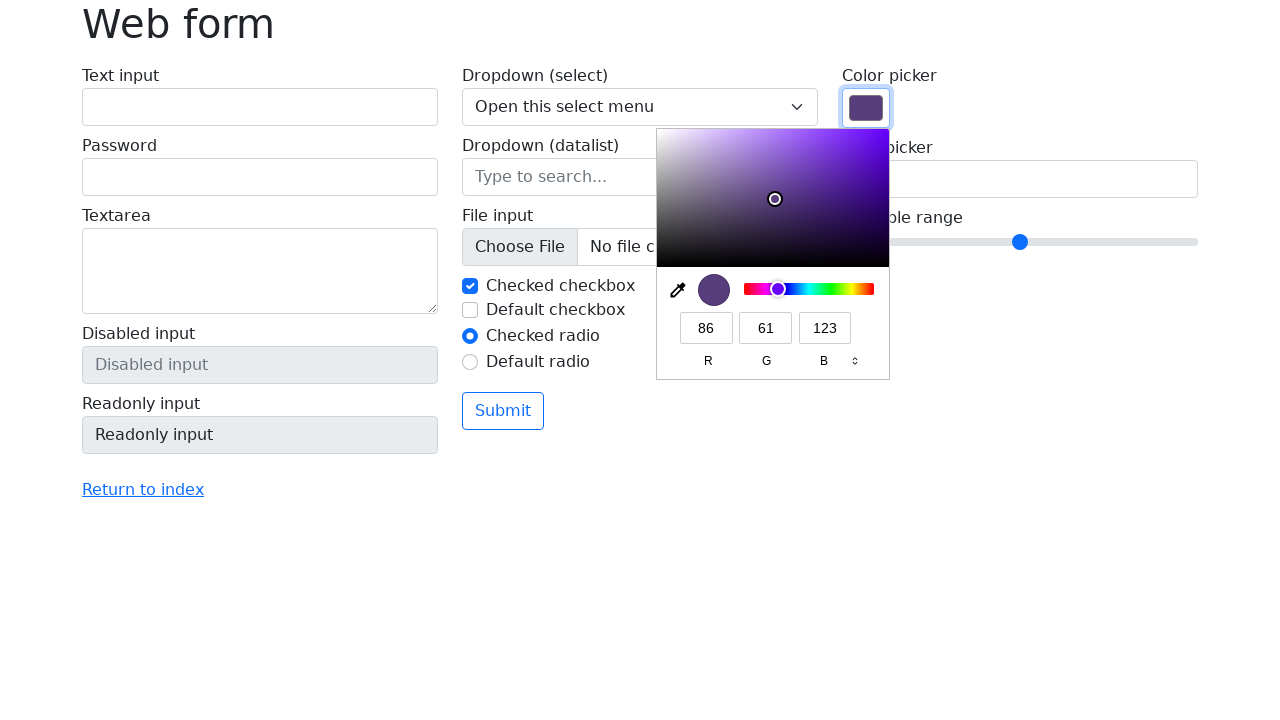

Pressed ArrowRight to navigate to next color option on input[name='my-colors']
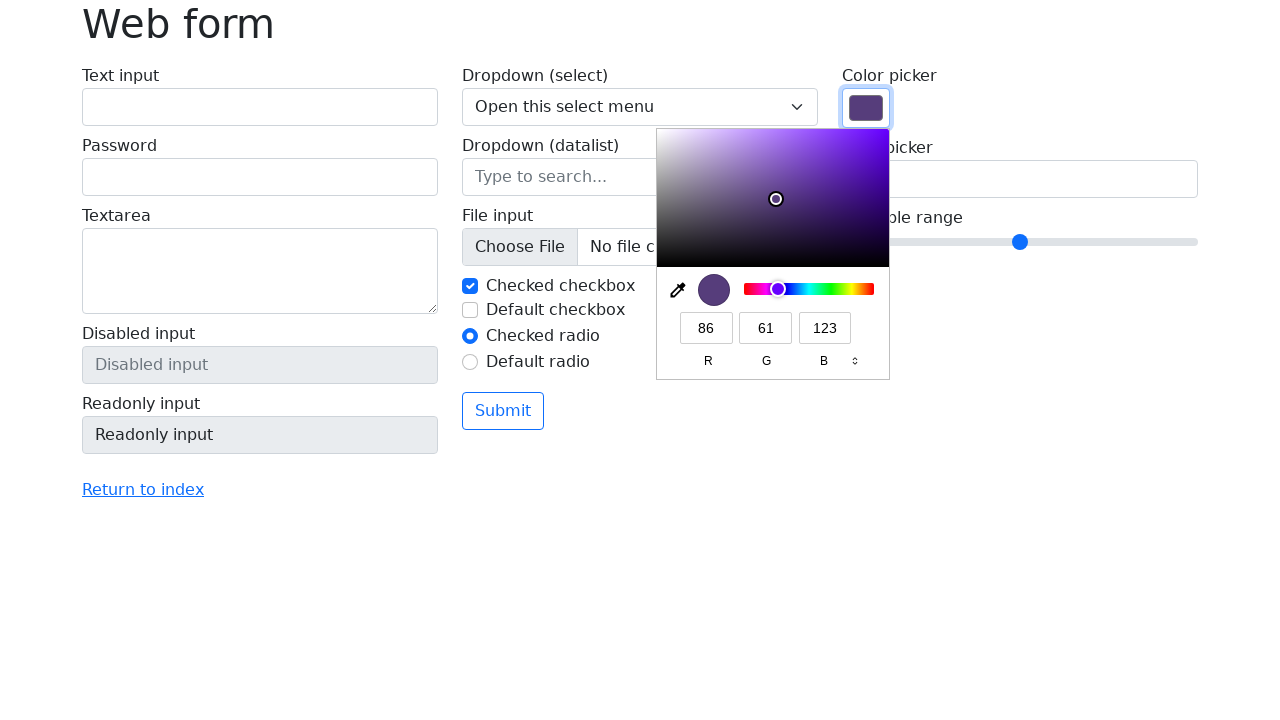

Clicked on color picker to select current color option at (866, 108) on input[name='my-colors']
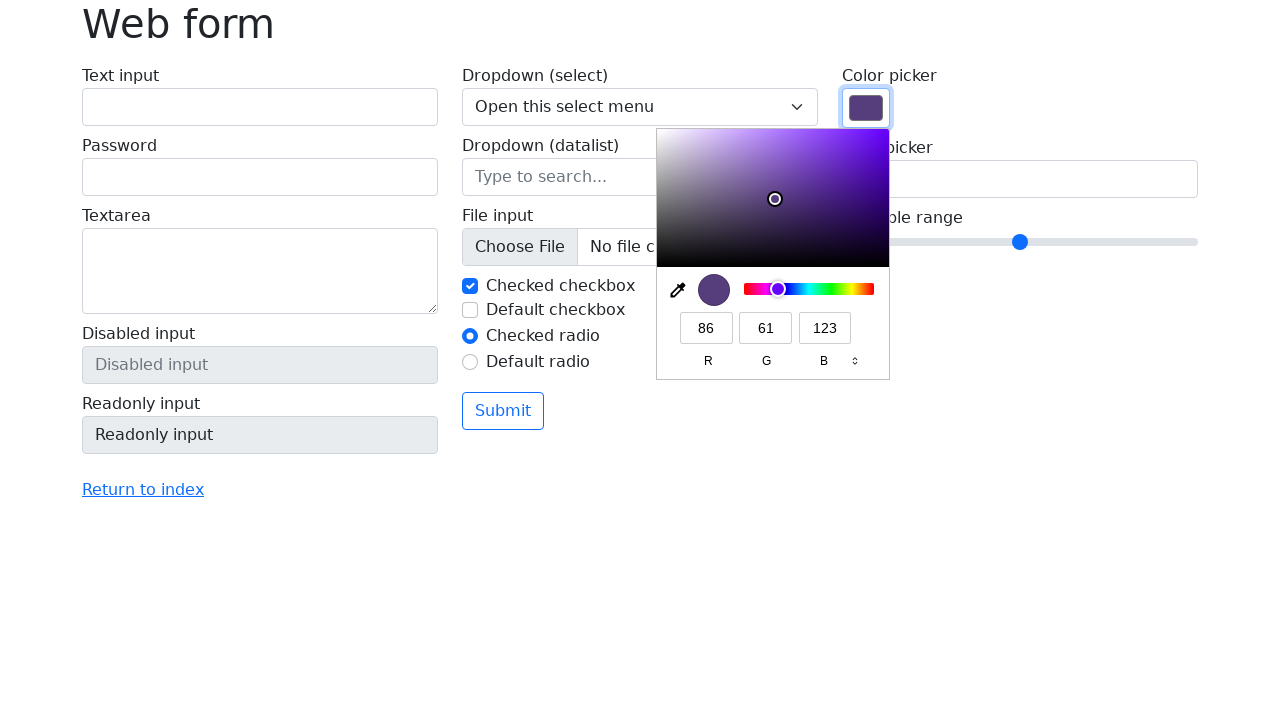

Pressed ArrowRight to navigate to next color option on input[name='my-colors']
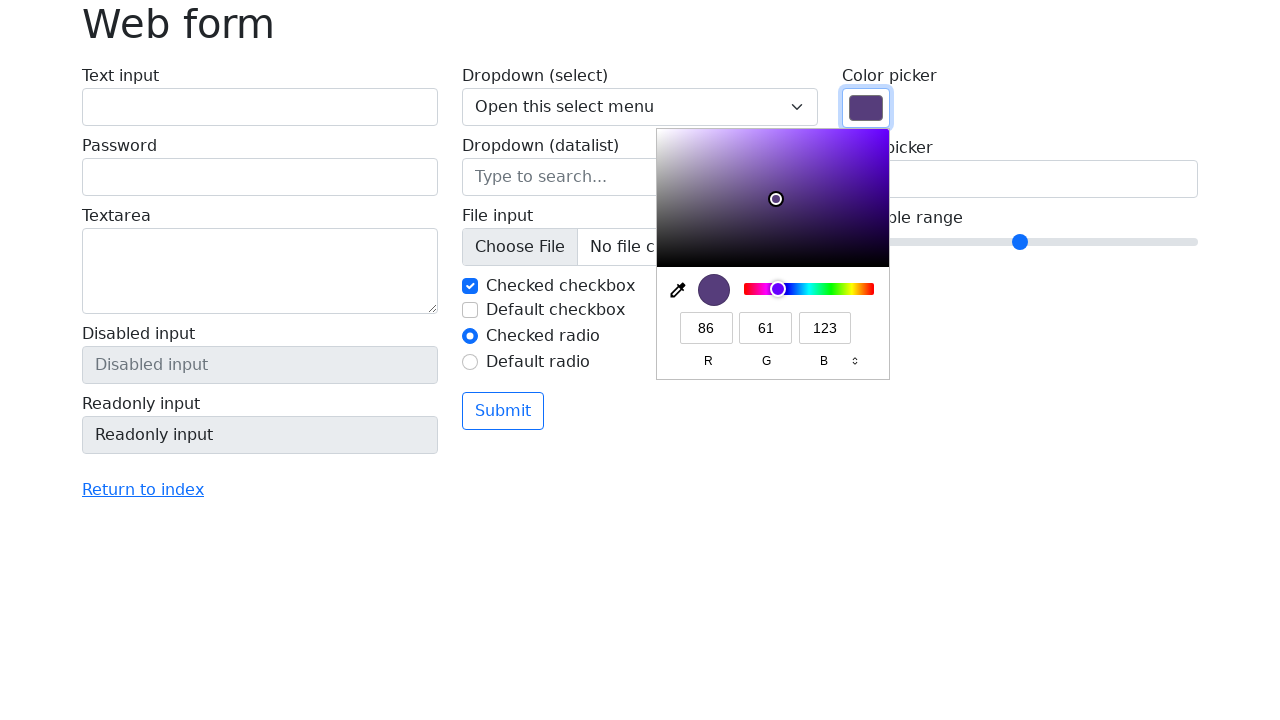

Clicked on color picker to select current color option at (866, 108) on input[name='my-colors']
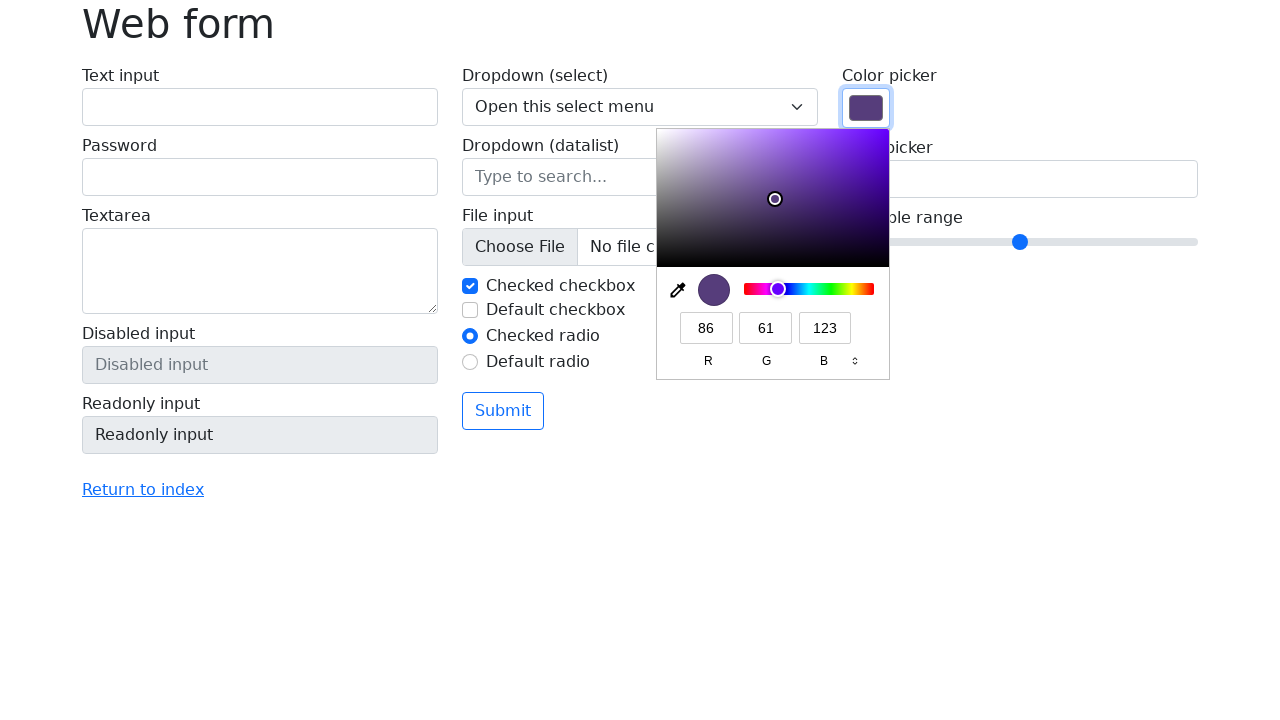

Pressed ArrowRight to navigate to next color option on input[name='my-colors']
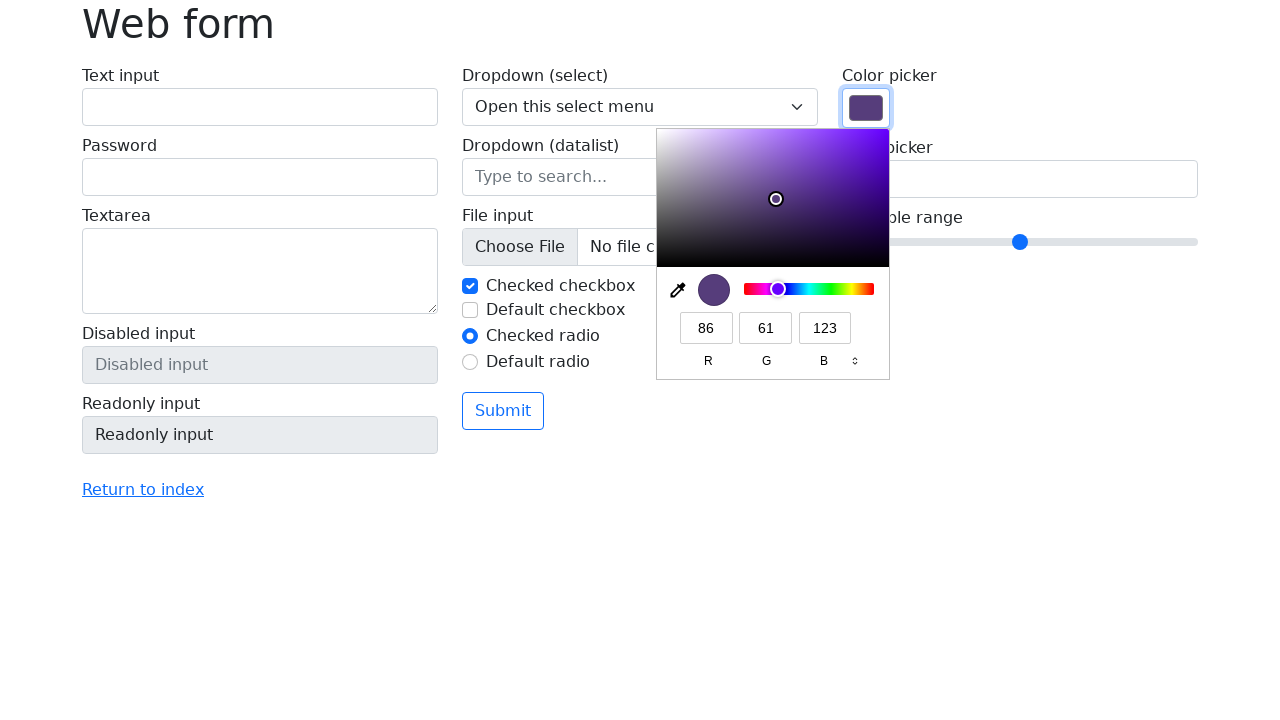

Clicked on color picker to select current color option at (866, 108) on input[name='my-colors']
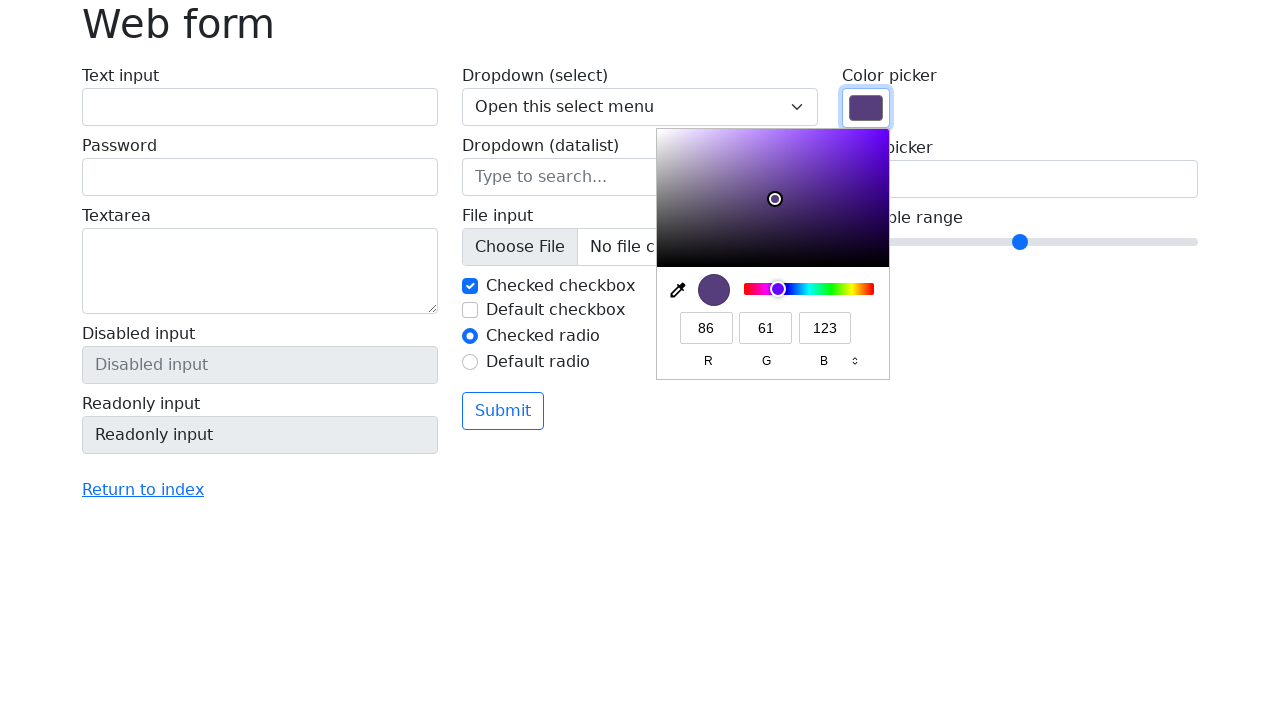

Pressed ArrowRight to navigate to next color option on input[name='my-colors']
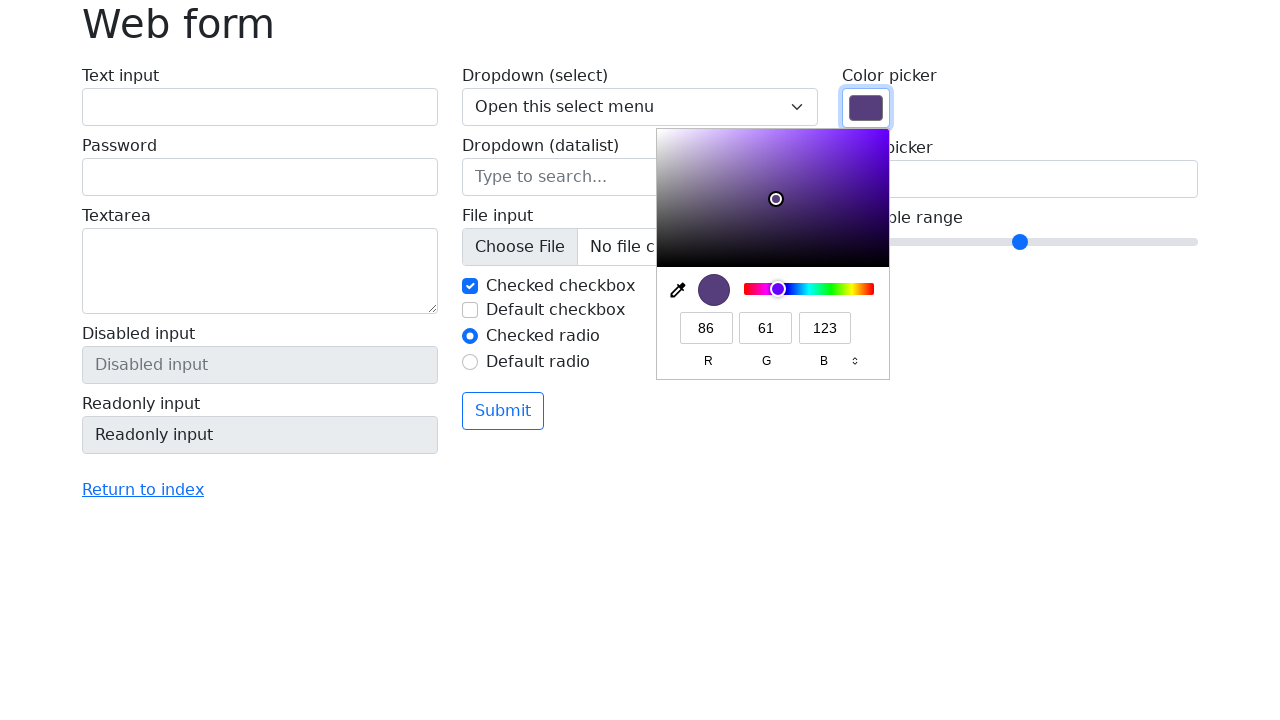

Clicked on color picker to select current color option at (866, 108) on input[name='my-colors']
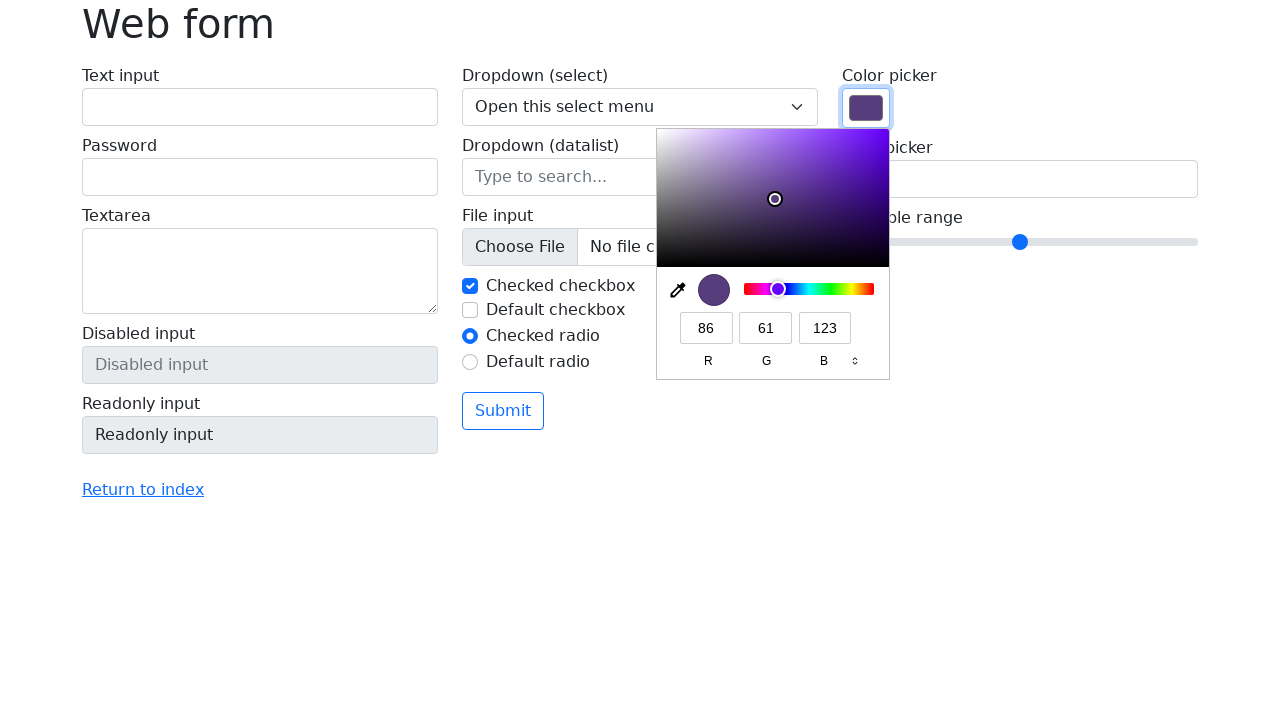

Pressed ArrowRight to navigate to next color option on input[name='my-colors']
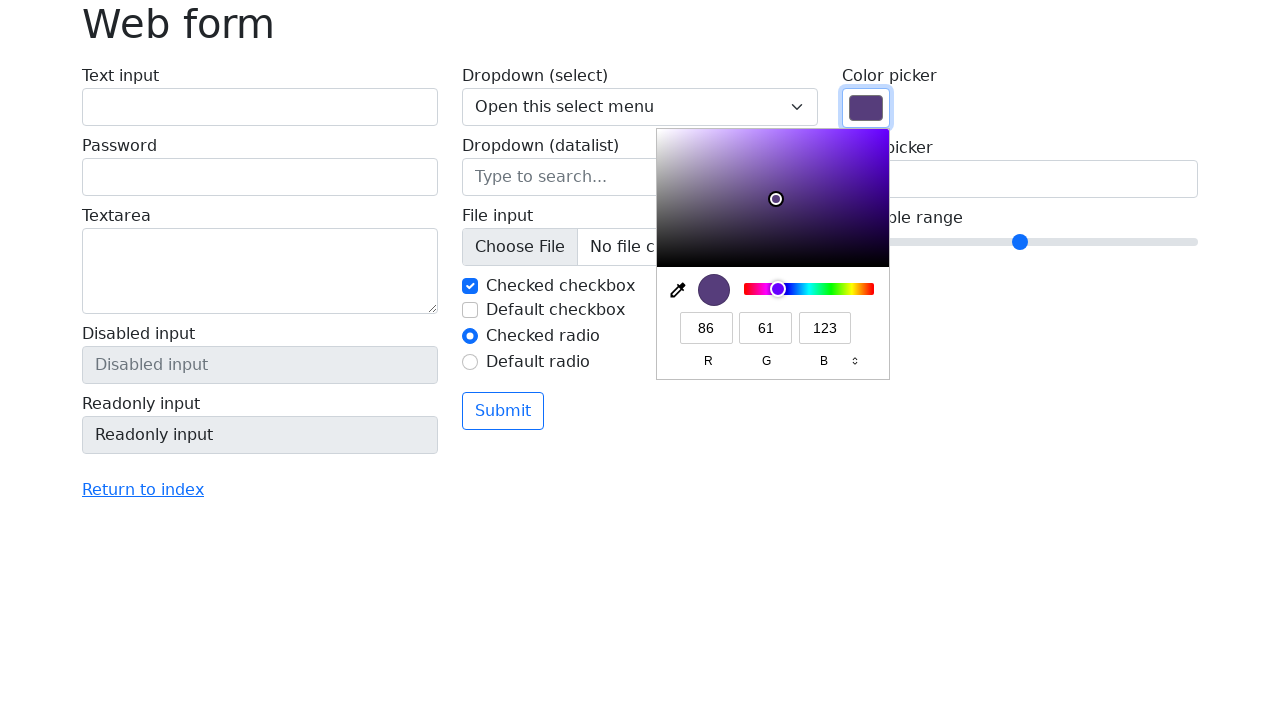

Clicked on color picker to select current color option at (866, 108) on input[name='my-colors']
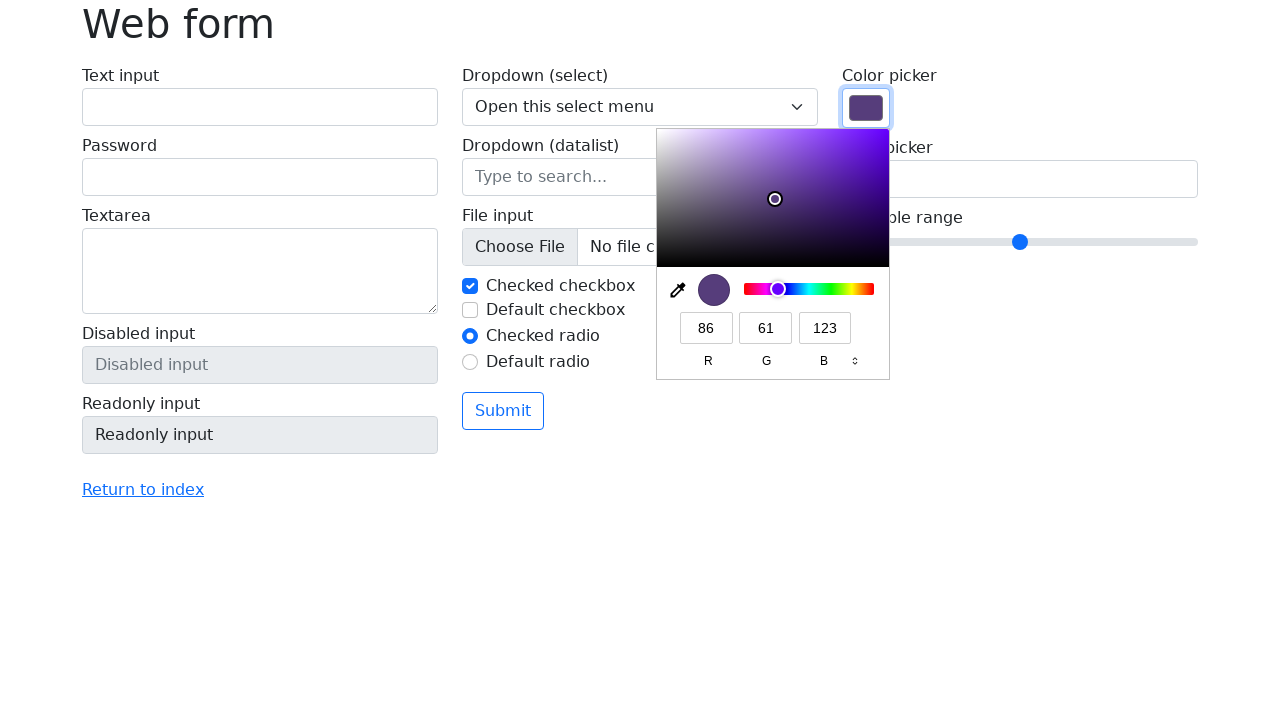

Pressed ArrowRight to navigate to next color option on input[name='my-colors']
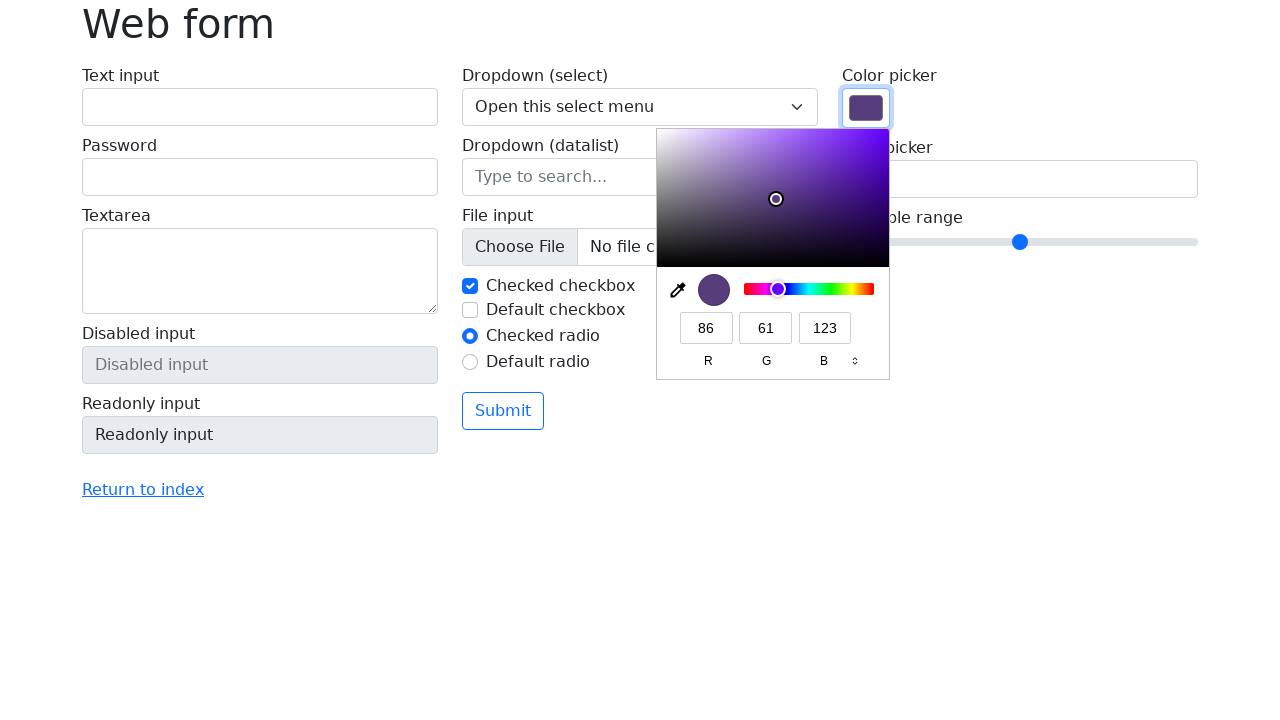

Clicked on color picker to select current color option at (866, 108) on input[name='my-colors']
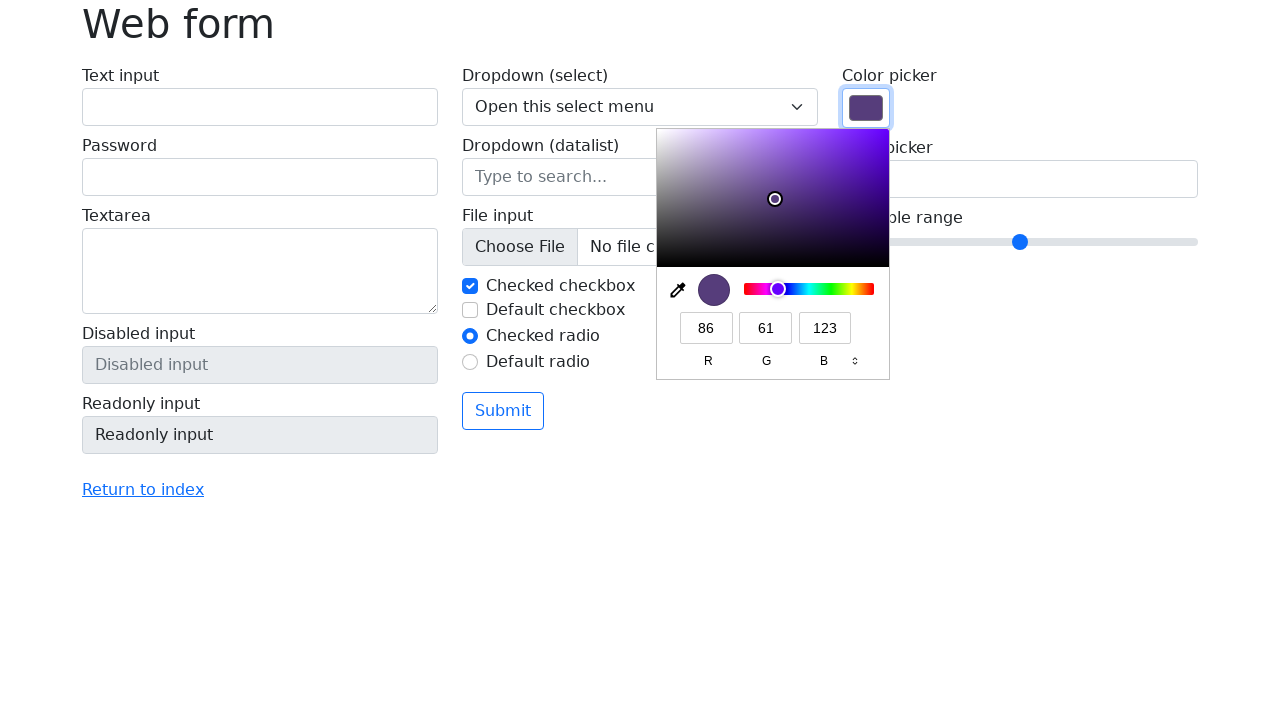

Pressed ArrowRight to navigate to next color option on input[name='my-colors']
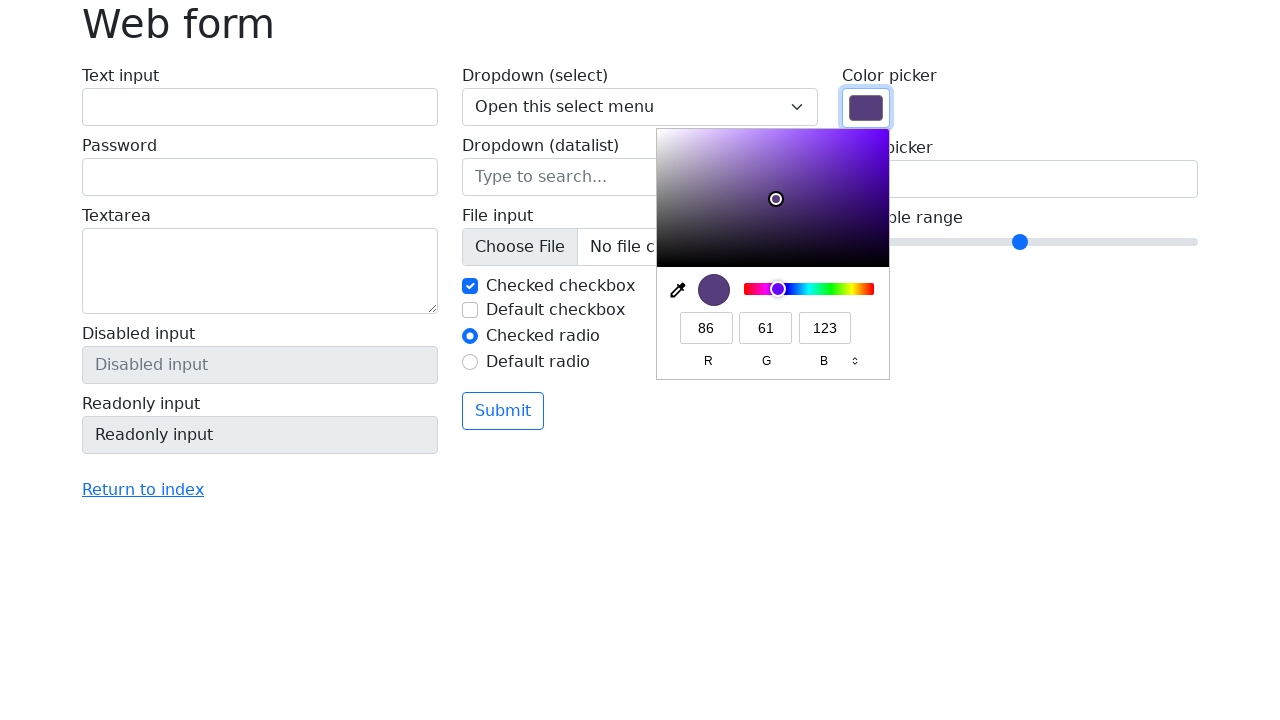

Clicked on color picker to select current color option at (866, 108) on input[name='my-colors']
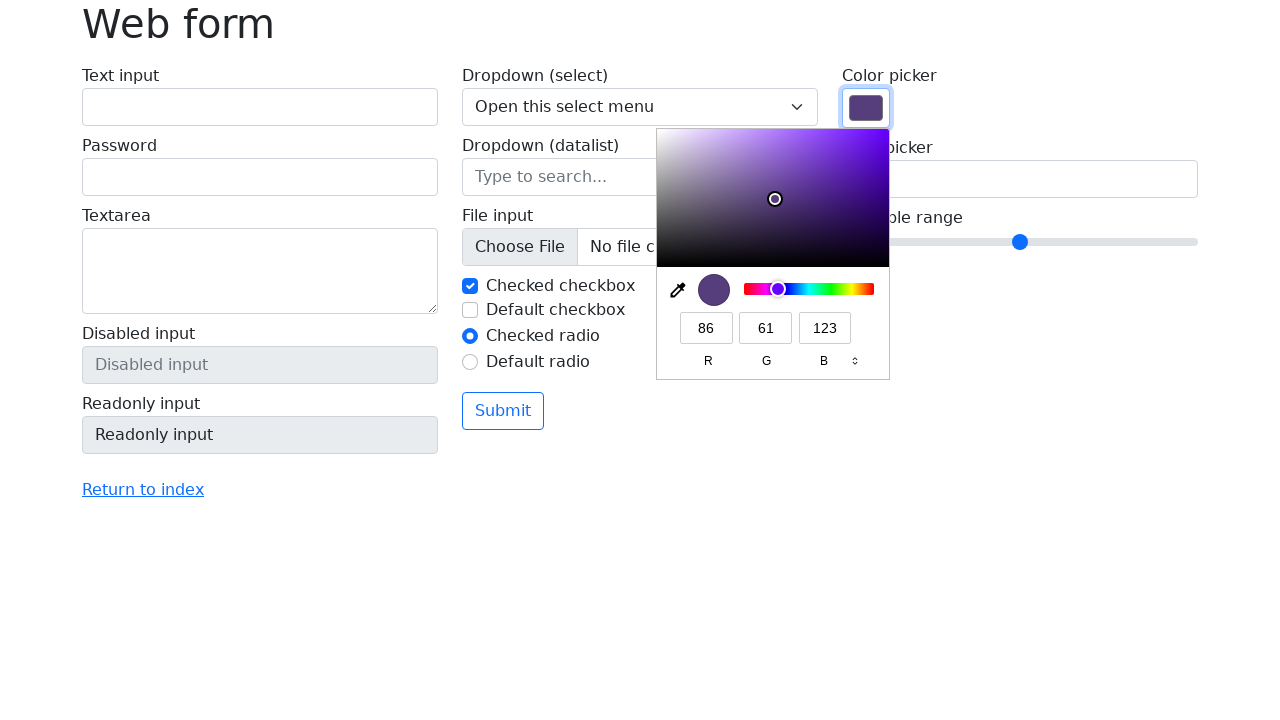

Pressed ArrowRight to navigate to next color option on input[name='my-colors']
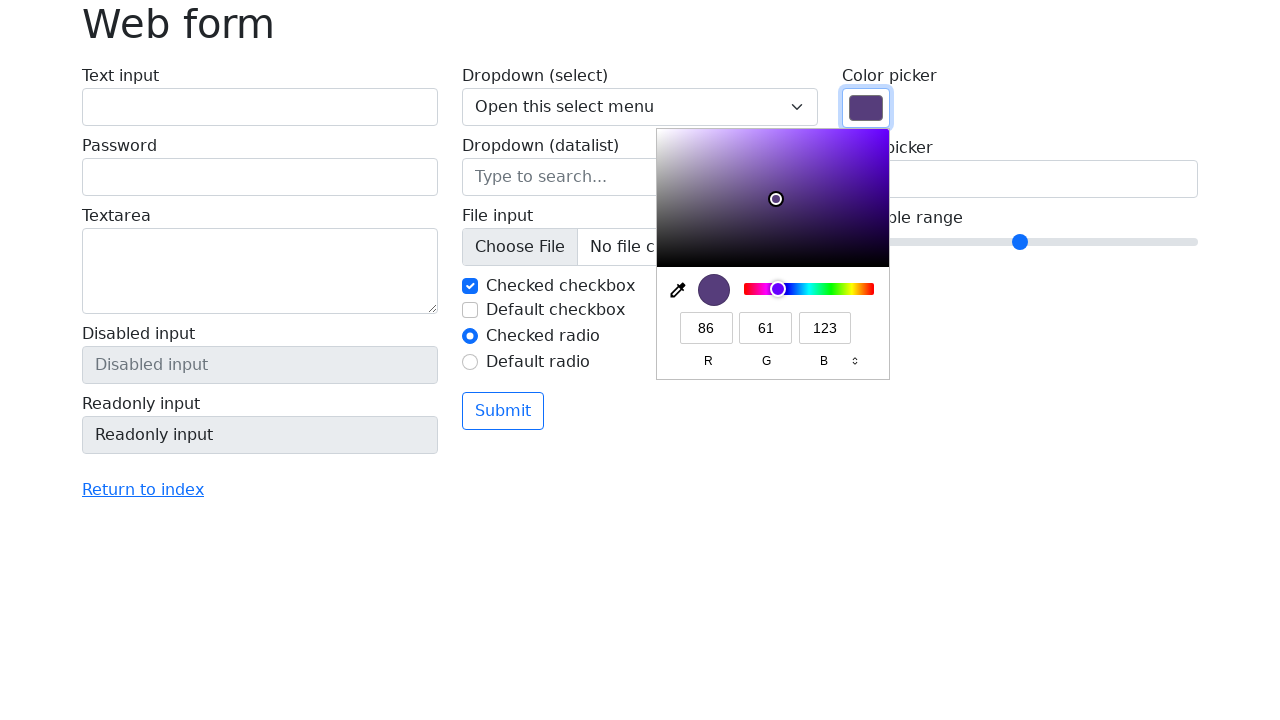

Clicked on color picker to select current color option at (866, 108) on input[name='my-colors']
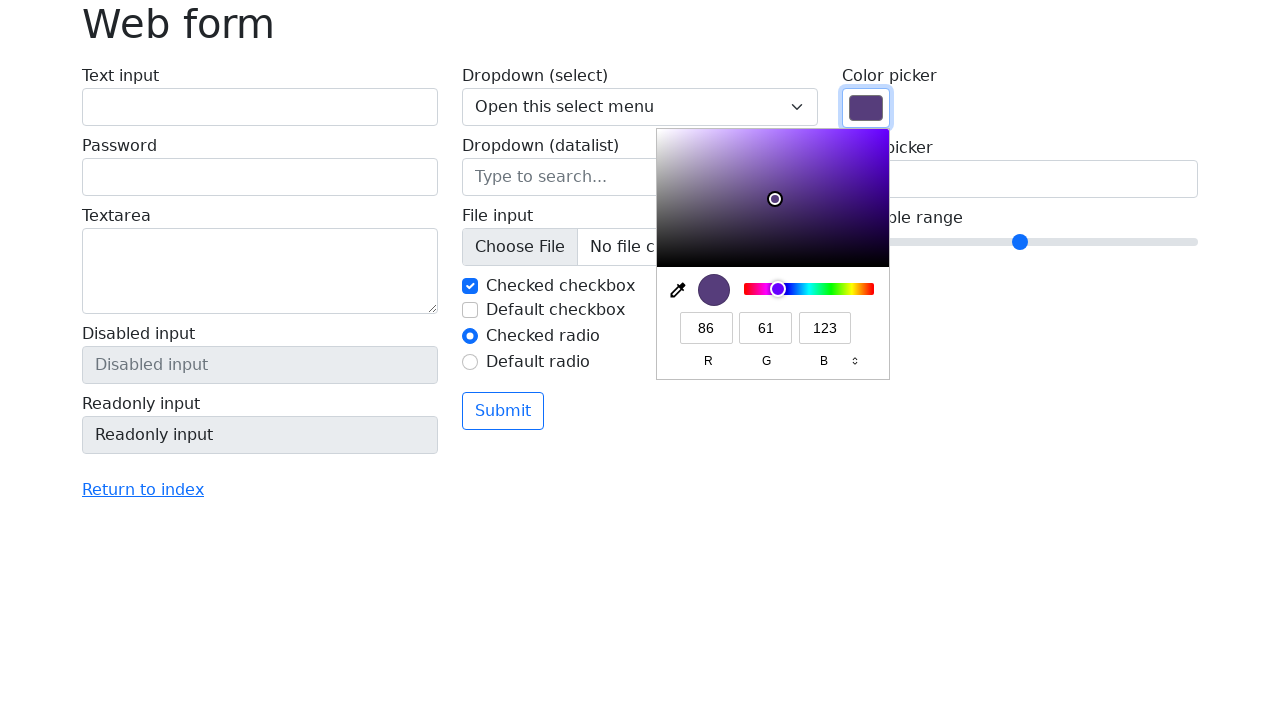

Pressed ArrowRight to navigate to next color option on input[name='my-colors']
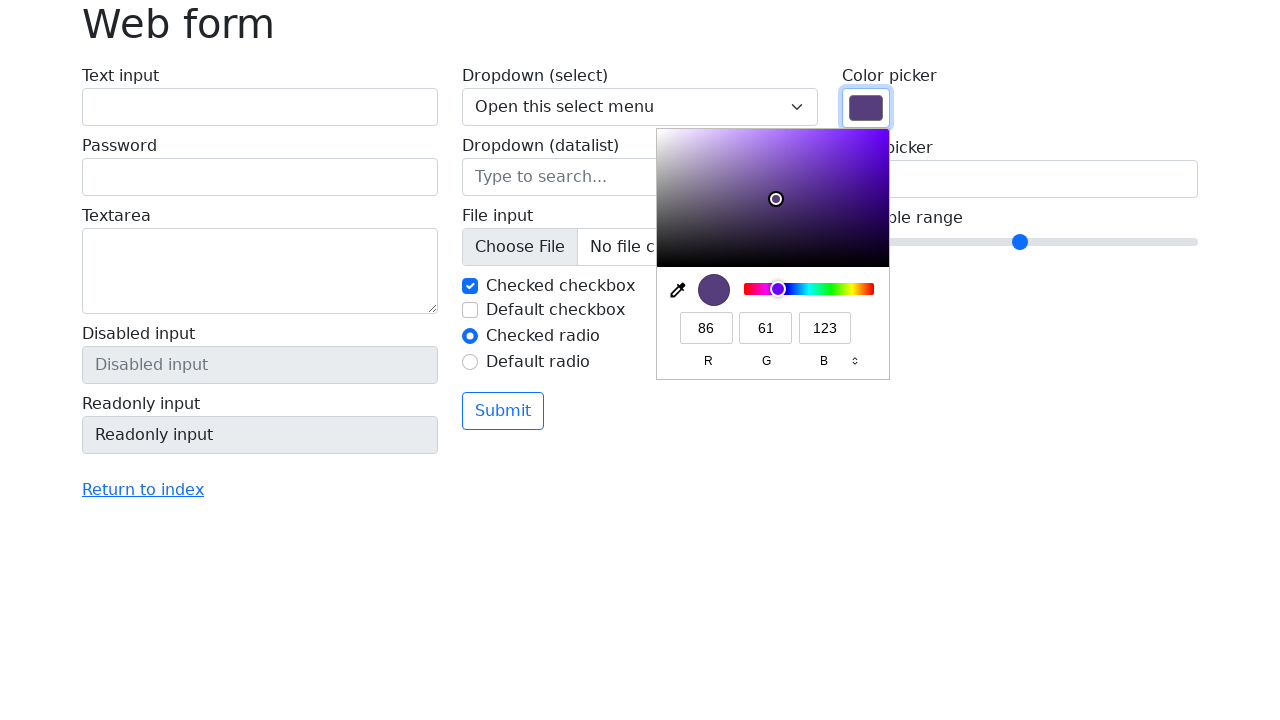

Clicked on color picker to select current color option at (866, 108) on input[name='my-colors']
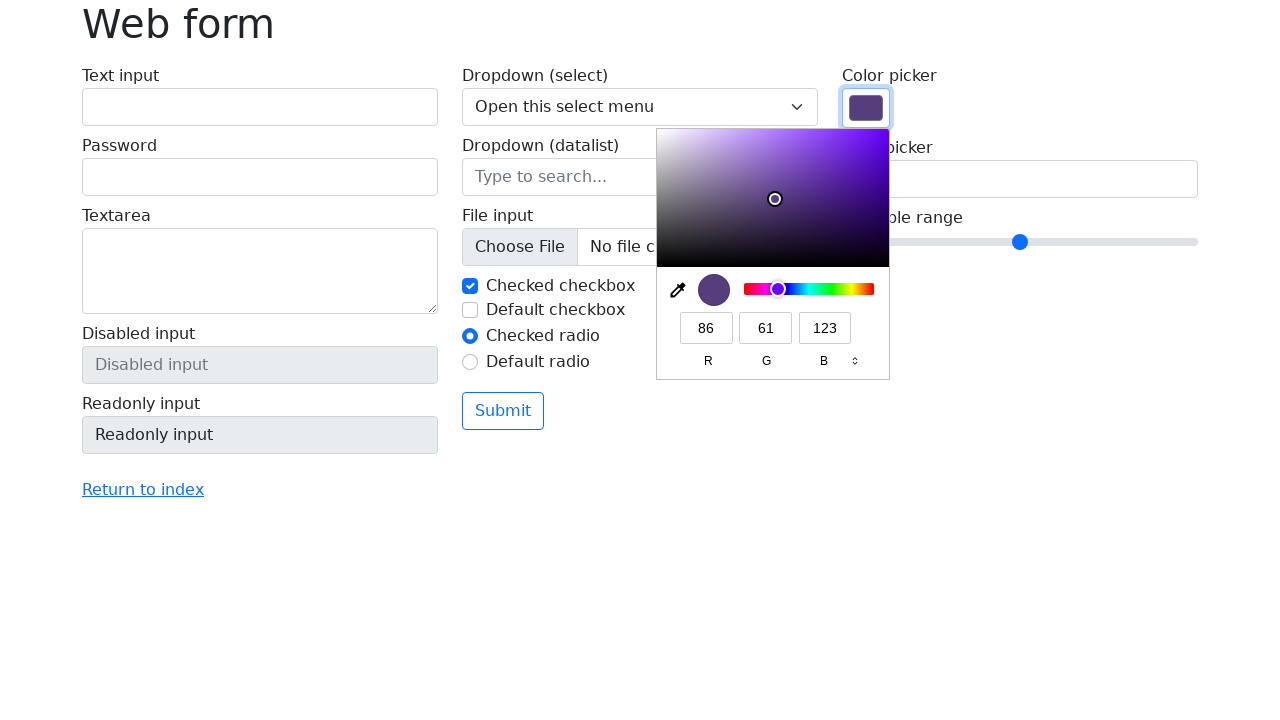

Pressed ArrowRight to navigate to next color option on input[name='my-colors']
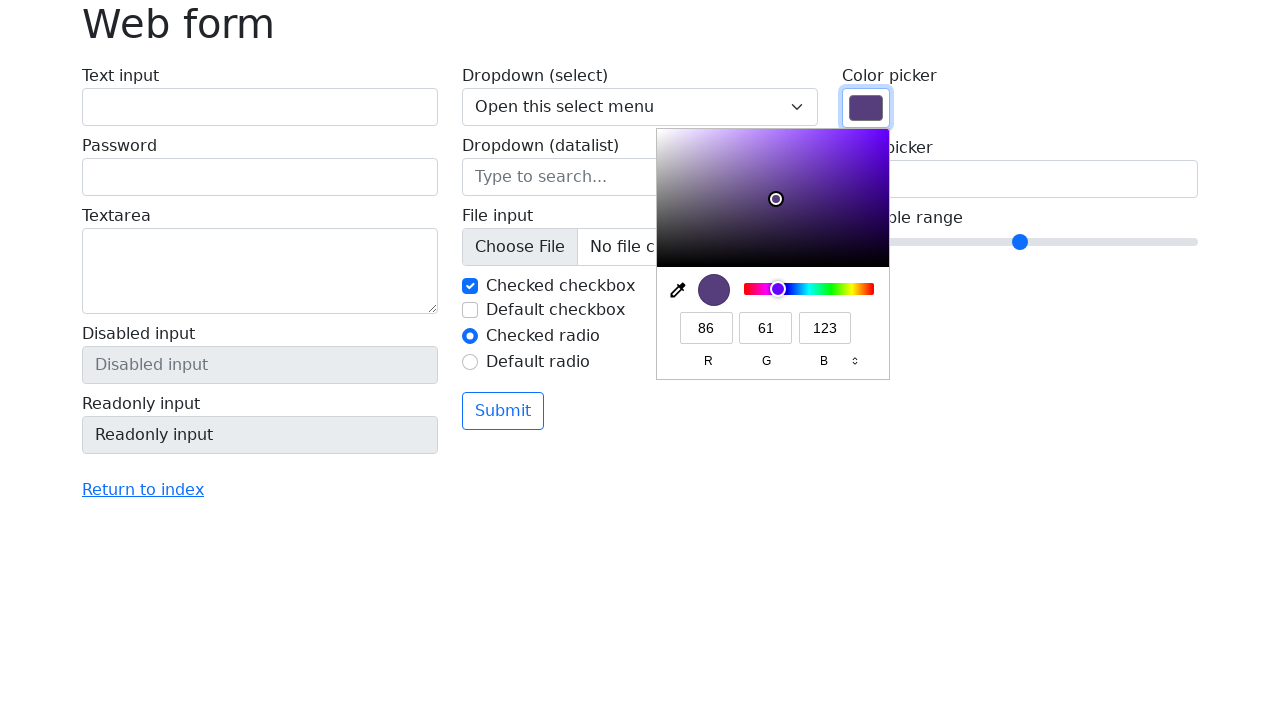

Clicked on color picker to select current color option at (866, 108) on input[name='my-colors']
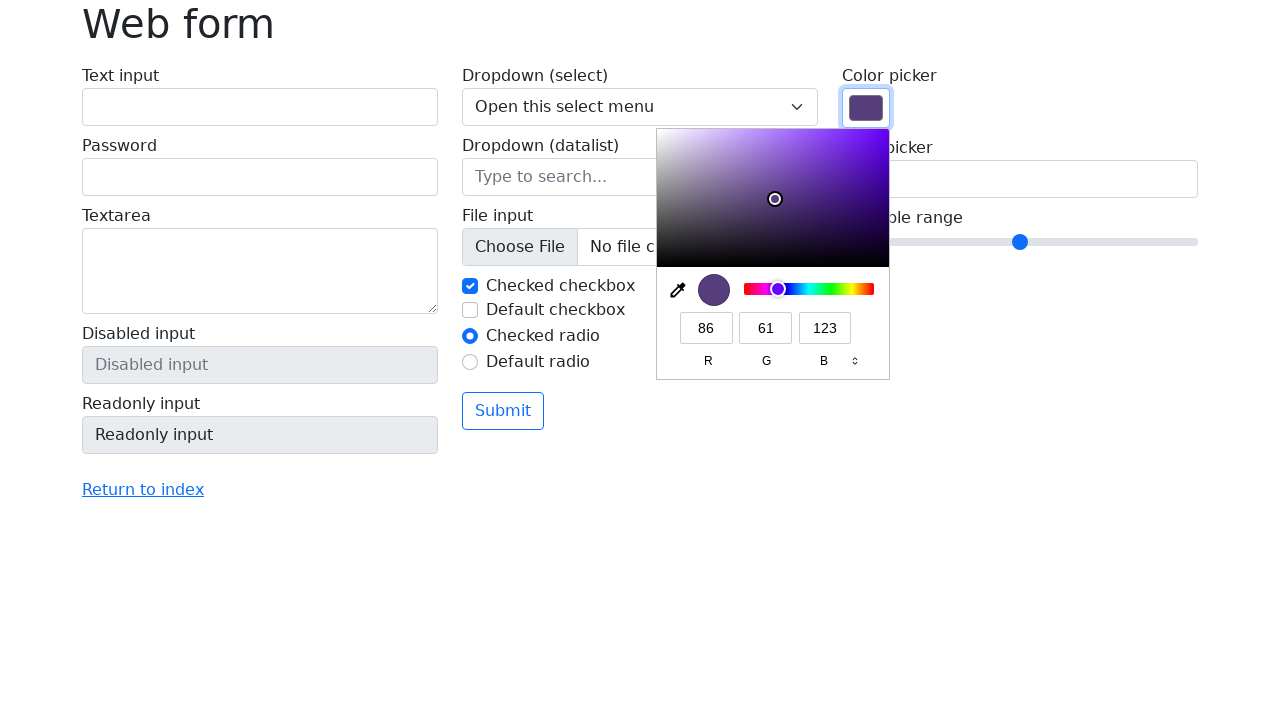

Pressed ArrowRight to navigate to next color option on input[name='my-colors']
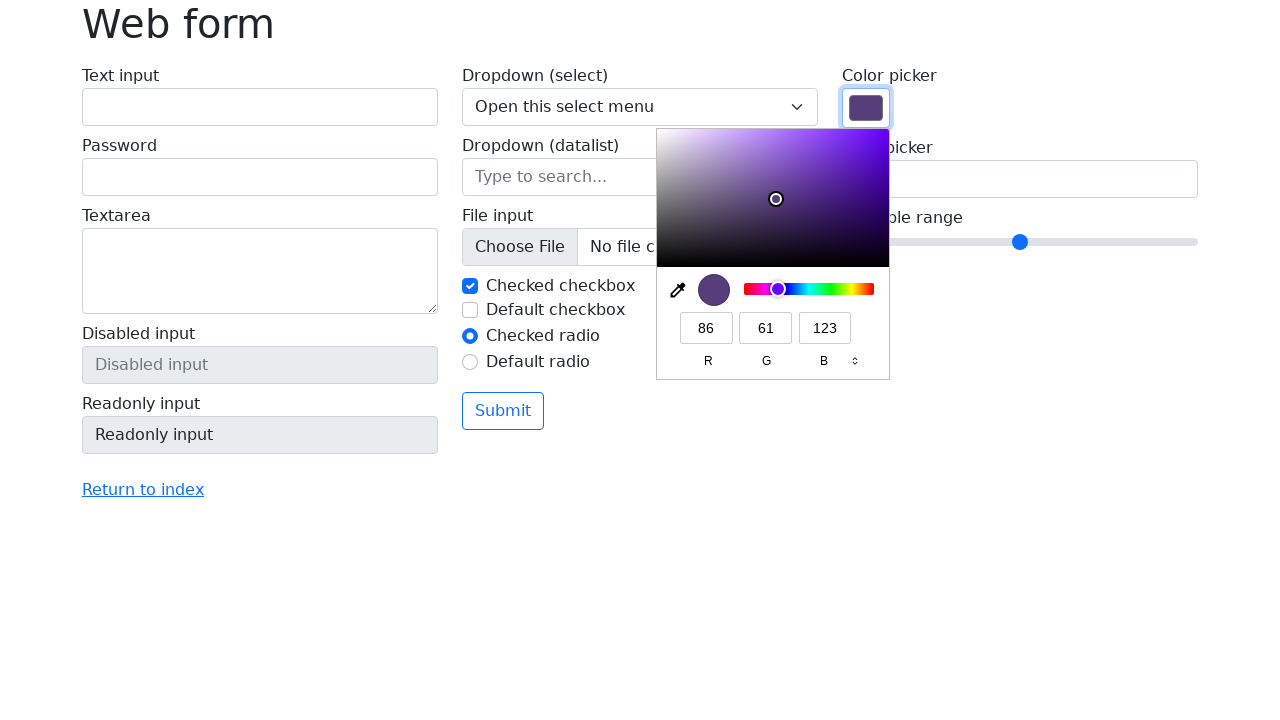

Clicked on color picker to select current color option at (866, 108) on input[name='my-colors']
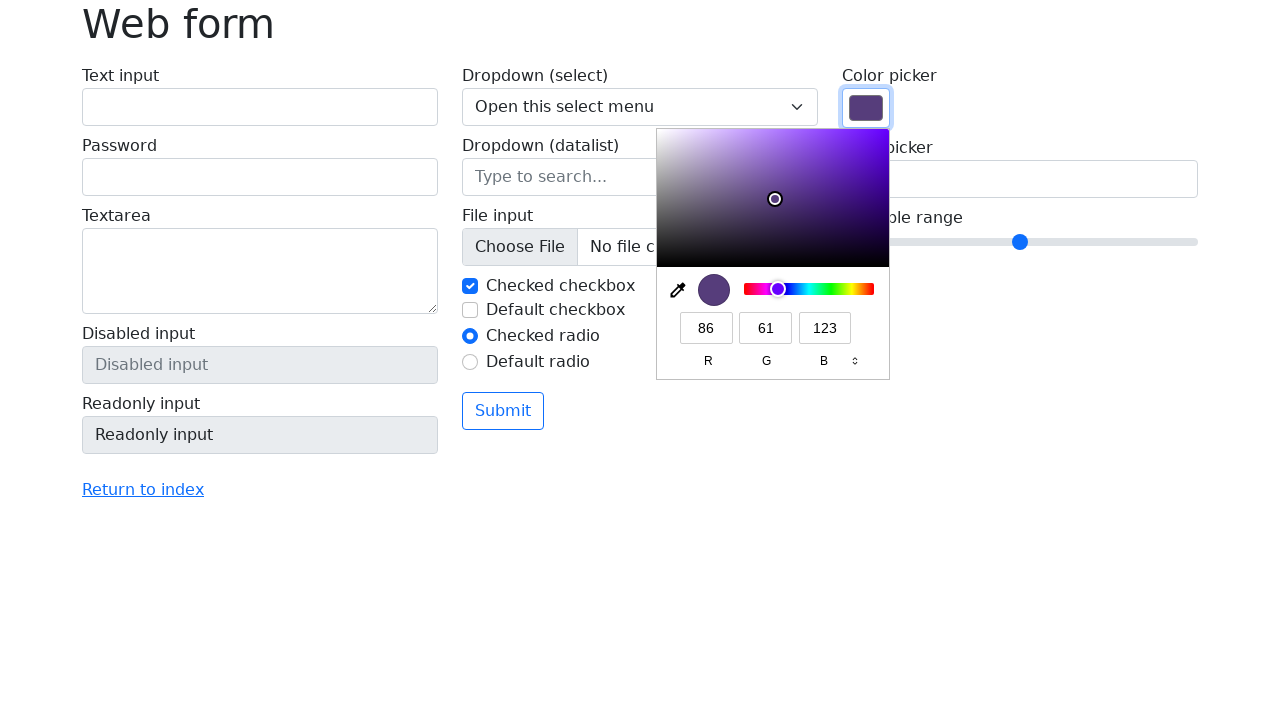

Pressed ArrowRight to navigate to next color option on input[name='my-colors']
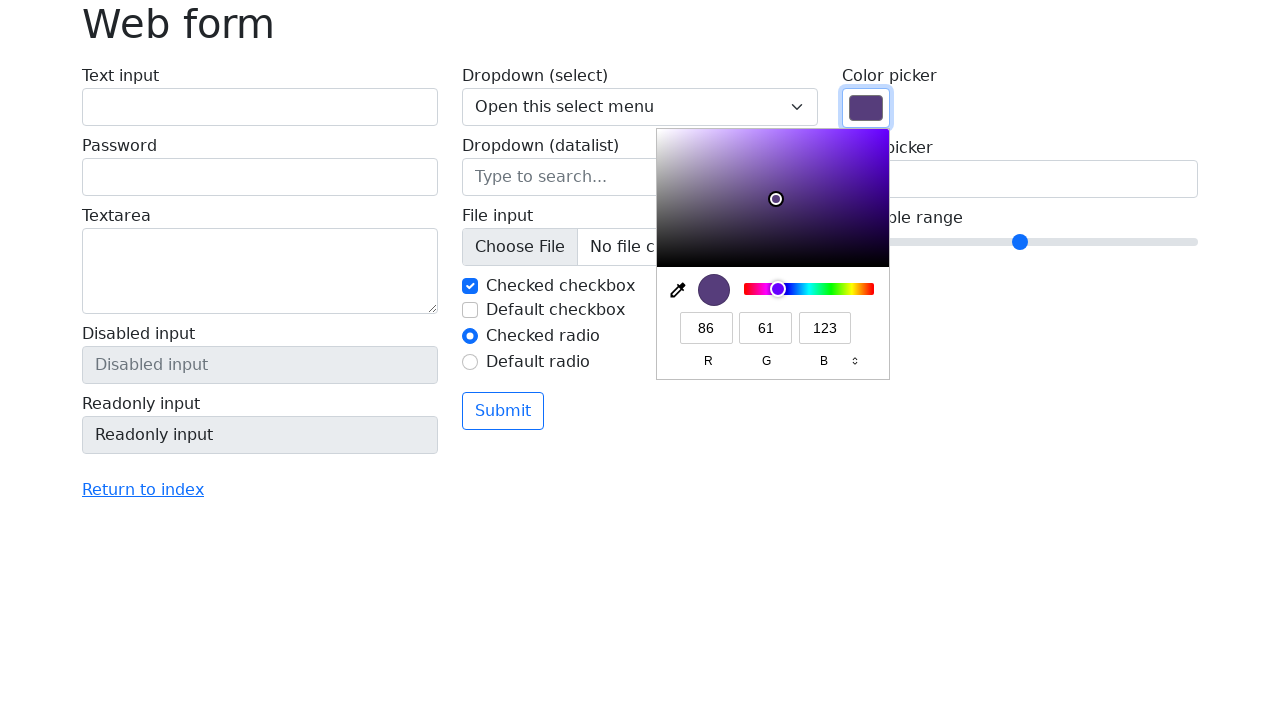

Clicked on color picker to select current color option at (866, 108) on input[name='my-colors']
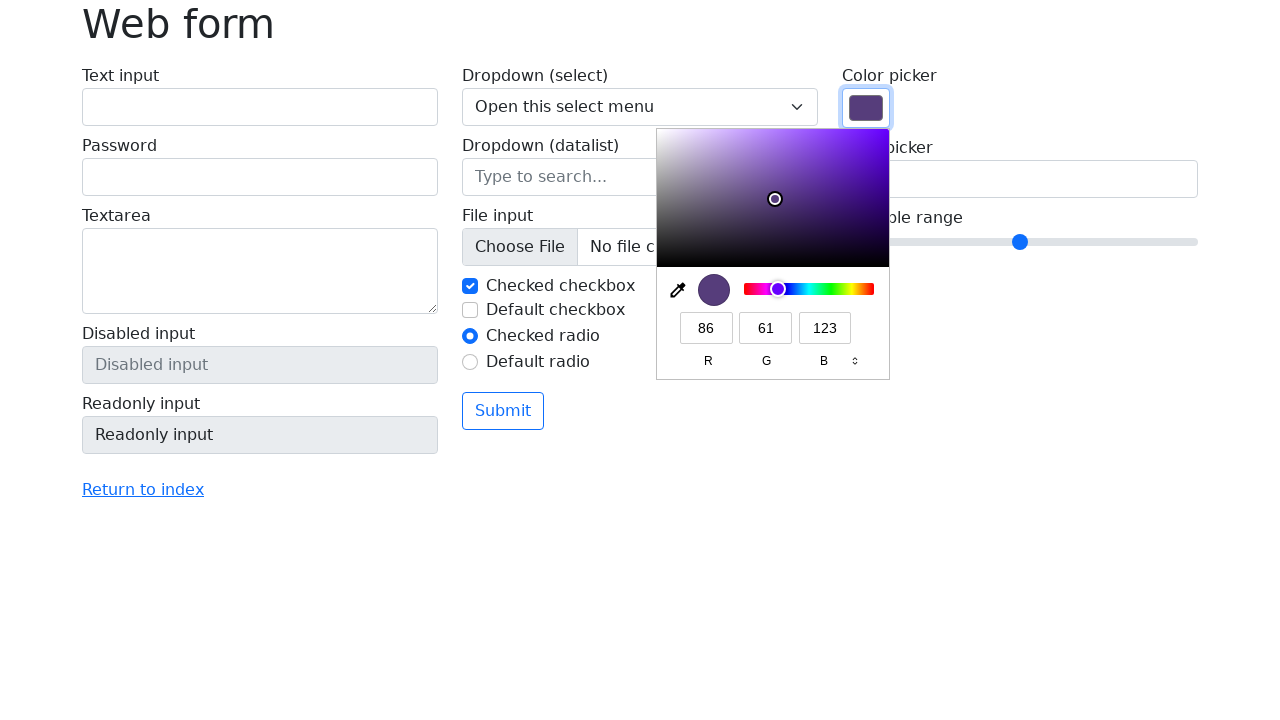

Pressed ArrowRight to navigate to next color option on input[name='my-colors']
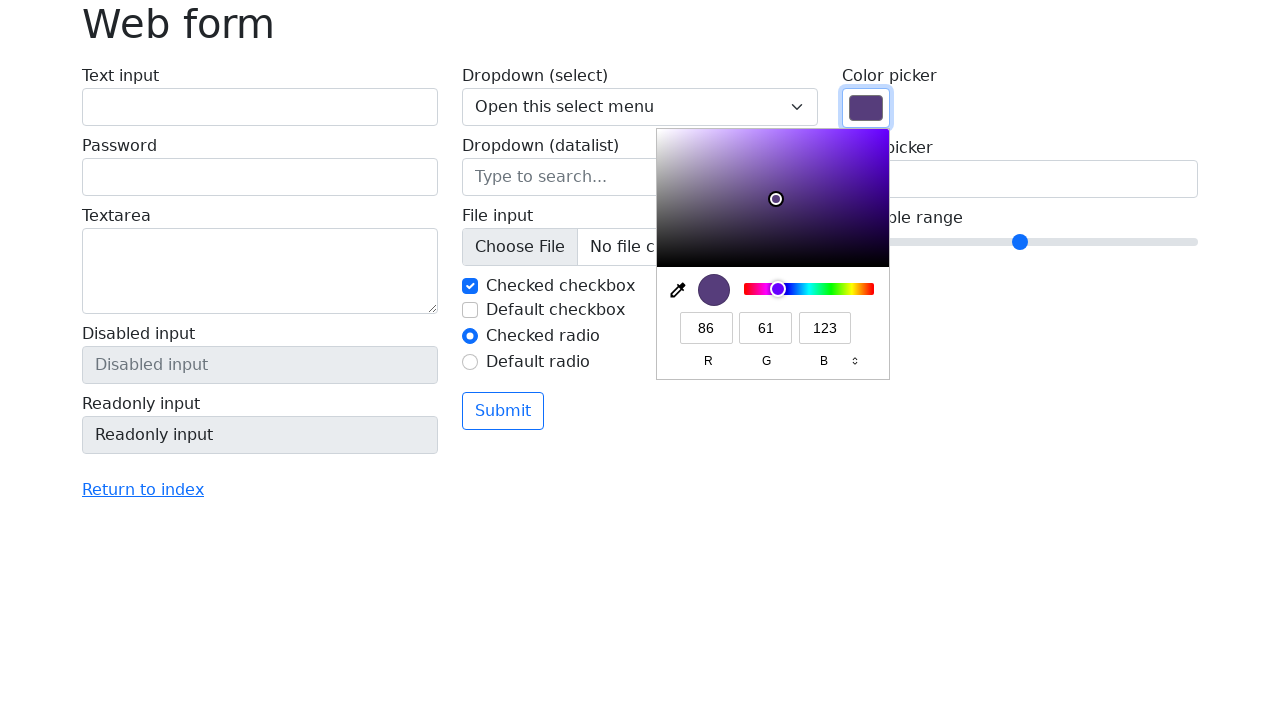

Clicked on color picker to select current color option at (866, 108) on input[name='my-colors']
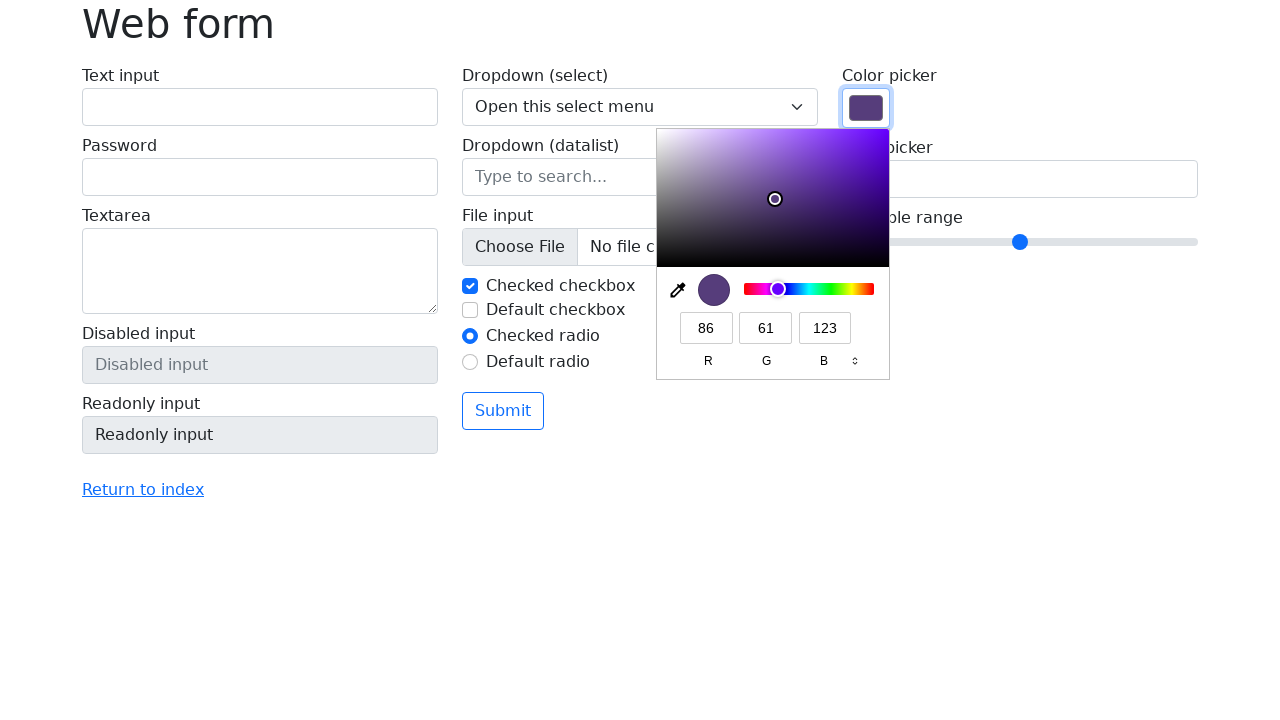

Pressed ArrowRight to navigate to next color option on input[name='my-colors']
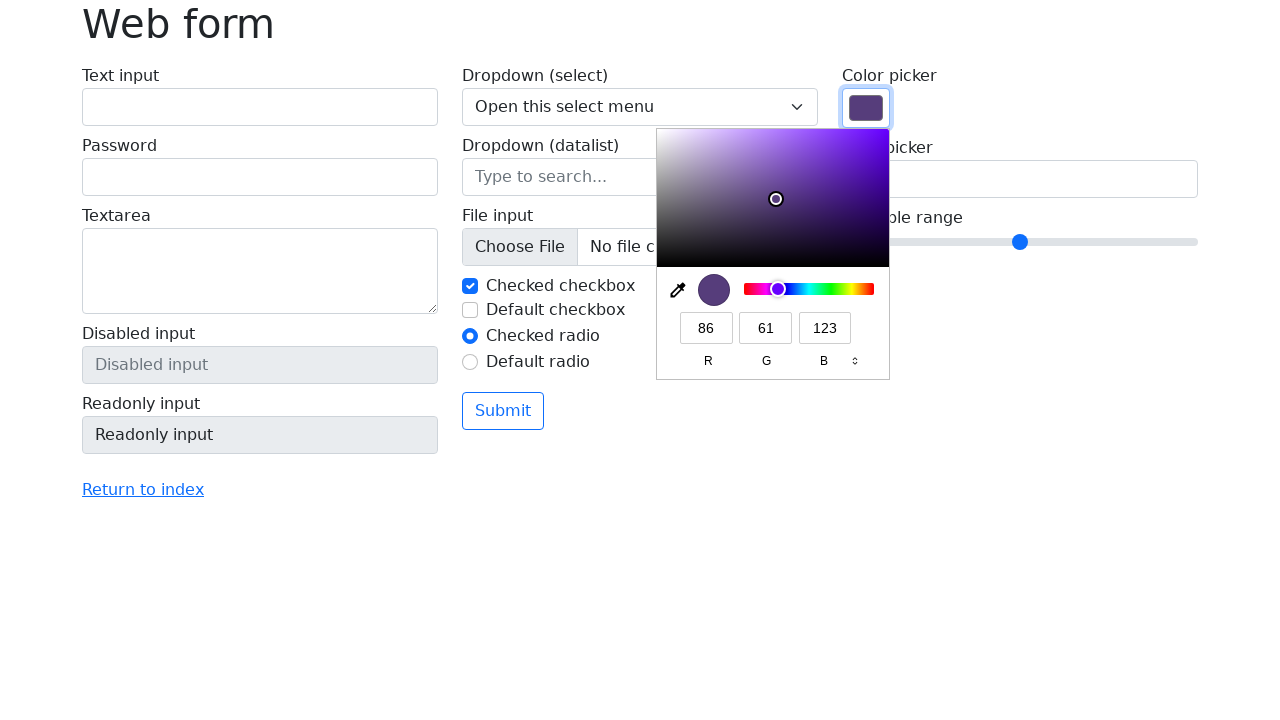

Clicked on color picker to select current color option at (866, 108) on input[name='my-colors']
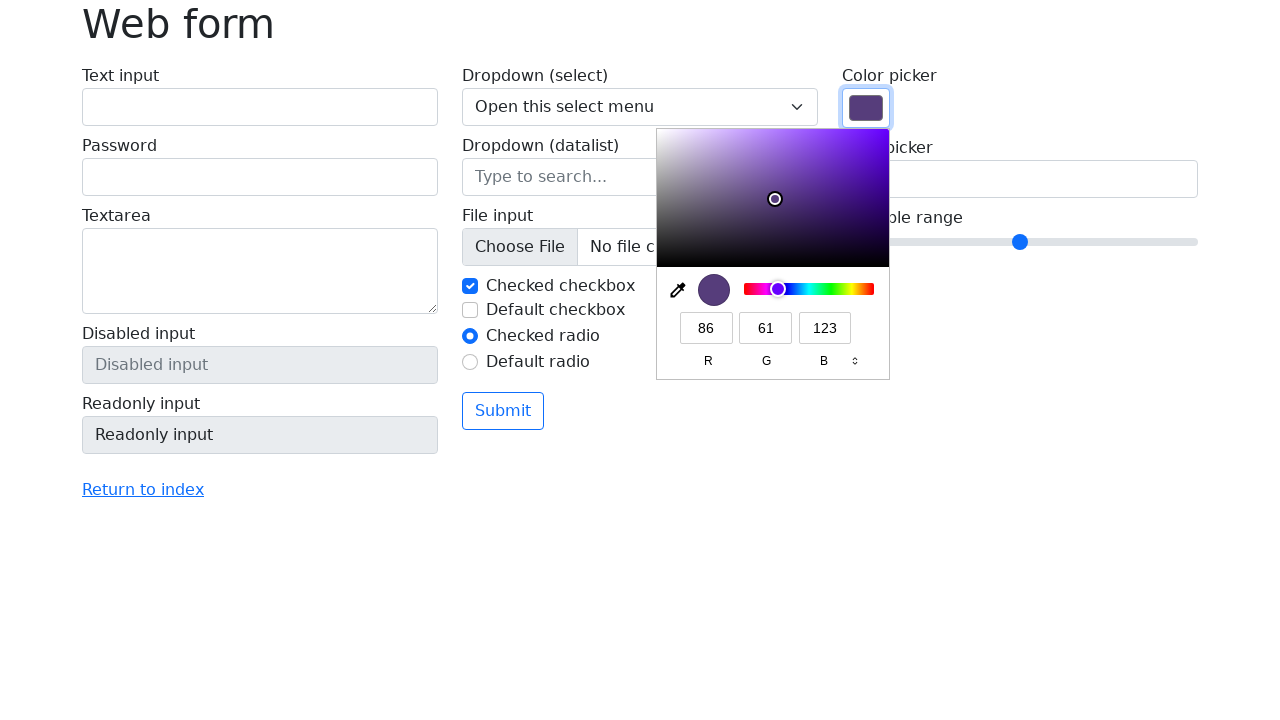

Pressed ArrowRight to navigate to next color option on input[name='my-colors']
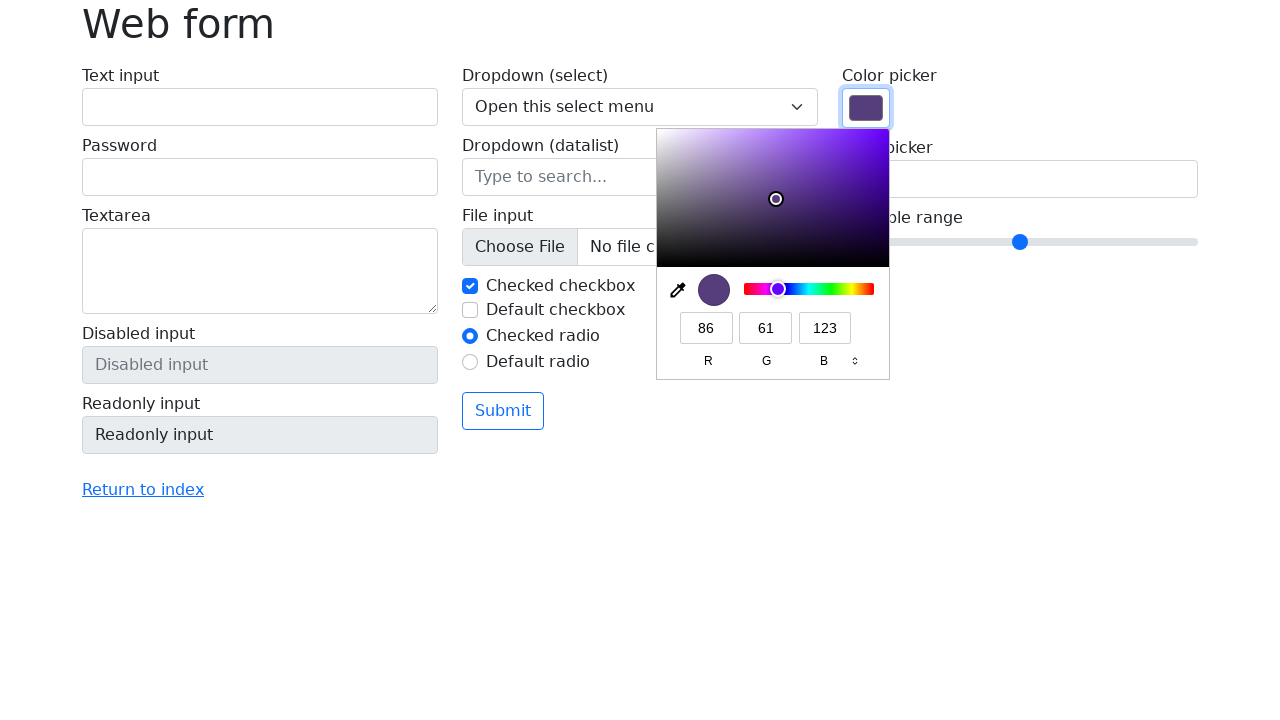

Clicked on color picker to select current color option at (866, 108) on input[name='my-colors']
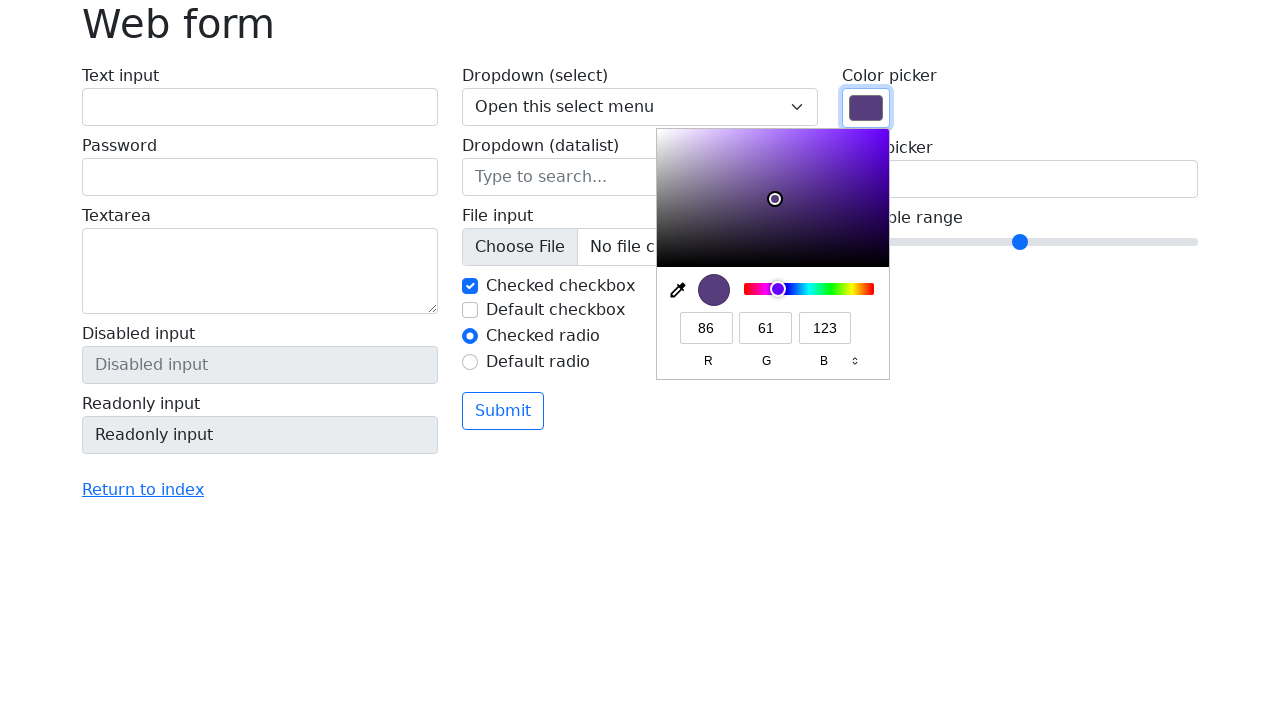

Pressed ArrowRight to navigate to next color option on input[name='my-colors']
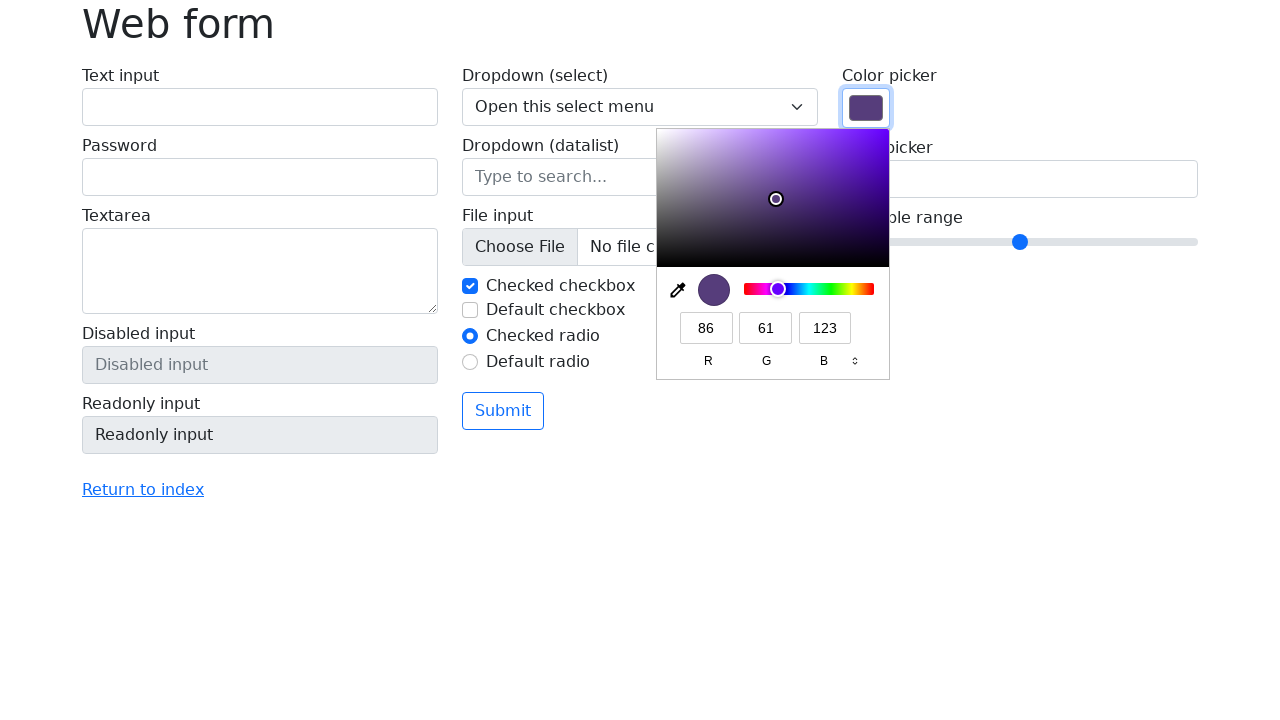

Clicked on color picker to select current color option at (866, 108) on input[name='my-colors']
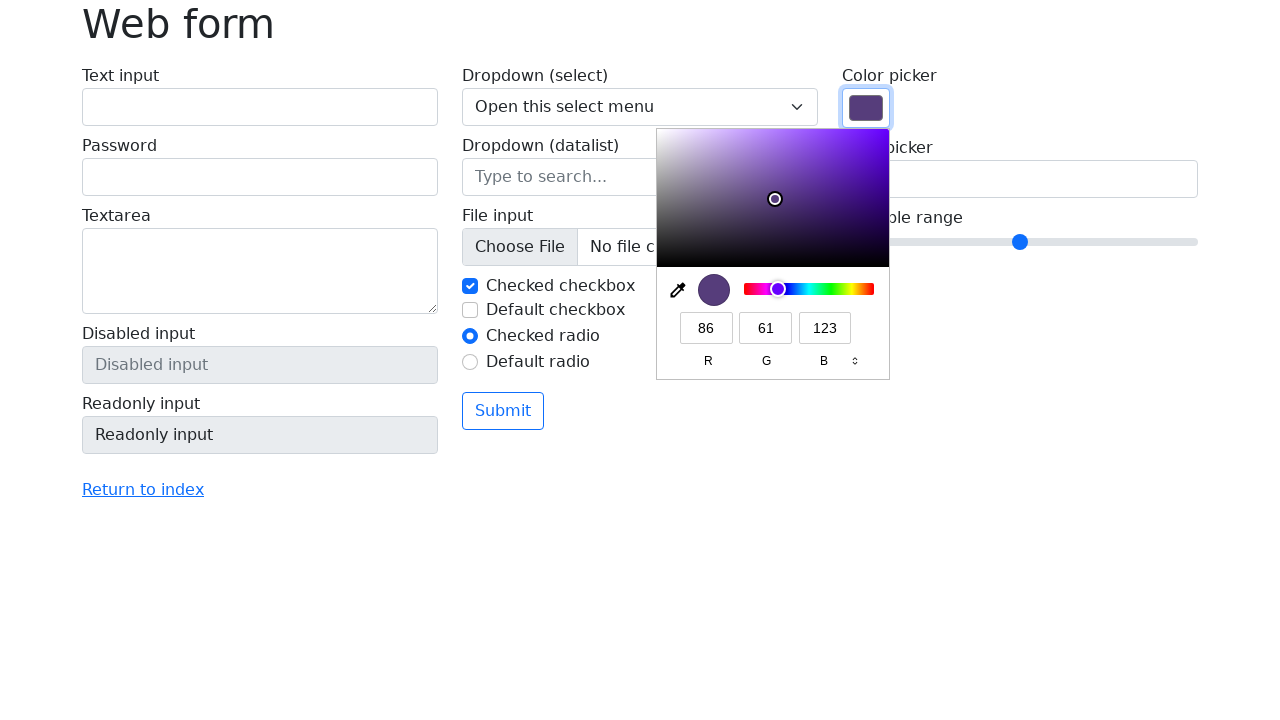

Pressed ArrowRight to navigate to next color option on input[name='my-colors']
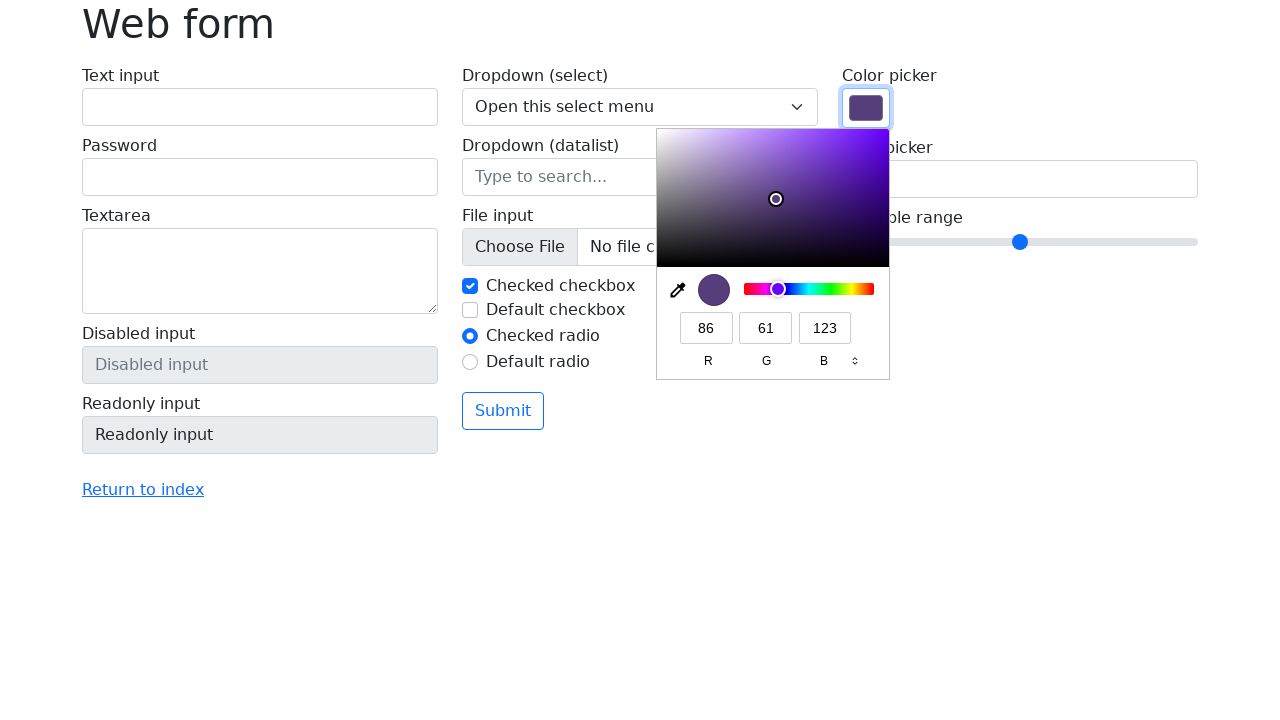

Clicked on color picker to select current color option at (866, 108) on input[name='my-colors']
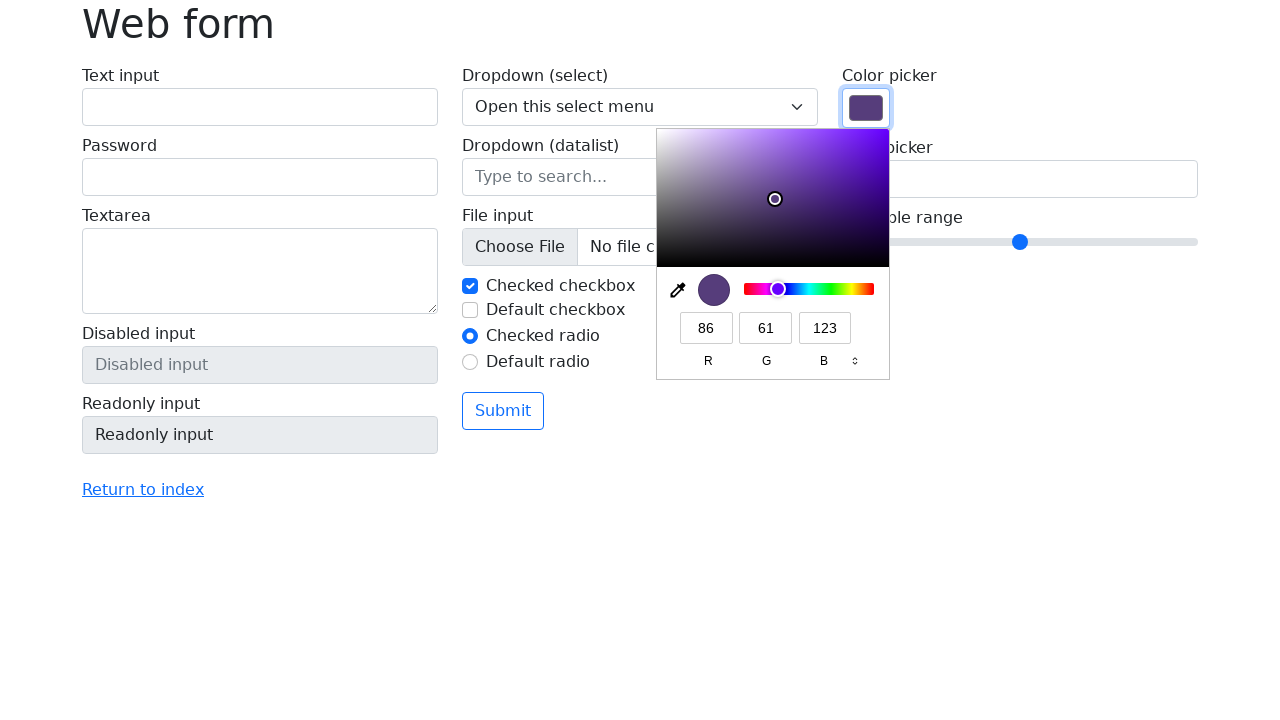

Pressed ArrowRight to navigate to next color option on input[name='my-colors']
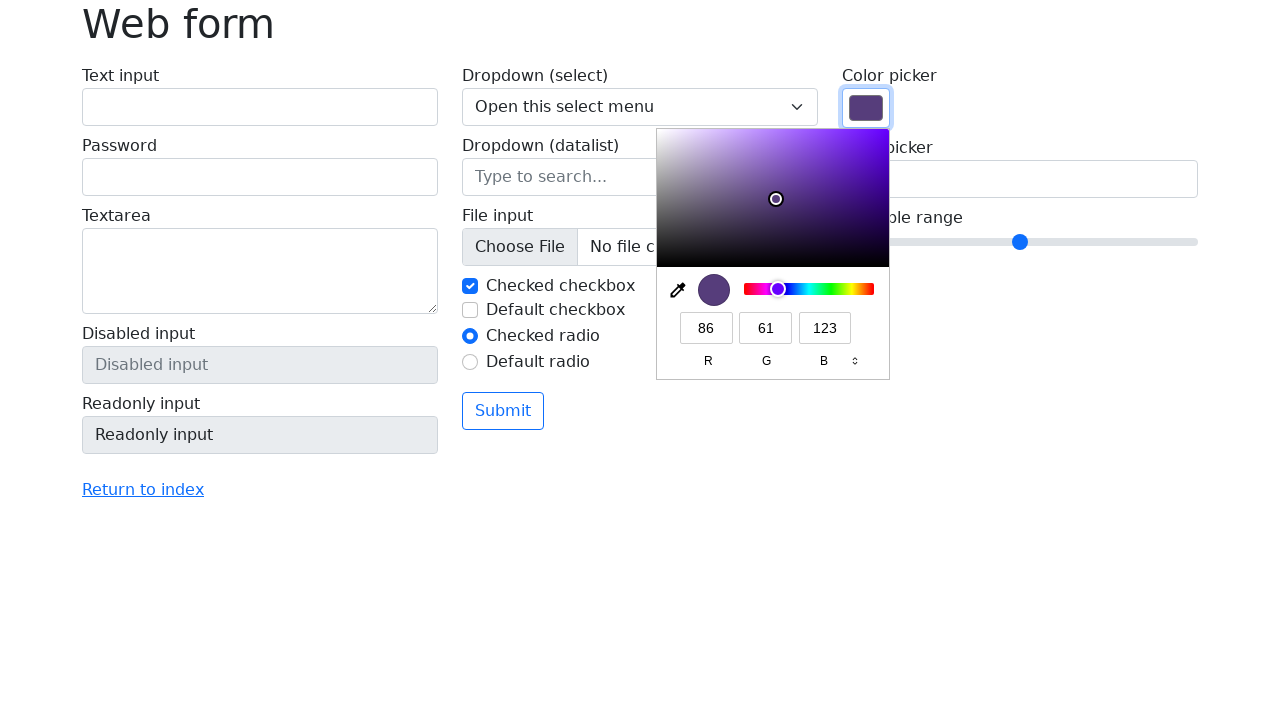

Clicked on color picker to select current color option at (866, 108) on input[name='my-colors']
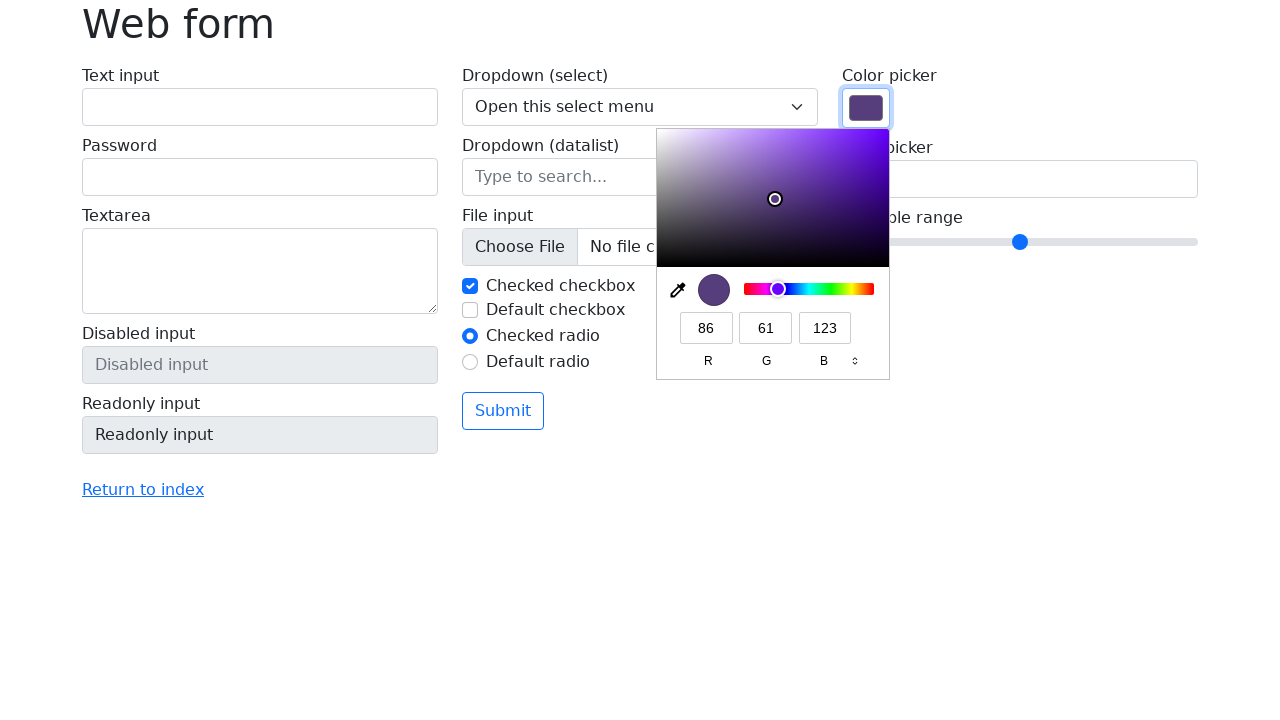

Pressed ArrowRight to navigate to next color option on input[name='my-colors']
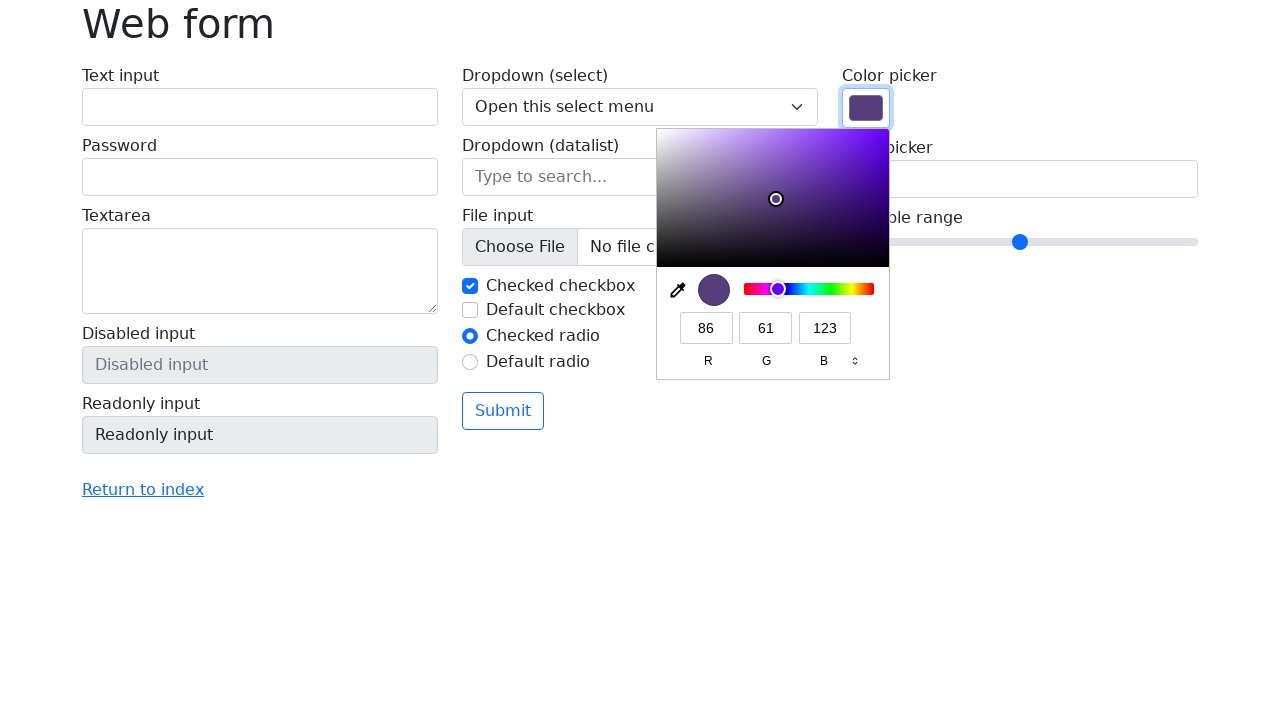

Clicked on color picker to select current color option at (866, 108) on input[name='my-colors']
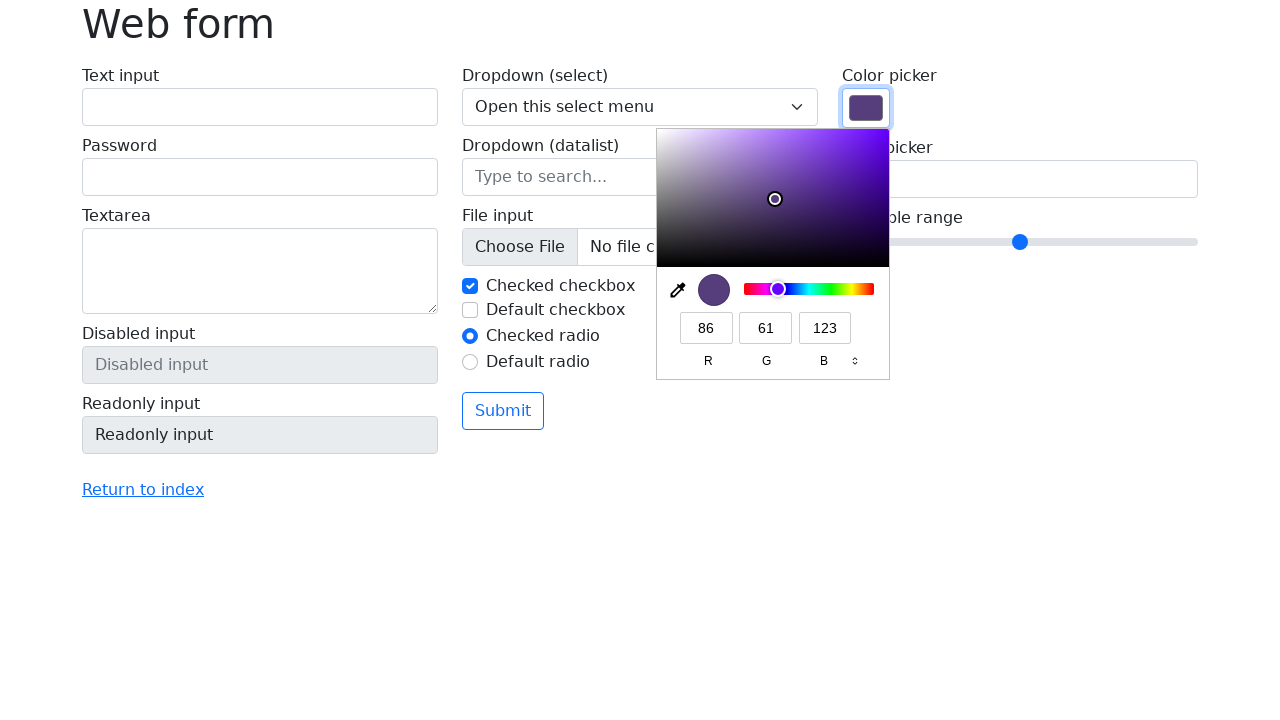

Pressed ArrowRight to navigate to next color option on input[name='my-colors']
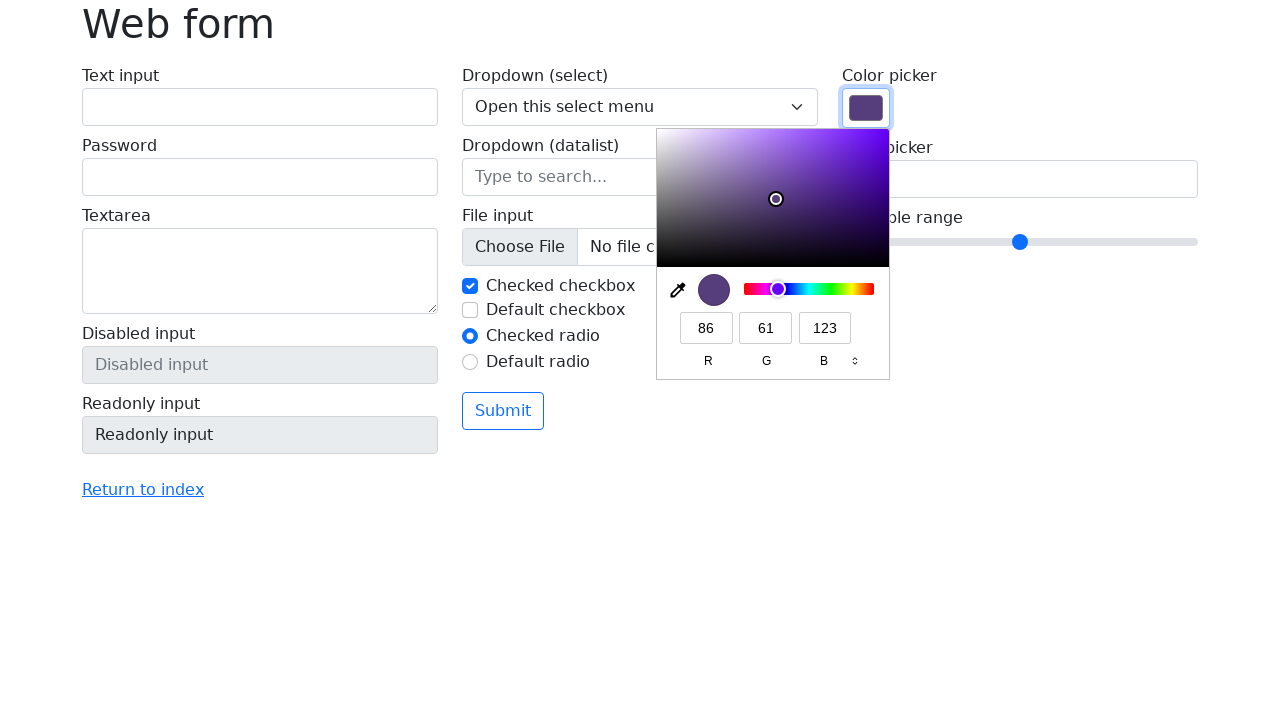

Clicked on color picker to select current color option at (866, 108) on input[name='my-colors']
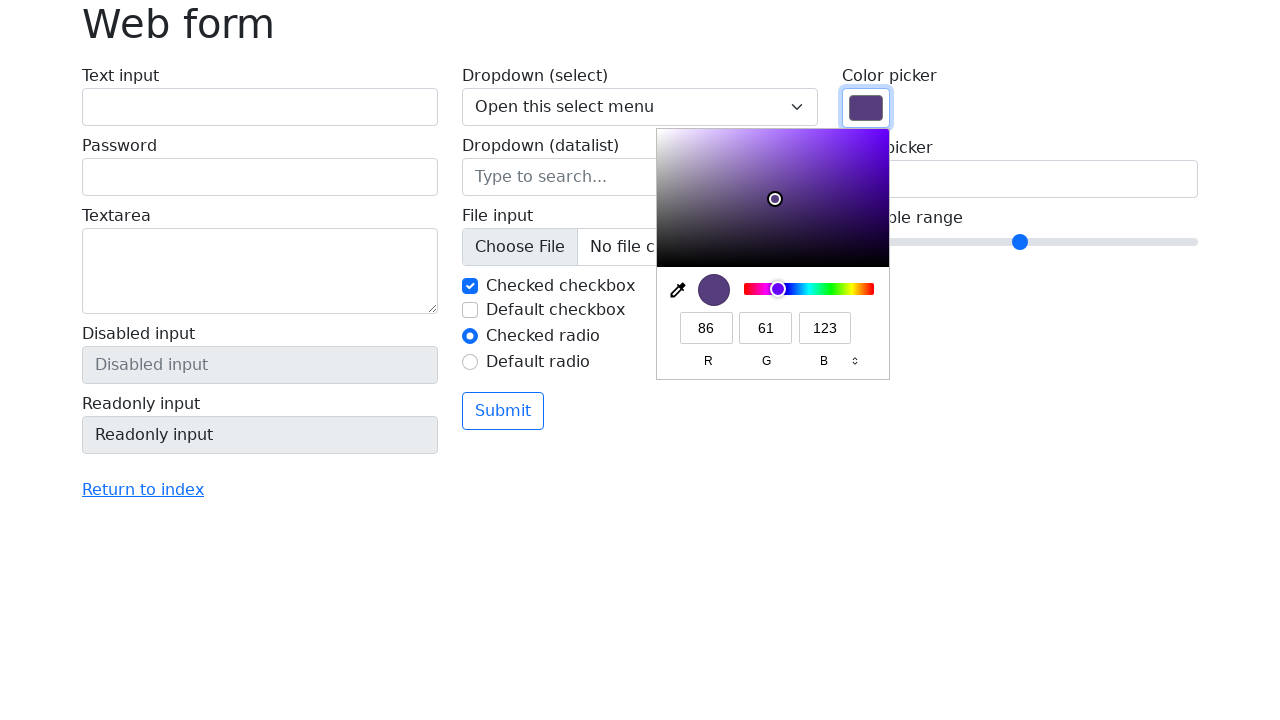

Pressed ArrowRight to navigate to next color option on input[name='my-colors']
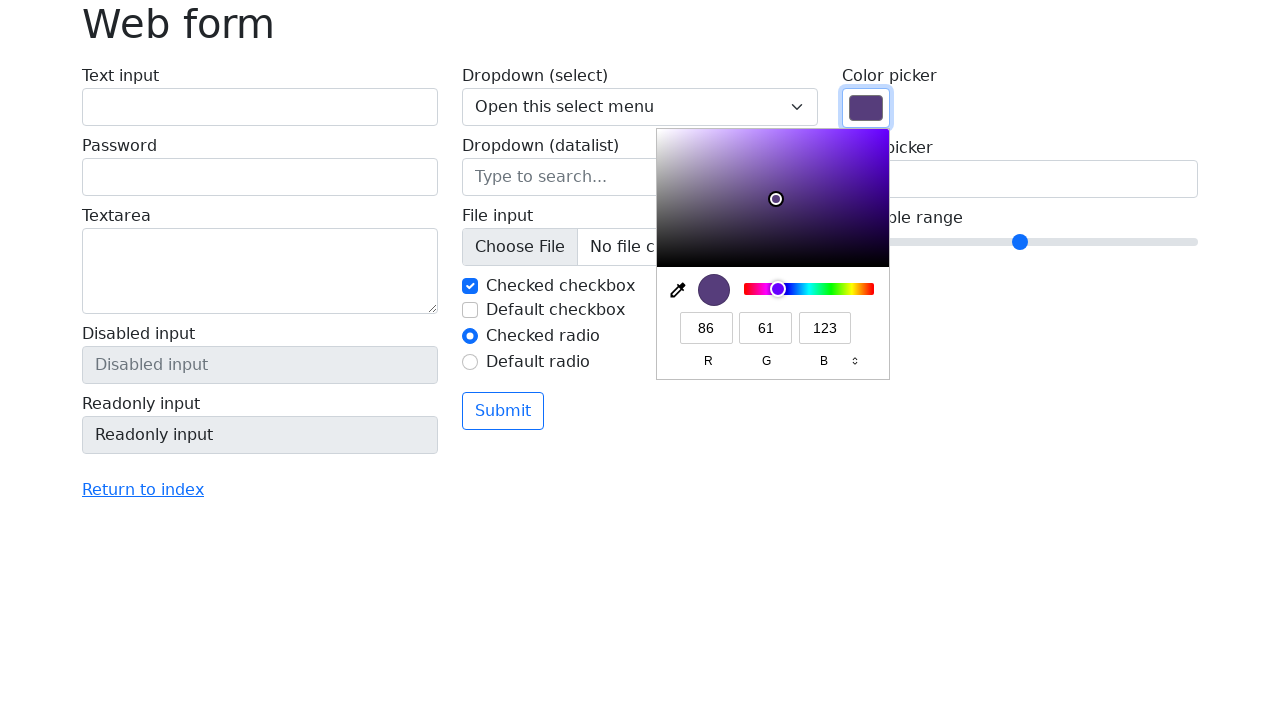

Clicked on color picker to select current color option at (866, 108) on input[name='my-colors']
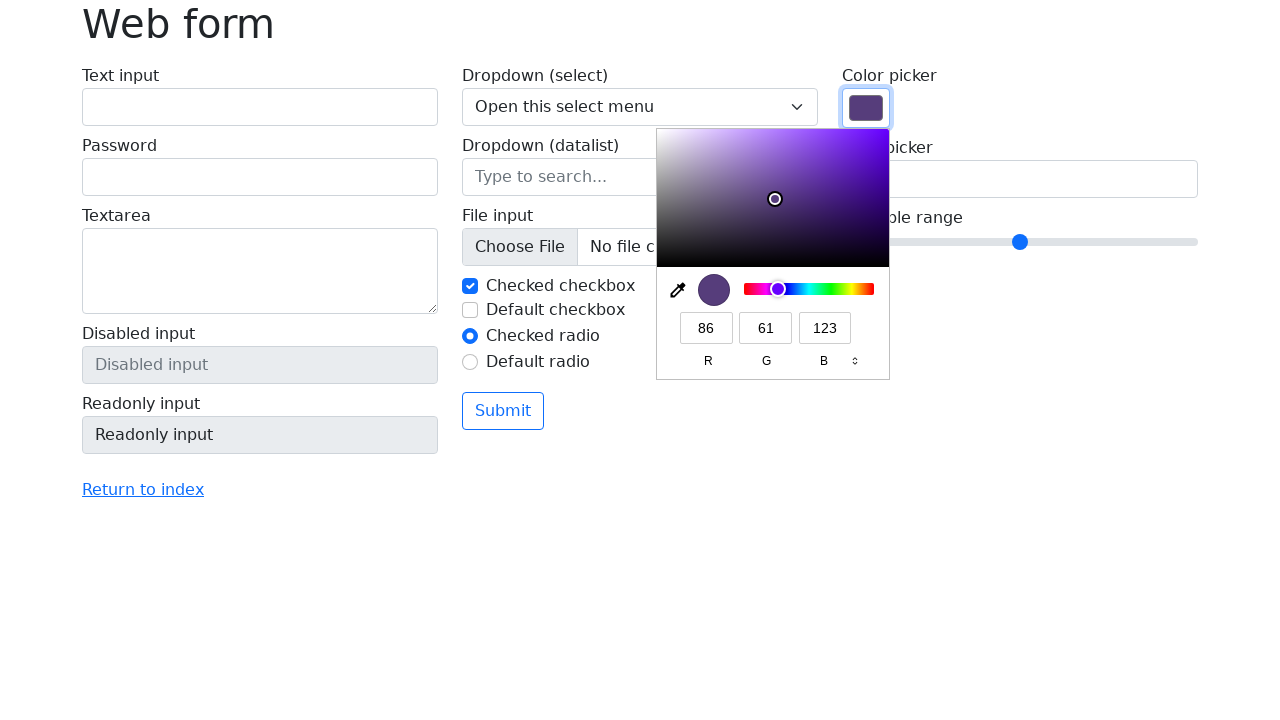

Pressed ArrowRight to navigate to next color option on input[name='my-colors']
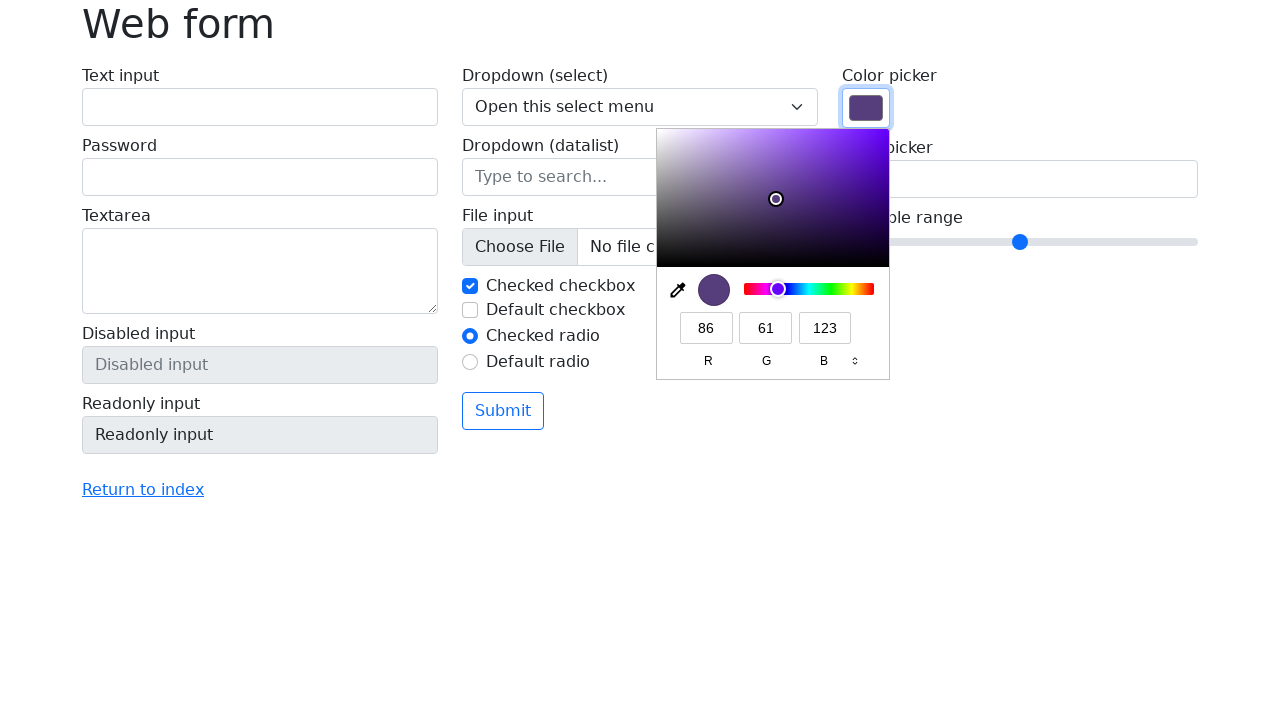

Clicked on color picker to select current color option at (866, 108) on input[name='my-colors']
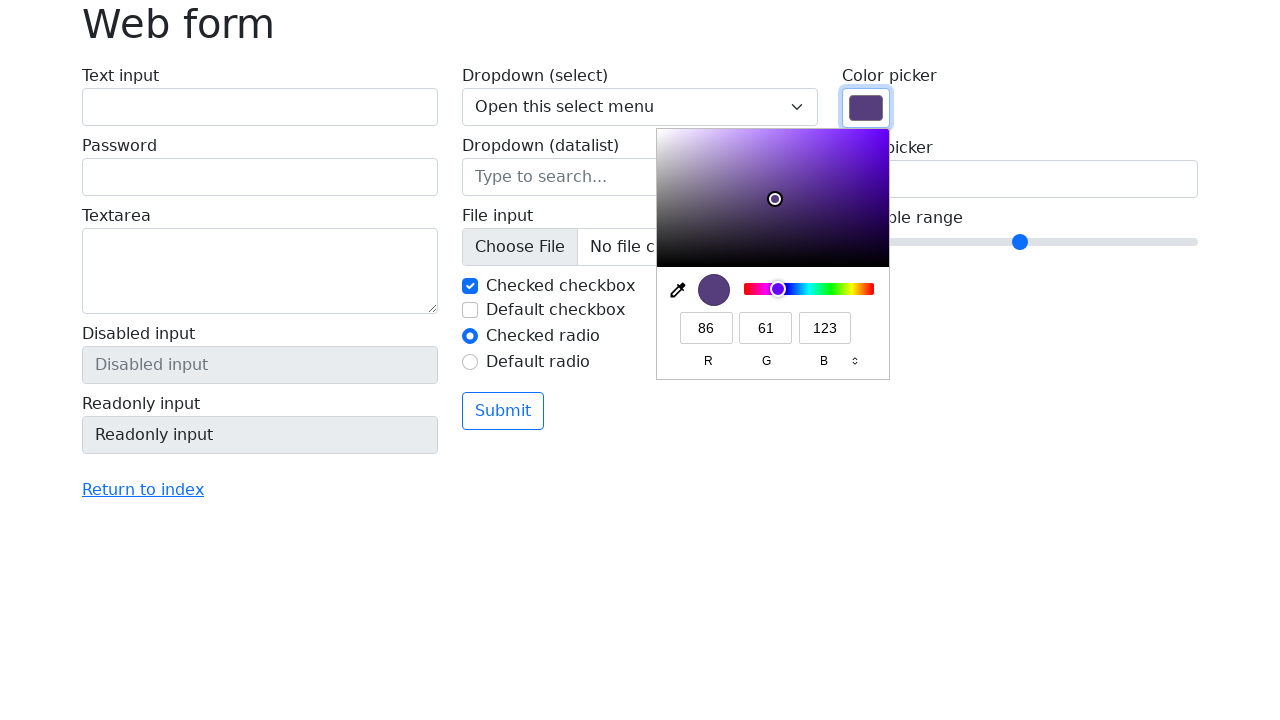

Pressed ArrowRight to navigate to next color option on input[name='my-colors']
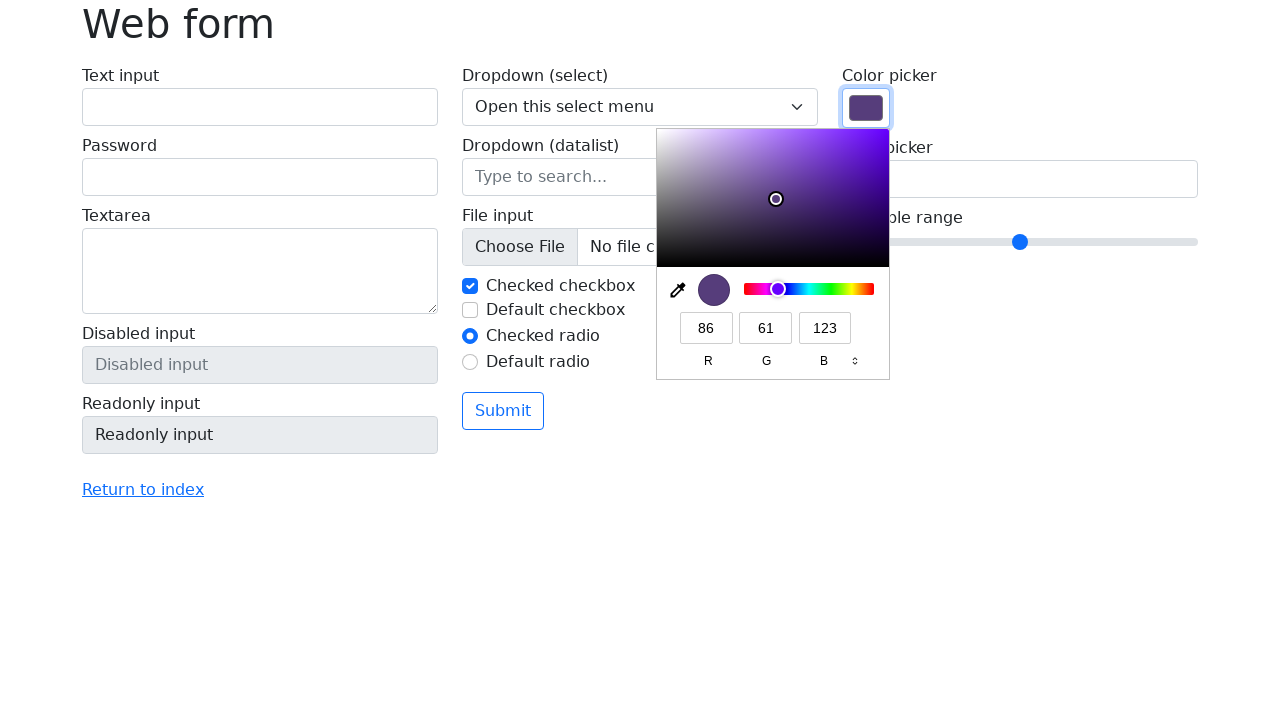

Clicked on color picker to select current color option at (866, 108) on input[name='my-colors']
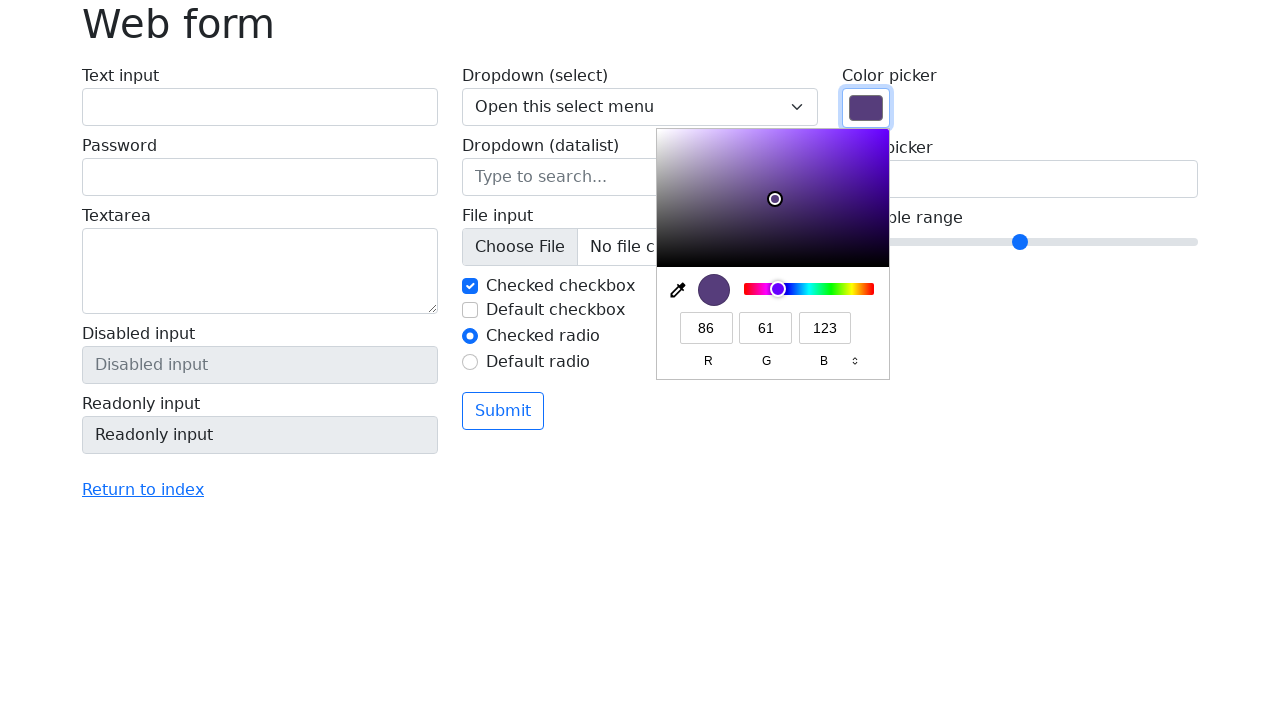

Pressed ArrowRight to navigate to next color option on input[name='my-colors']
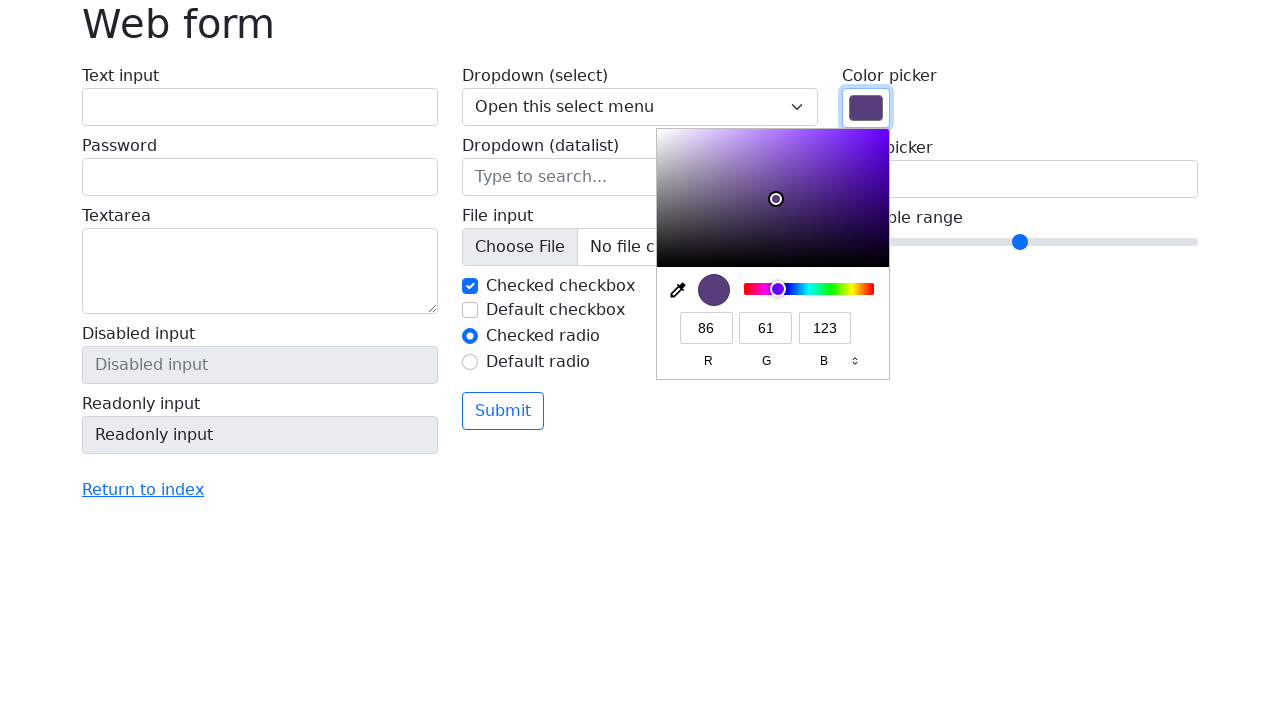

Clicked on color picker to select current color option at (866, 108) on input[name='my-colors']
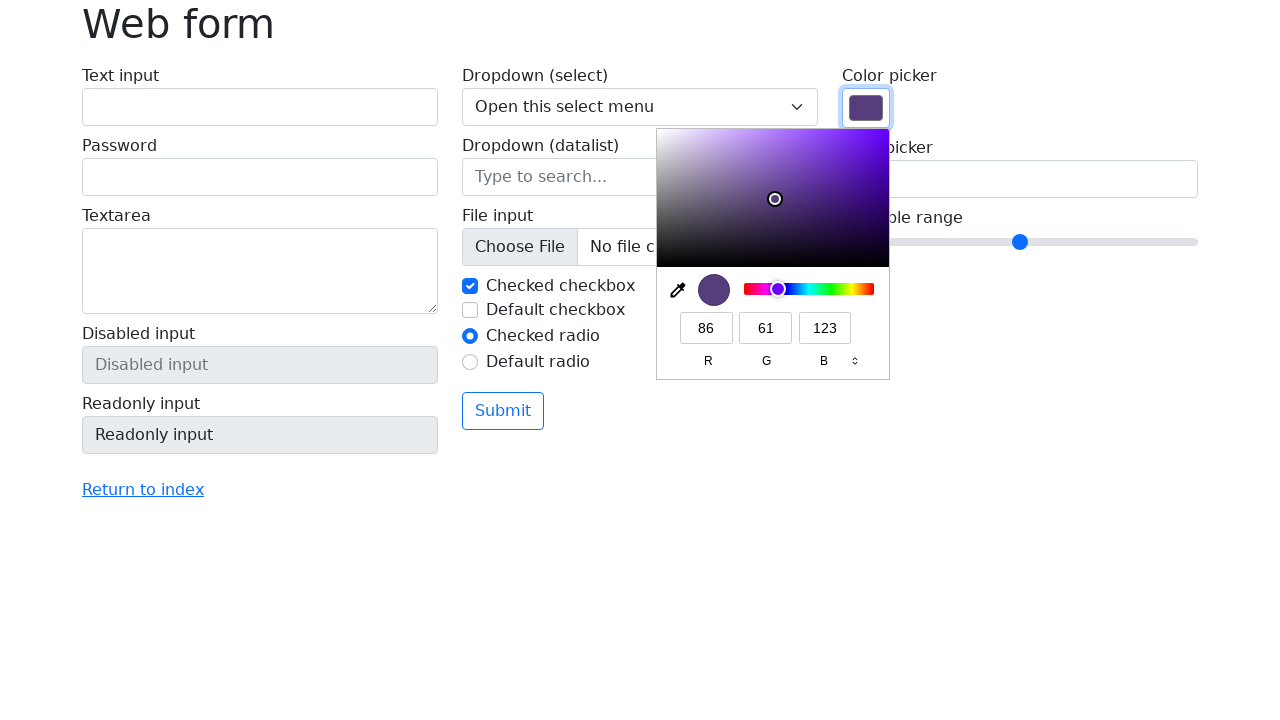

Pressed ArrowRight to navigate to next color option on input[name='my-colors']
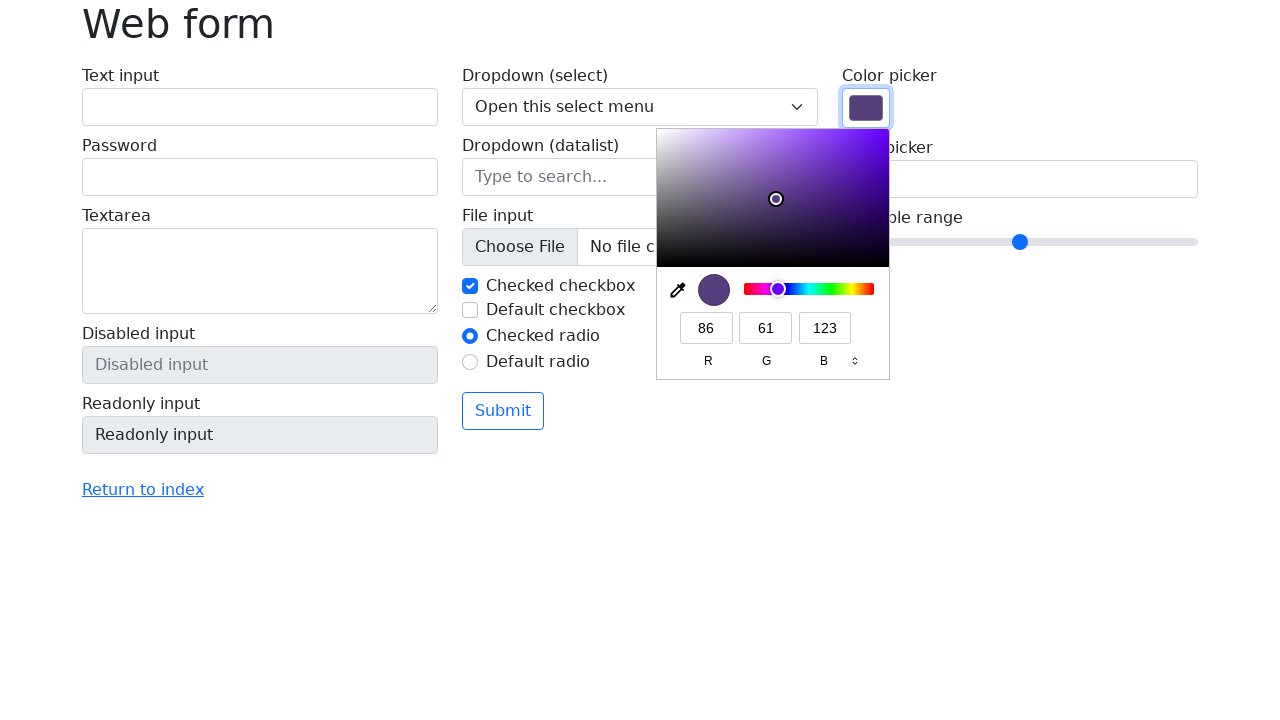

Clicked on color picker to select current color option at (866, 108) on input[name='my-colors']
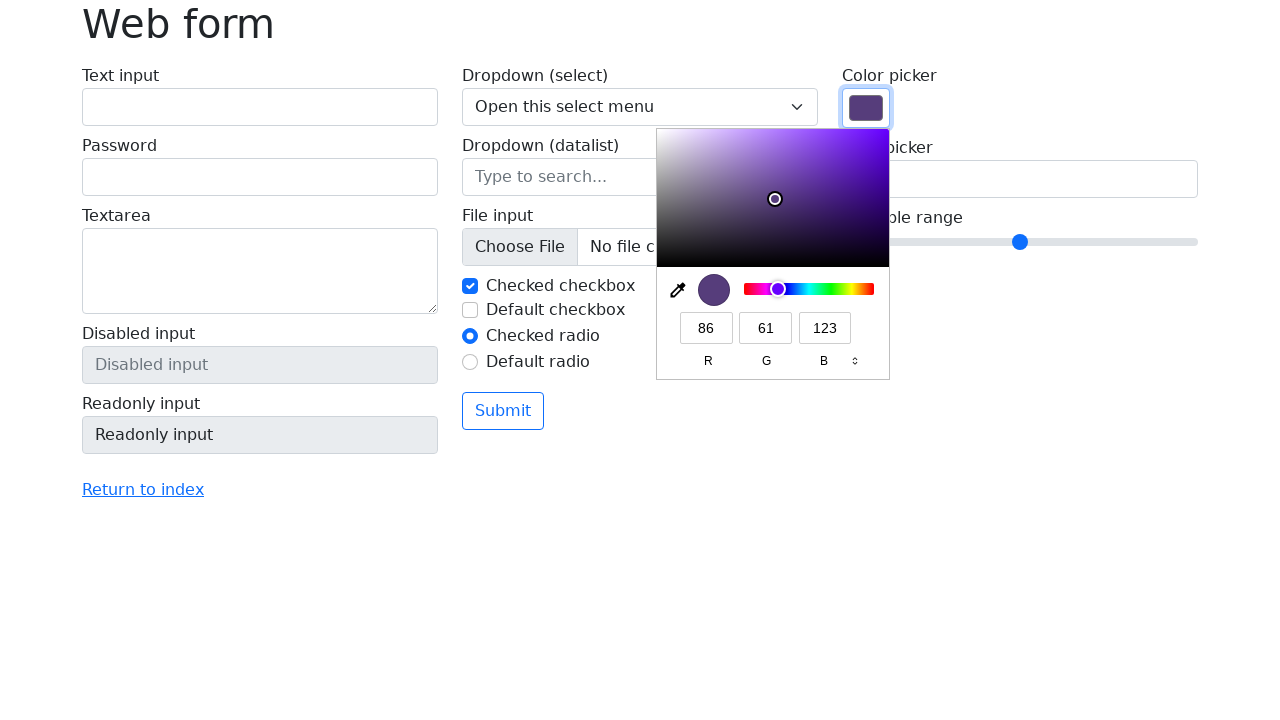

Pressed ArrowRight to navigate to next color option on input[name='my-colors']
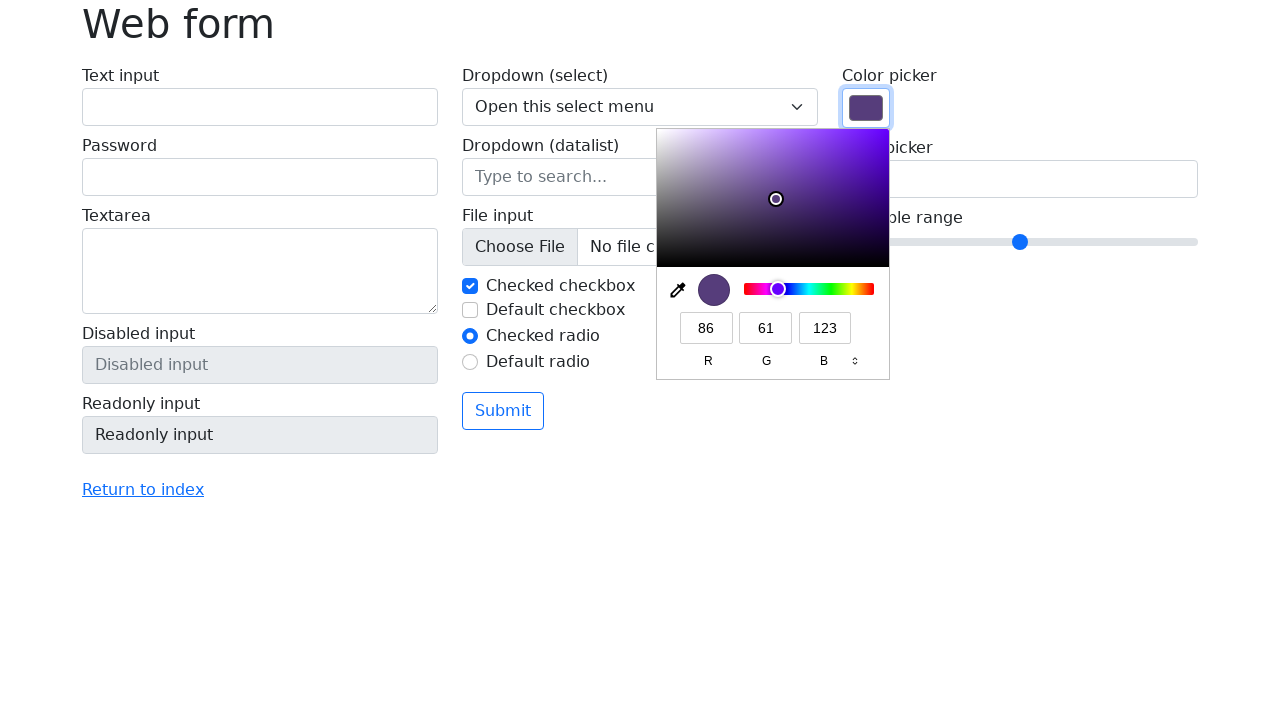

Clicked on color picker to select current color option at (866, 108) on input[name='my-colors']
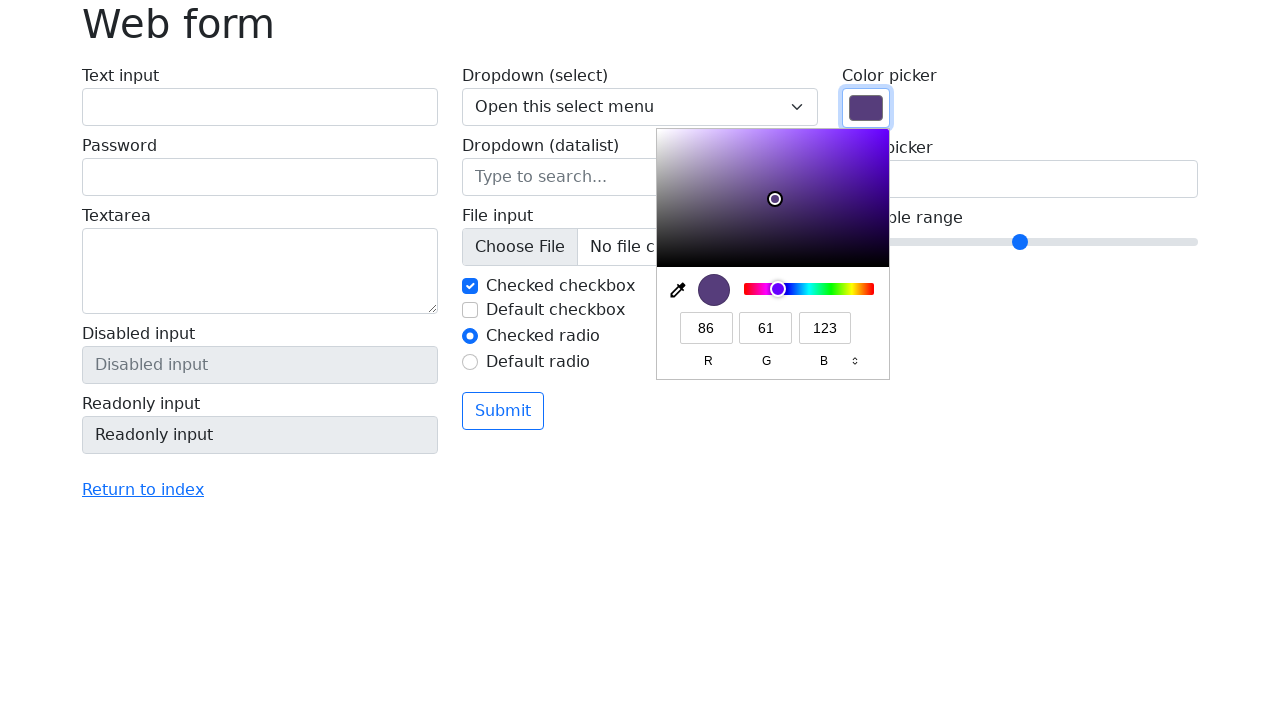

Pressed ArrowRight to navigate to next color option on input[name='my-colors']
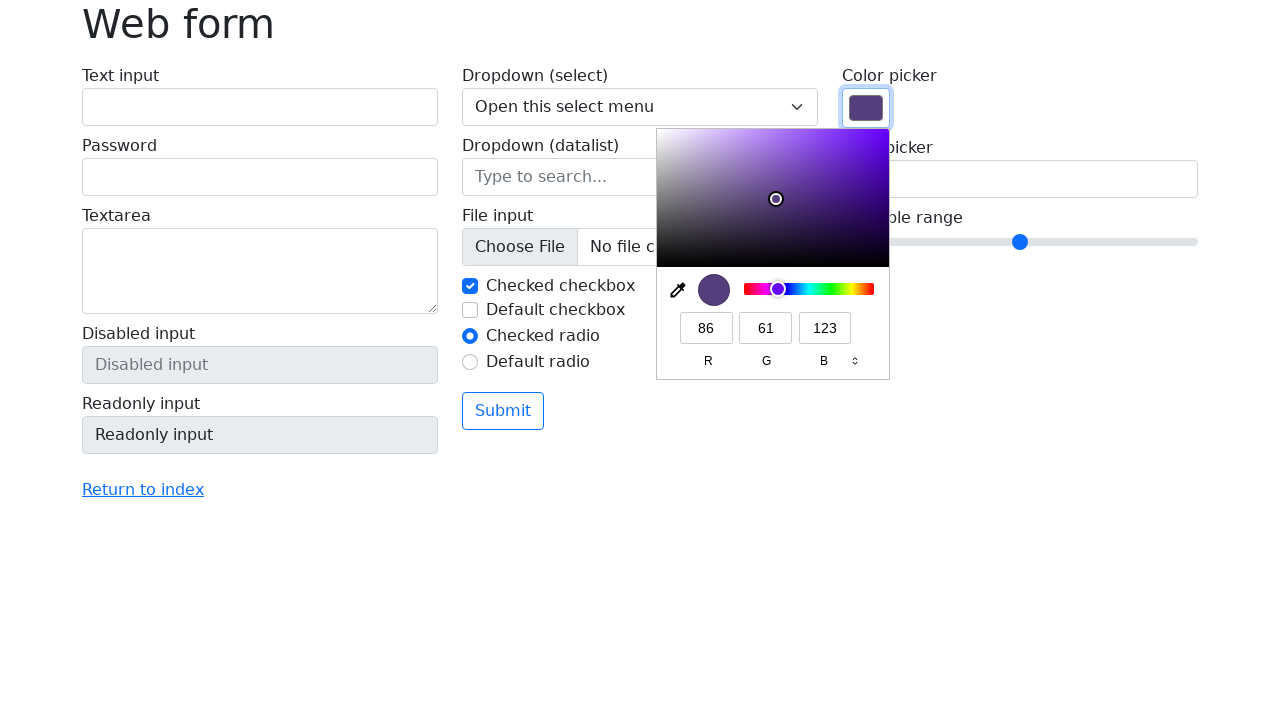

Clicked on color picker to select current color option at (866, 108) on input[name='my-colors']
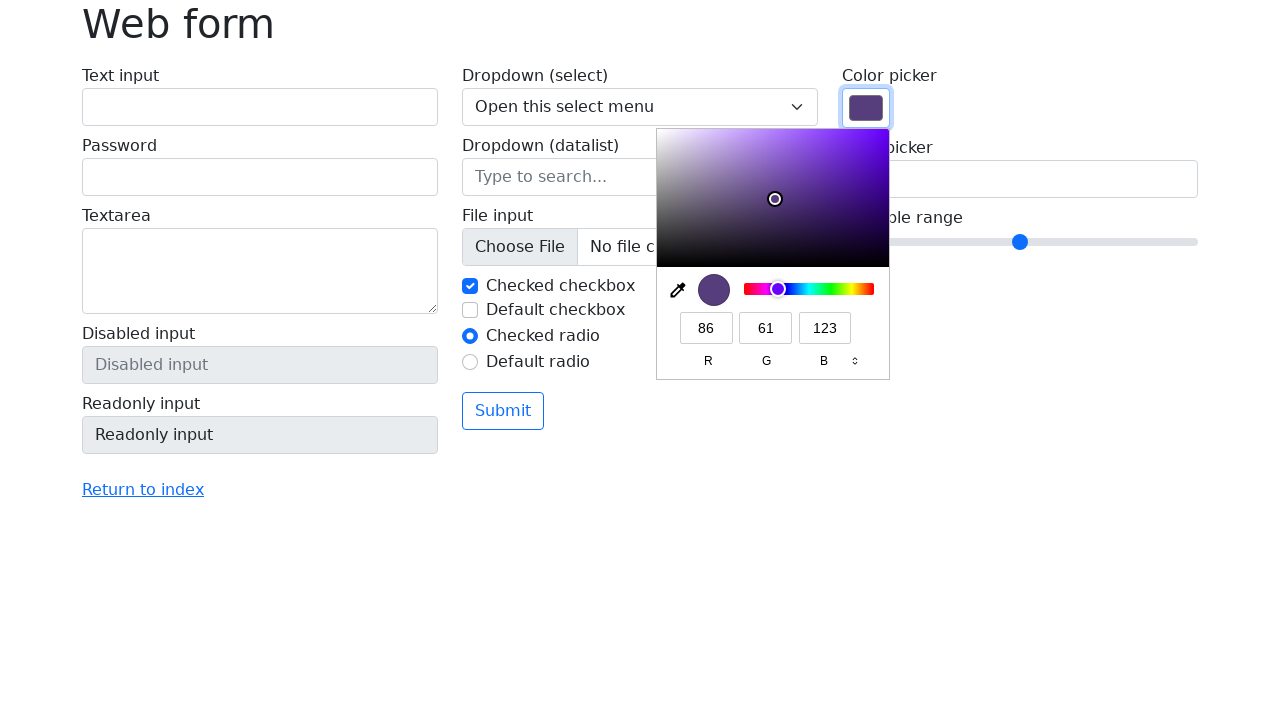

Pressed ArrowRight to navigate to next color option on input[name='my-colors']
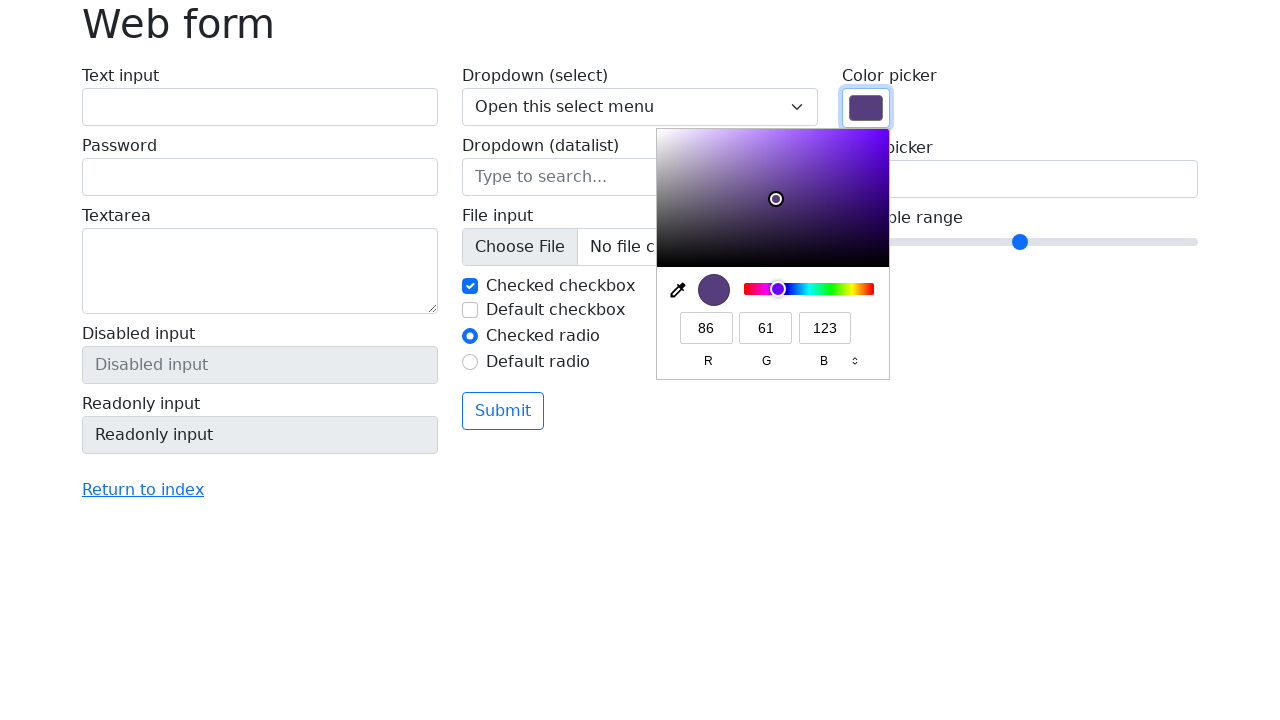

Clicked on color picker to select current color option at (866, 108) on input[name='my-colors']
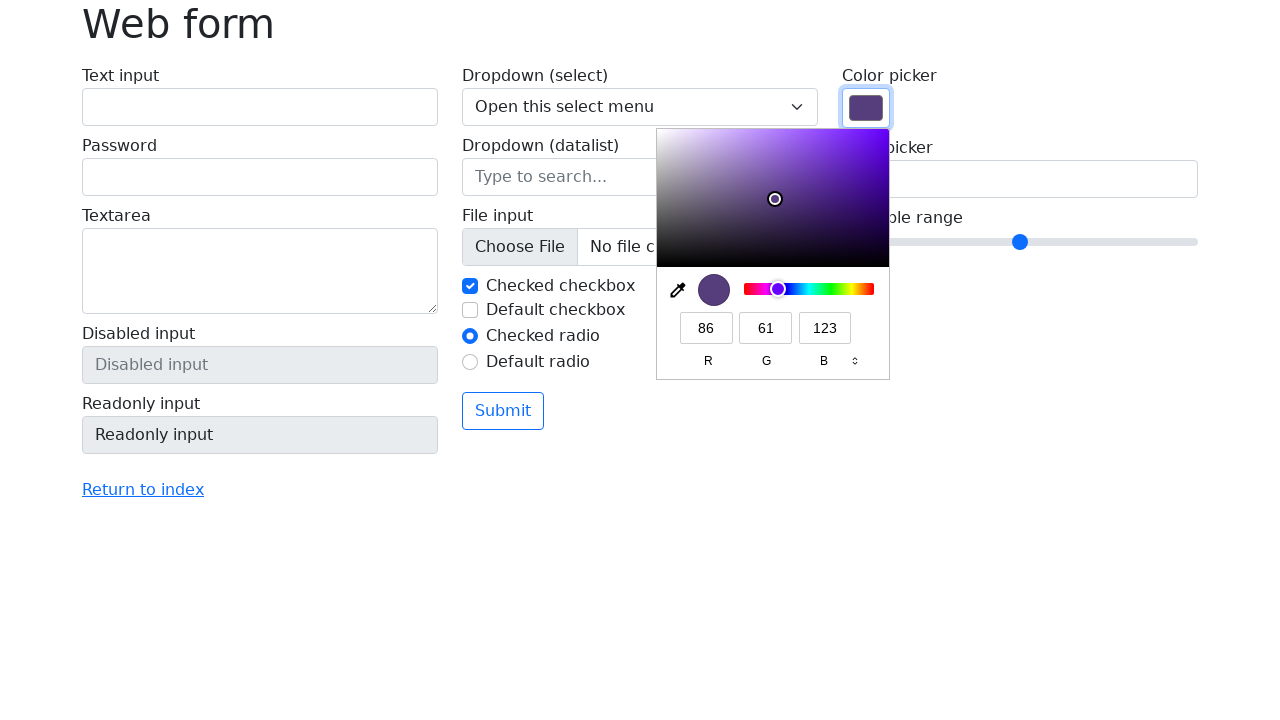

Pressed ArrowRight to navigate to next color option on input[name='my-colors']
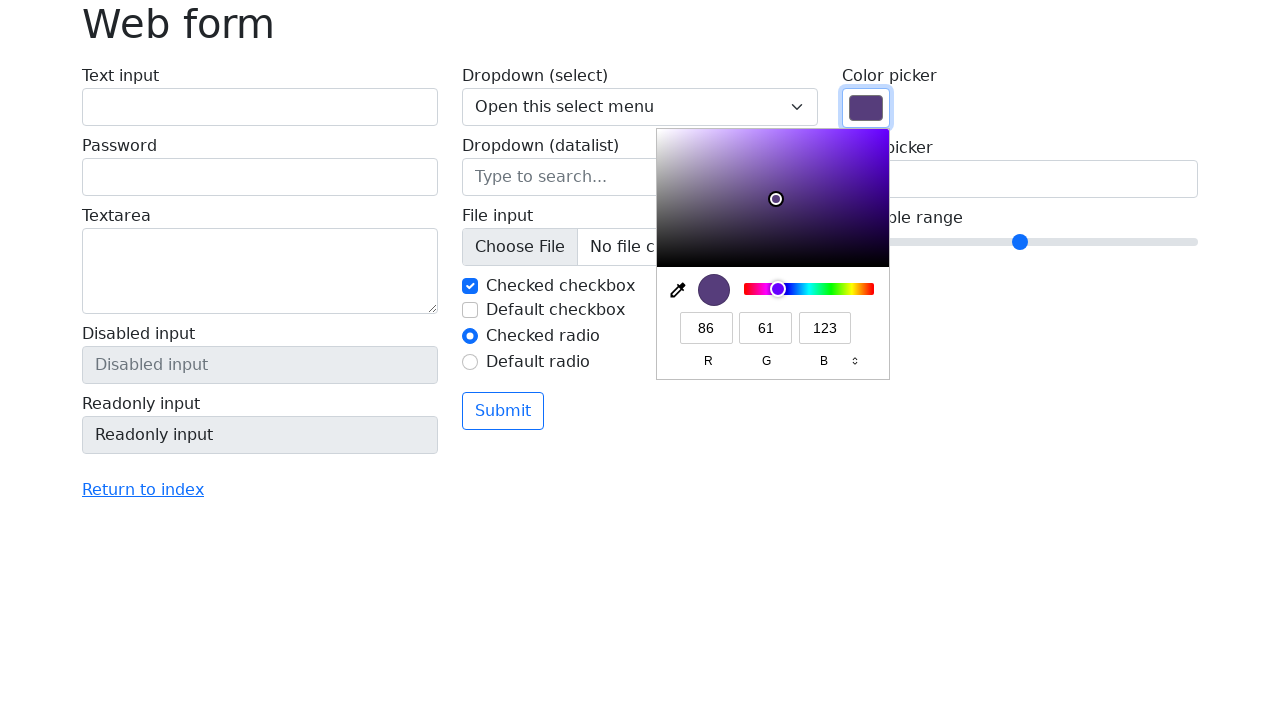

Clicked on color picker to select current color option at (866, 108) on input[name='my-colors']
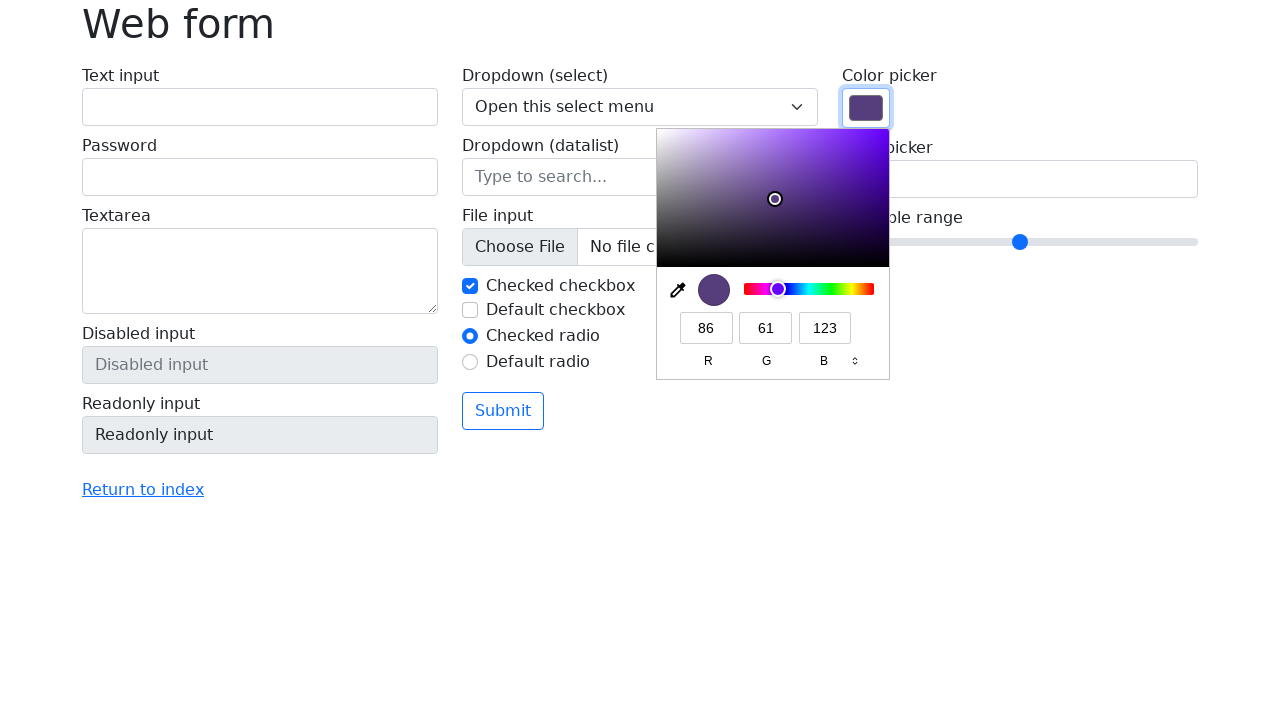

Pressed ArrowRight to navigate to next color option on input[name='my-colors']
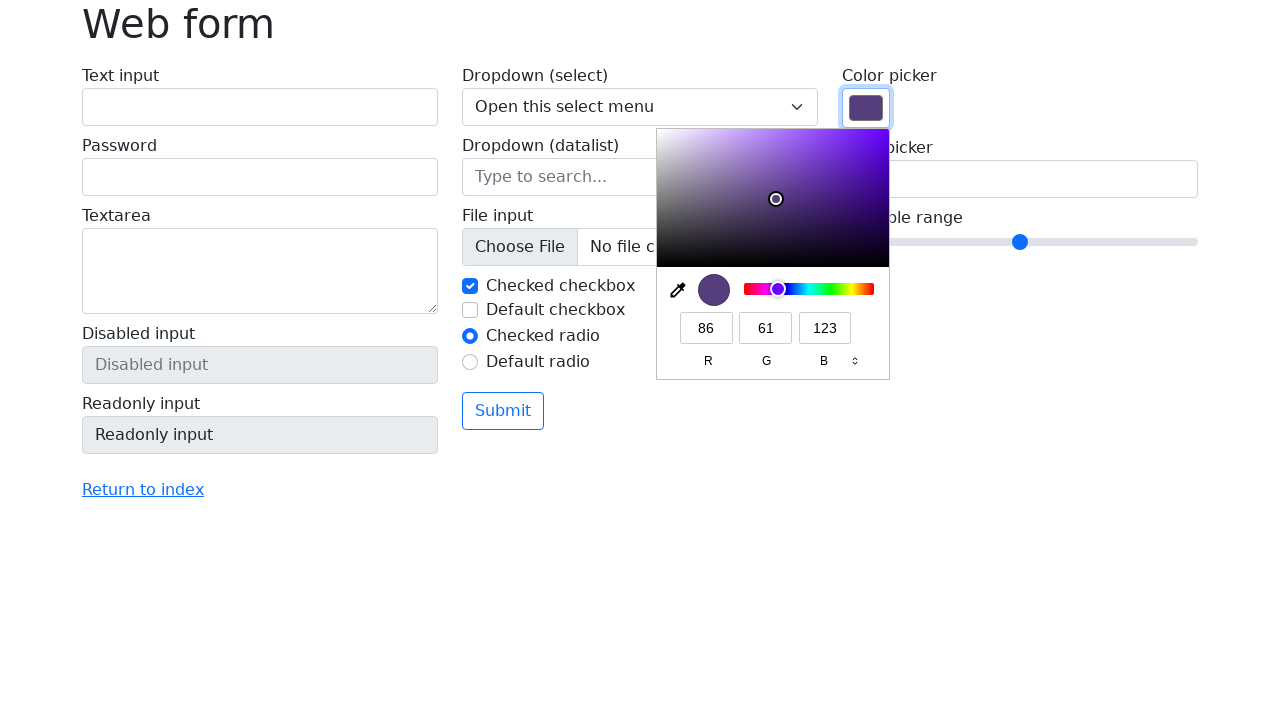

Clicked on color picker to select current color option at (866, 108) on input[name='my-colors']
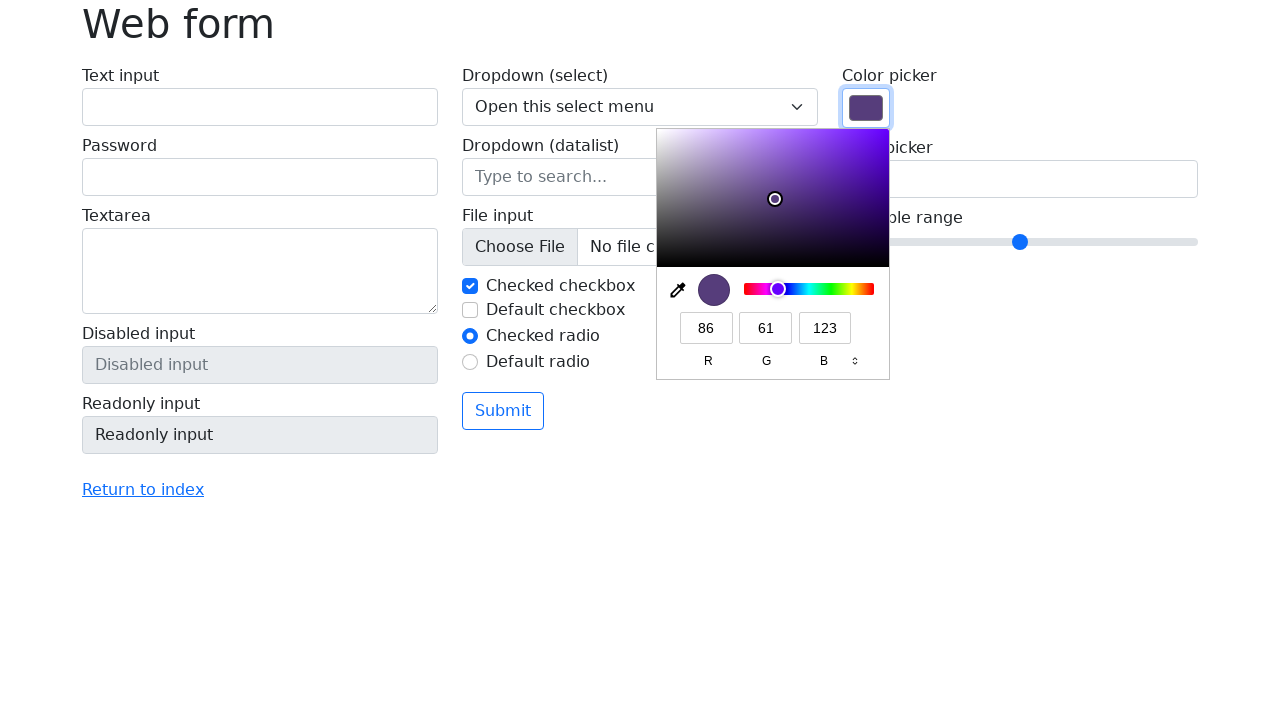

Pressed ArrowRight to navigate to next color option on input[name='my-colors']
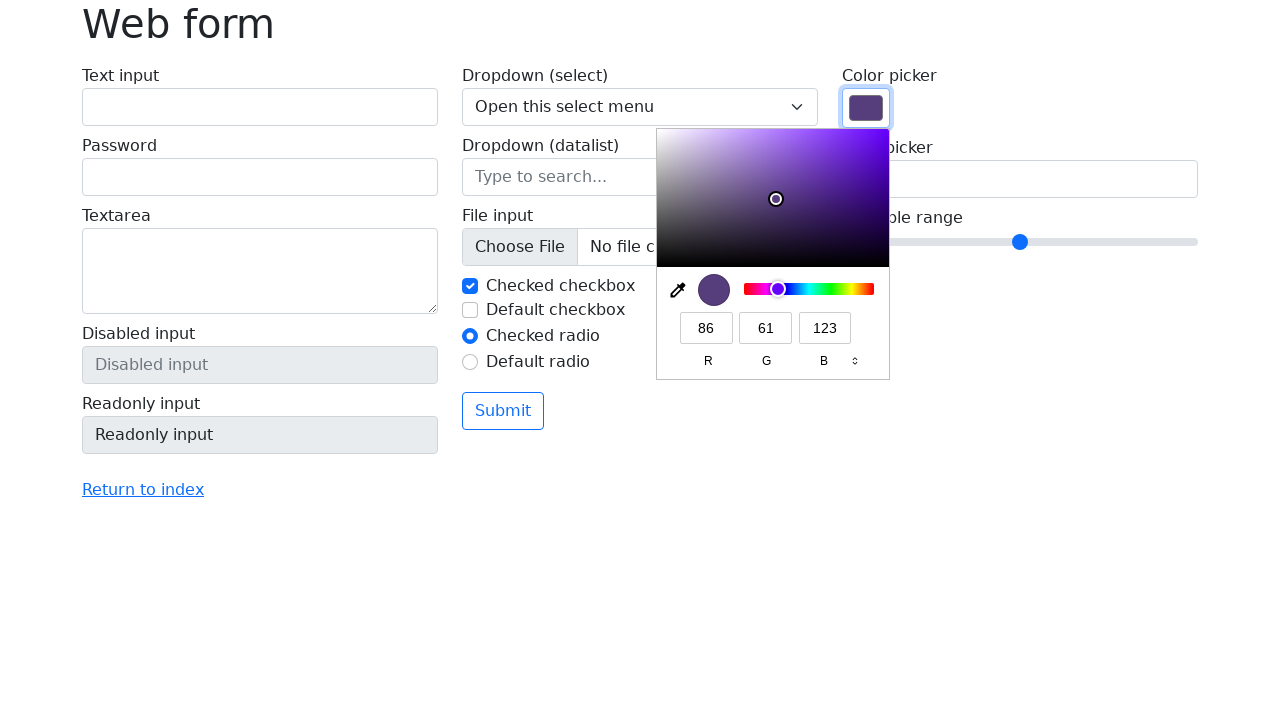

Clicked on color picker to select current color option at (866, 108) on input[name='my-colors']
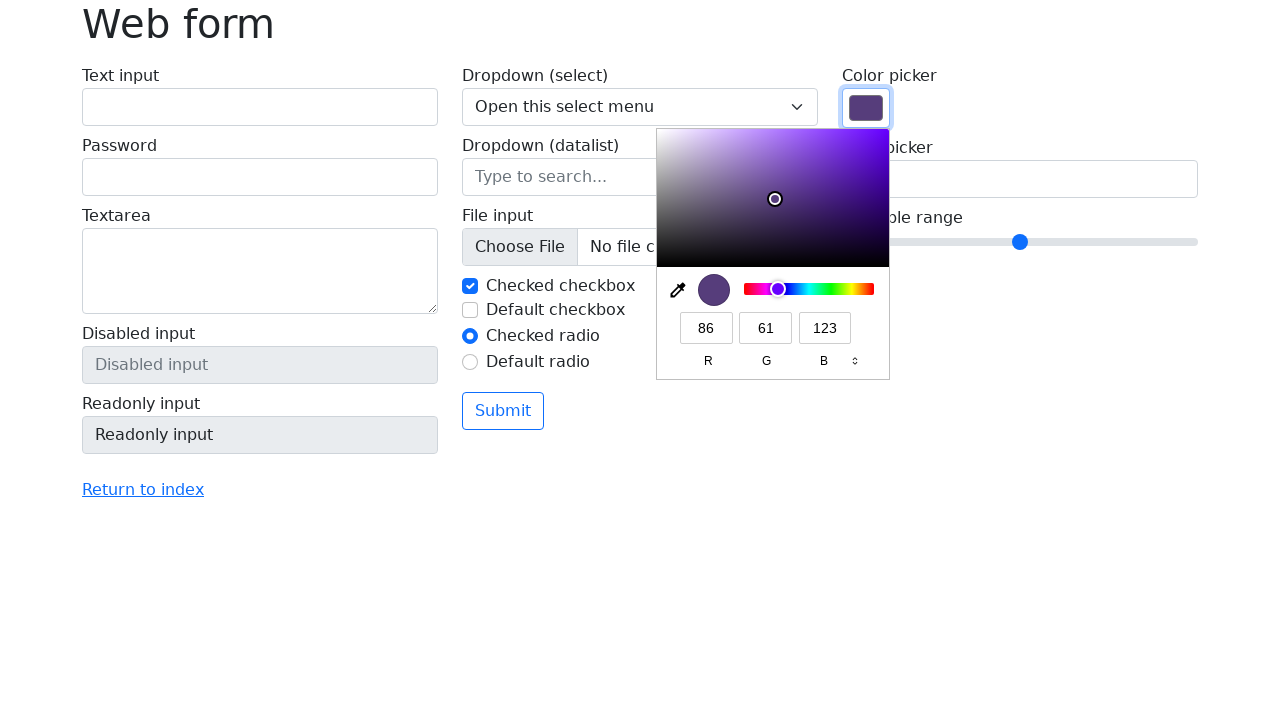

Pressed ArrowRight to navigate to next color option on input[name='my-colors']
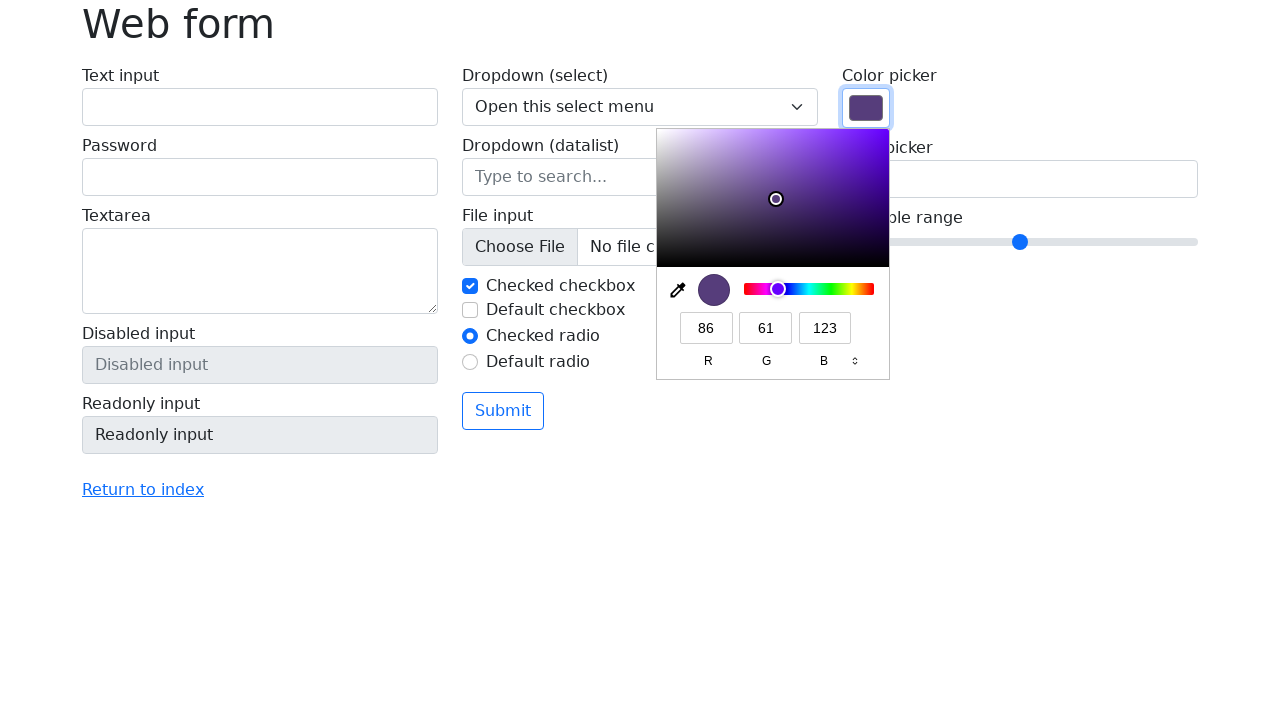

Clicked on color picker to select current color option at (866, 108) on input[name='my-colors']
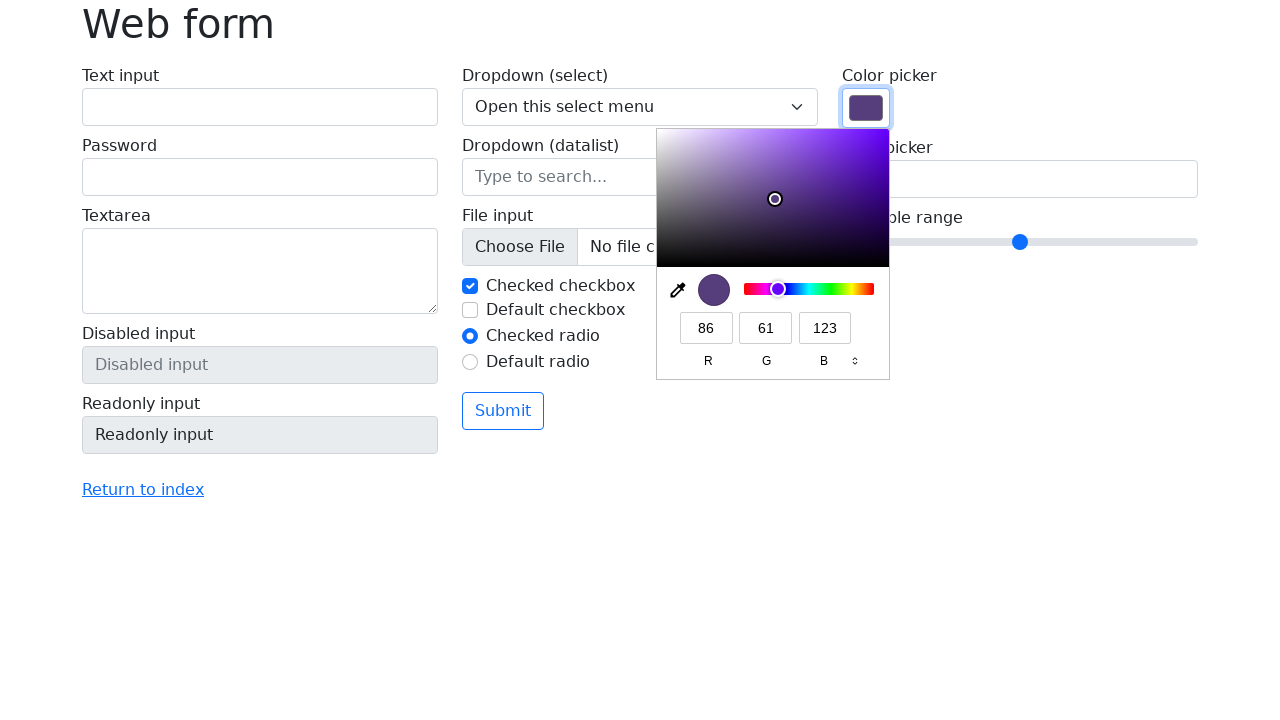

Pressed ArrowRight to navigate to next color option on input[name='my-colors']
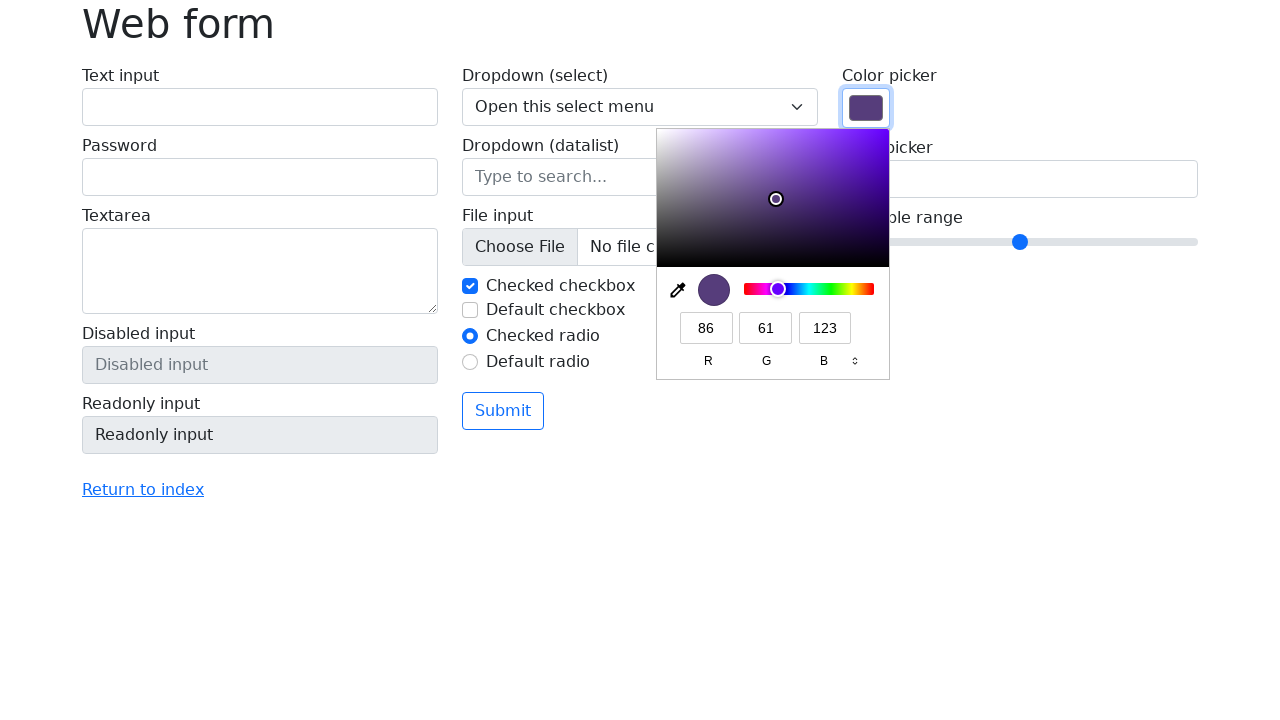

Clicked on color picker to select current color option at (866, 108) on input[name='my-colors']
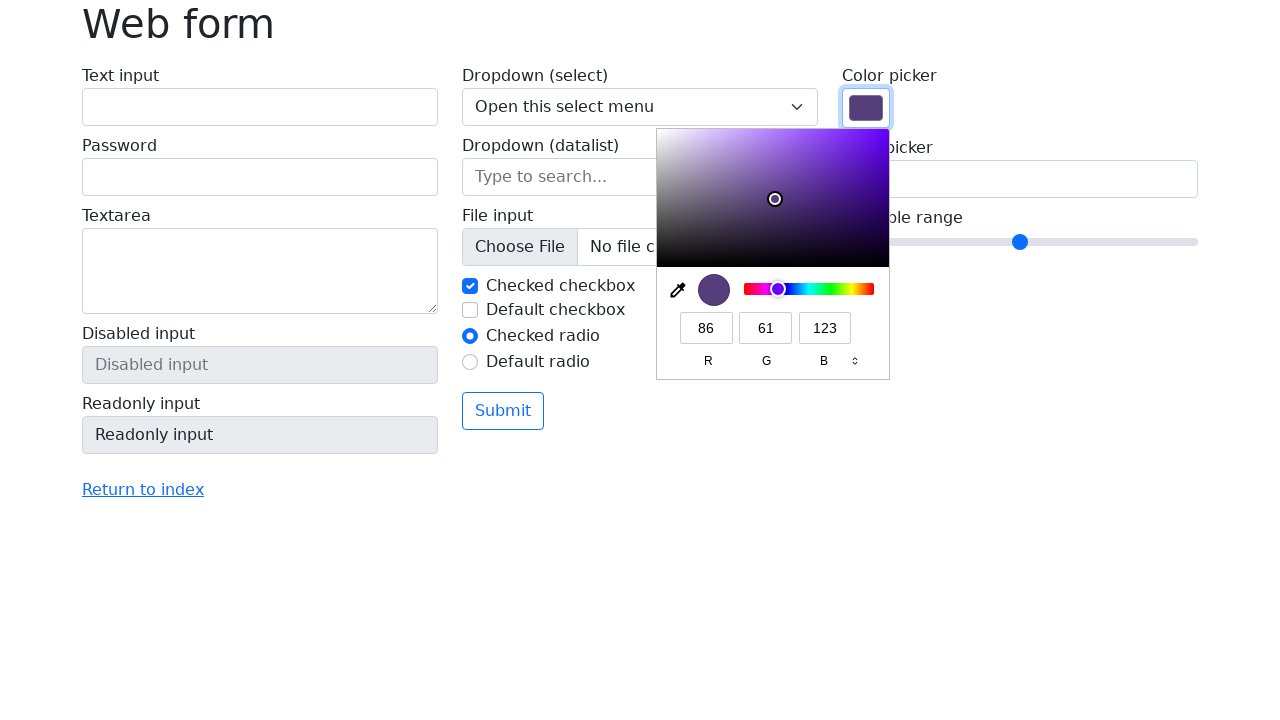

Pressed ArrowRight to navigate to next color option on input[name='my-colors']
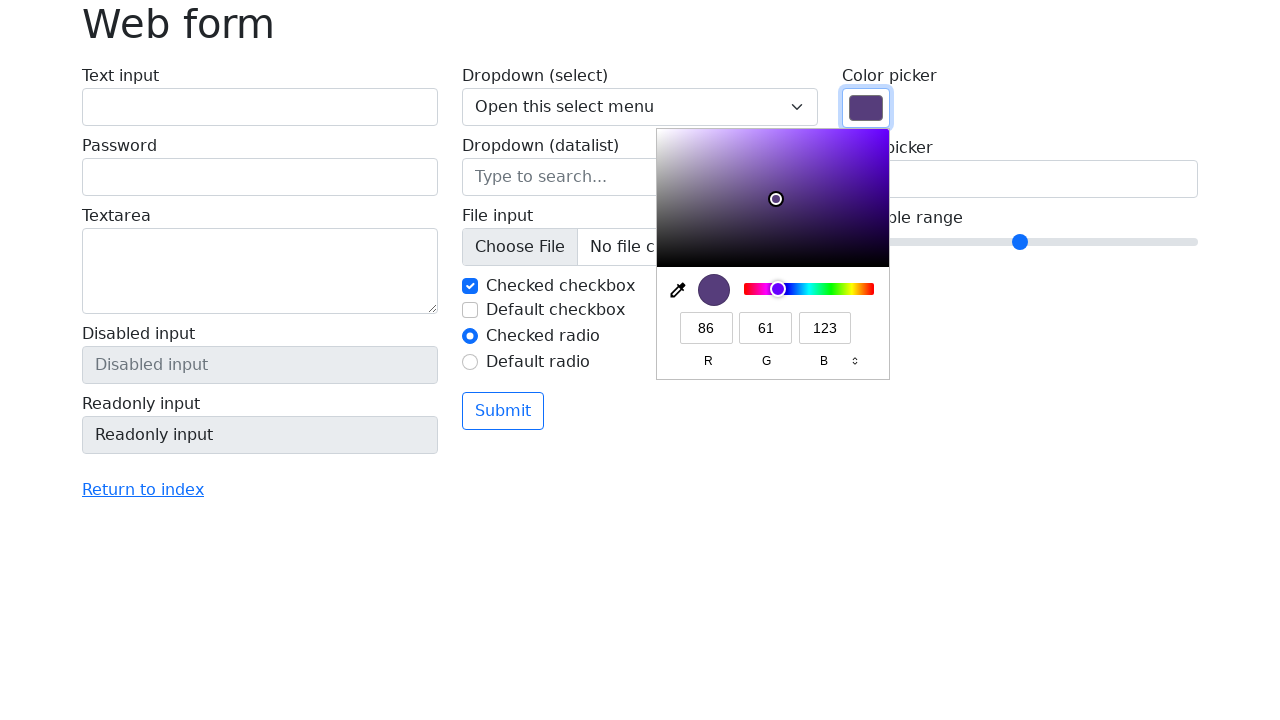

Clicked on color picker to select current color option at (866, 108) on input[name='my-colors']
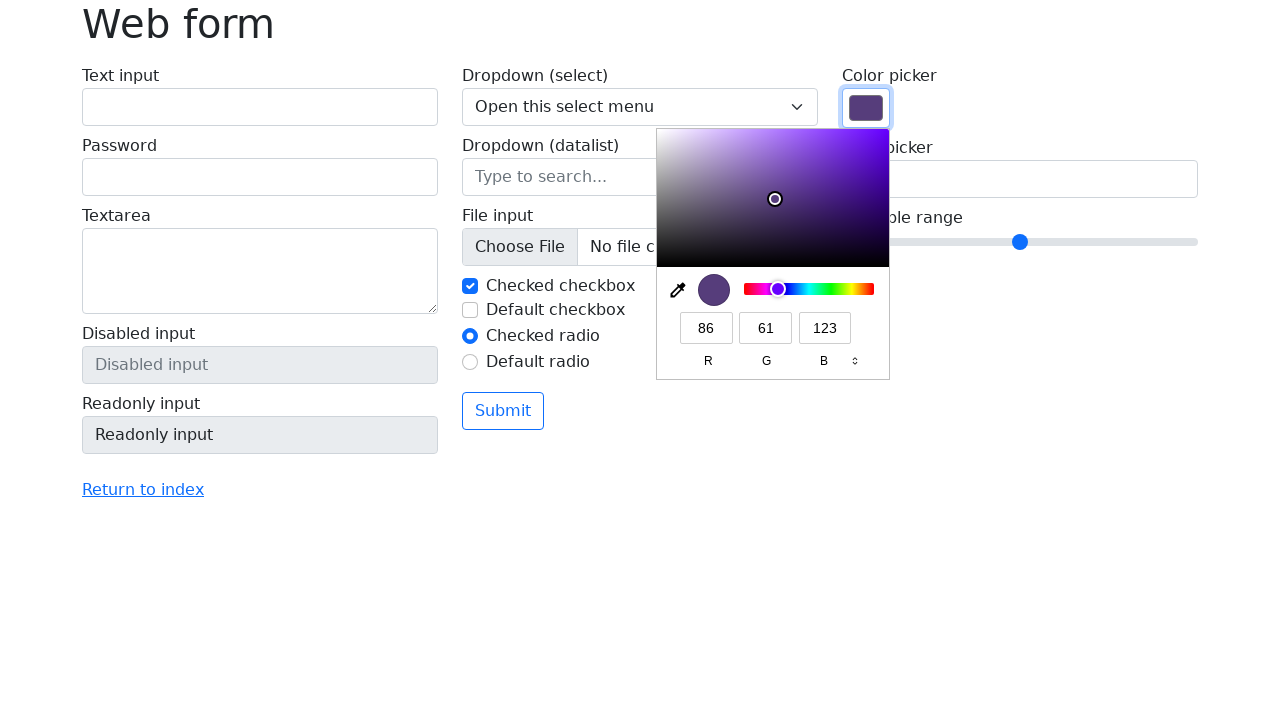

Pressed ArrowRight to navigate to next color option on input[name='my-colors']
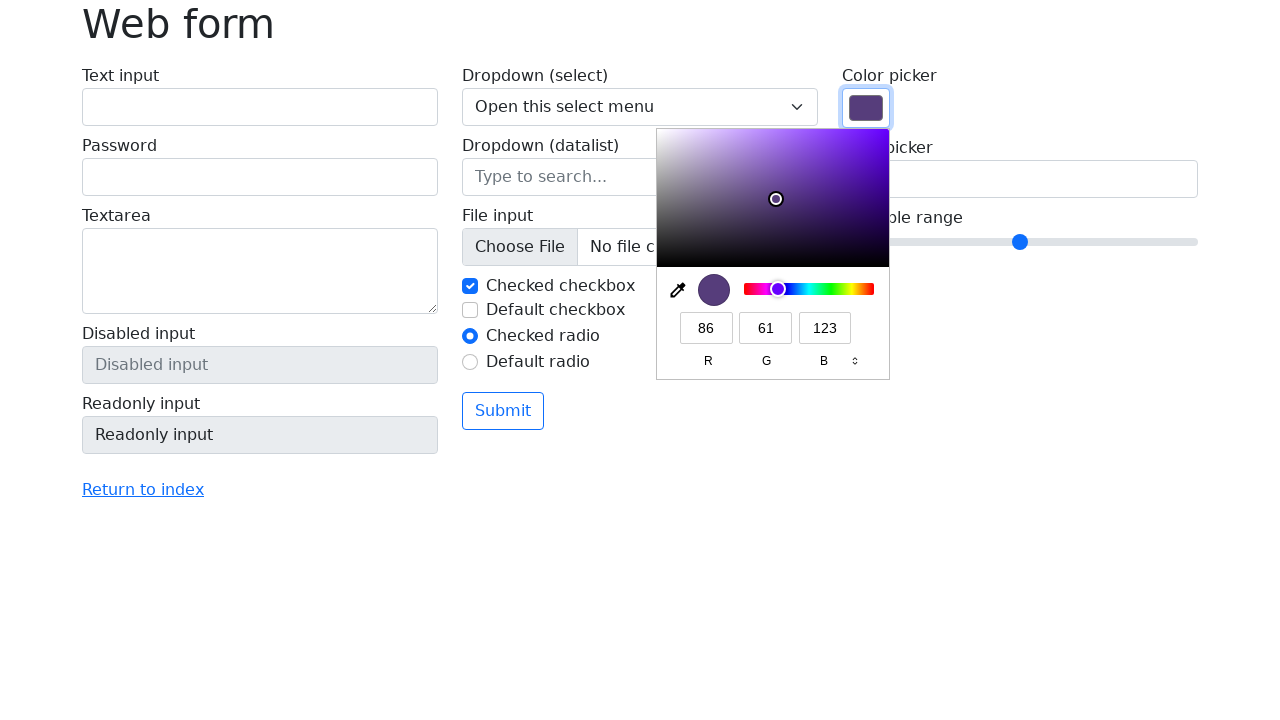

Clicked on color picker to select current color option at (866, 108) on input[name='my-colors']
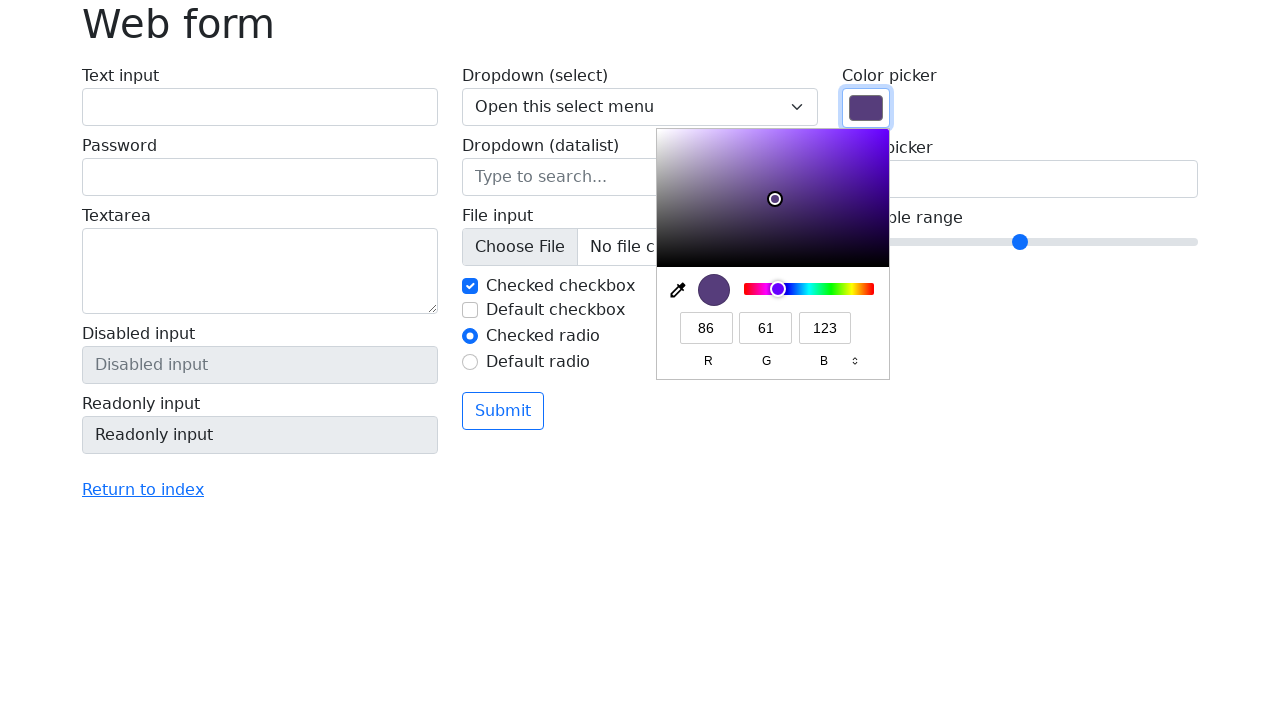

Pressed ArrowRight to navigate to next color option on input[name='my-colors']
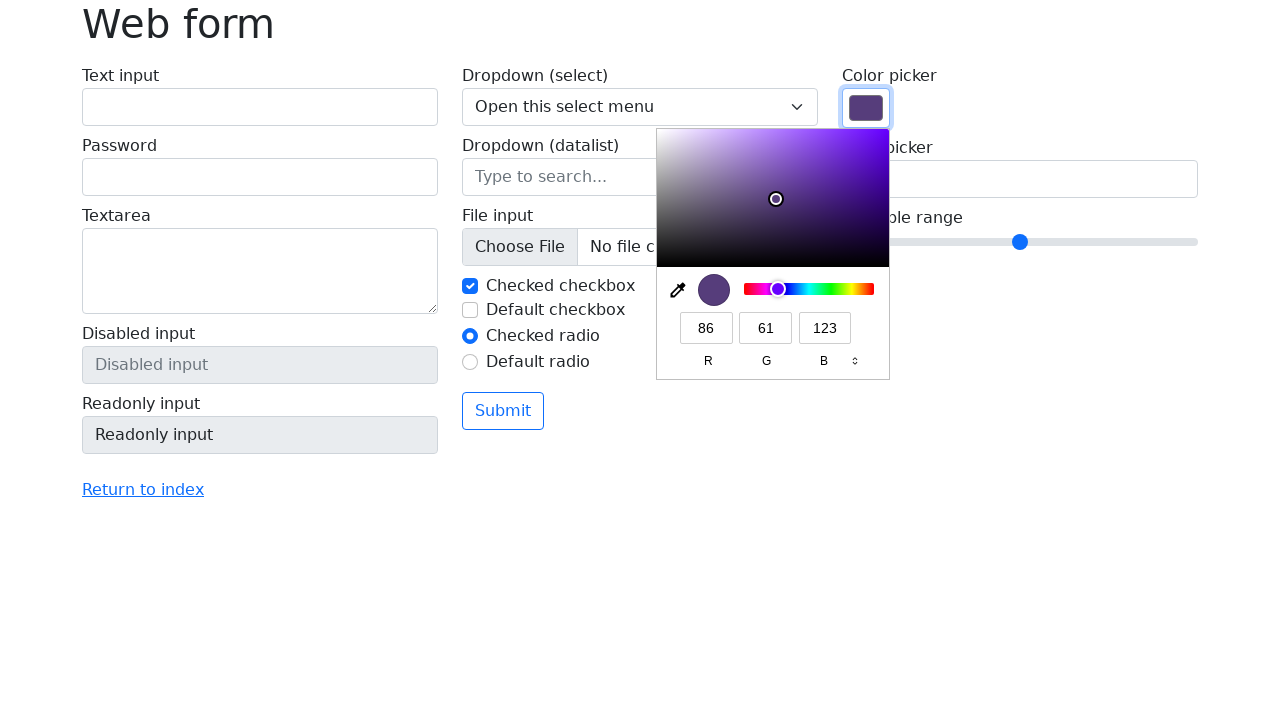

Clicked on color picker to select current color option at (866, 108) on input[name='my-colors']
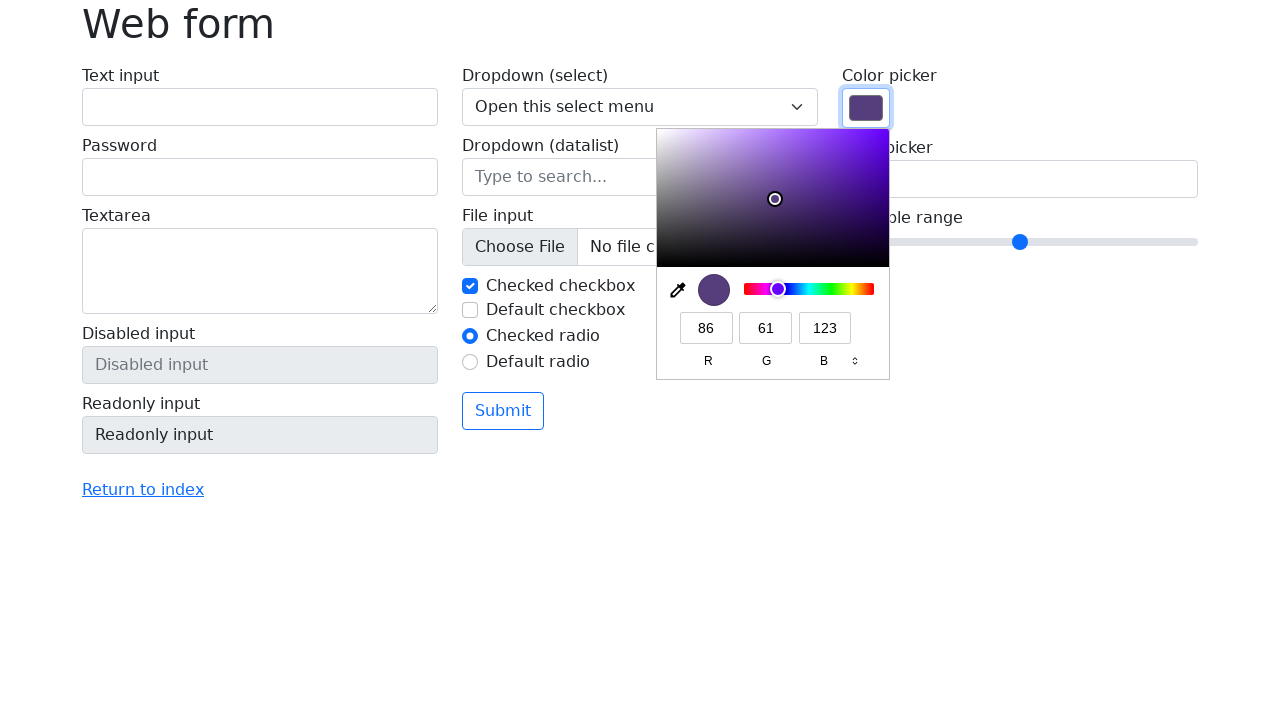

Pressed ArrowRight to navigate to next color option on input[name='my-colors']
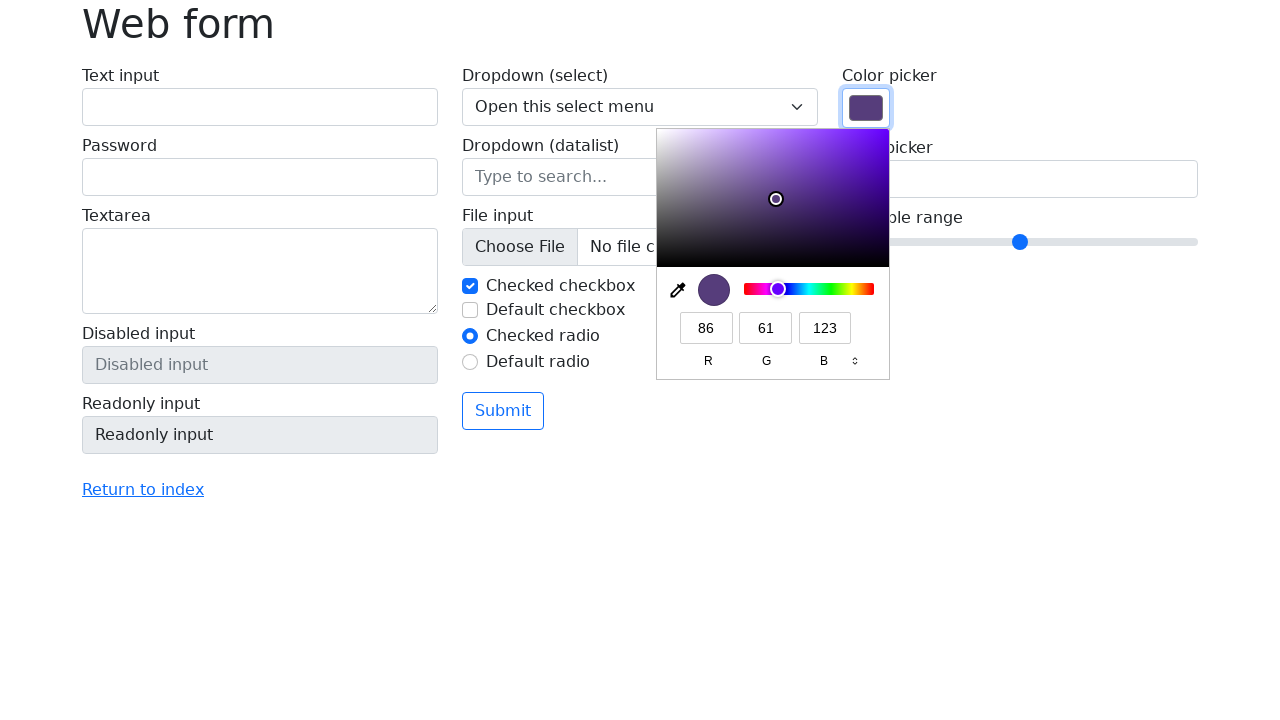

Clicked on color picker to select current color option at (866, 108) on input[name='my-colors']
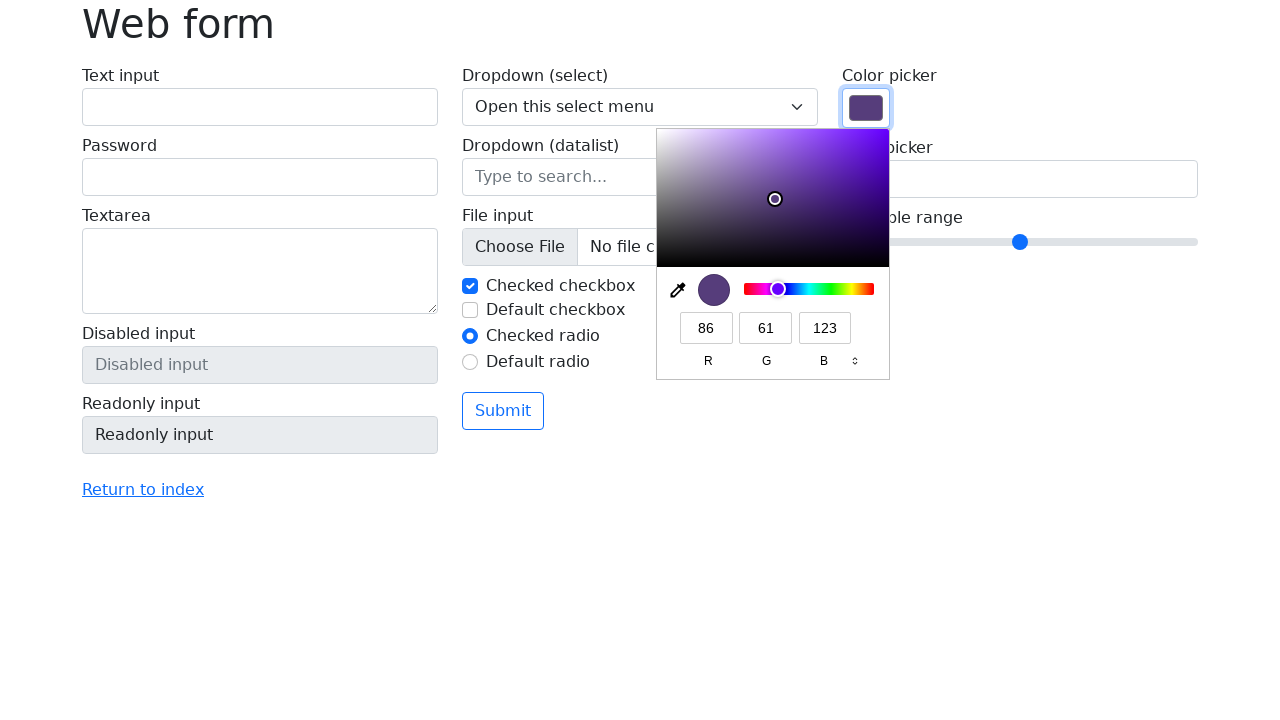

Pressed ArrowRight to navigate to next color option on input[name='my-colors']
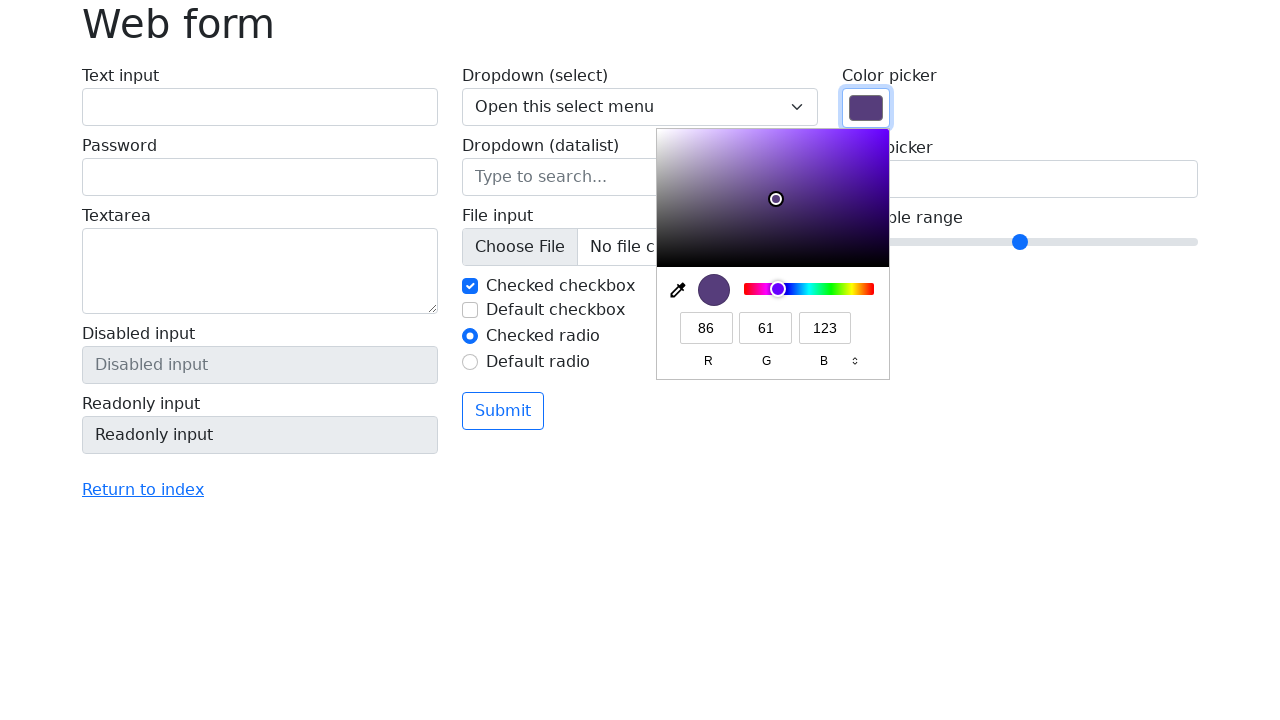

Clicked on color picker to select current color option at (866, 108) on input[name='my-colors']
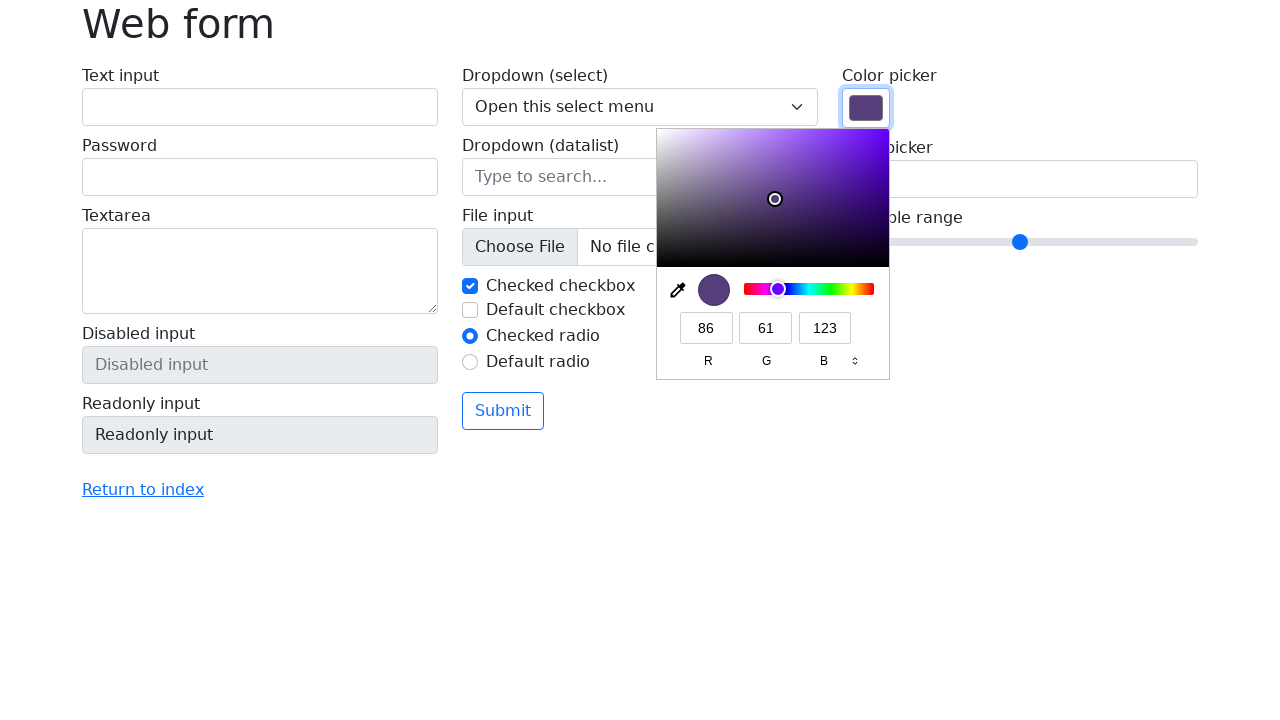

Pressed ArrowRight to navigate to next color option on input[name='my-colors']
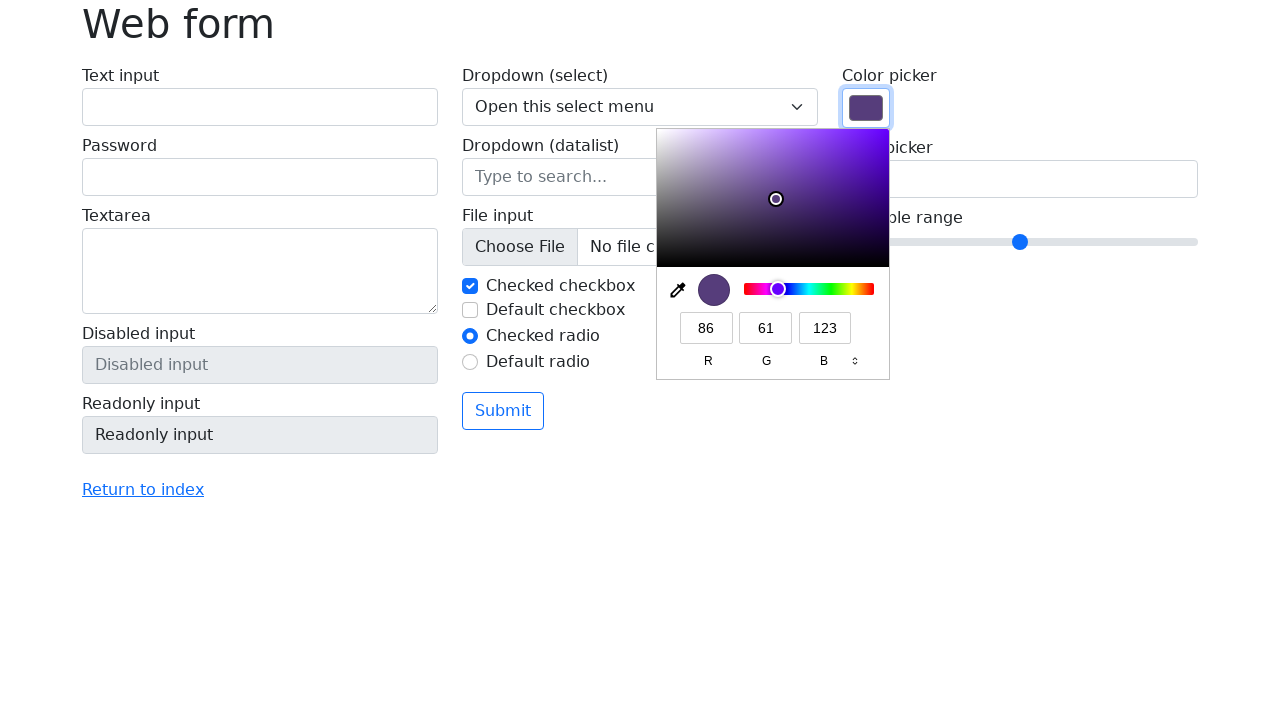

Clicked on color picker to select current color option at (866, 108) on input[name='my-colors']
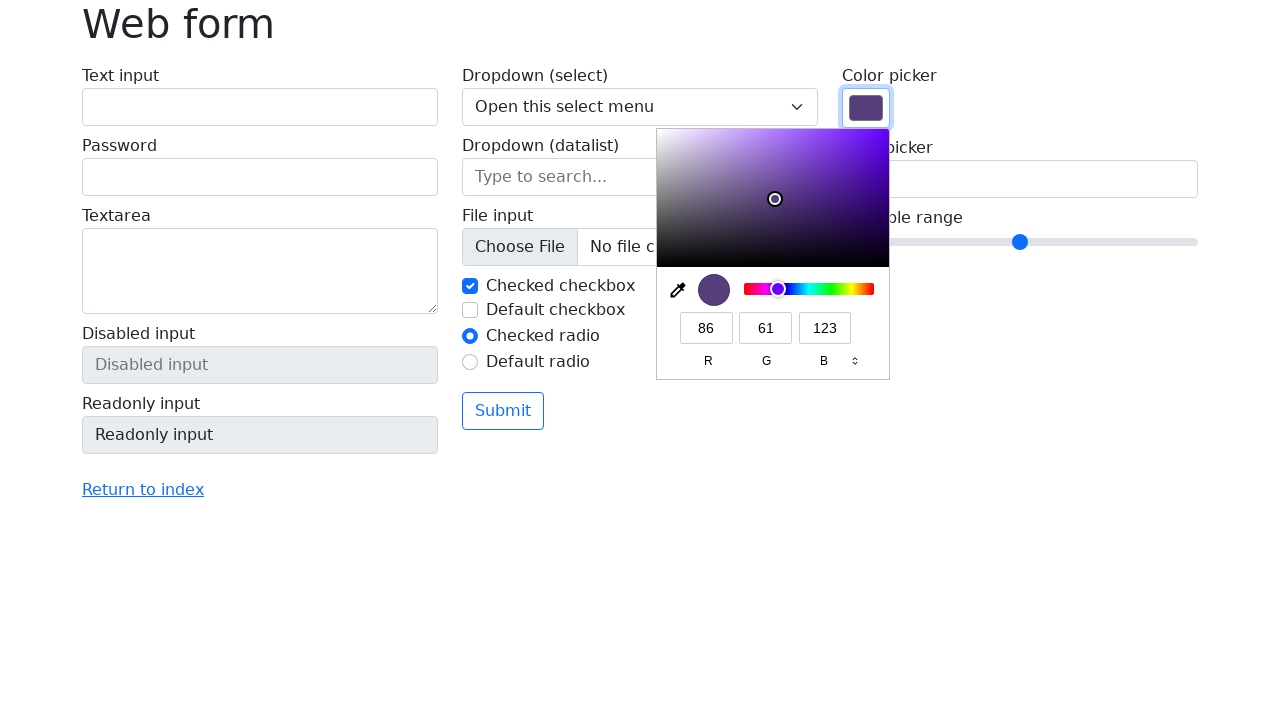

Pressed ArrowRight to navigate to next color option on input[name='my-colors']
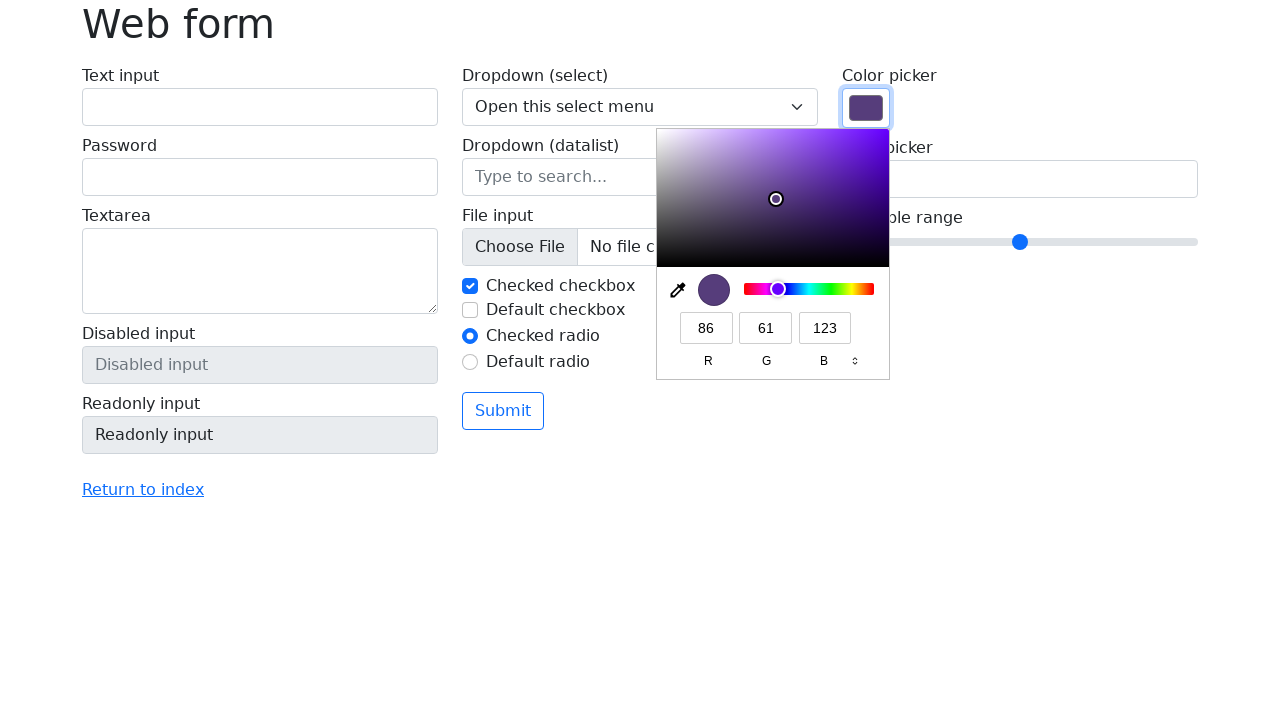

Clicked on color picker to select current color option at (866, 108) on input[name='my-colors']
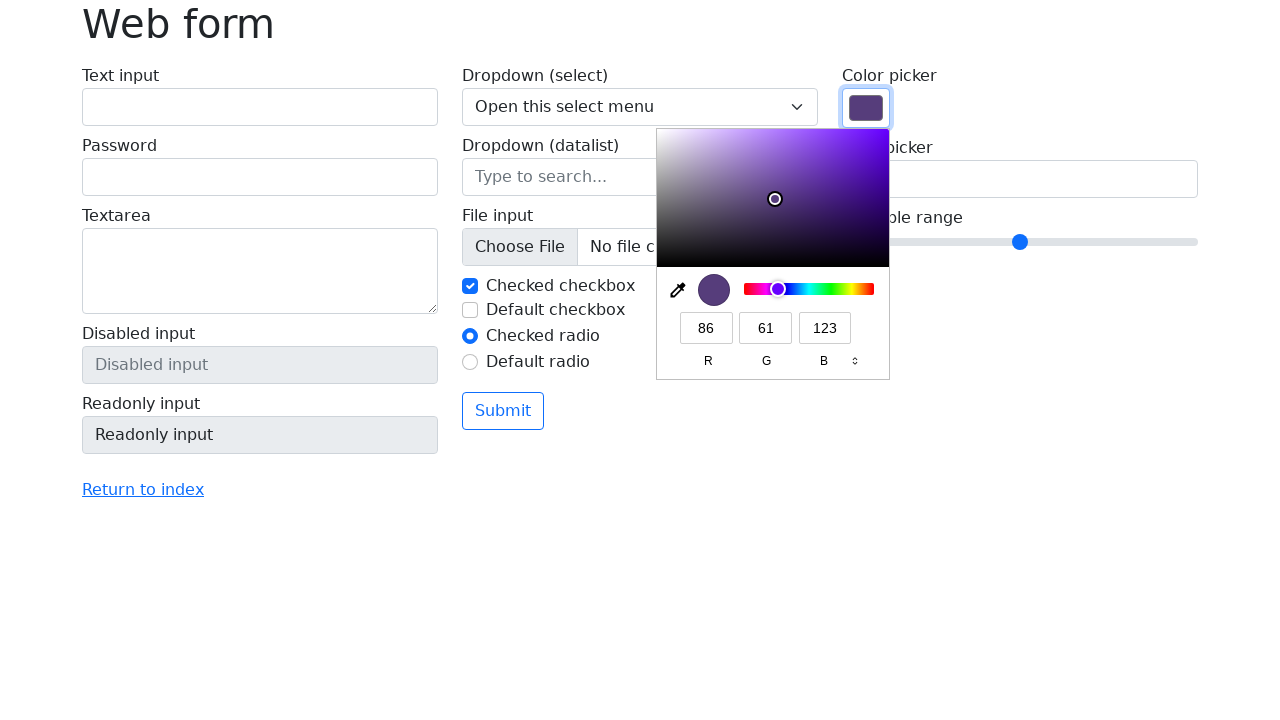

Pressed ArrowRight to navigate to next color option on input[name='my-colors']
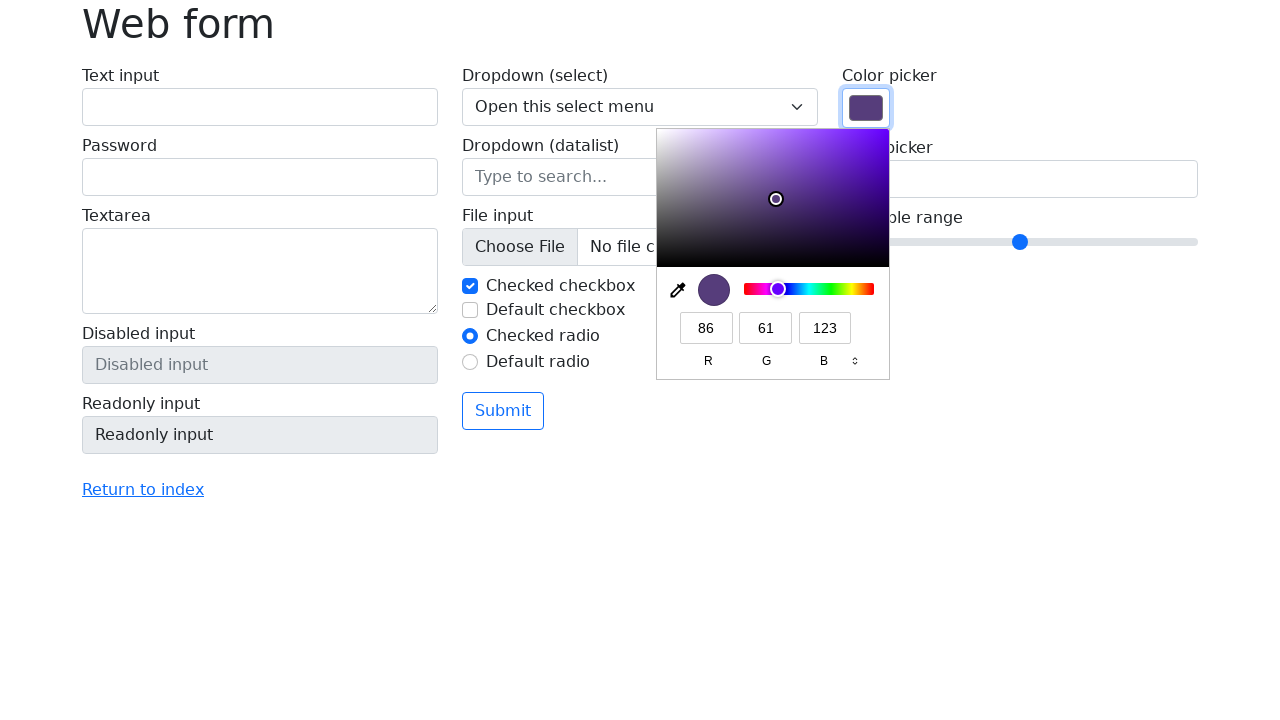

Clicked on color picker to select current color option at (866, 108) on input[name='my-colors']
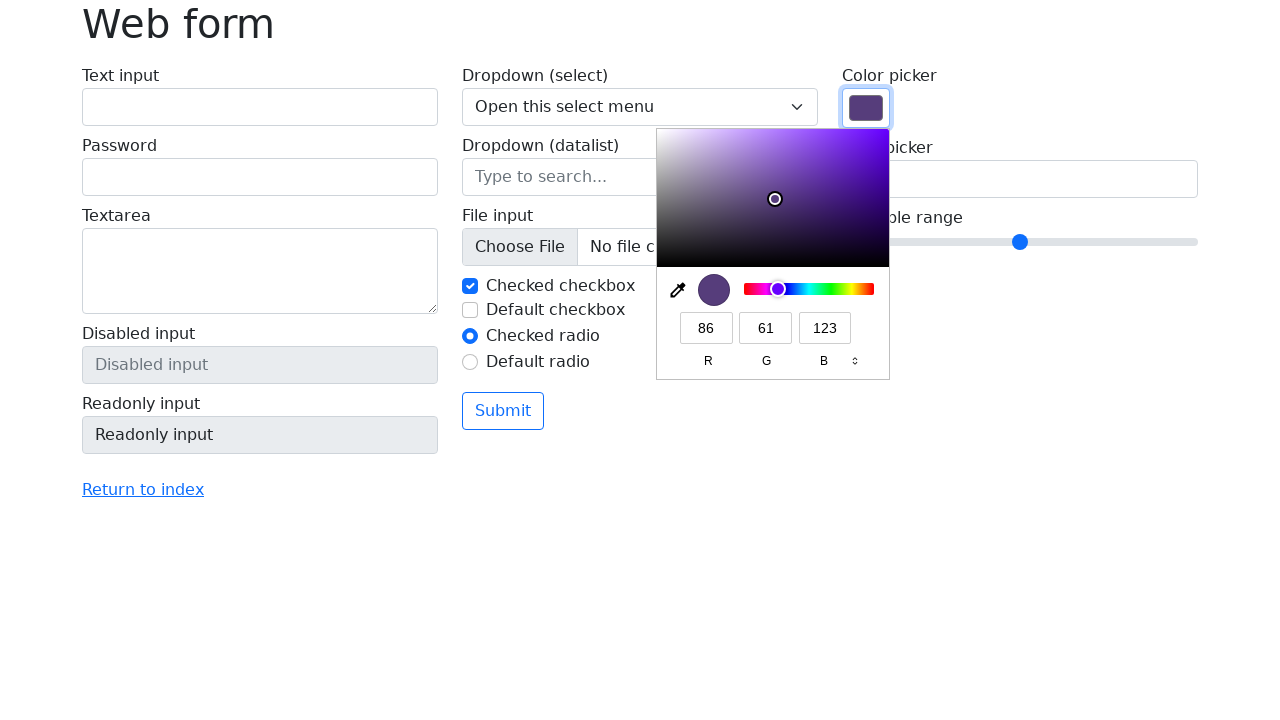

Pressed ArrowRight to navigate to next color option on input[name='my-colors']
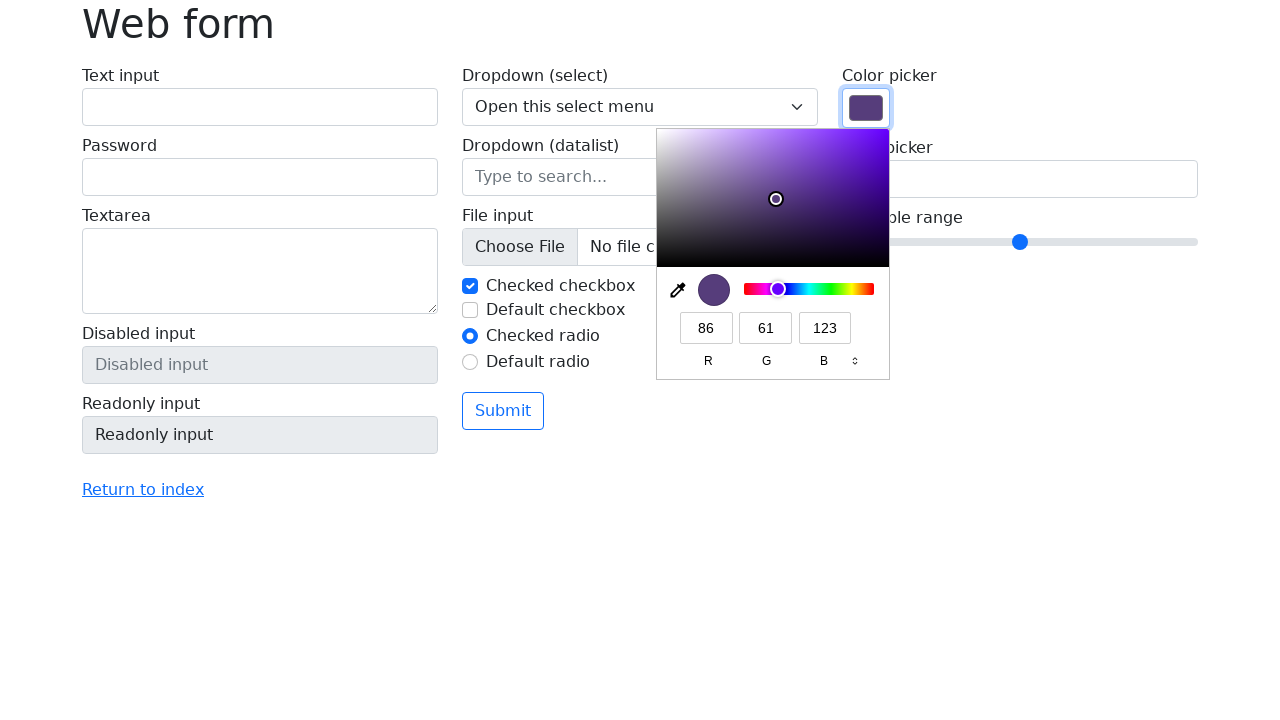

Clicked on color picker to select current color option at (866, 108) on input[name='my-colors']
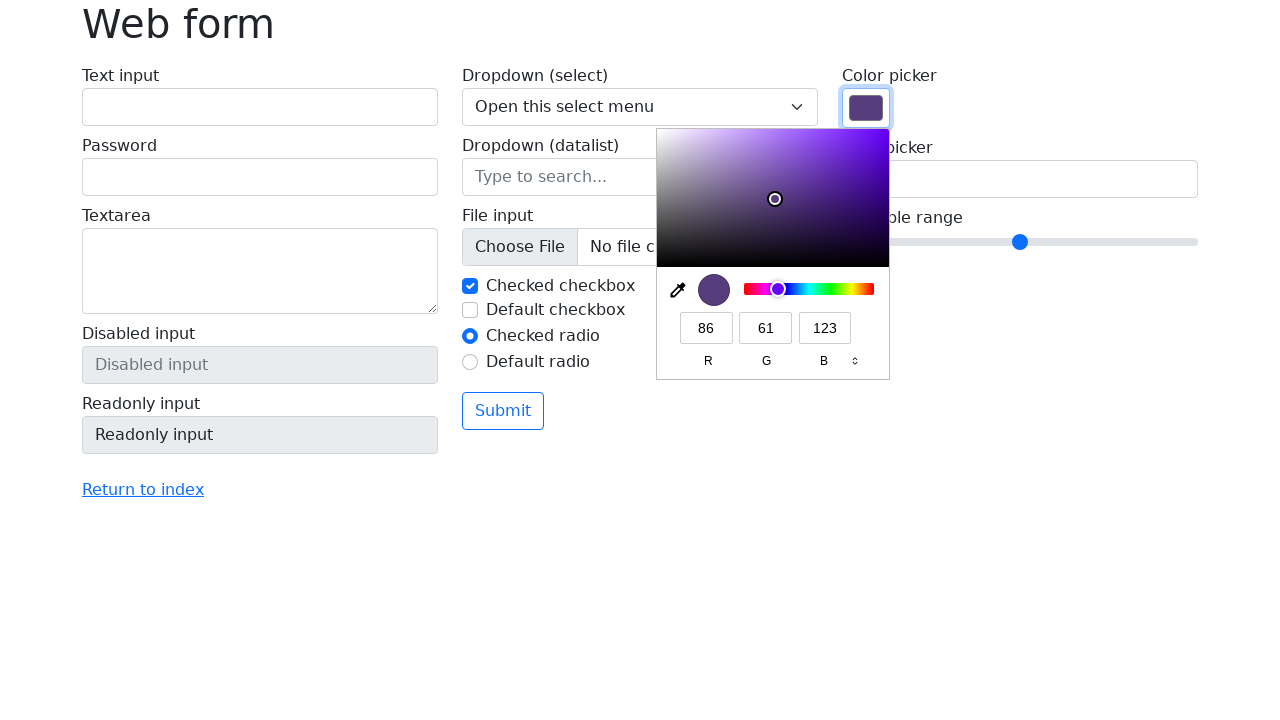

Pressed ArrowRight to navigate to next color option on input[name='my-colors']
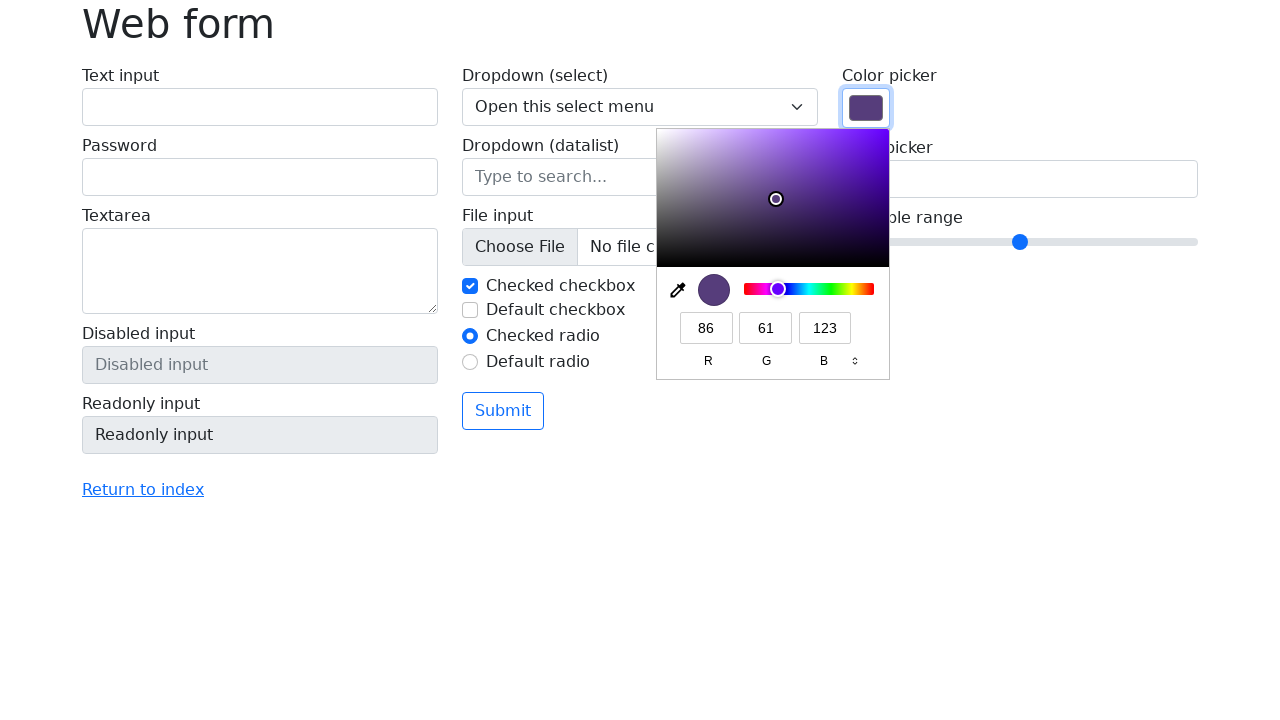

Clicked on color picker to select current color option at (866, 108) on input[name='my-colors']
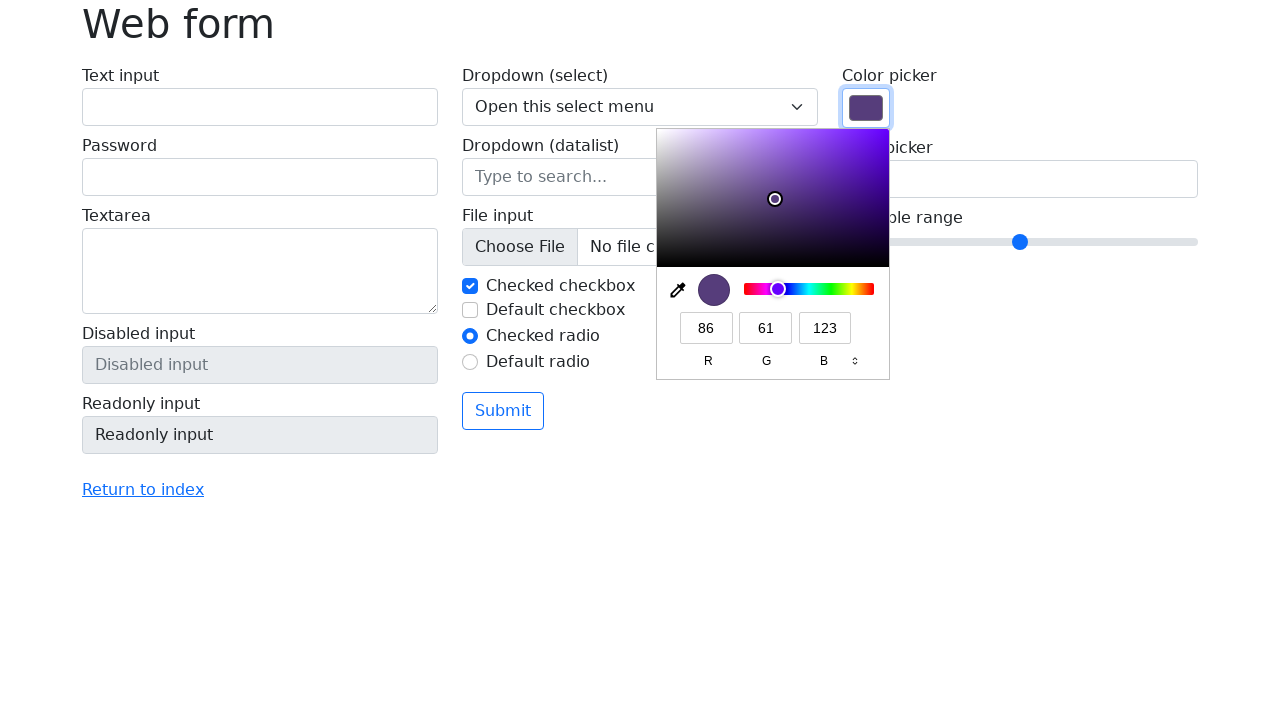

Pressed ArrowRight to navigate to next color option on input[name='my-colors']
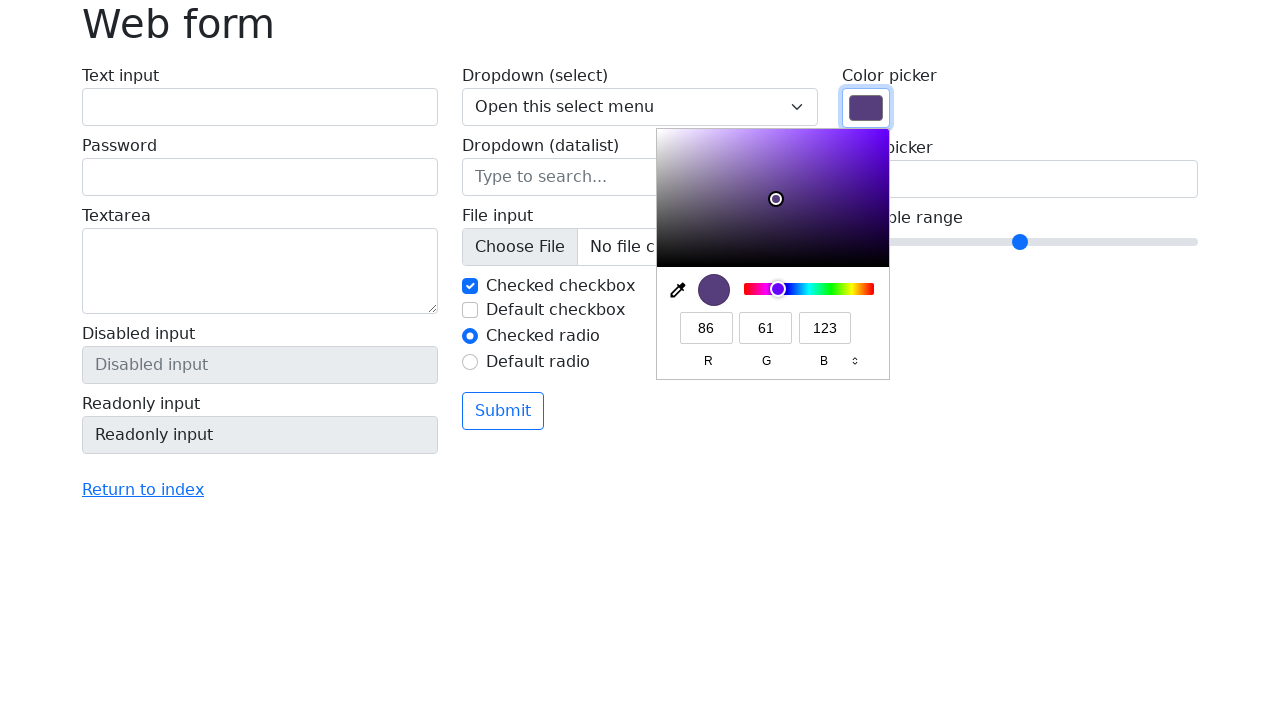

Clicked on color picker to select current color option at (866, 108) on input[name='my-colors']
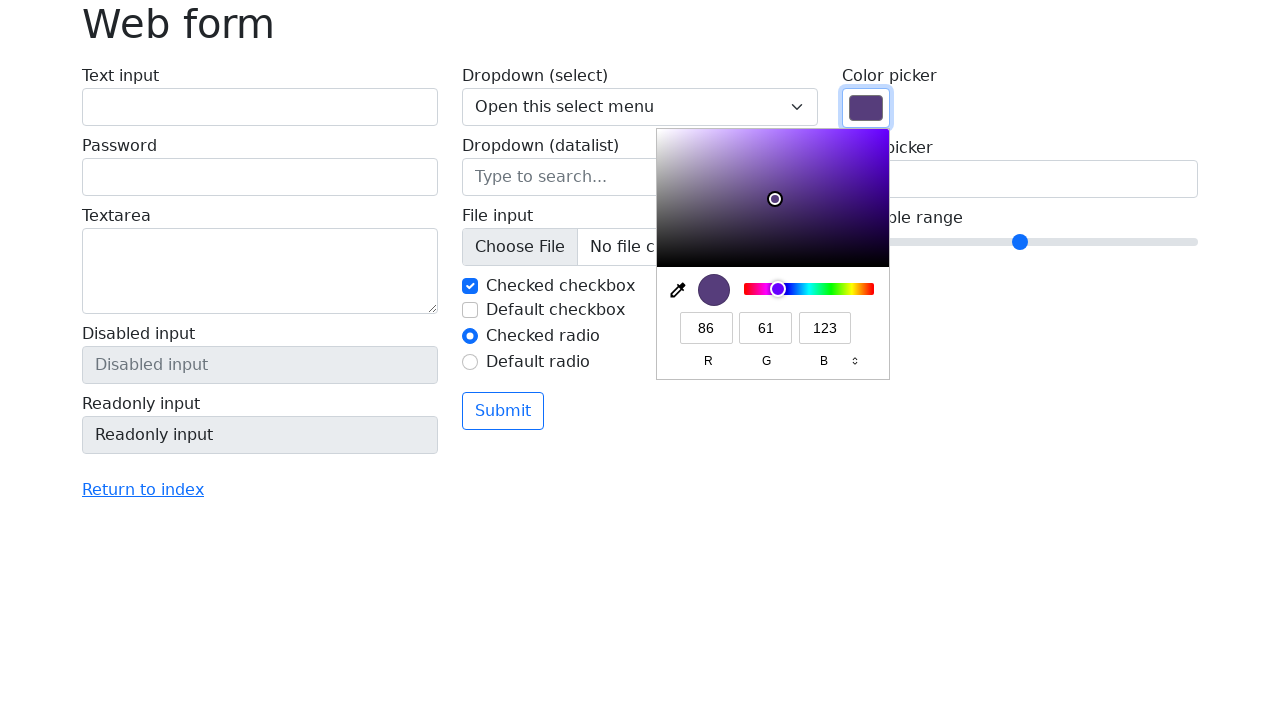

Pressed ArrowRight to navigate to next color option on input[name='my-colors']
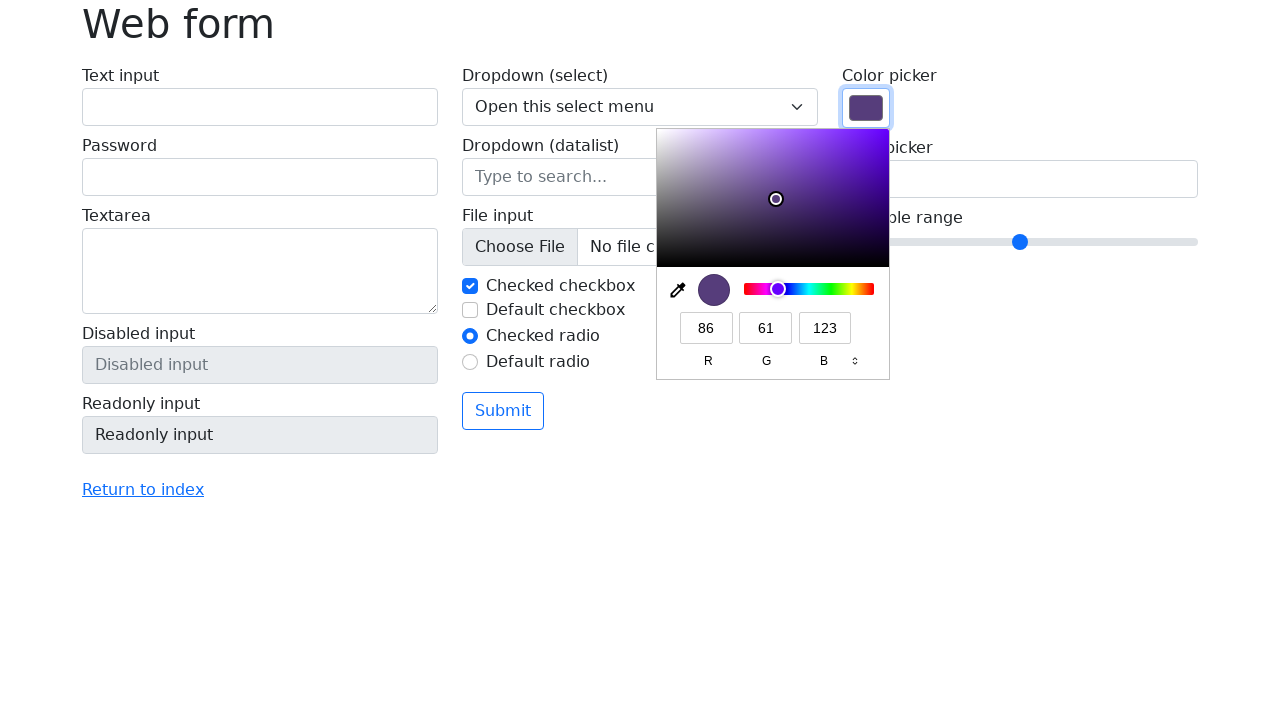

Clicked on color picker to select current color option at (866, 108) on input[name='my-colors']
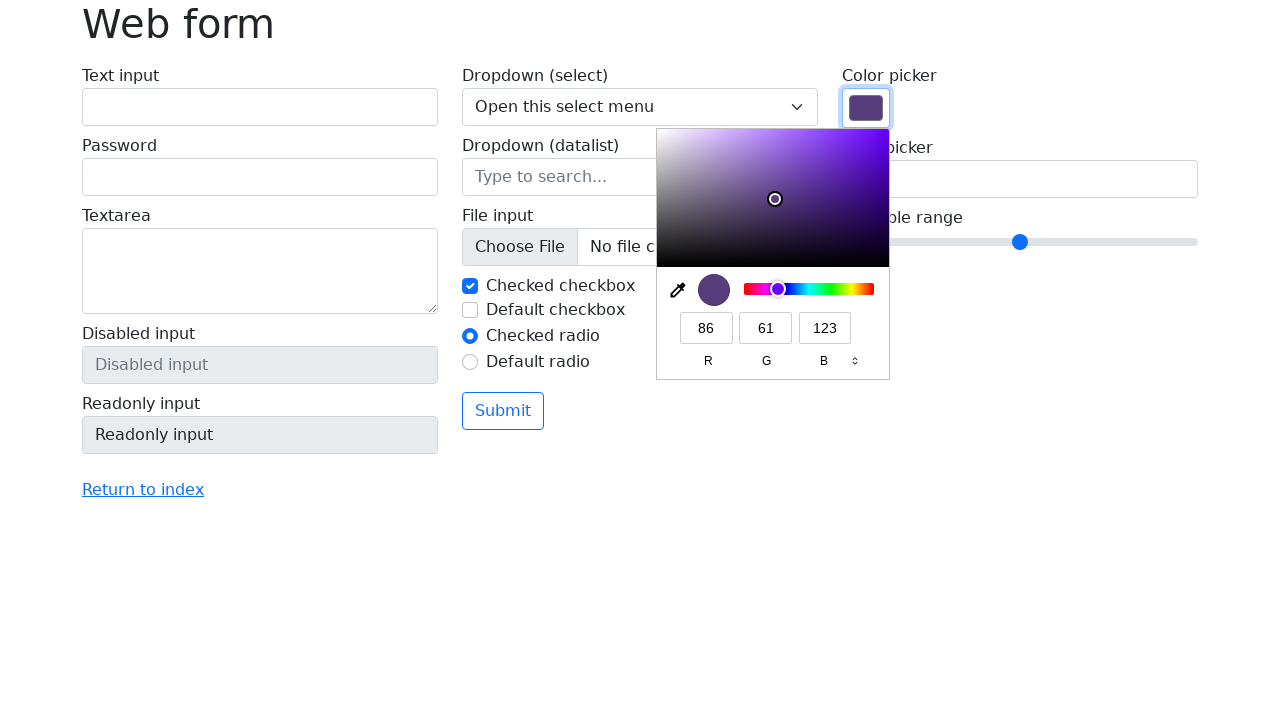

Pressed ArrowRight to navigate to next color option on input[name='my-colors']
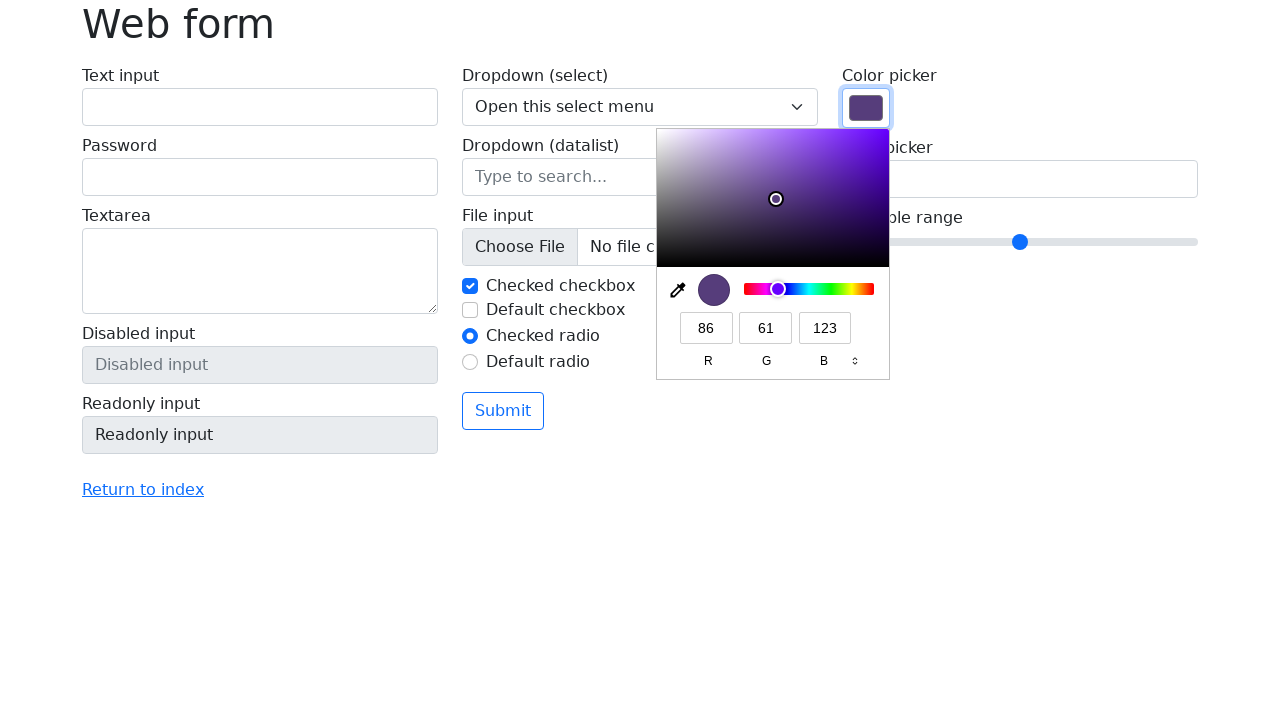

Clicked on color picker to select current color option at (866, 108) on input[name='my-colors']
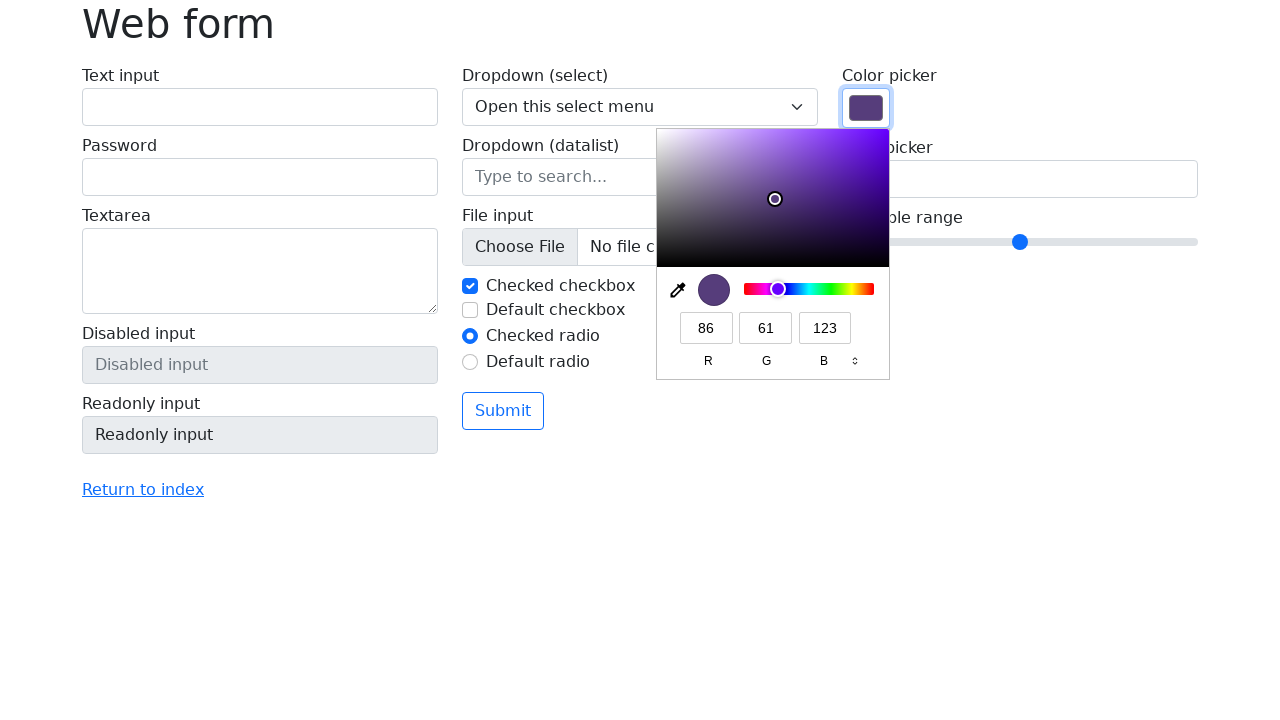

Pressed ArrowRight to navigate to next color option on input[name='my-colors']
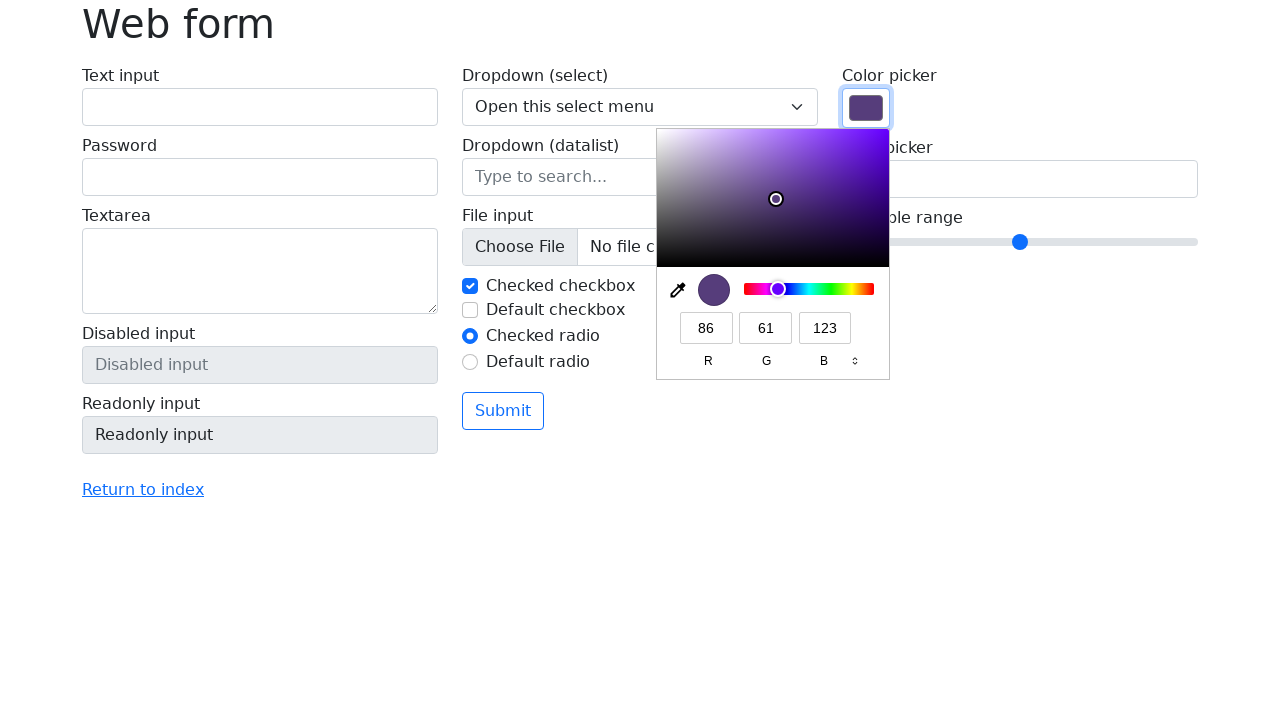

Clicked on color picker to select current color option at (866, 108) on input[name='my-colors']
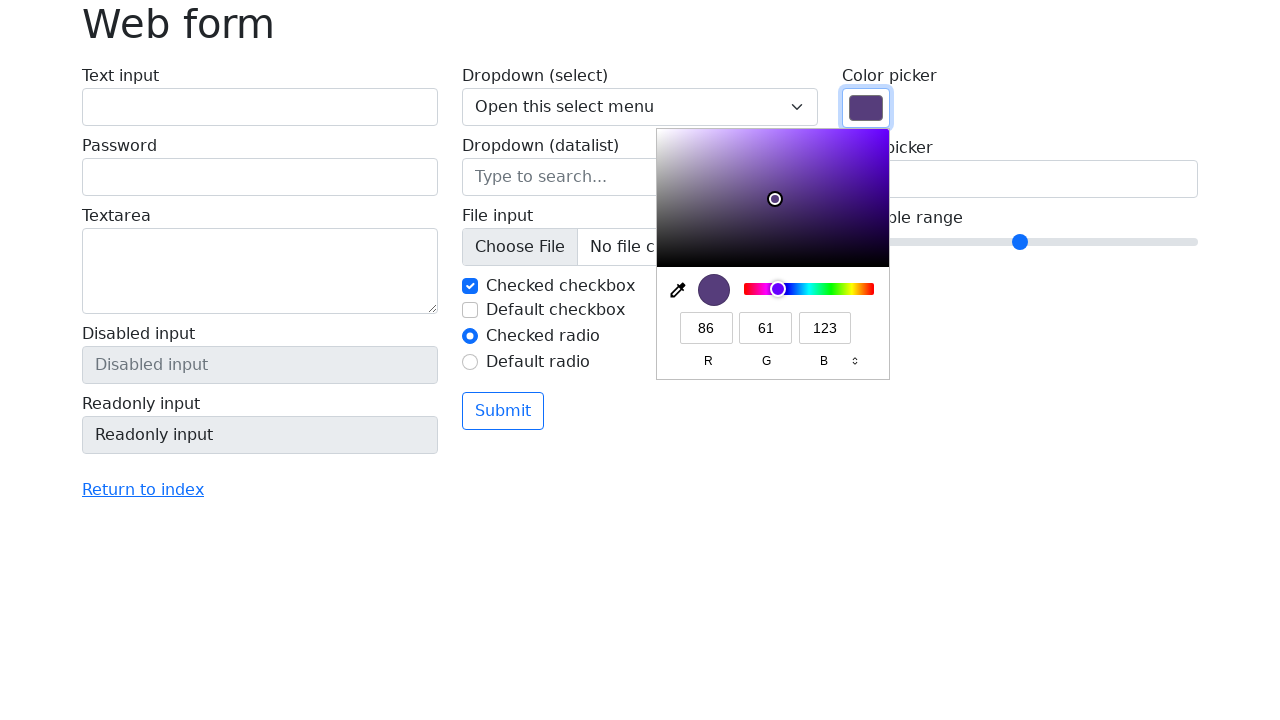

Clicked on color picker to confirm final color selection at (866, 108) on input[name='my-colors']
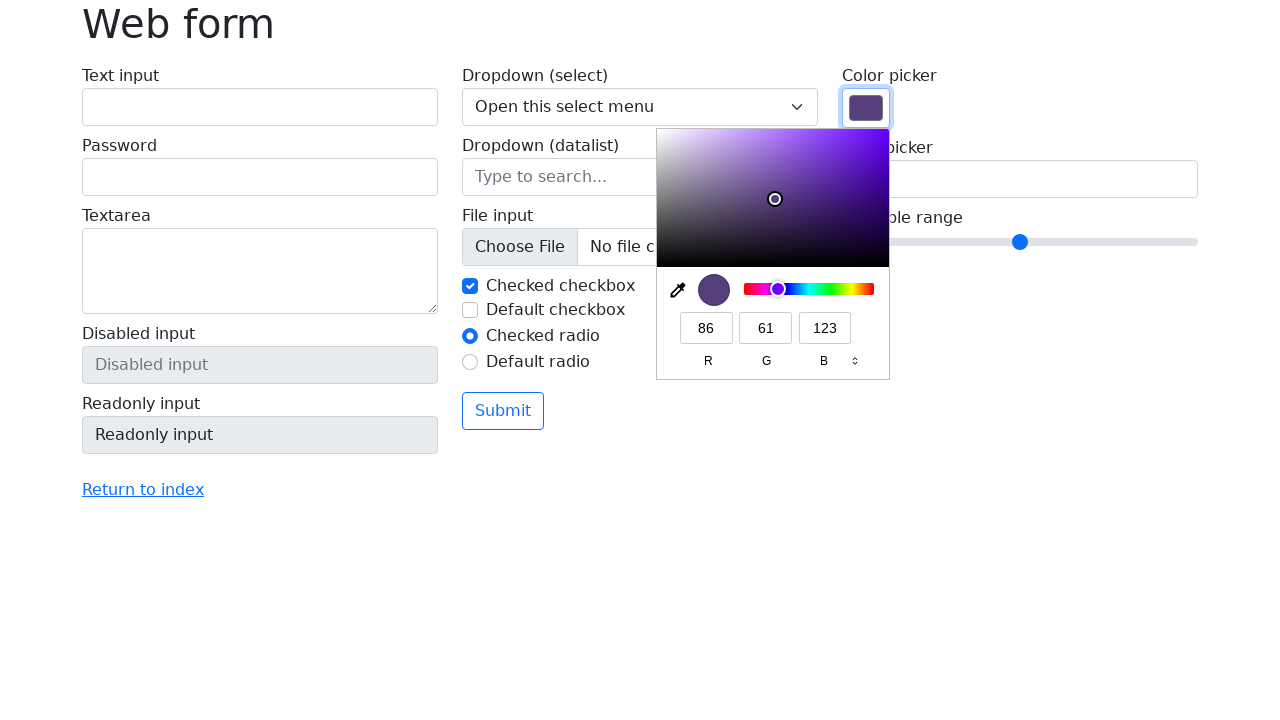

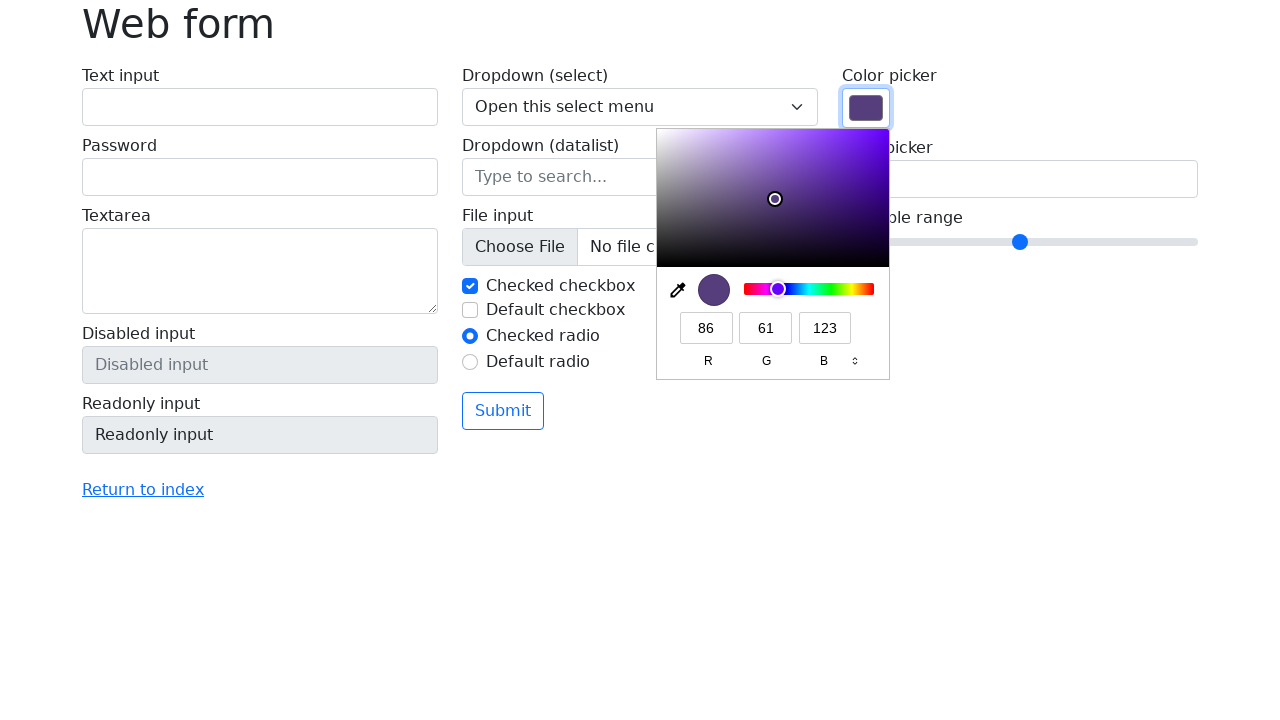